Navigates to the WebdriverIO homepage and verifies that all anchor links on the page point to valid, accessible URLs

Starting URL: http://webdriver.io

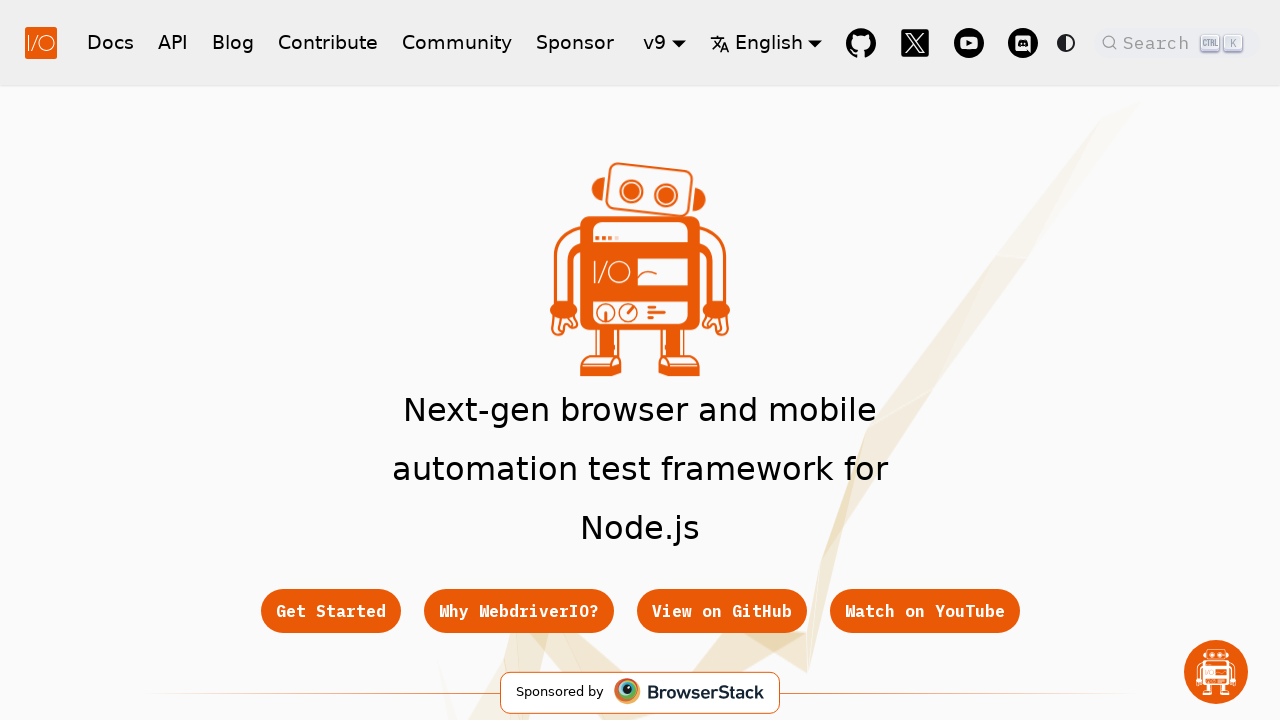

Navigated to WebdriverIO homepage at http://webdriver.io
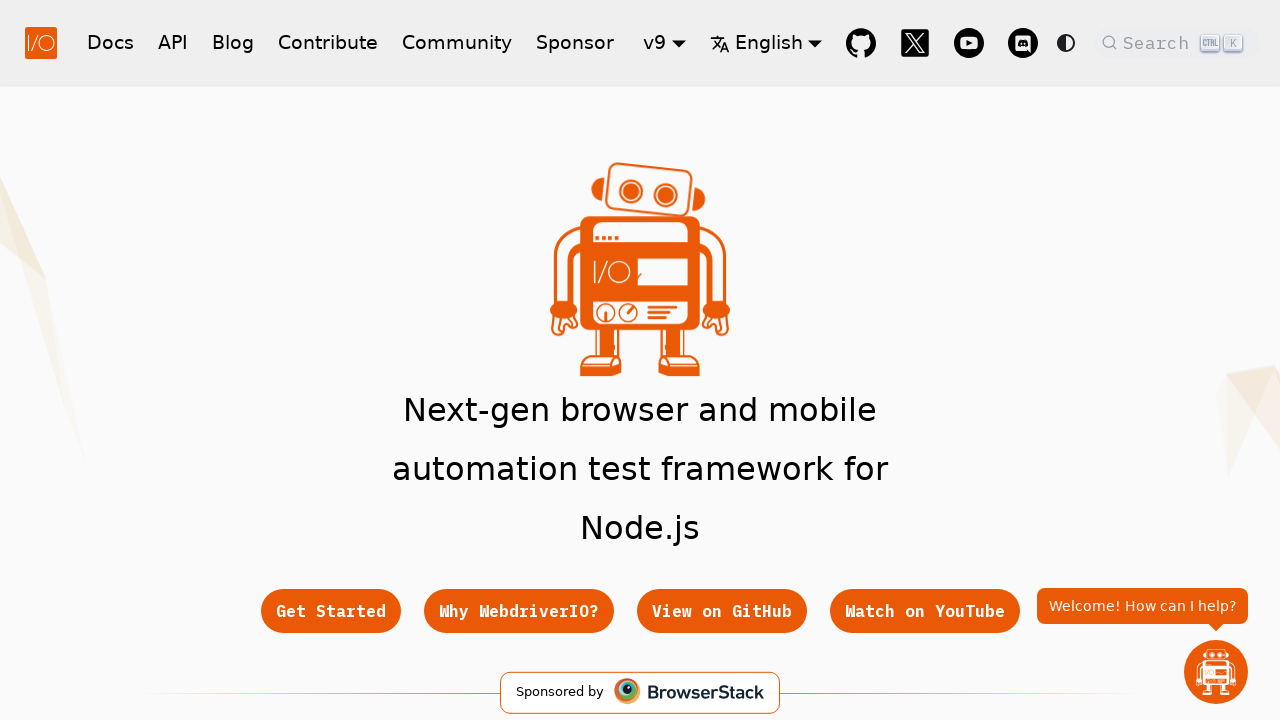

Page content loaded (domcontentloaded state reached)
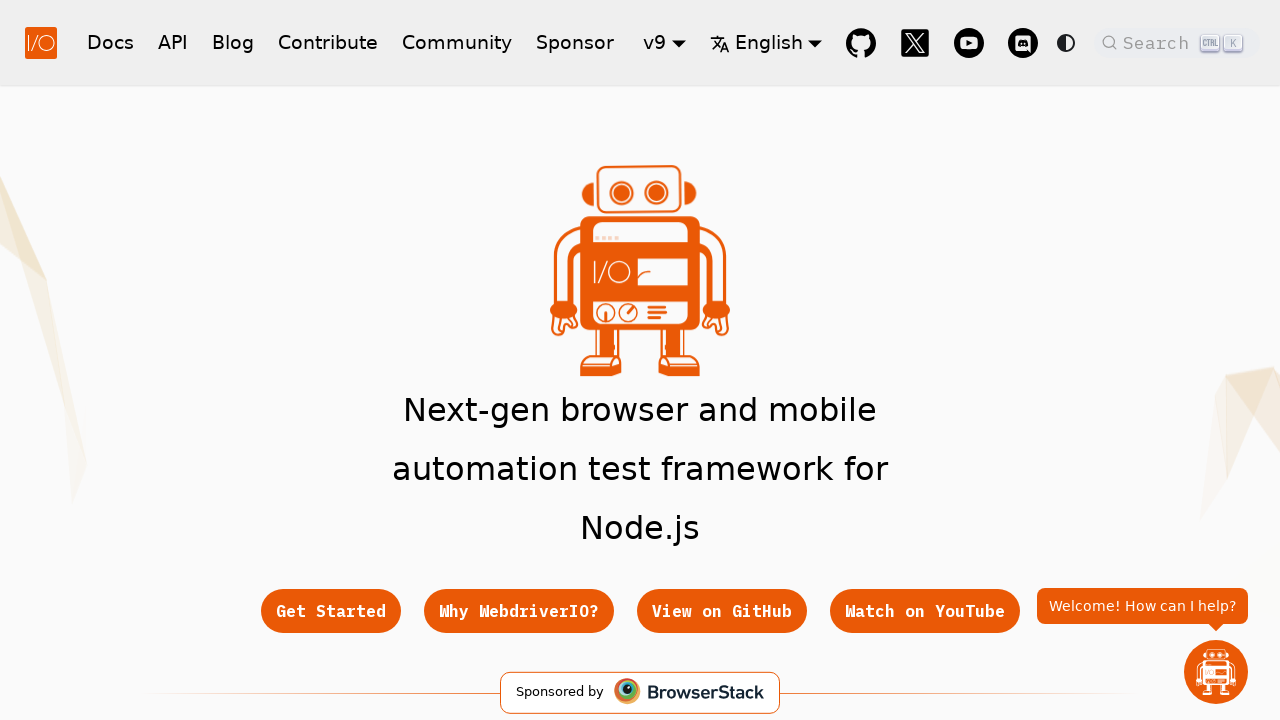

Retrieved all anchor links from the page (219 links found)
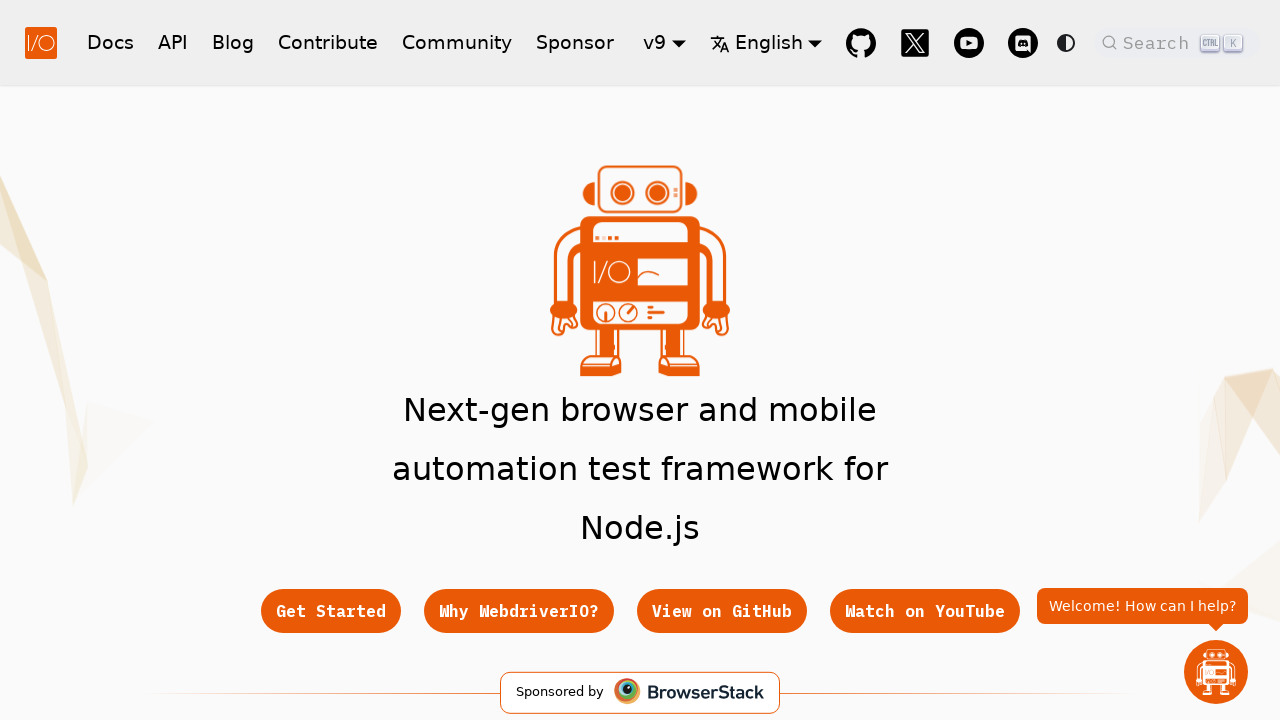

Verified that links exist on the page
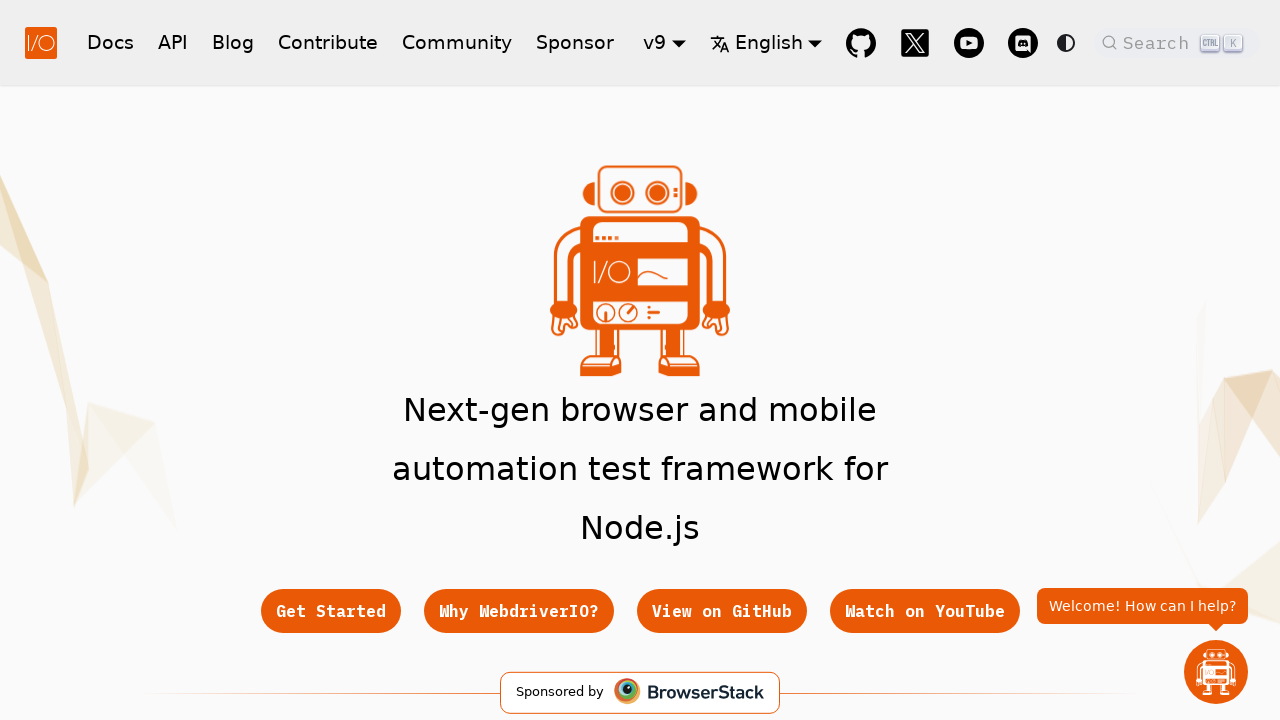

Verified link with href: #__docusaurus_skipToContent_fallback
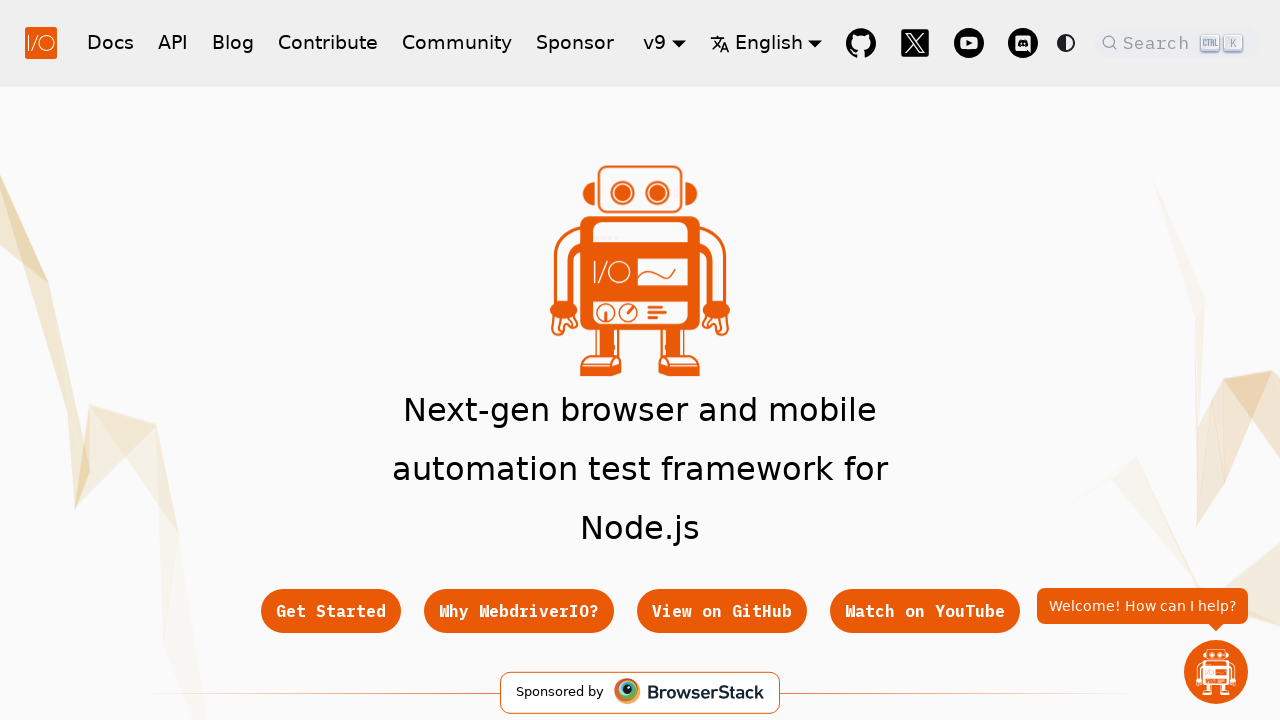

Verified link with href: /
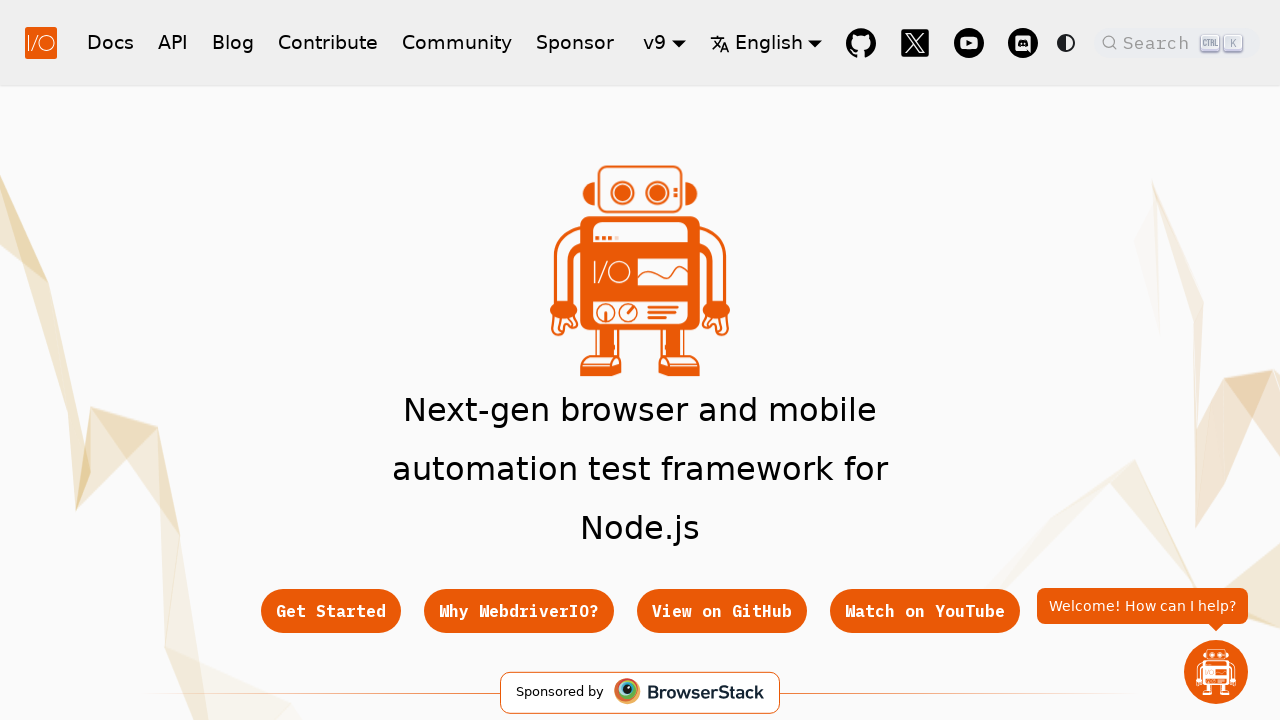

Verified link with href: /docs/gettingstarted
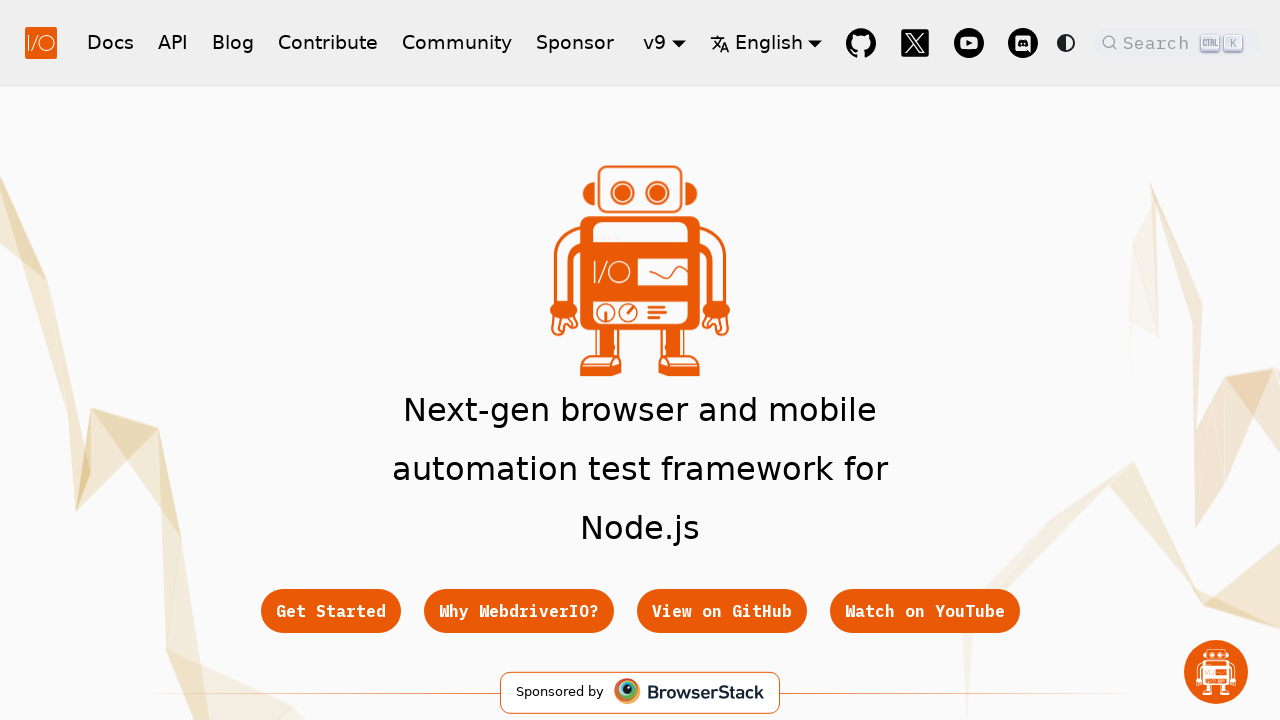

Verified link with href: /docs/api
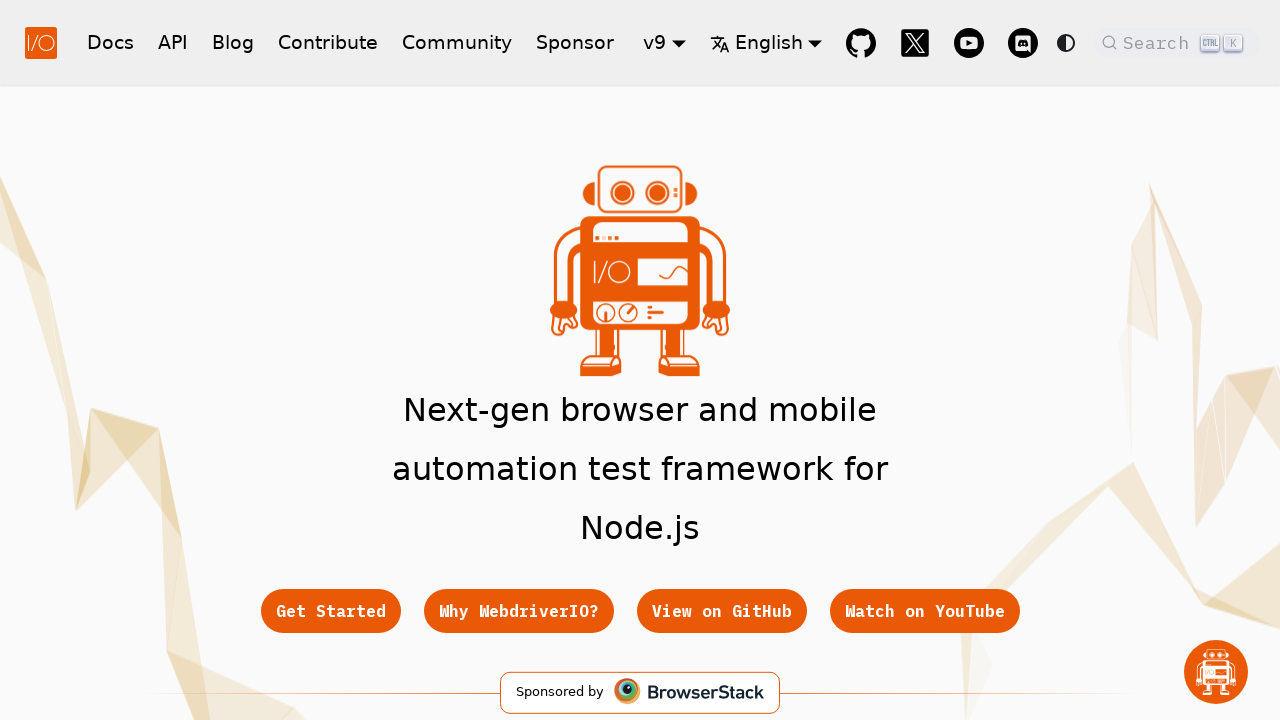

Verified link with href: /blog
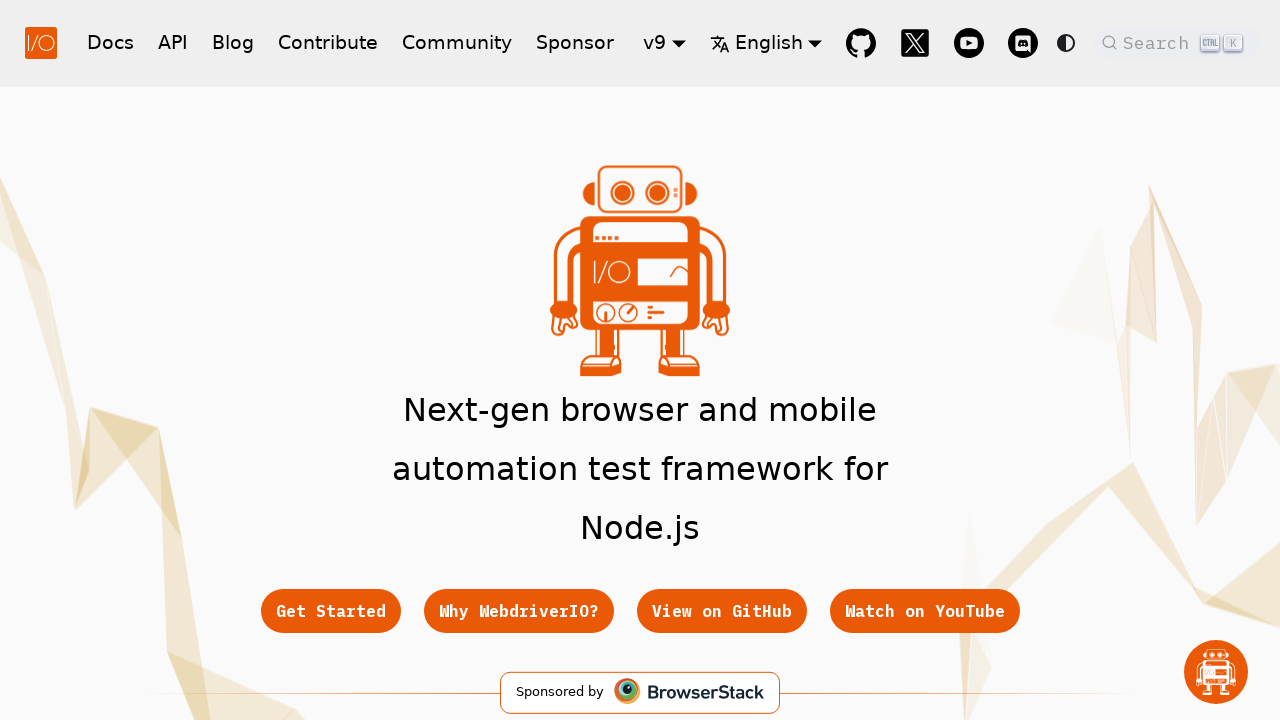

Verified link with href: /docs/contribute
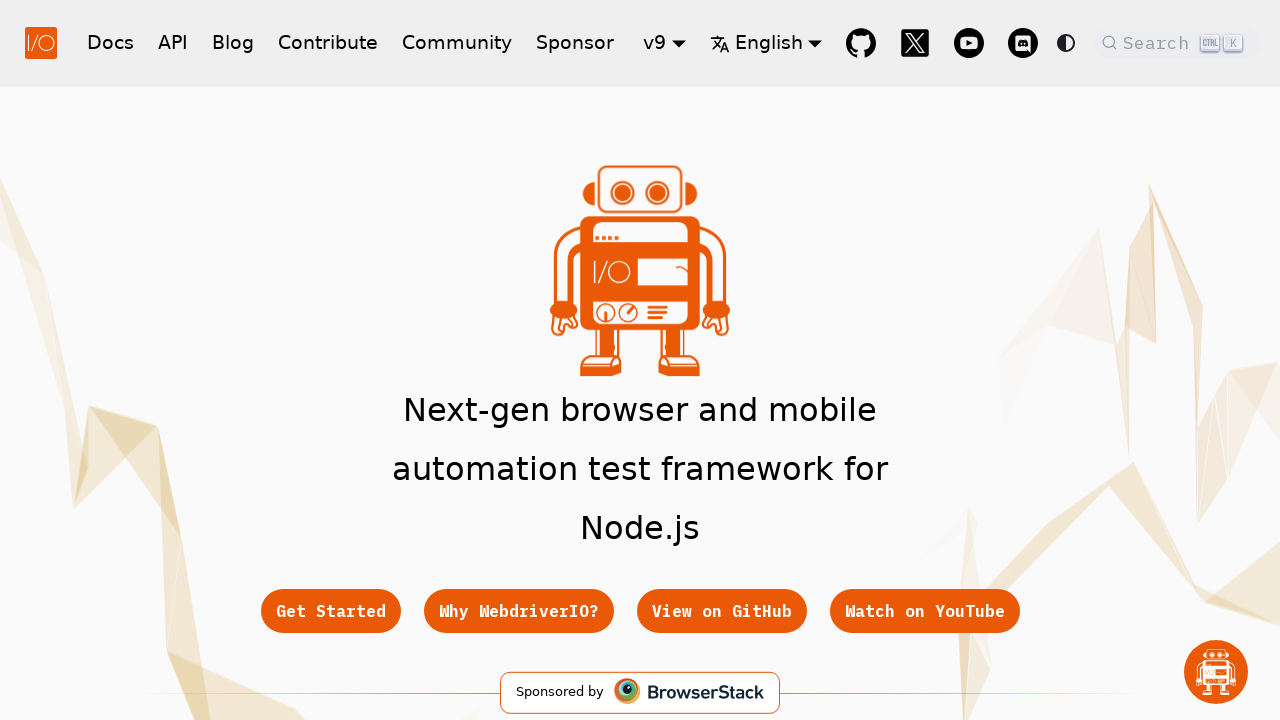

Verified link with href: /community/support
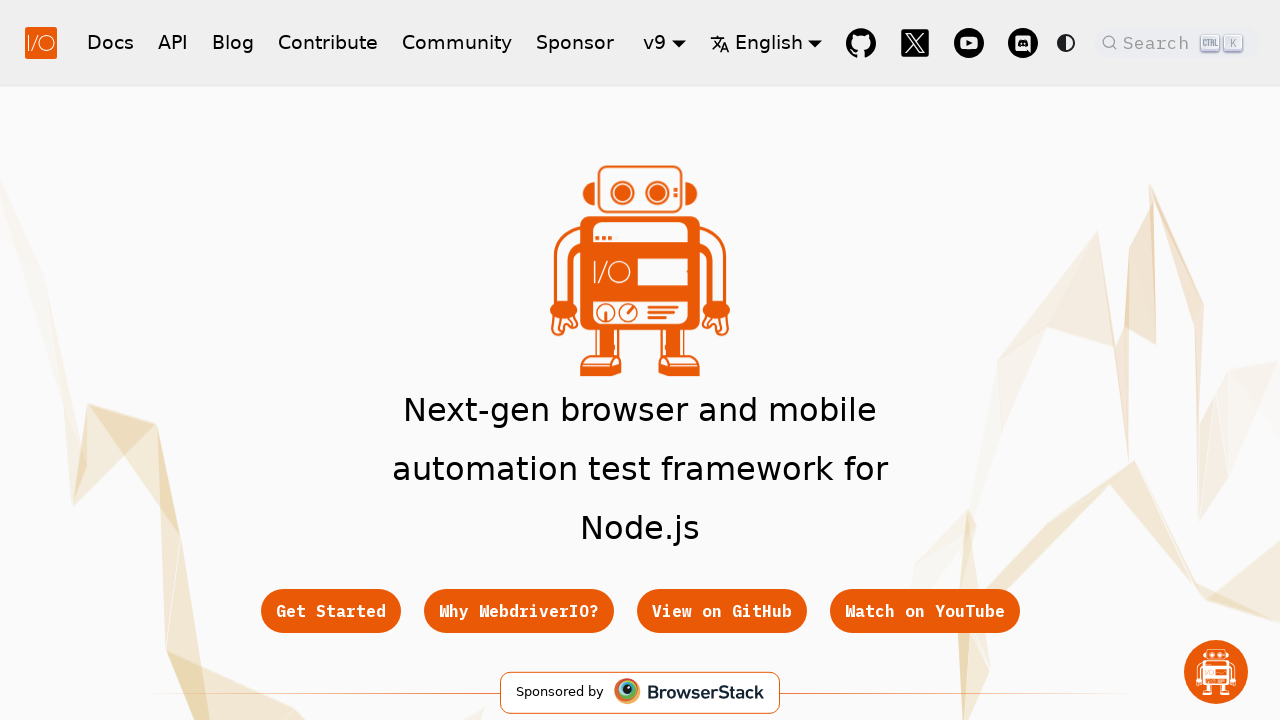

Verified link with href: /docs/sponsor
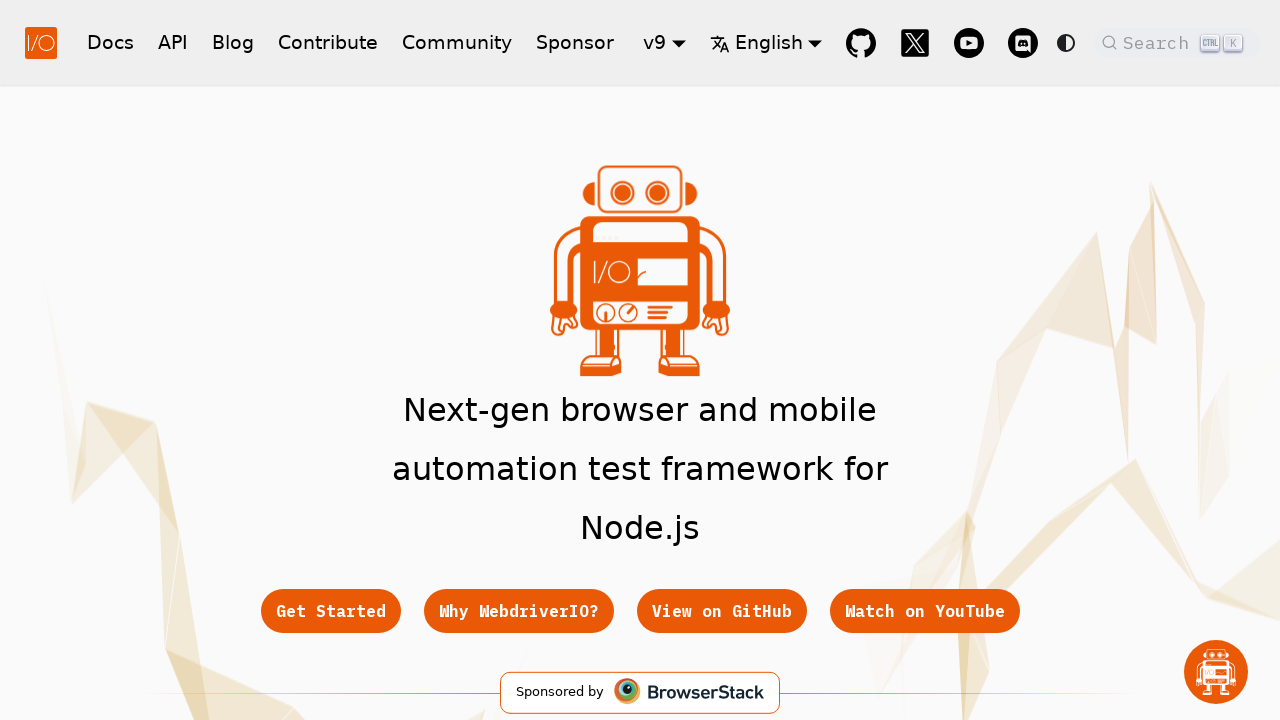

Verified link with href: #
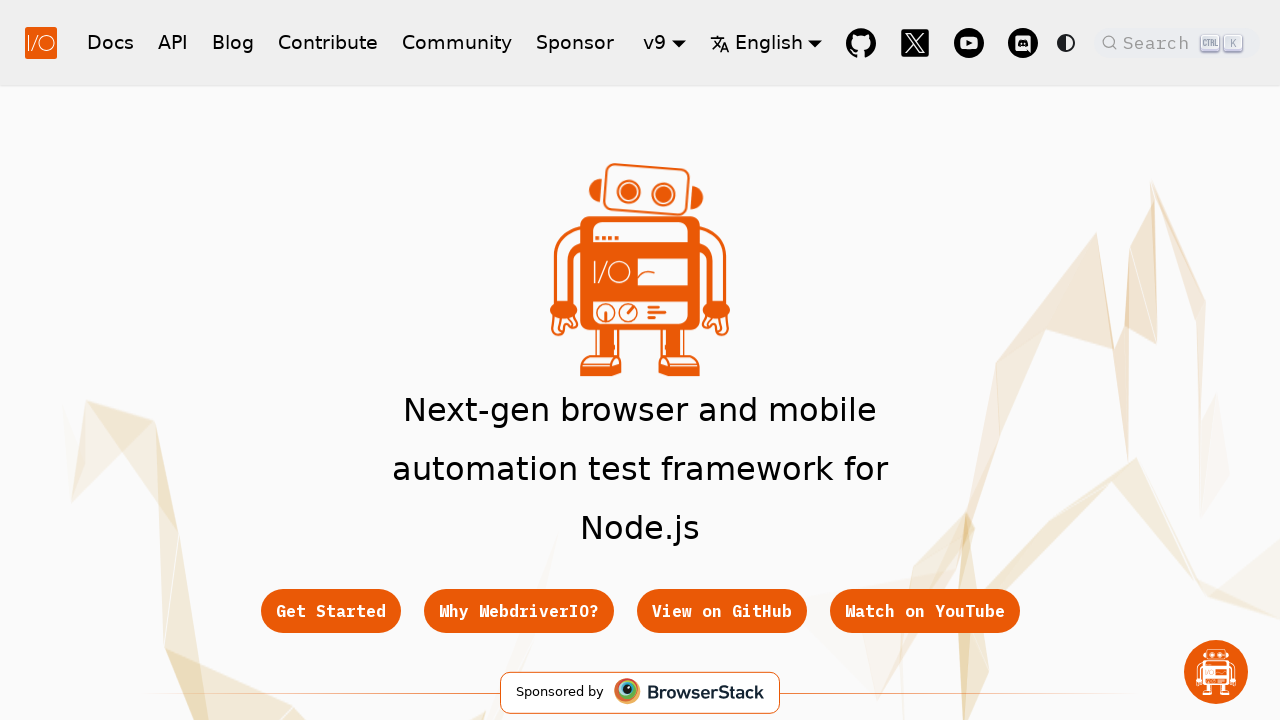

Verified link with href: https://webdriver.io
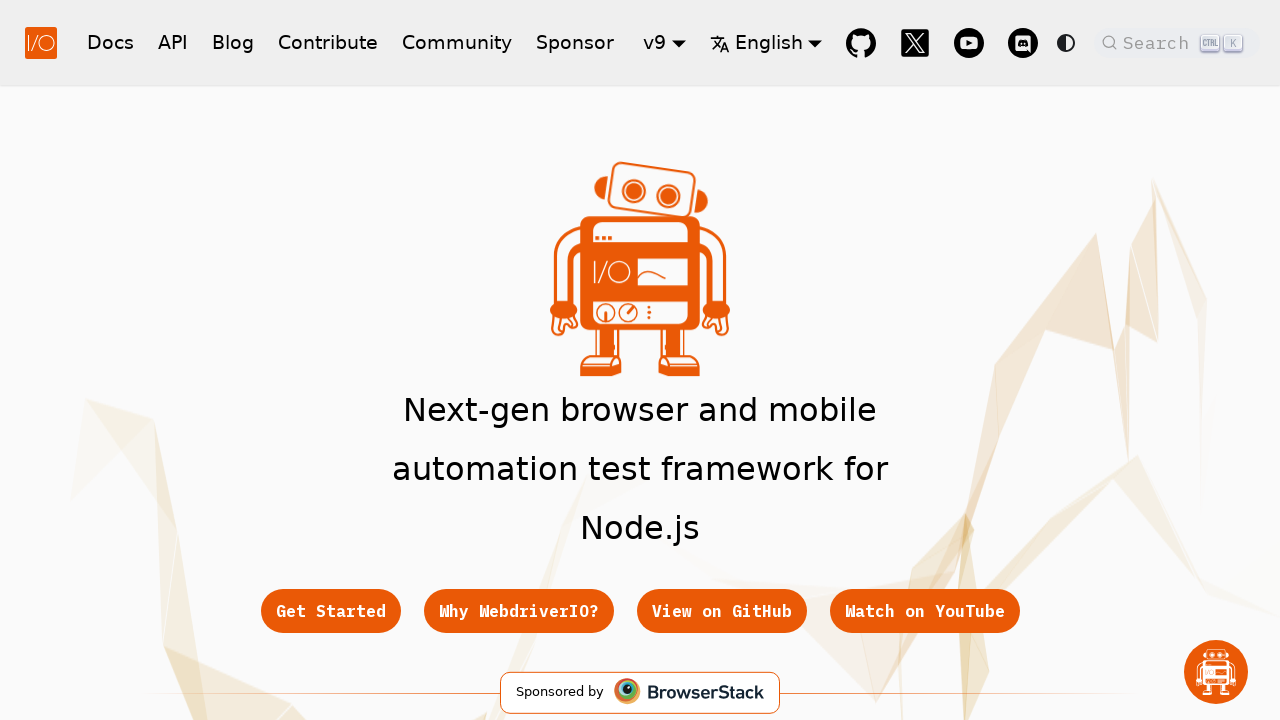

Verified link with href: https://v8.webdriver.io
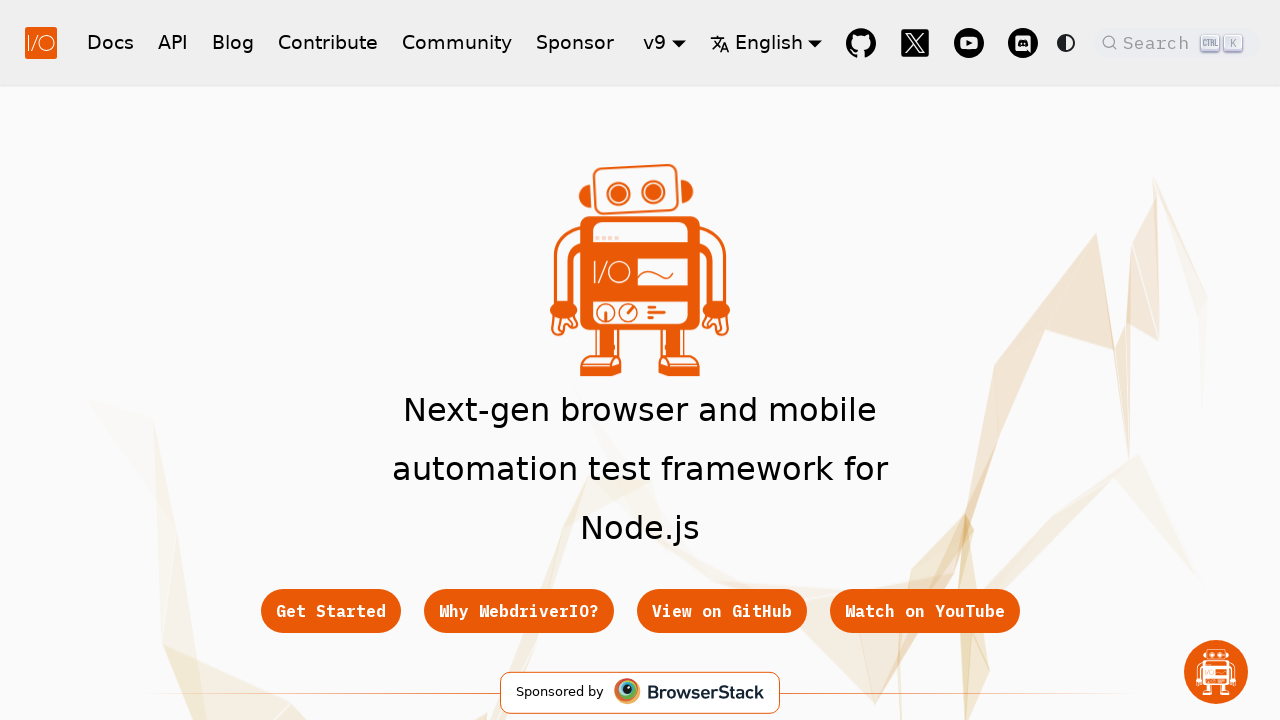

Verified link with href: https://v7.webdriver.io
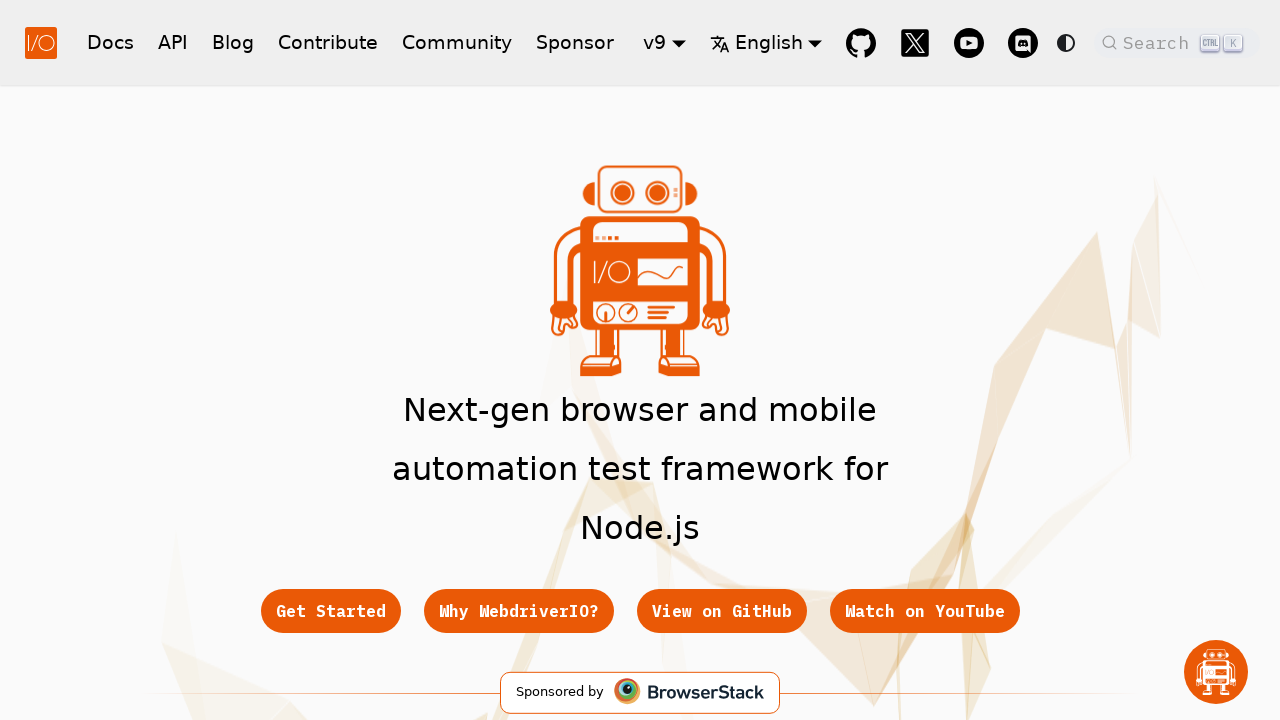

Verified link with href: https://v6.webdriver.io
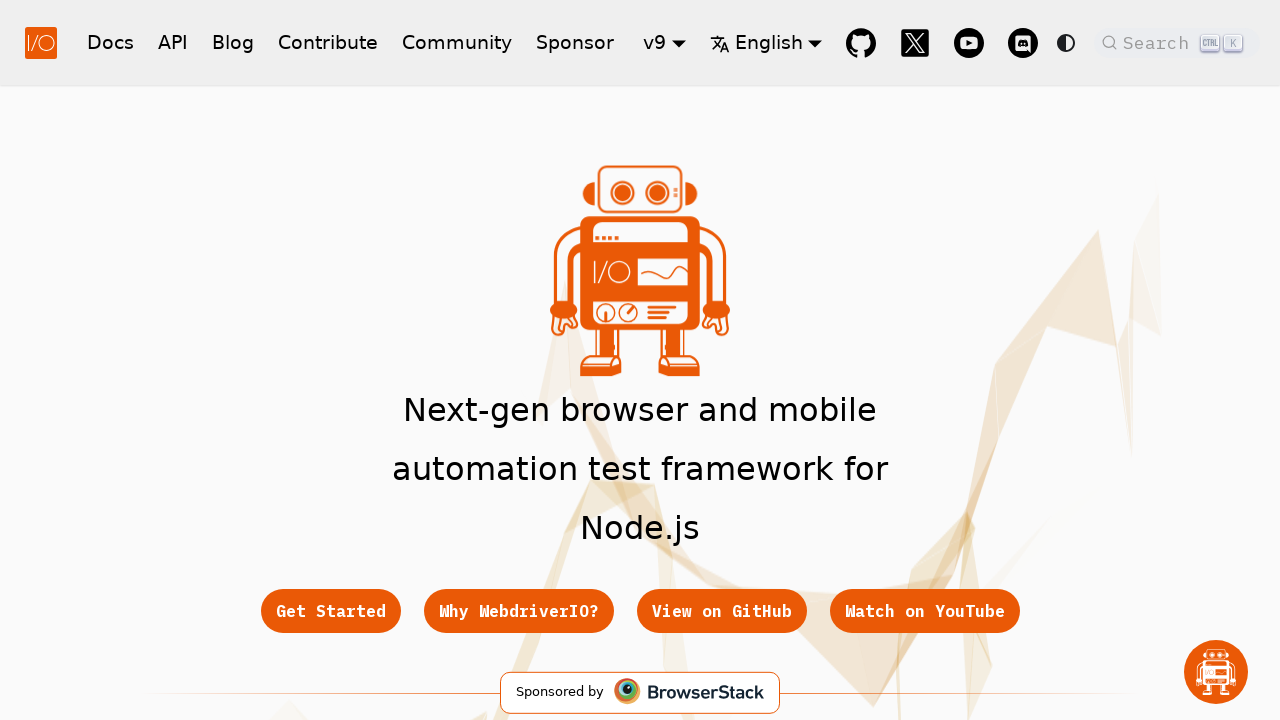

Verified link with href: https://v5.webdriver.io
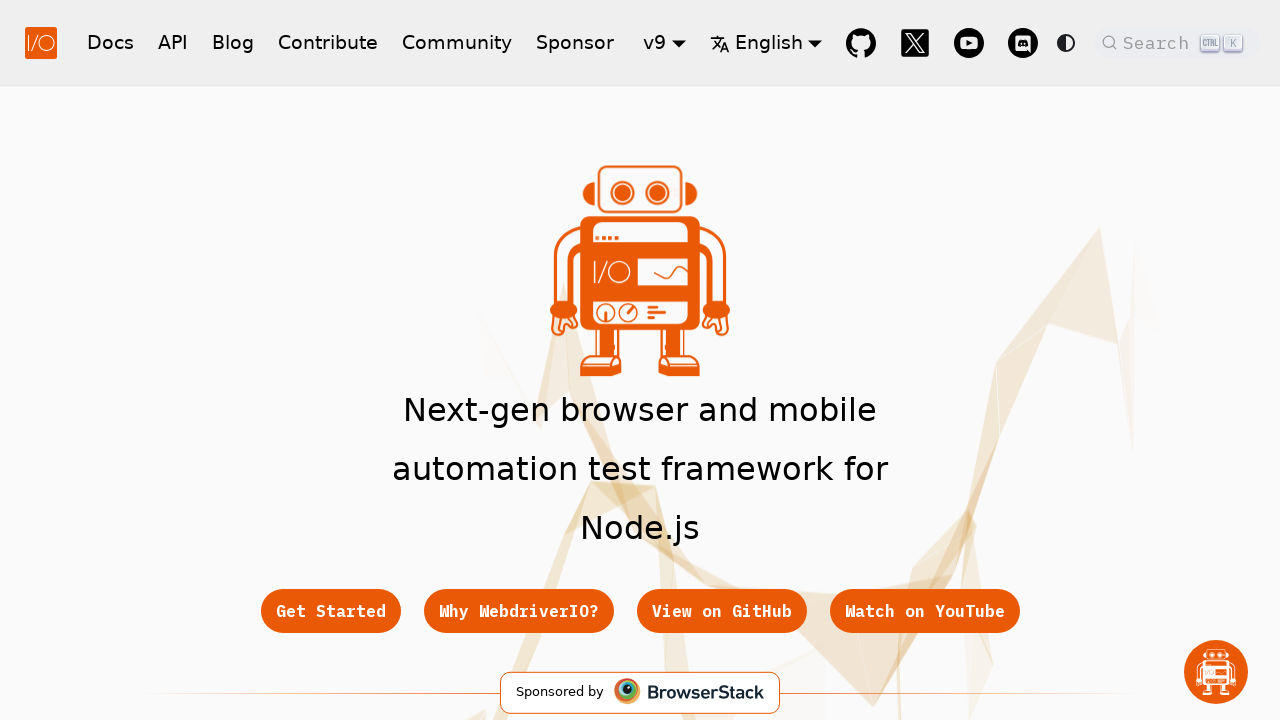

Verified link with href: http://v4.webdriver.io
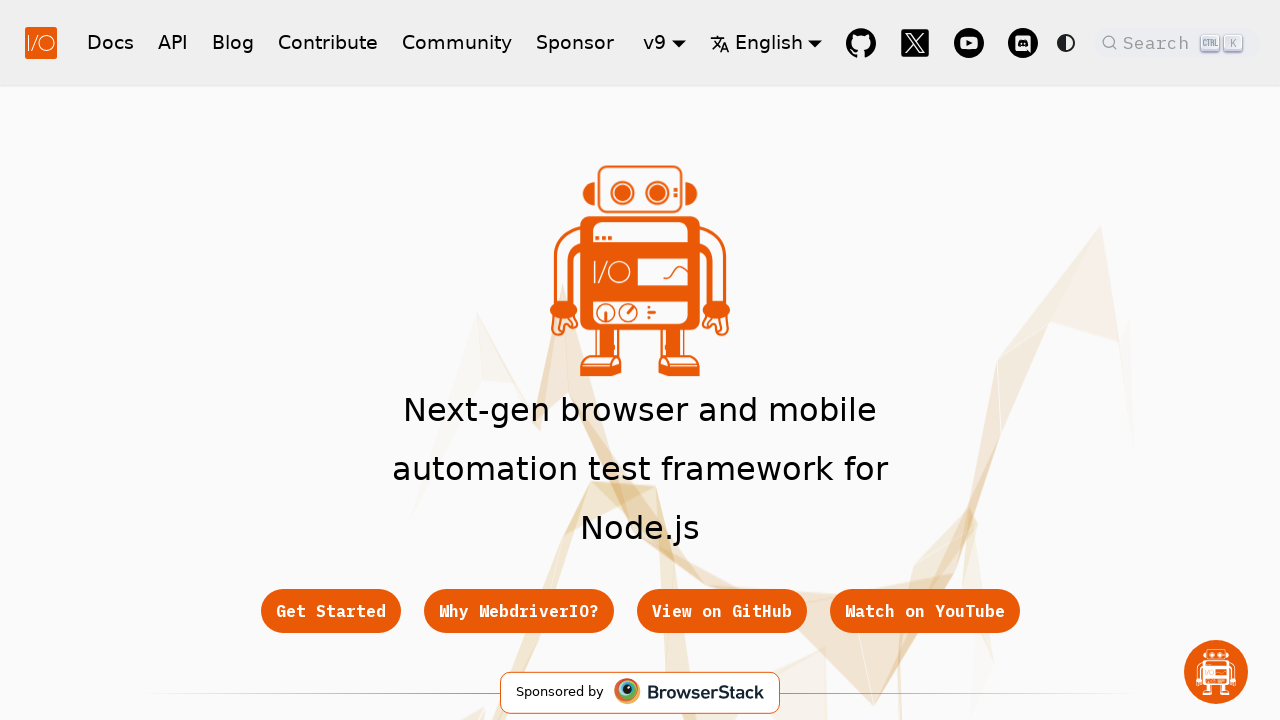

Verified link with href: #
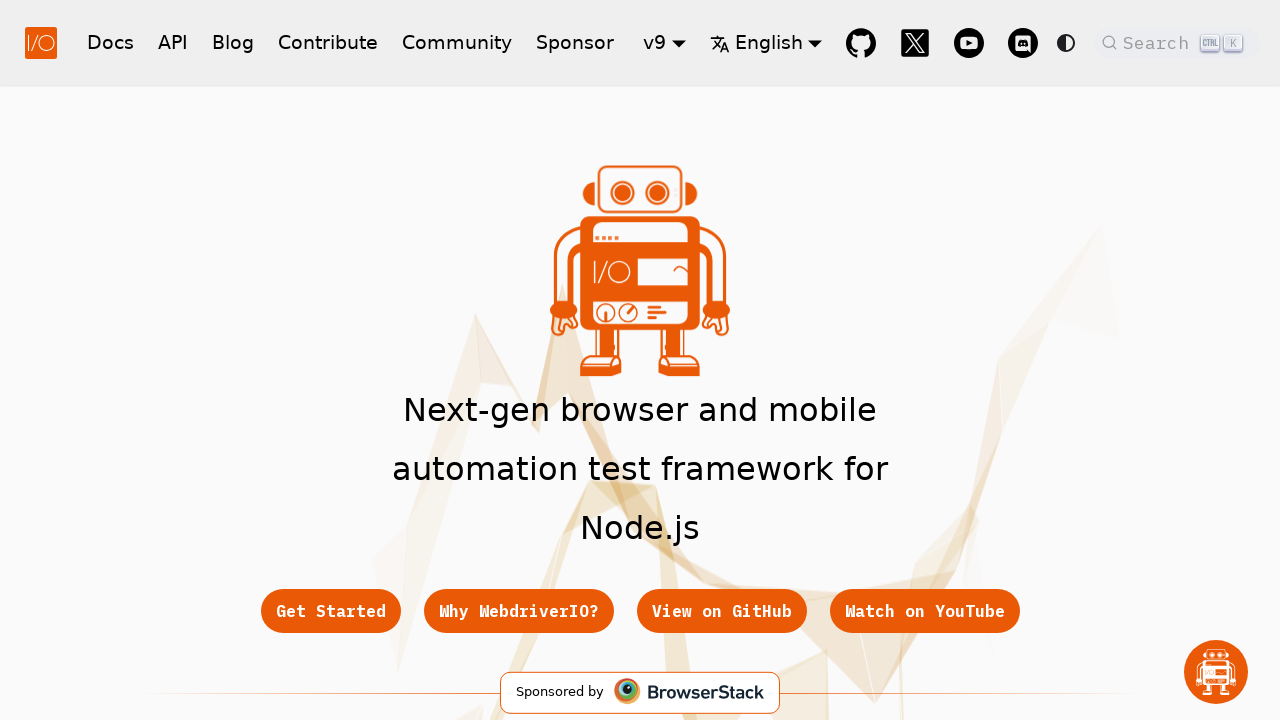

Verified link with href: /
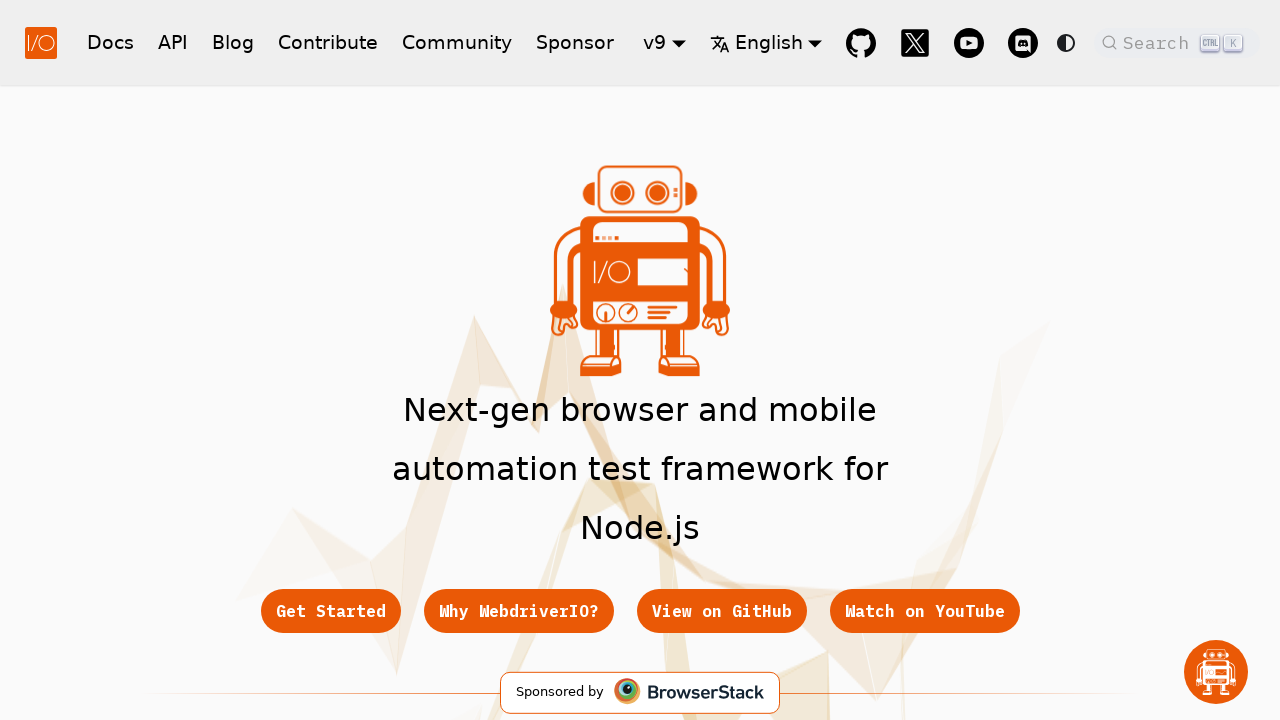

Verified link with href: /ar/
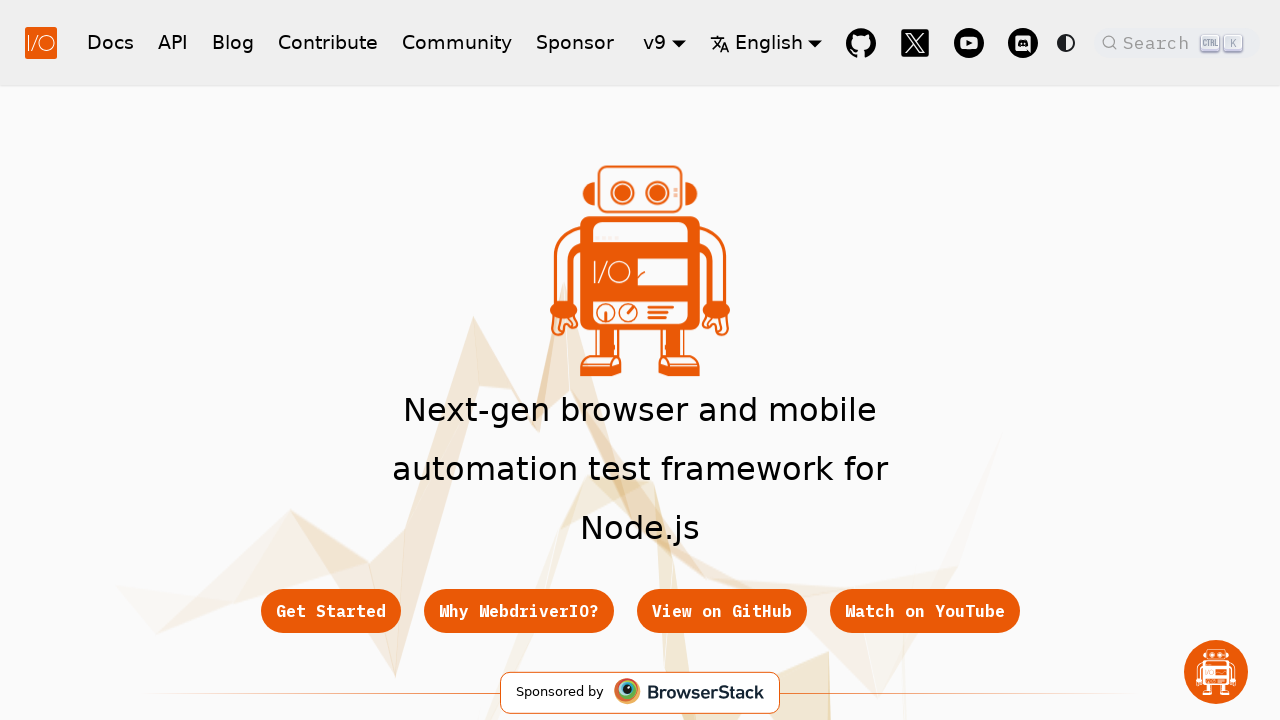

Verified link with href: /de/
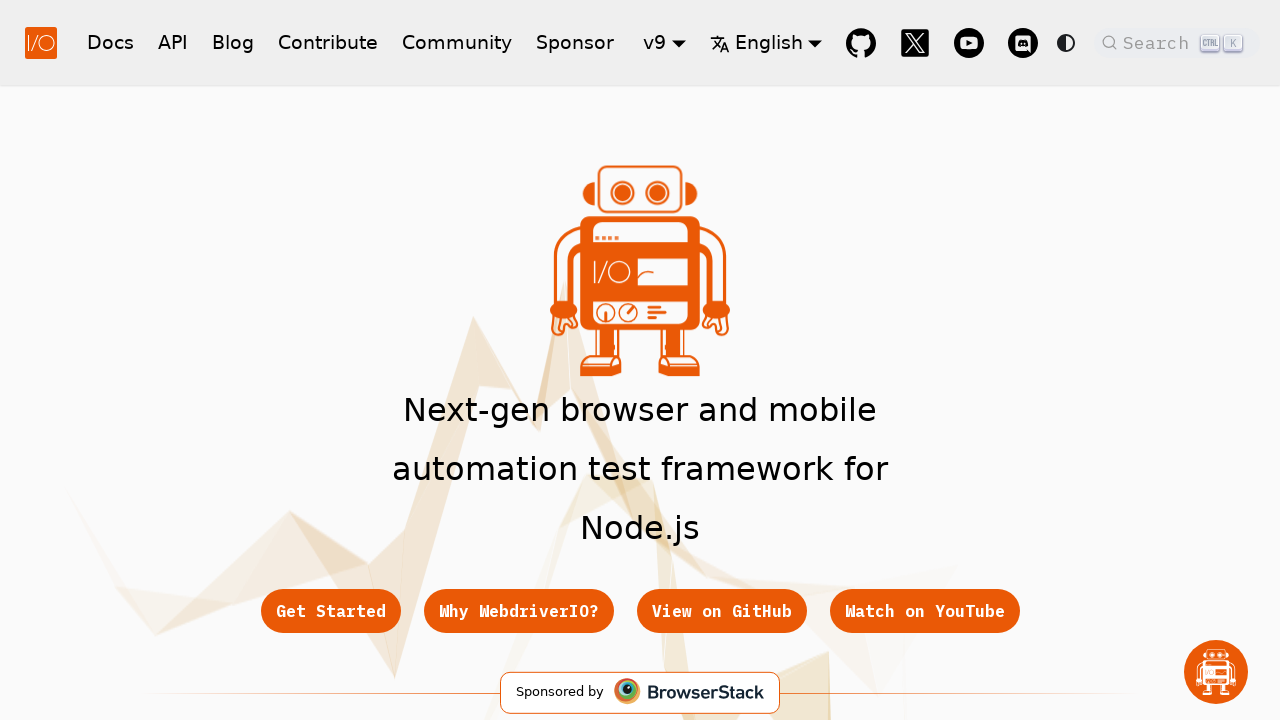

Verified link with href: /es/
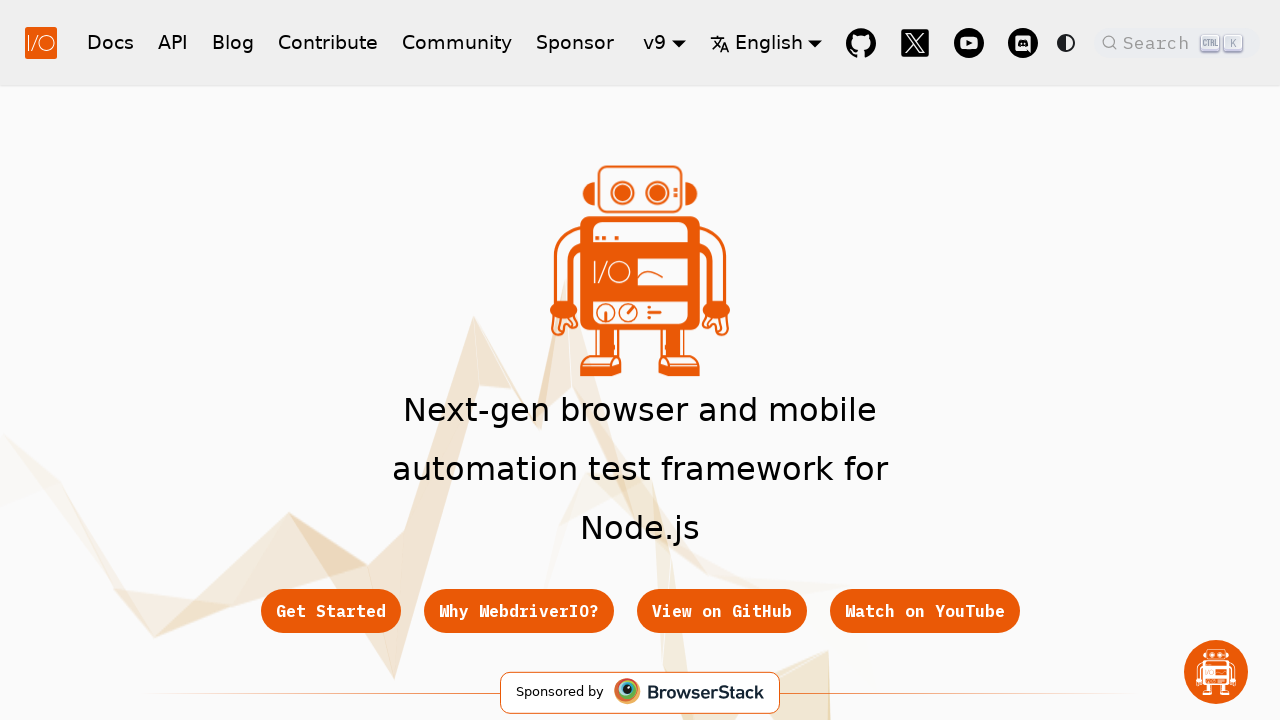

Verified link with href: /fr/
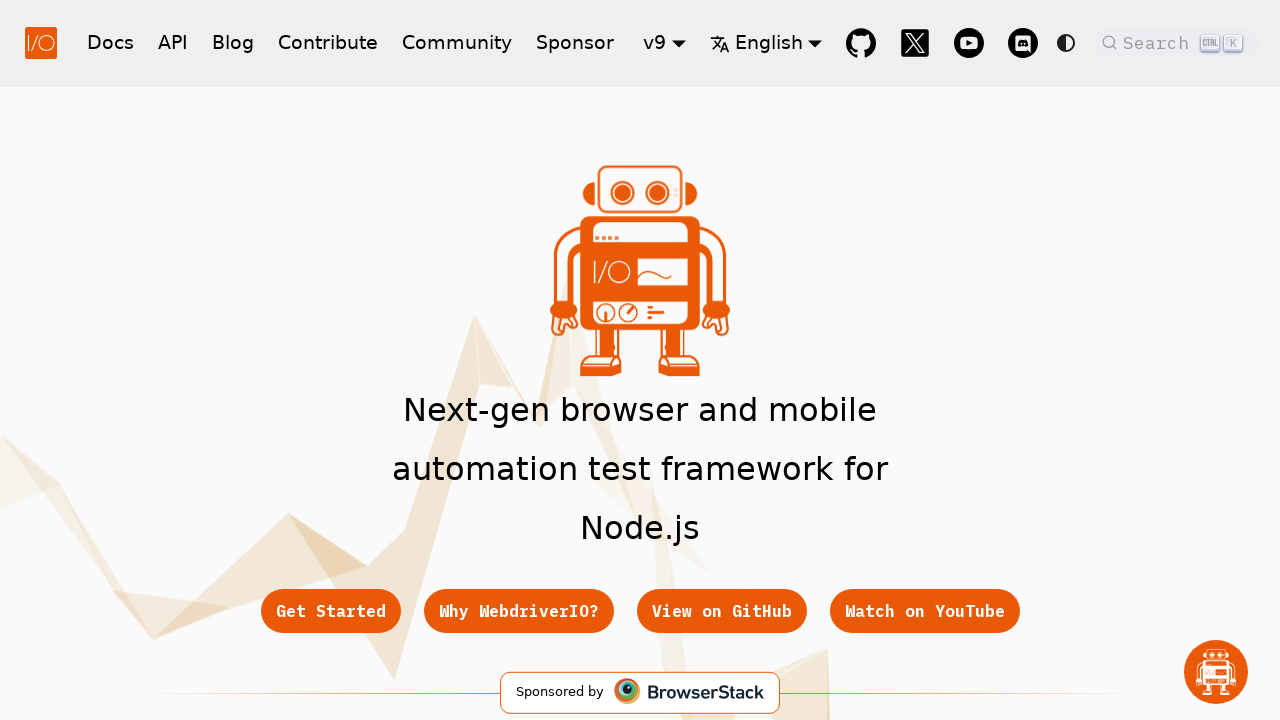

Verified link with href: /hi/
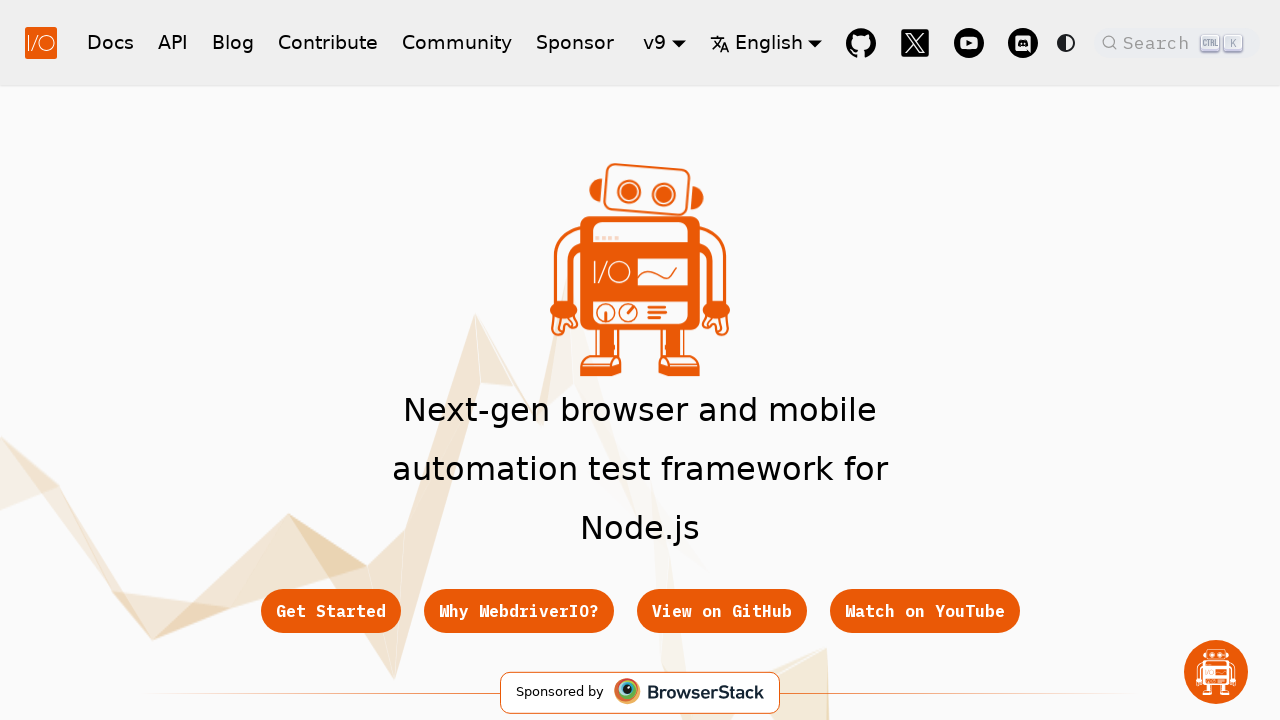

Verified link with href: /it/
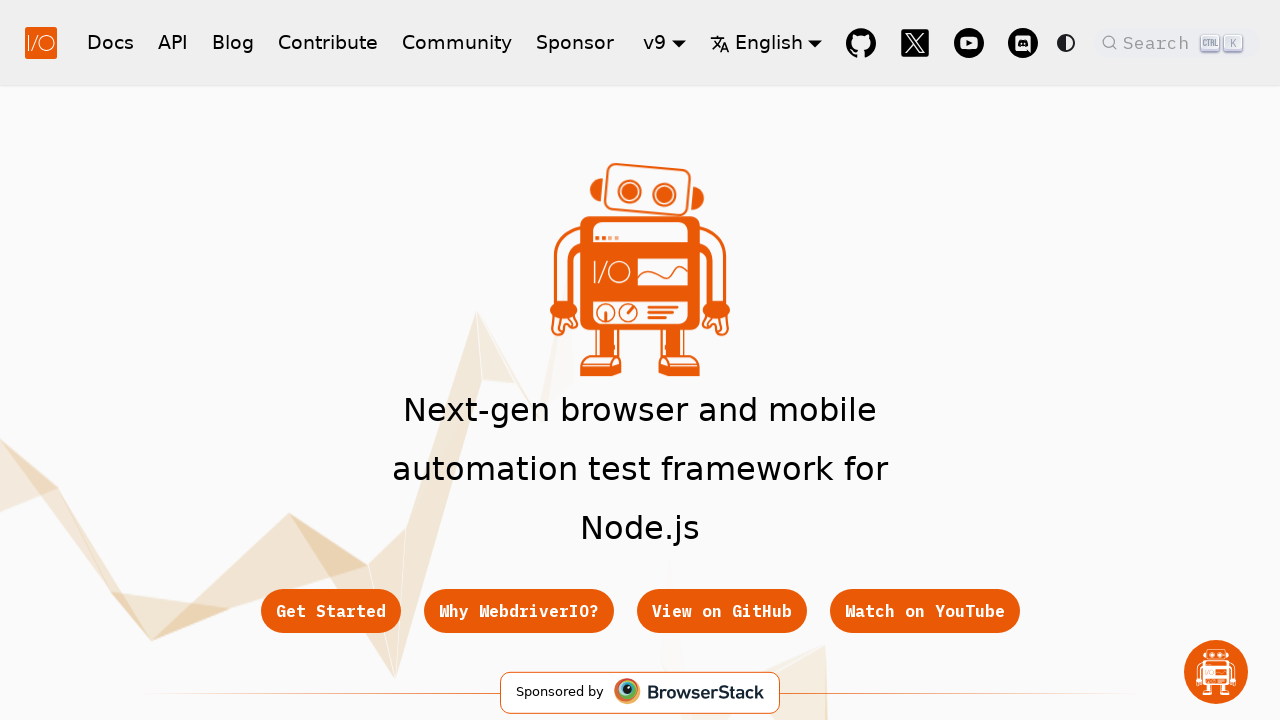

Verified link with href: /ko/
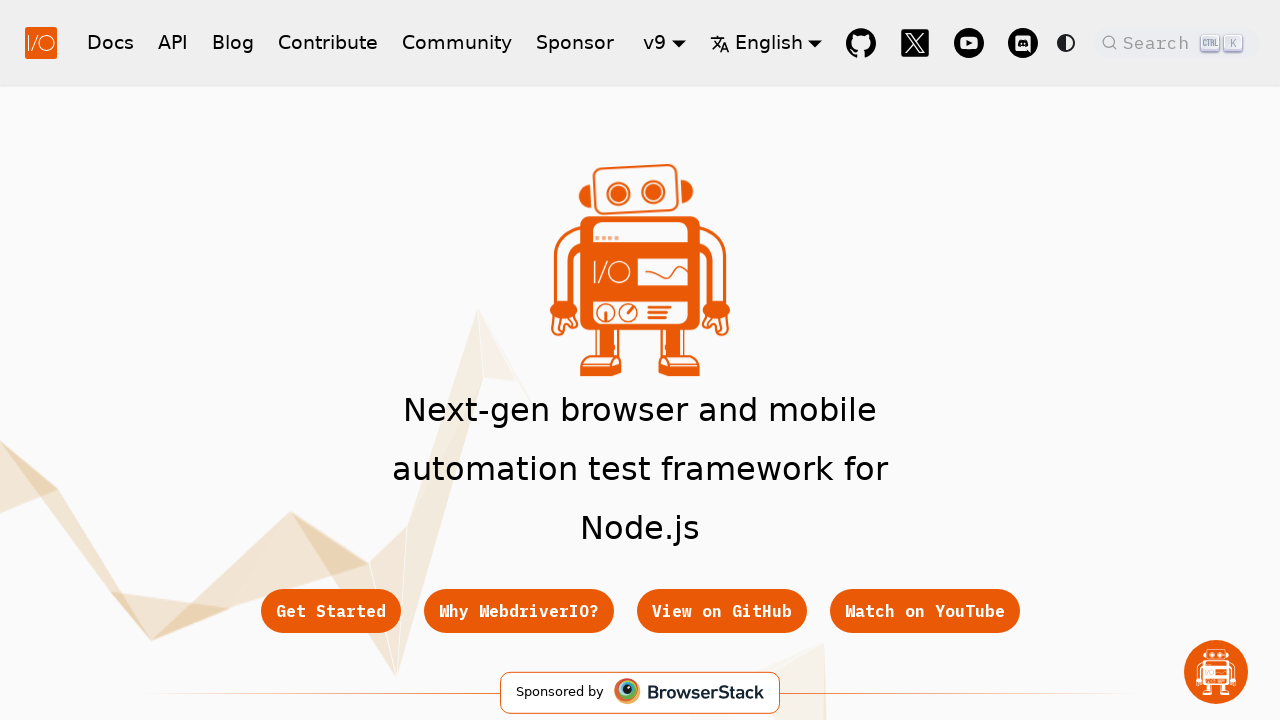

Verified link with href: /pl/
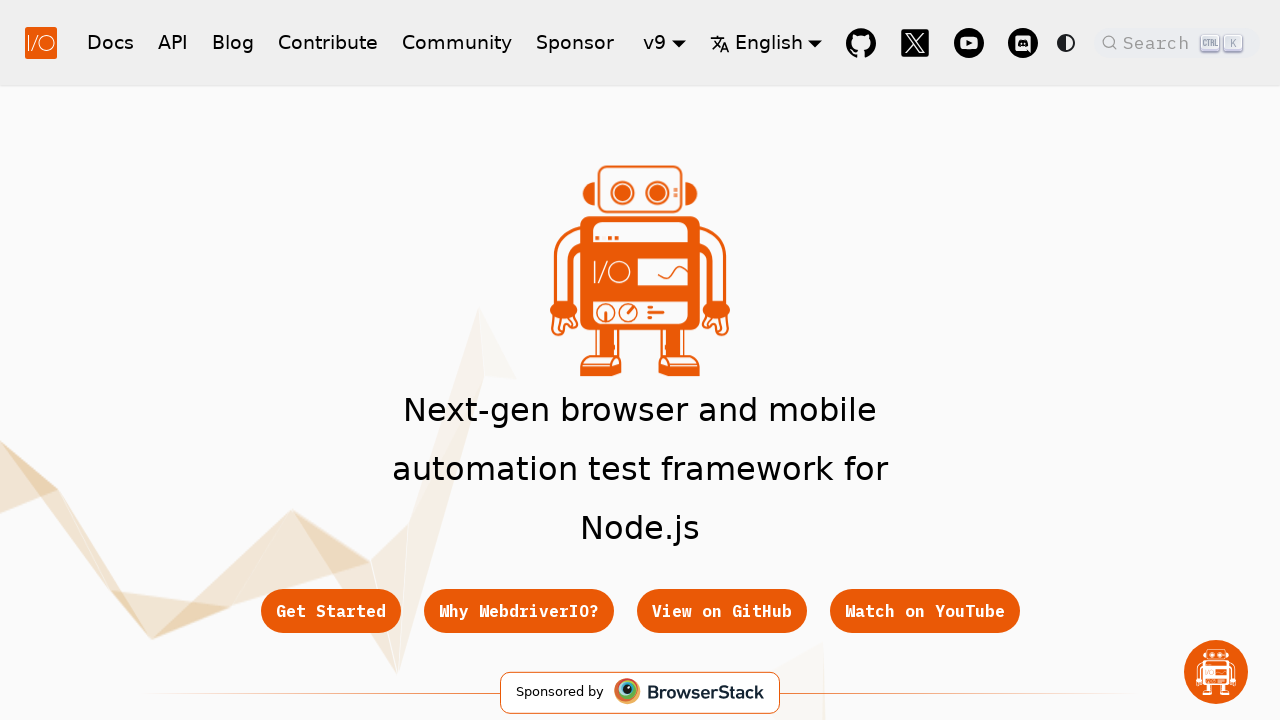

Verified link with href: /pt/
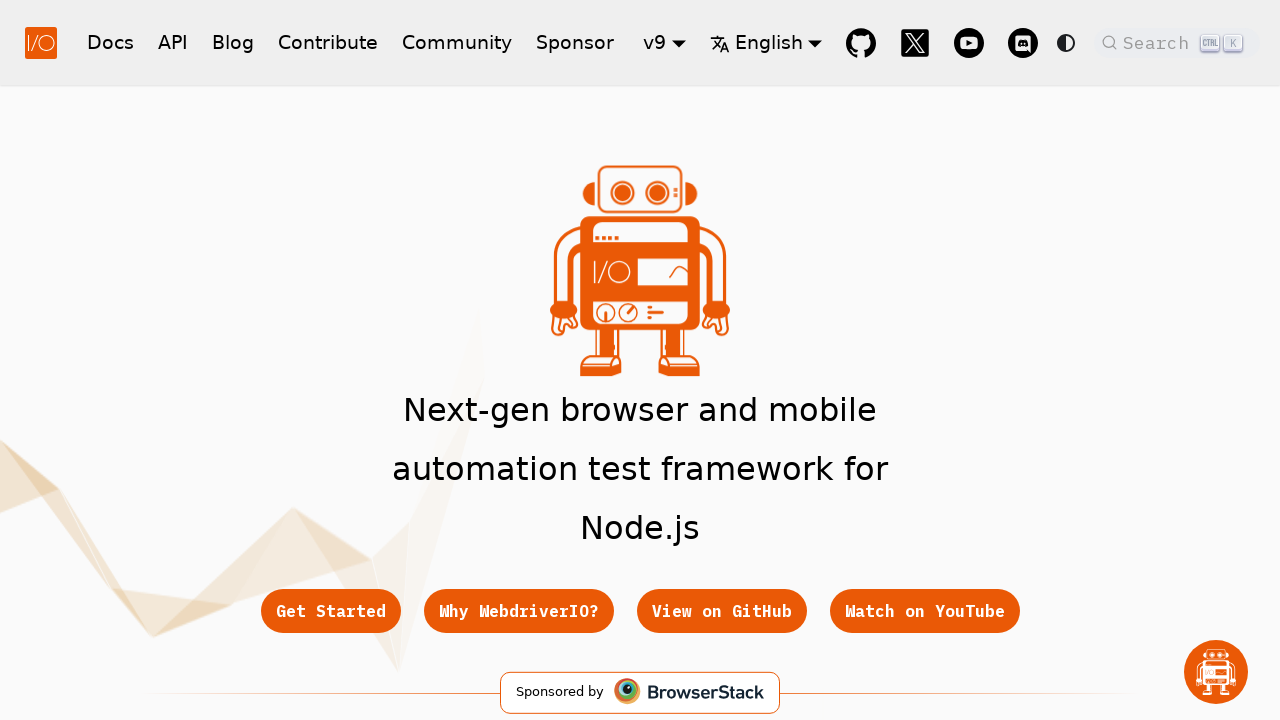

Verified link with href: /ru/
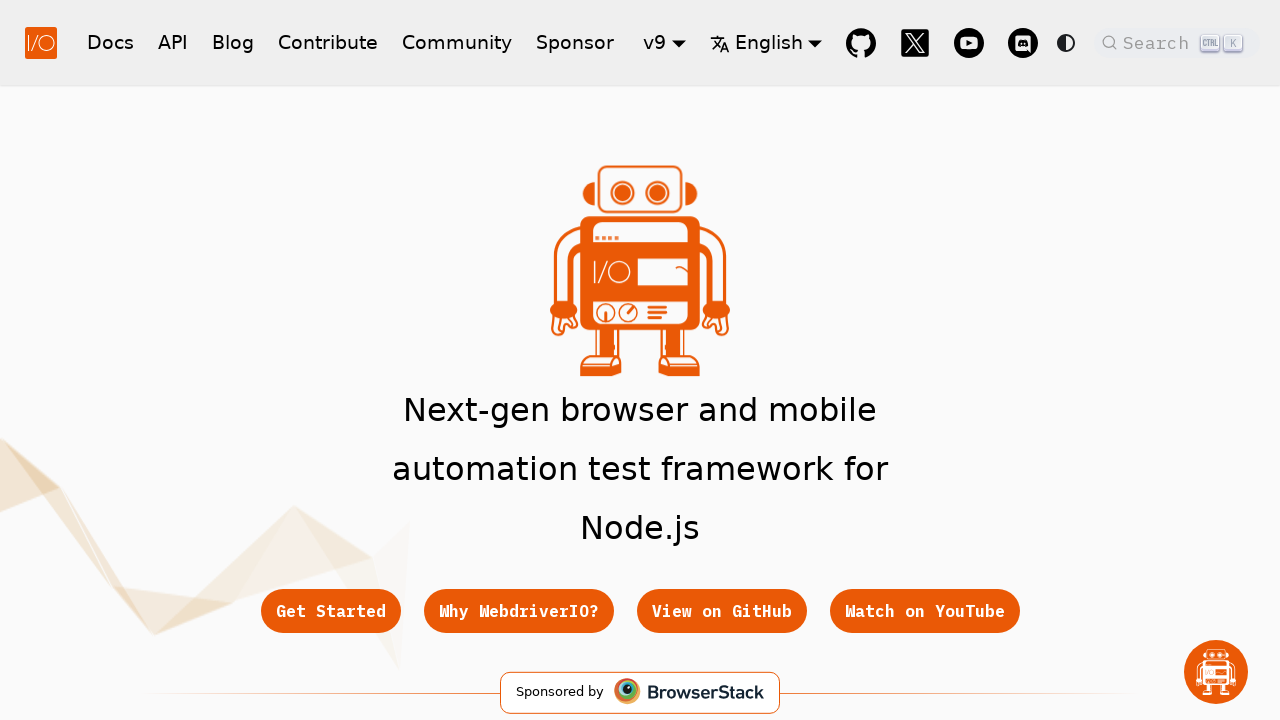

Verified link with href: /sv/
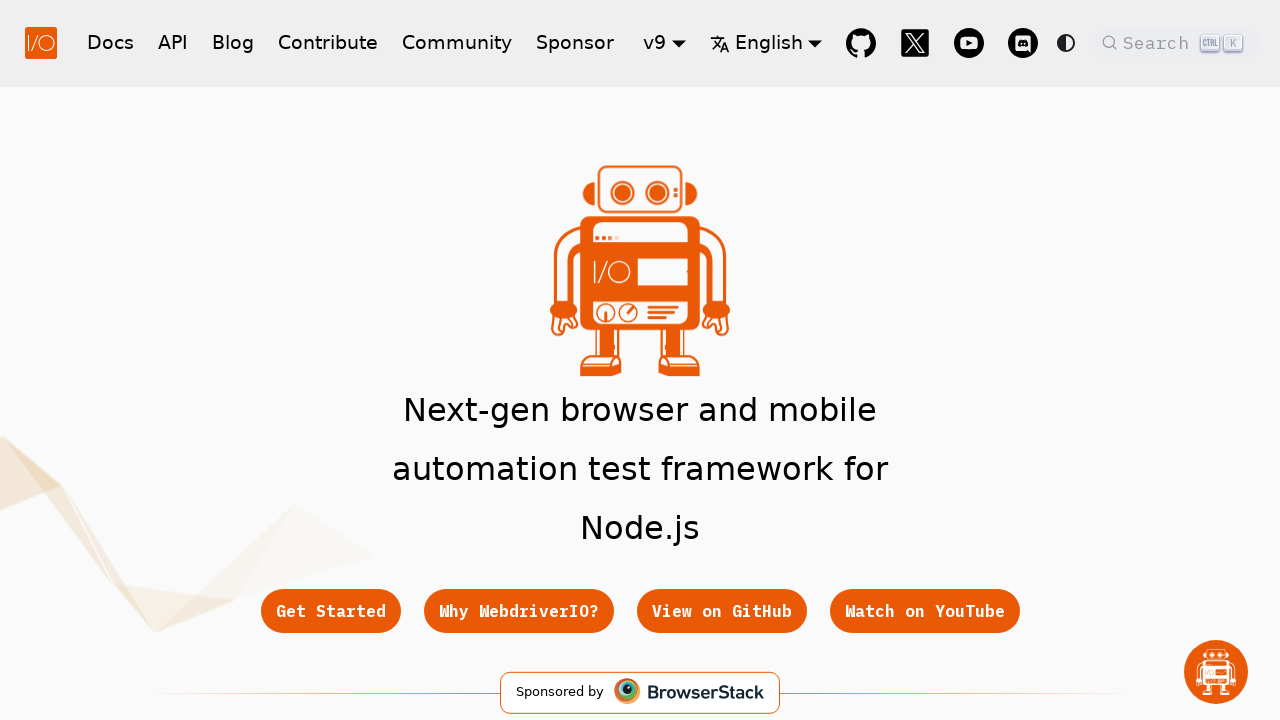

Verified link with href: /ta/
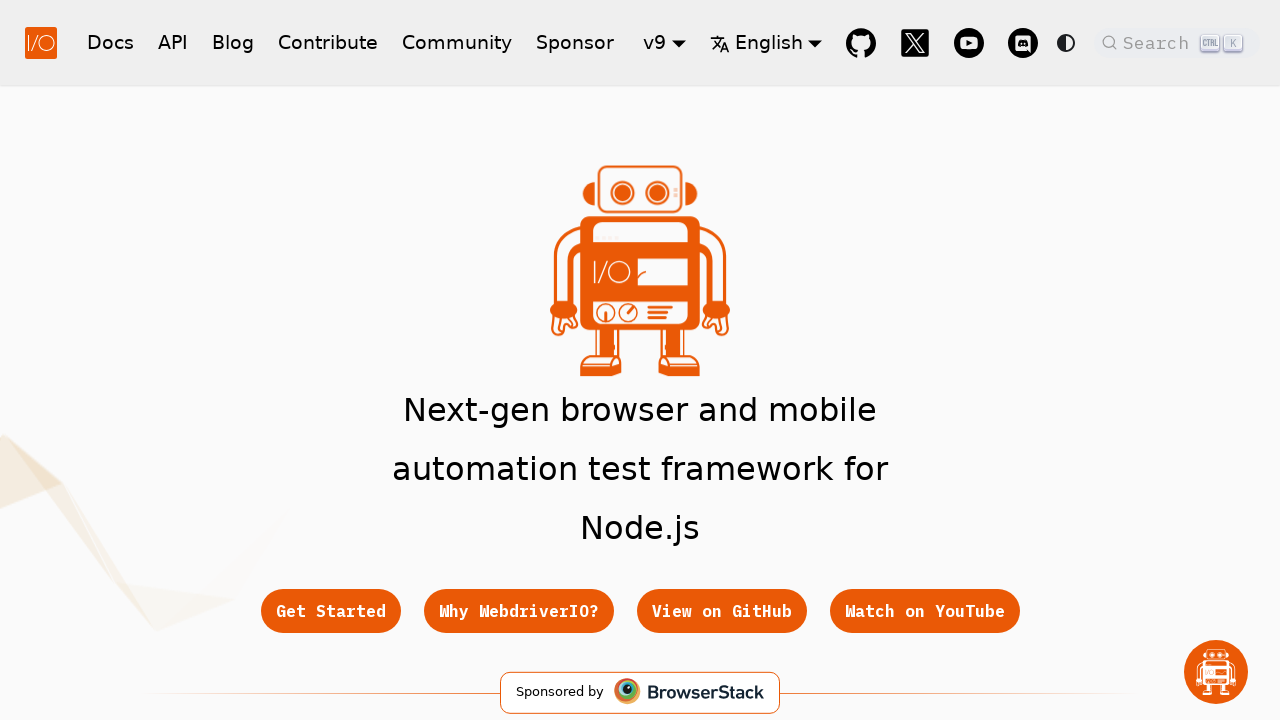

Verified link with href: /uk/
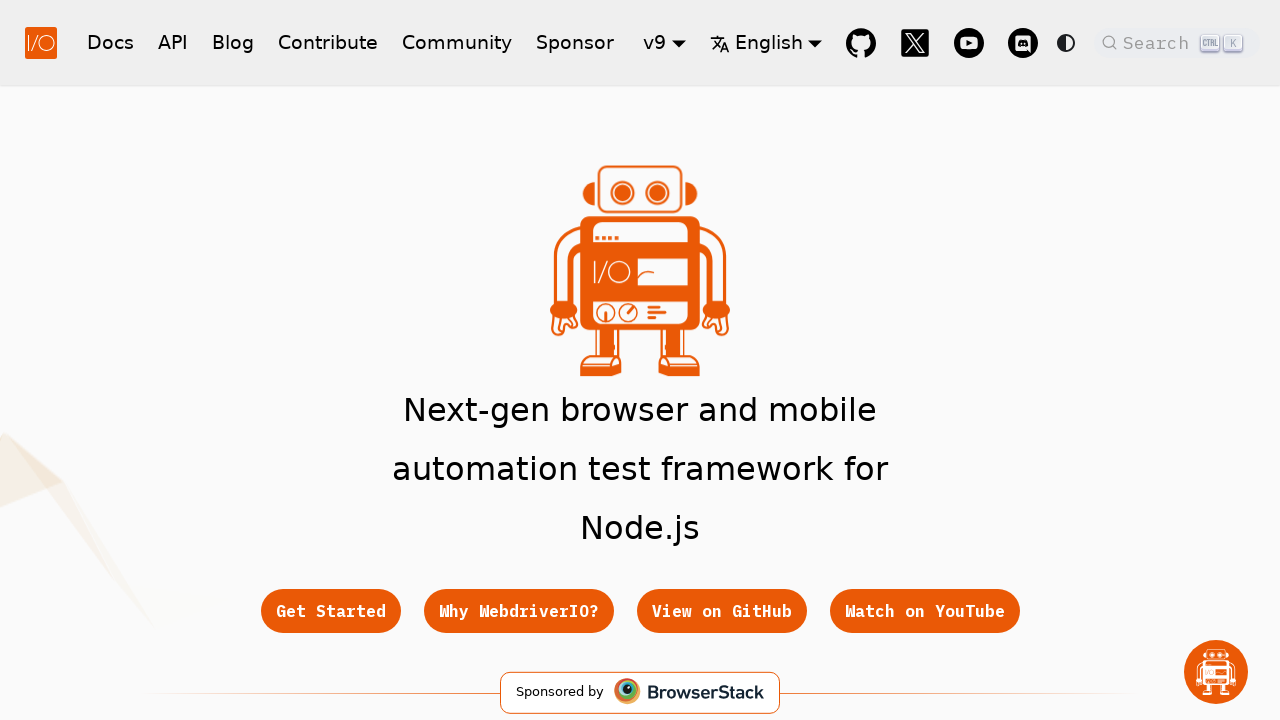

Verified link with href: /vi/
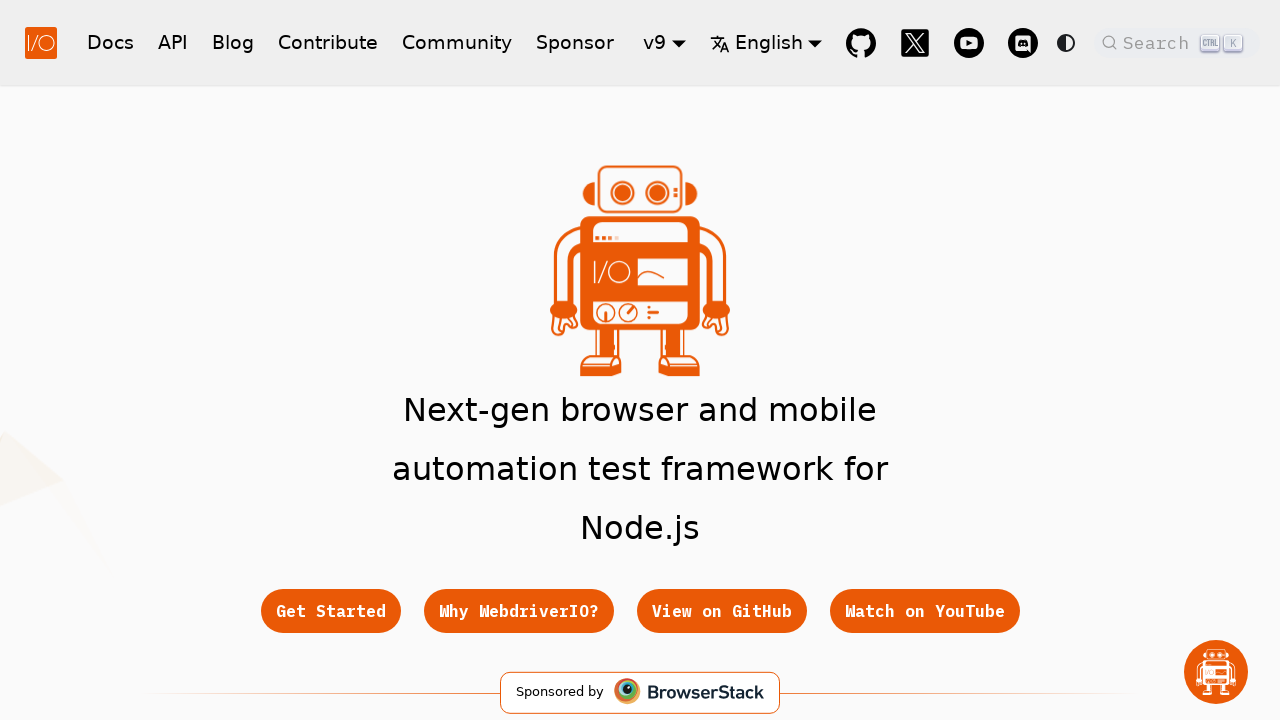

Verified link with href: /zh/
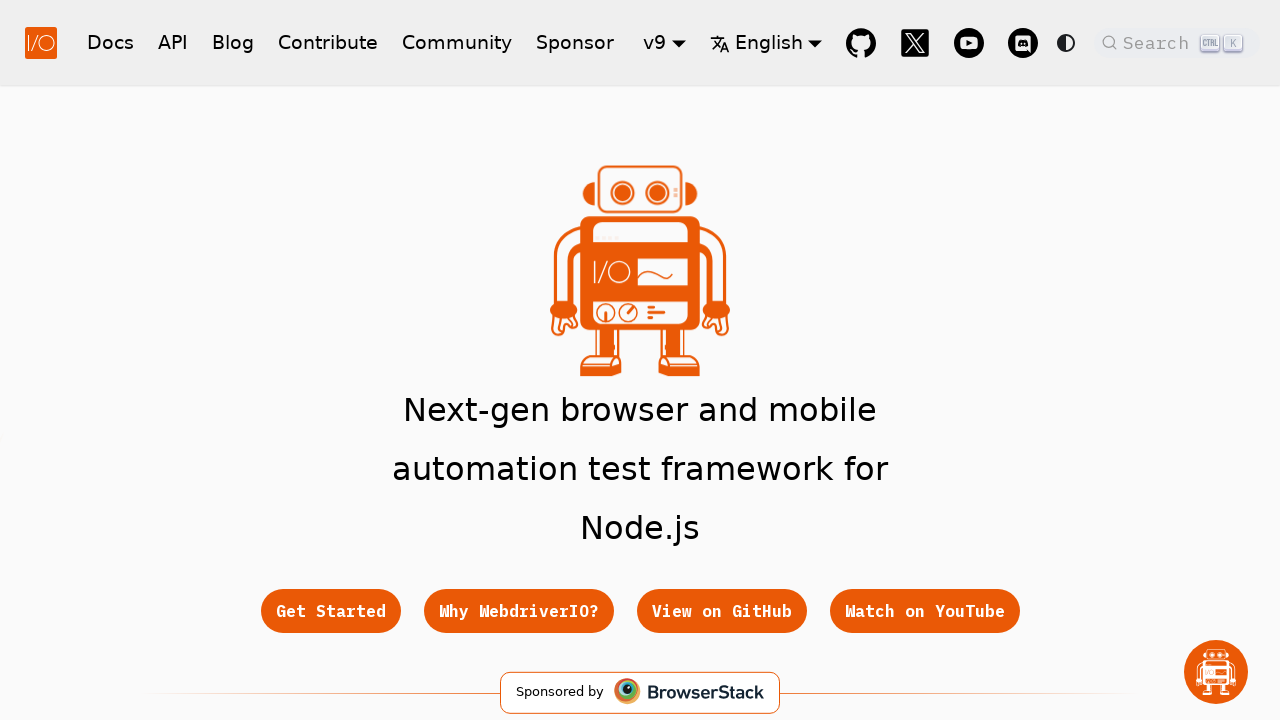

Verified link with href: https://github.com/webdriverio/i18n#supported-languages
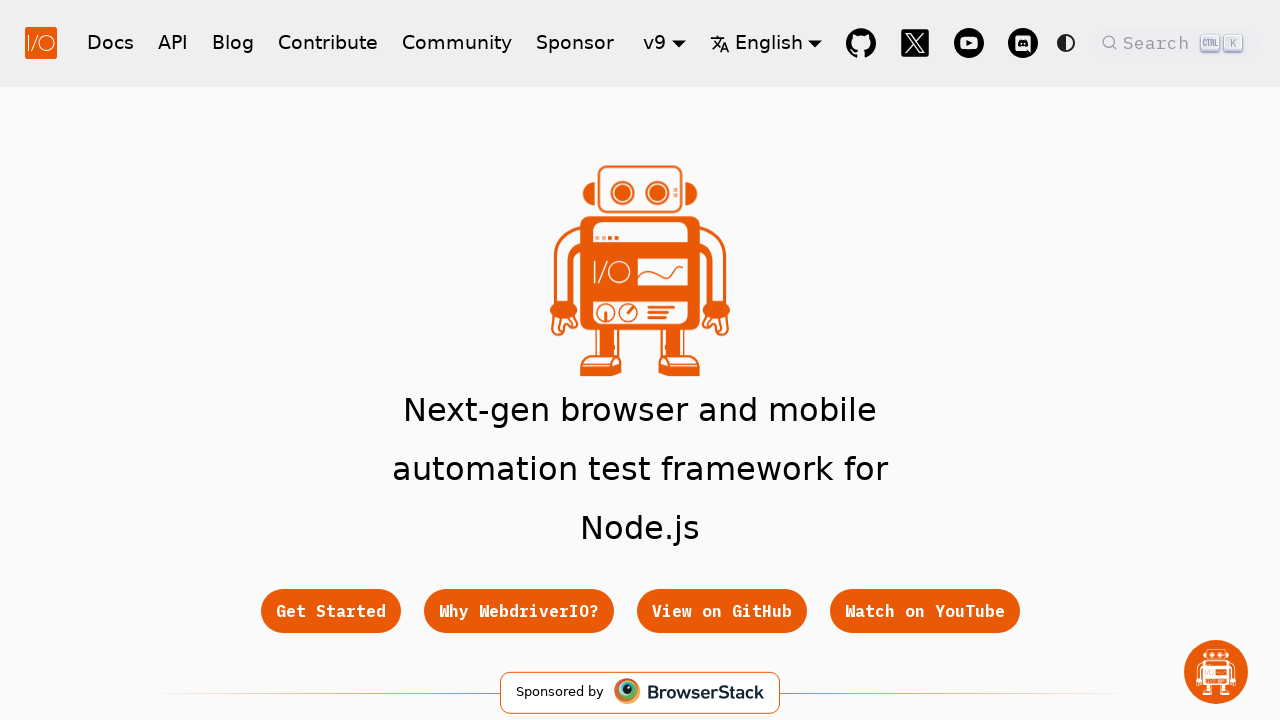

Verified link with href: https://github.com/webdriverio/webdriverio
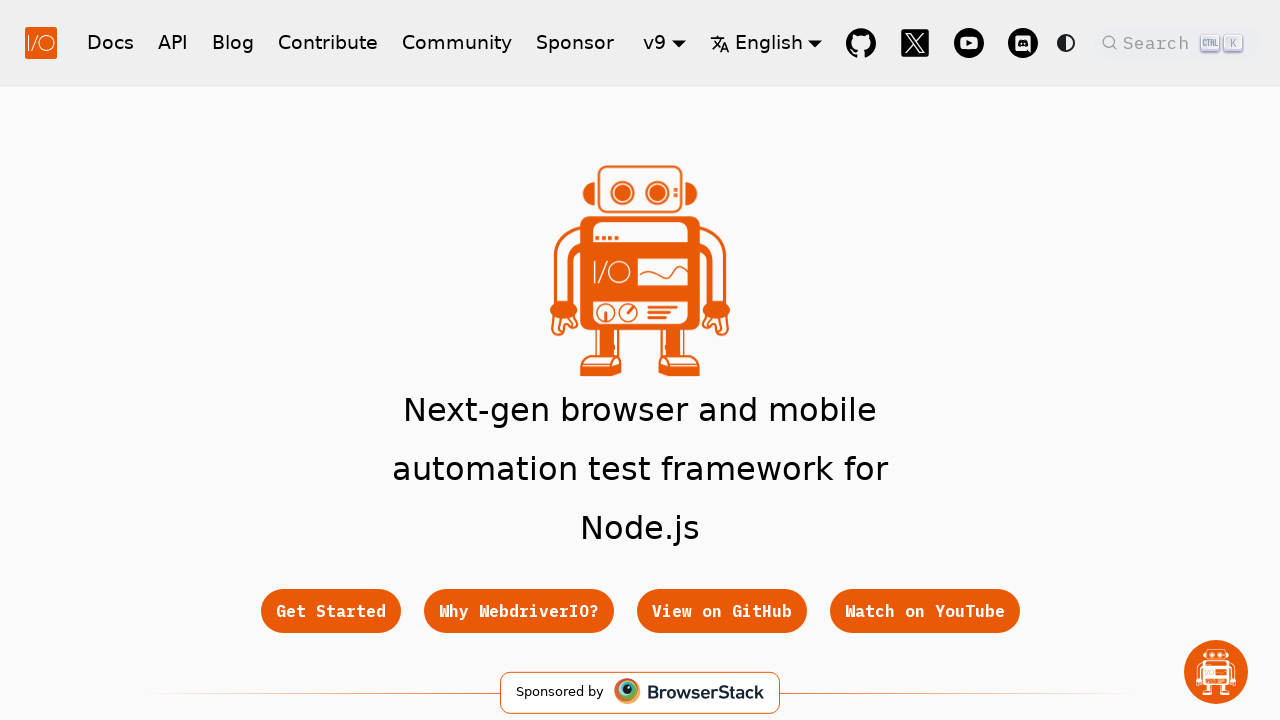

Verified link with href: https://x.com/webdriverio
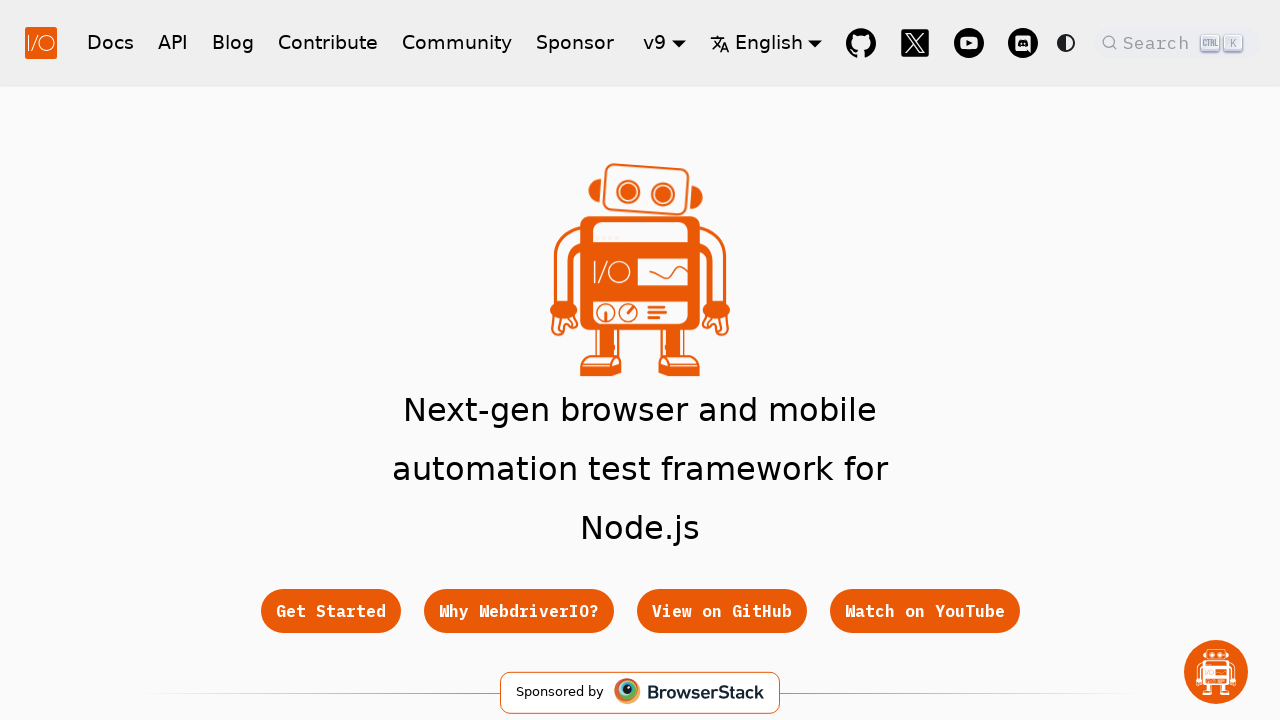

Verified link with href: https://youtube.com/@webdriverio
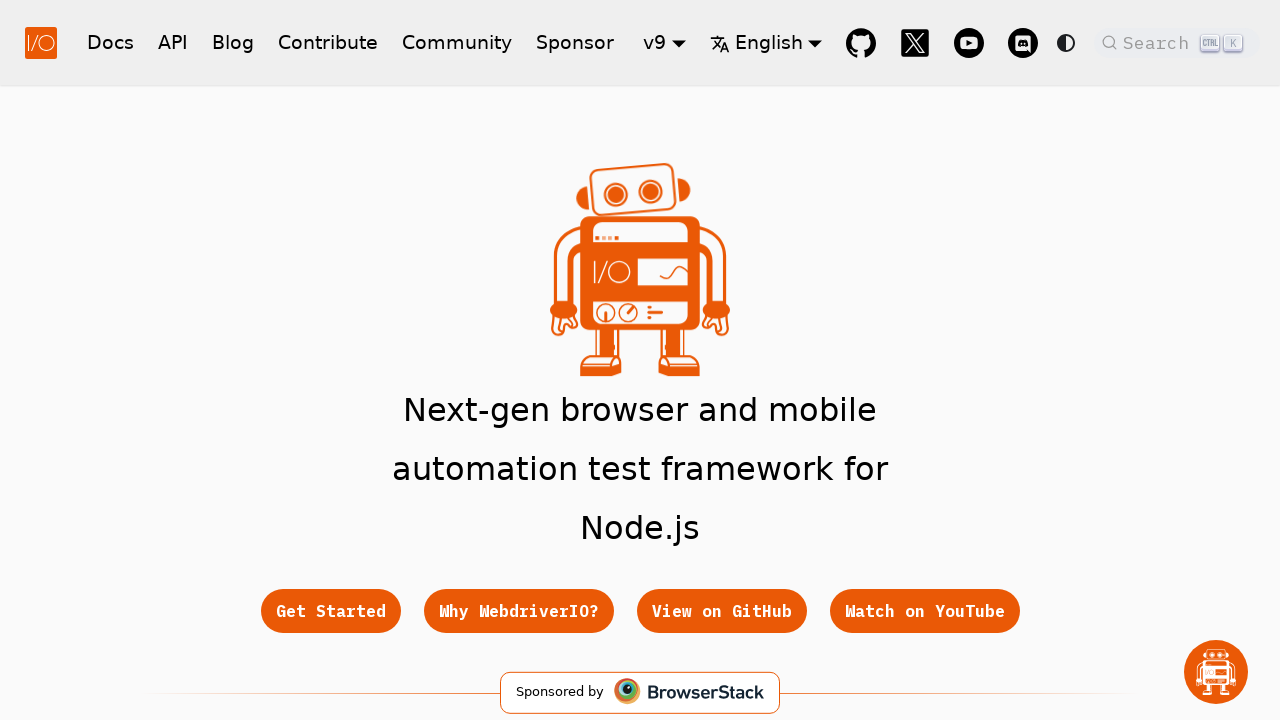

Verified link with href: https://discord.webdriver.io/
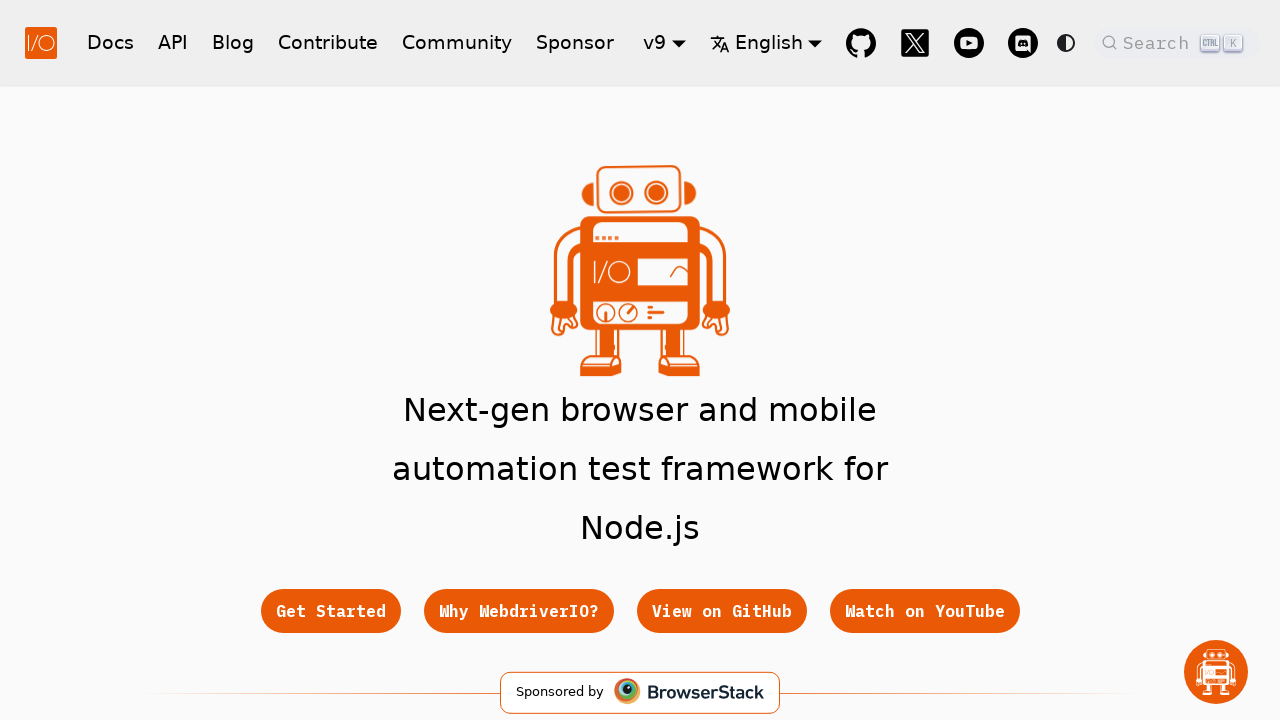

Verified link with href: /docs/gettingstarted
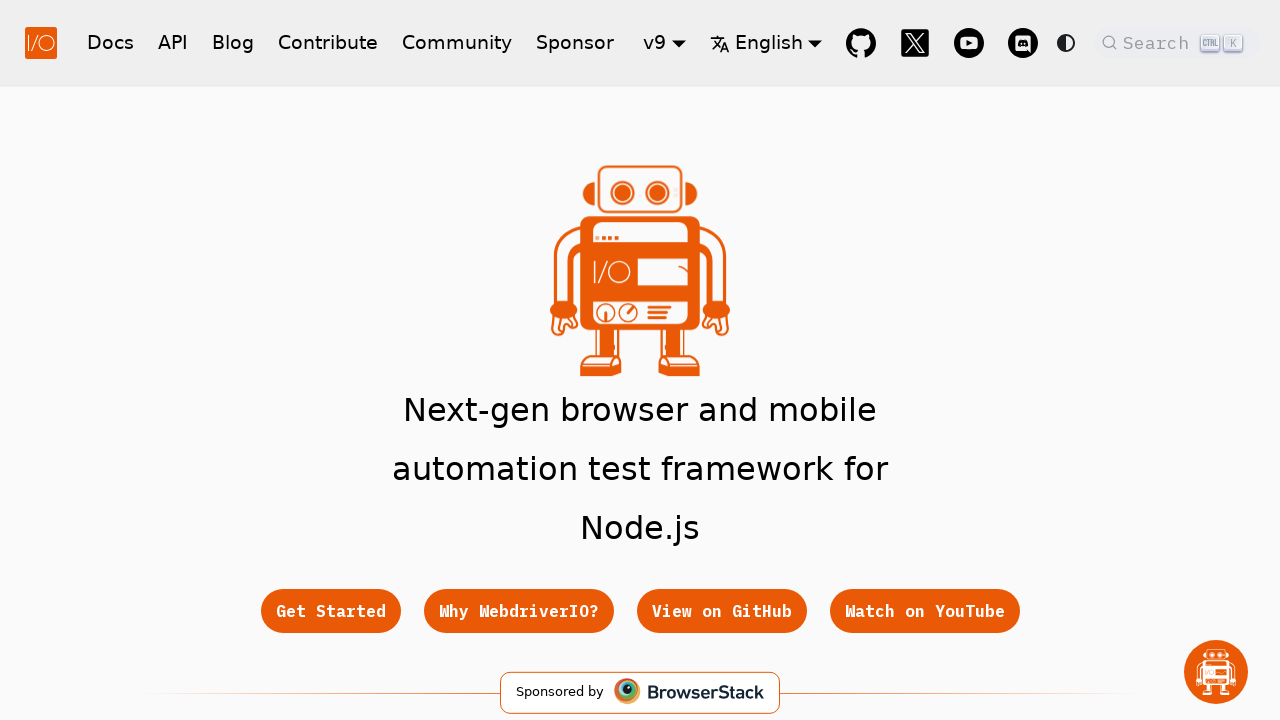

Verified link with href: /docs/why-webdriverio
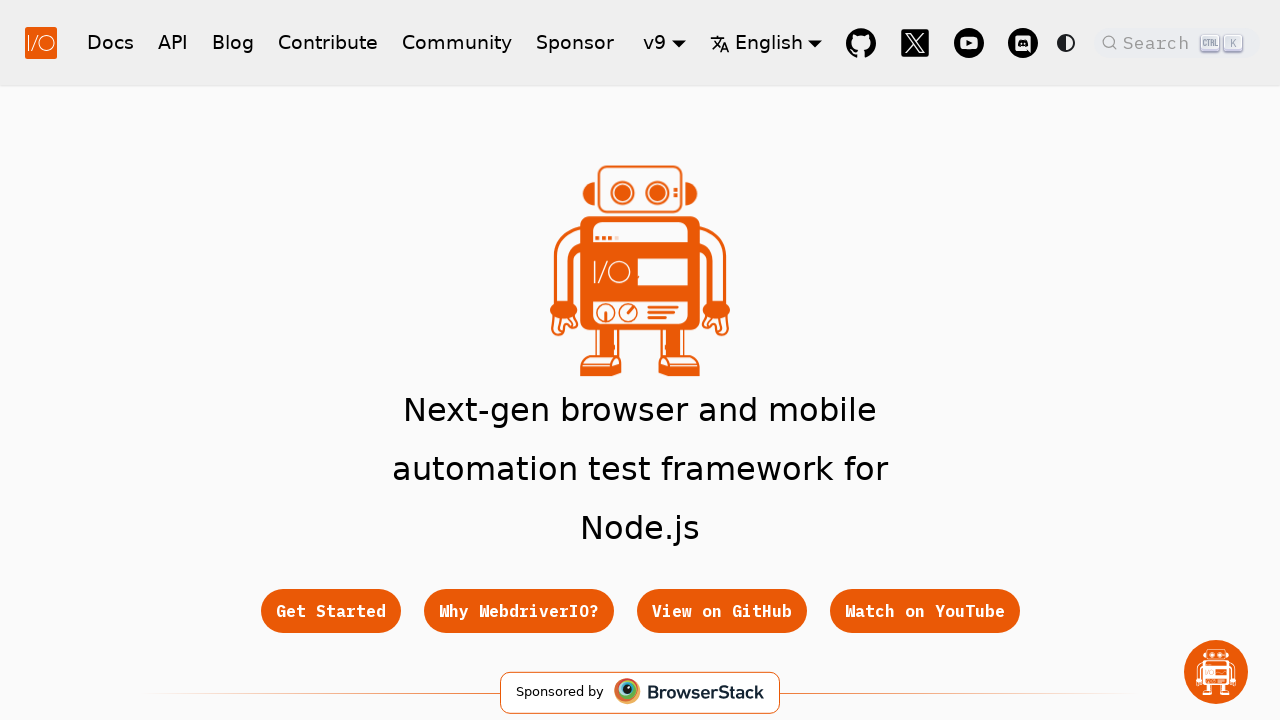

Verified link with href: https://github.com/webdriverio
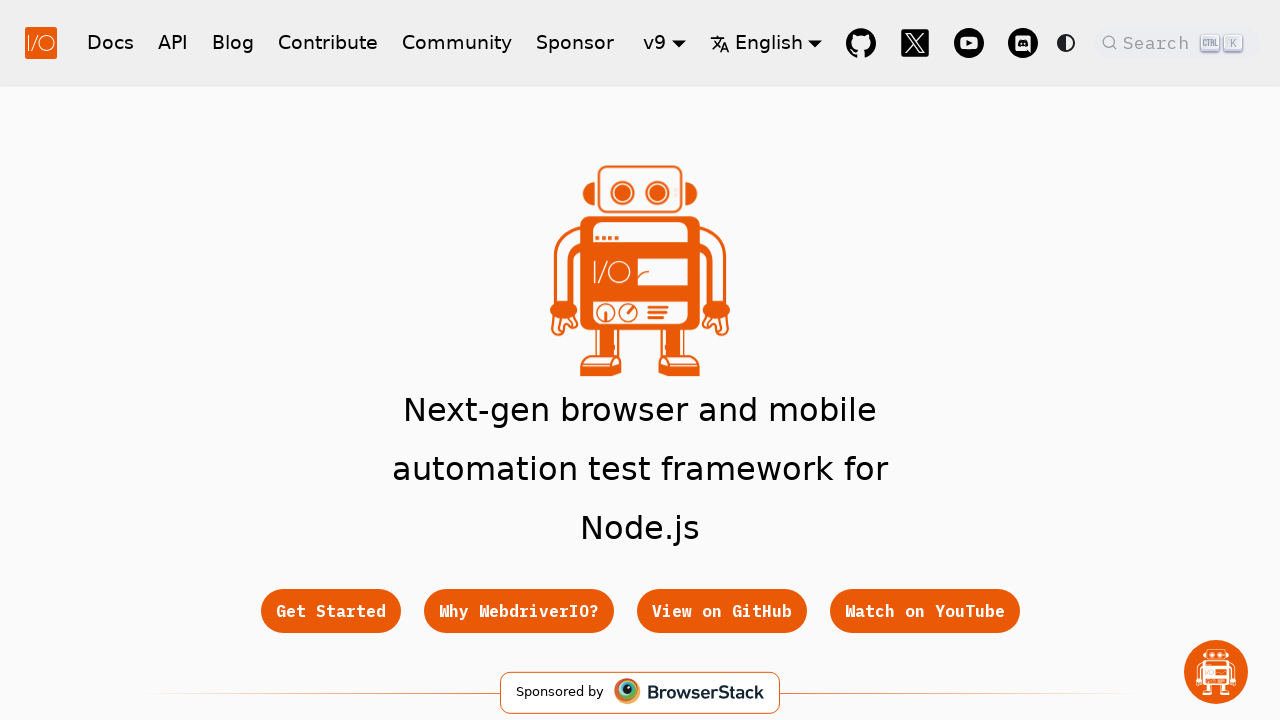

Verified link with href: https://youtube.com/@webdriverio
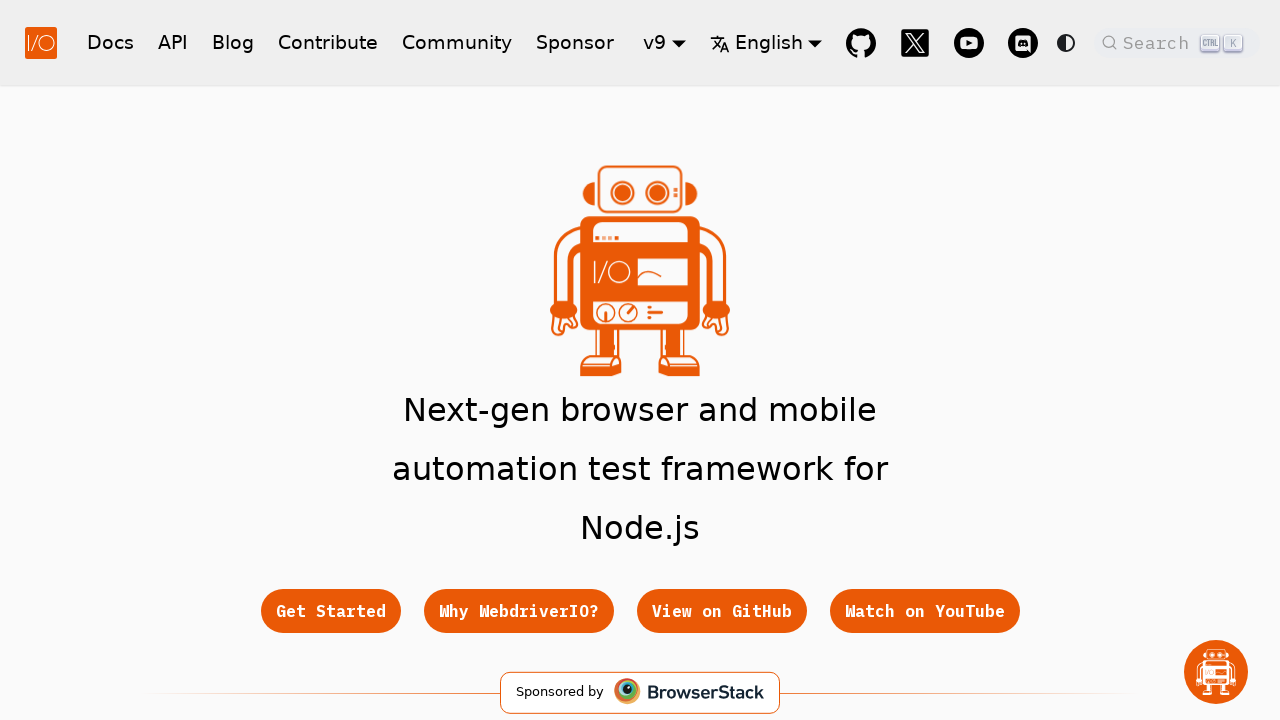

Verified link with href: https://www.browserstack.com/automation-webdriverio
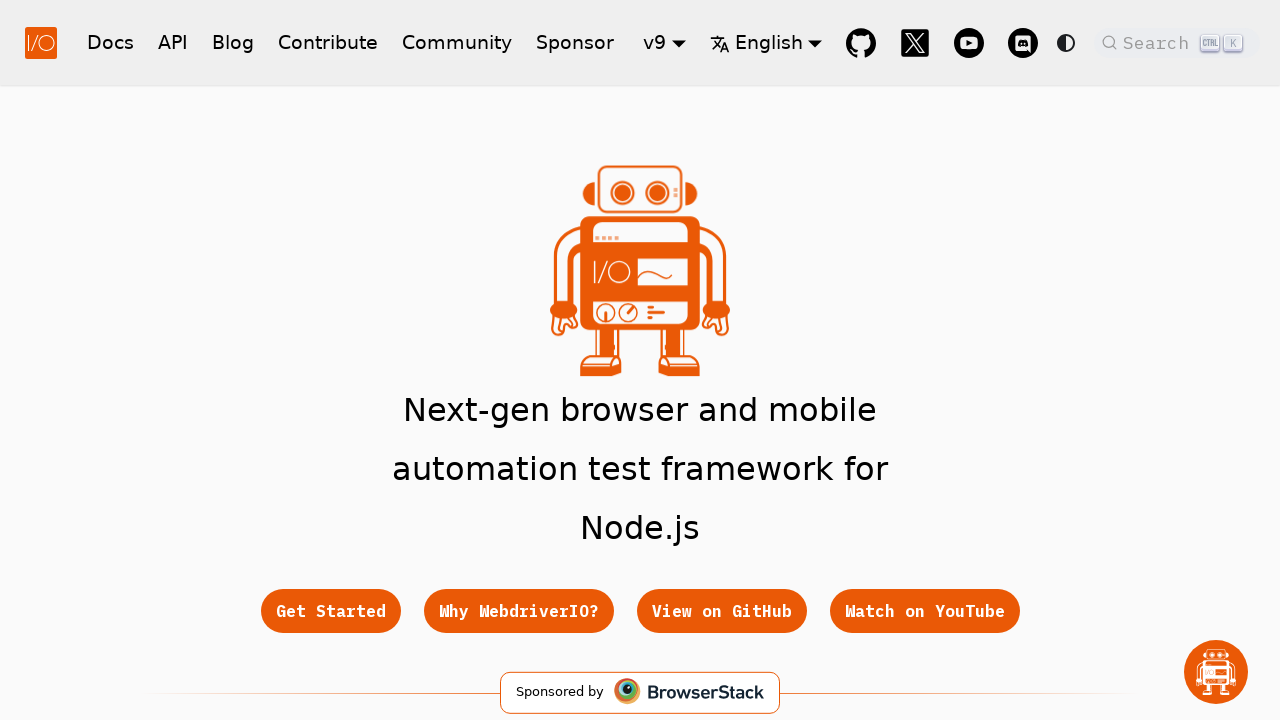

Verified link with href: https://w3c.github.io/webdriver/
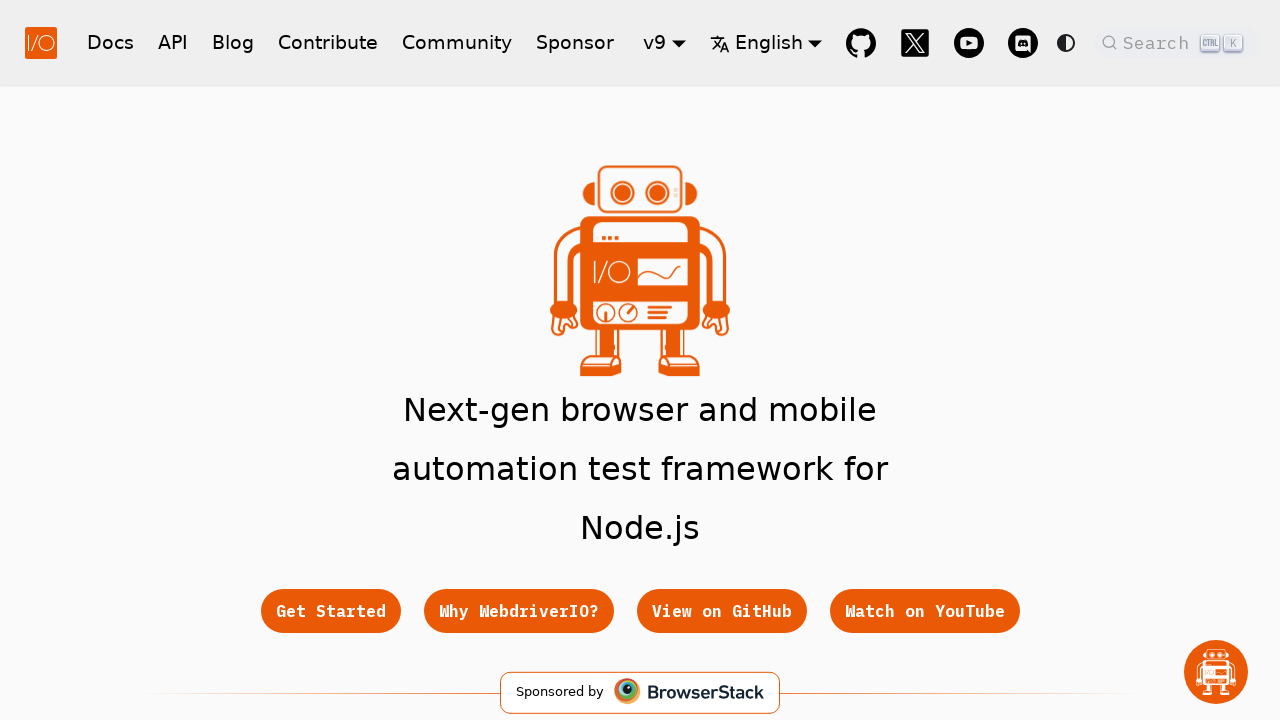

Verified link with href: https://w3c.github.io/webdriver-bidi/
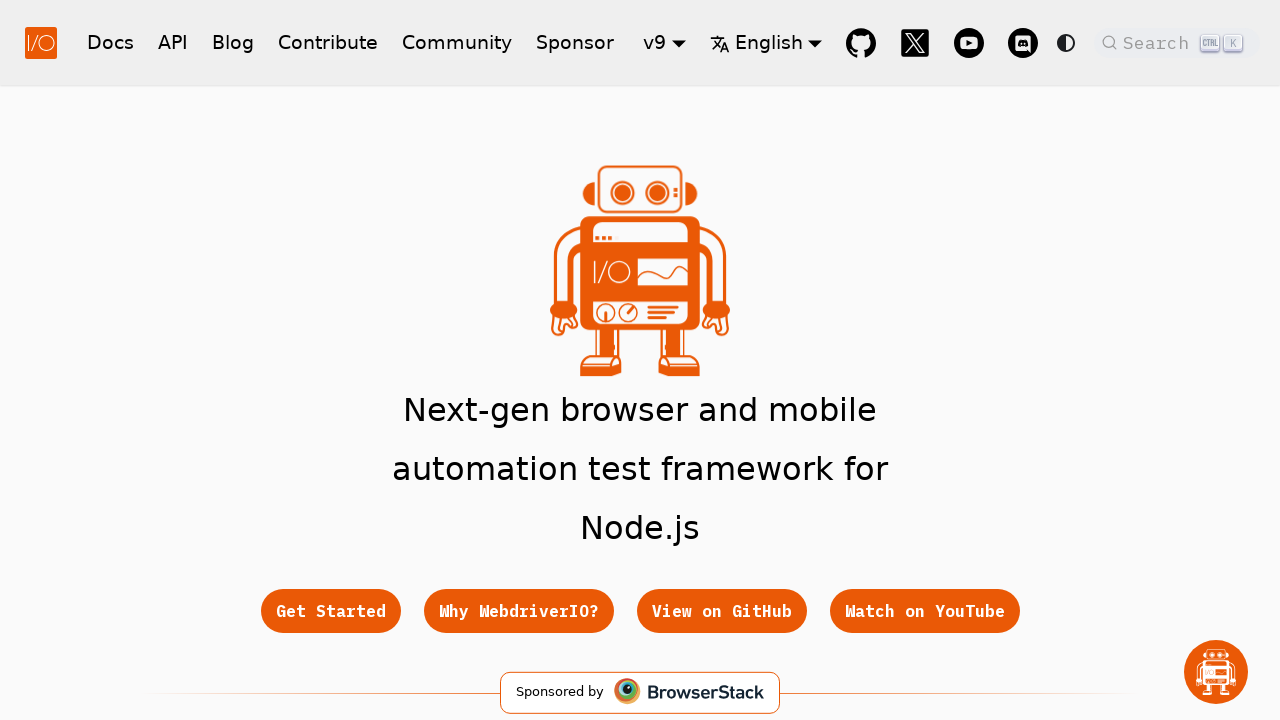

Verified link with href: https://appium.io/
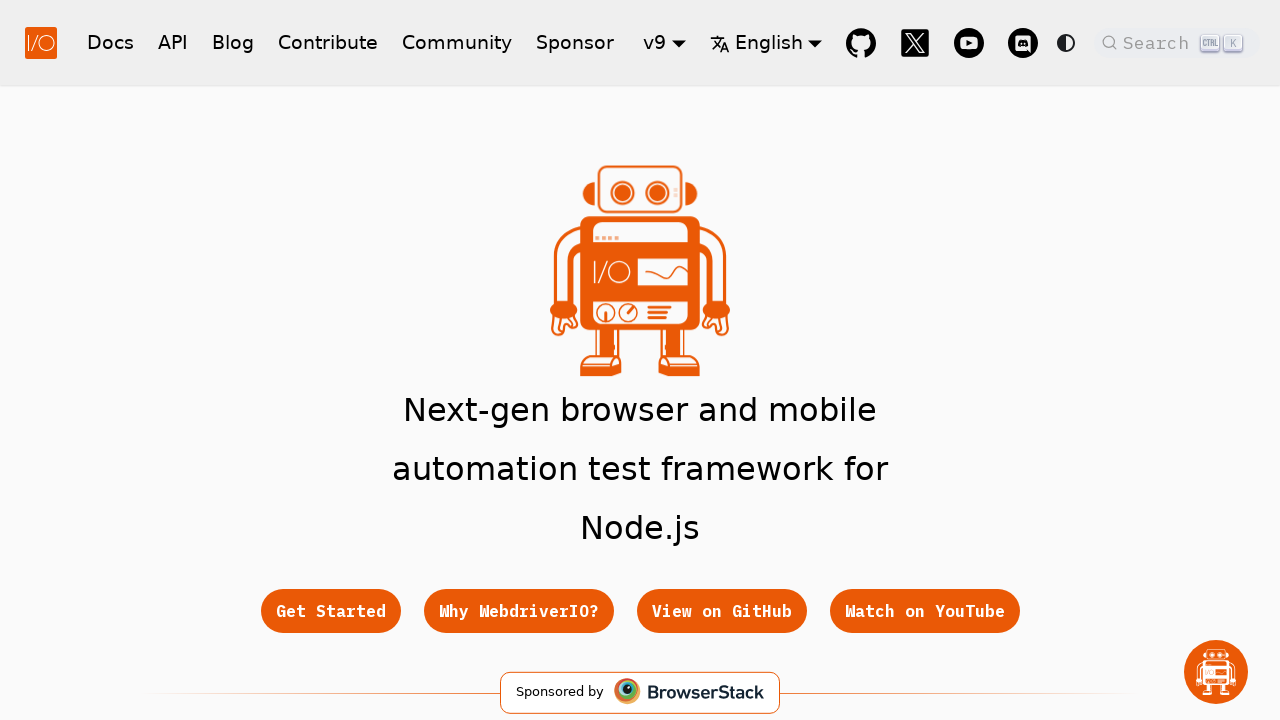

Verified link with href: https://discord.webdriver.io
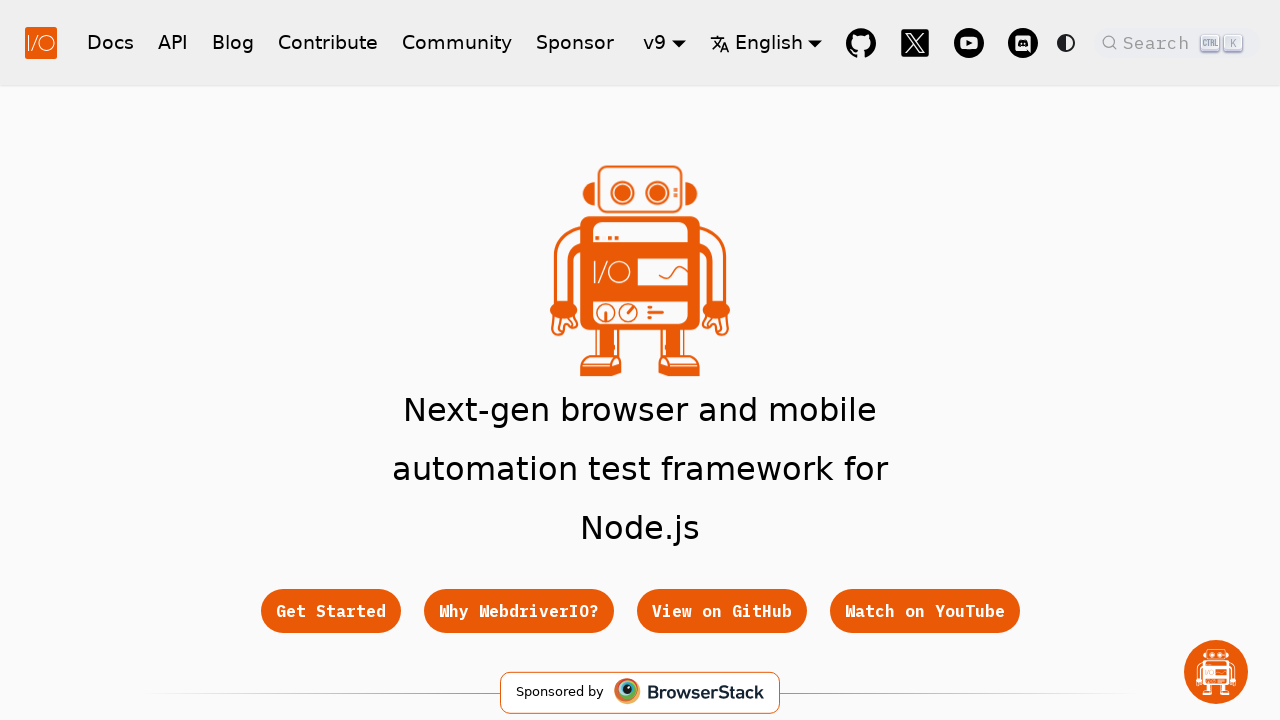

Verified link with href: /docs/component-testing/react
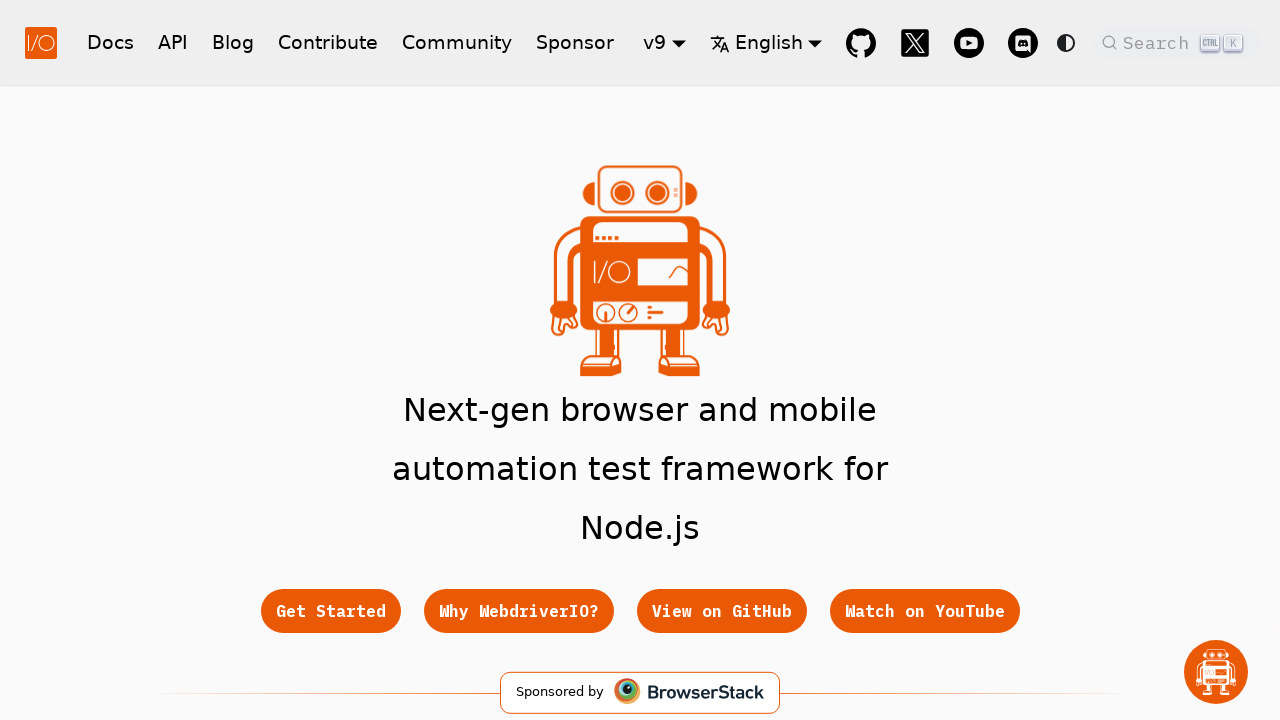

Verified link with href: /docs/component-testing/vue
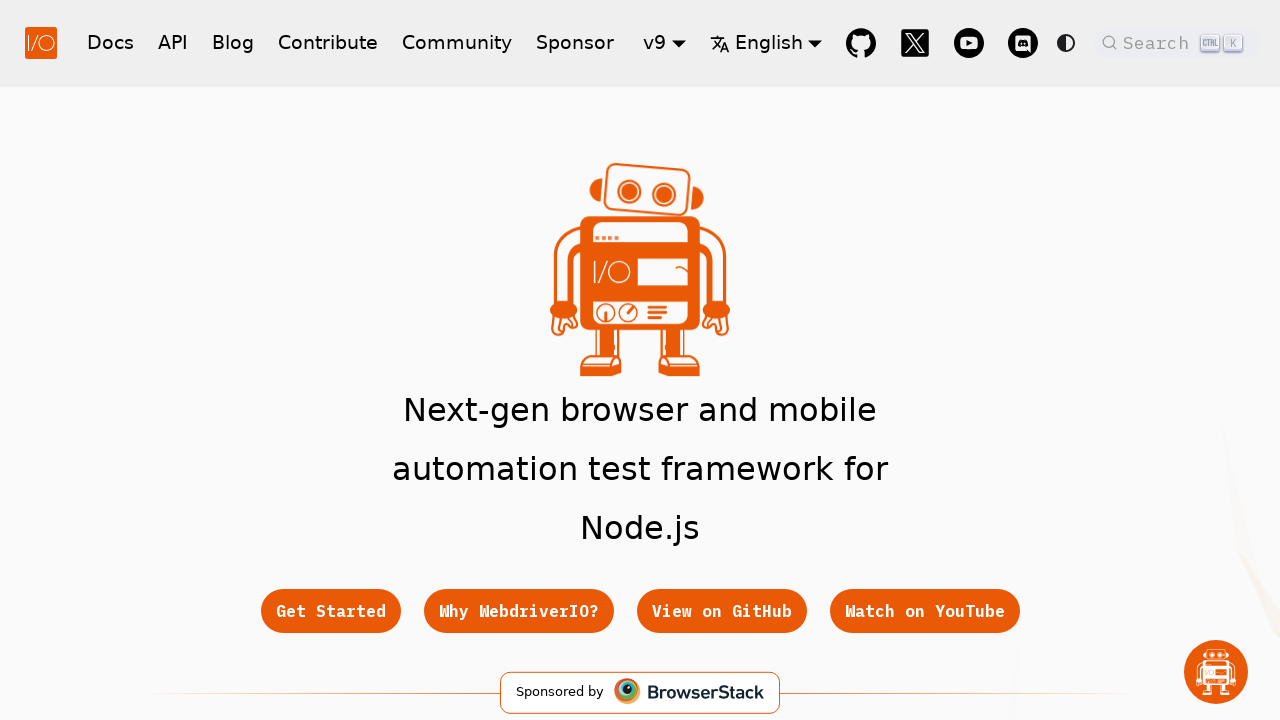

Verified link with href: /docs/component-testing/vue#testing-vue-components-in-nuxt
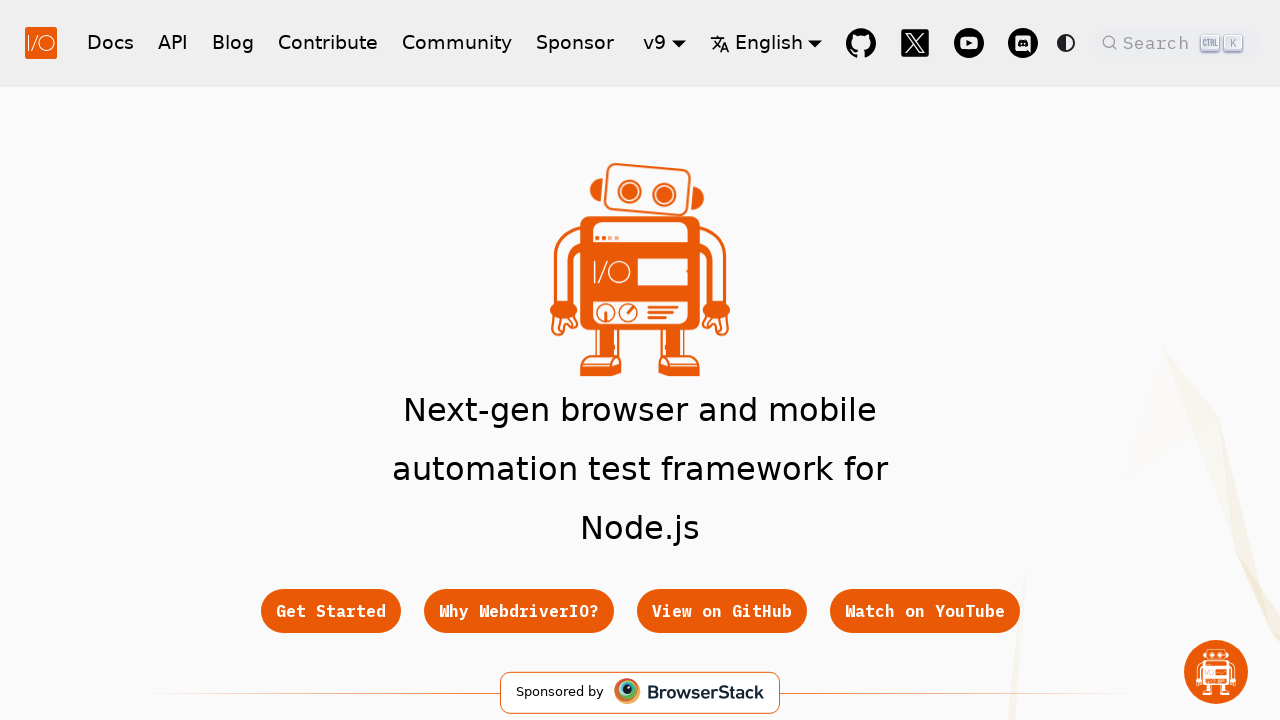

Verified link with href: /docs/component-testing/svelte
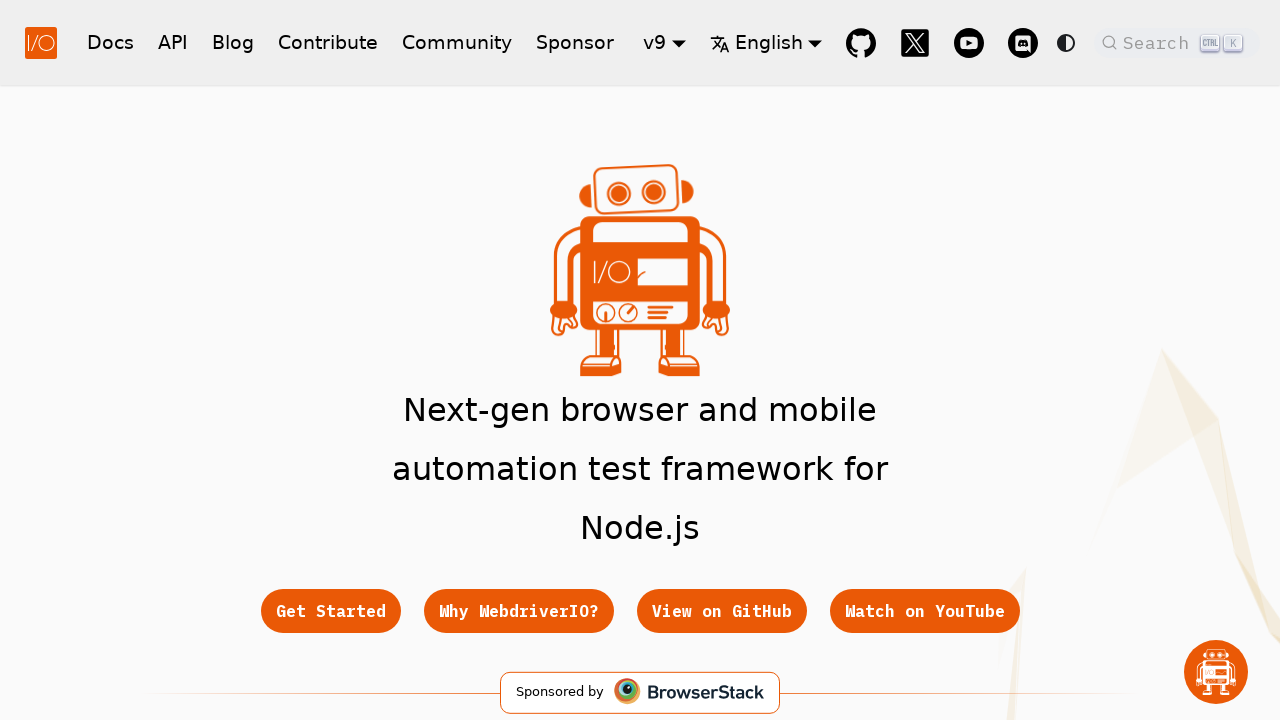

Verified link with href: /docs/component-testing/preact
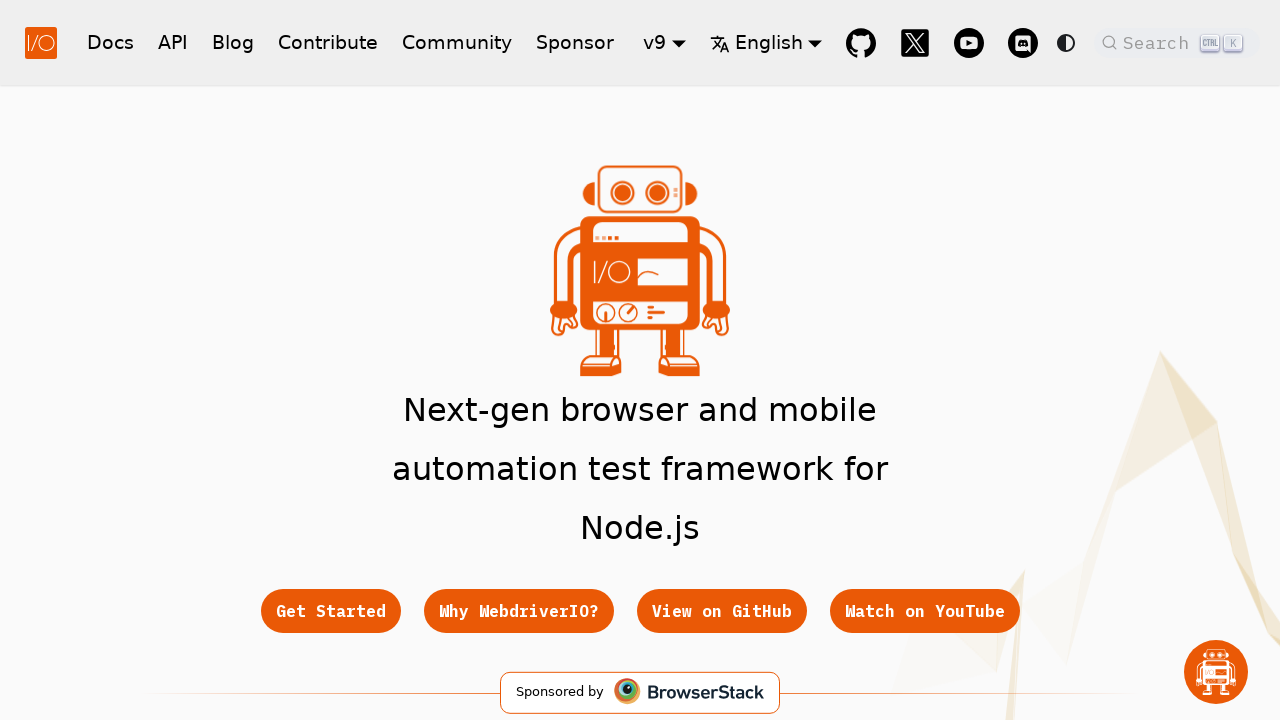

Verified link with href: /docs/component-testing/solid
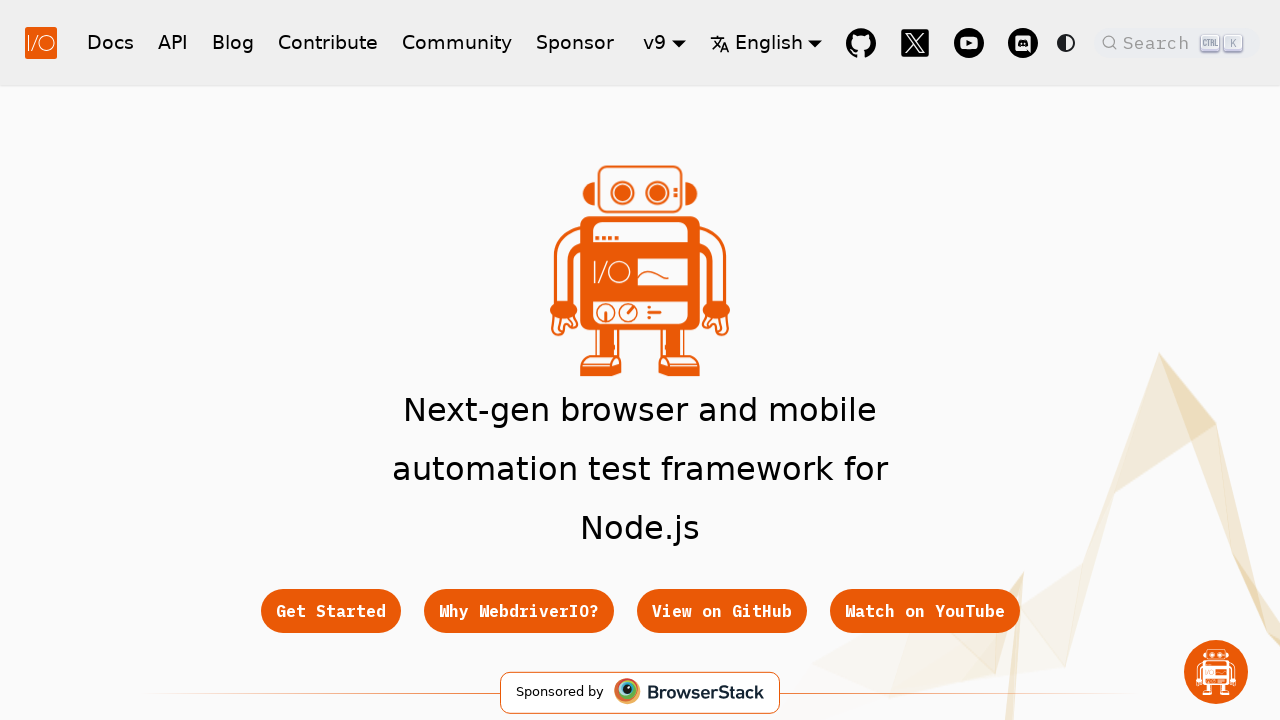

Verified link with href: /docs/component-testing/lit
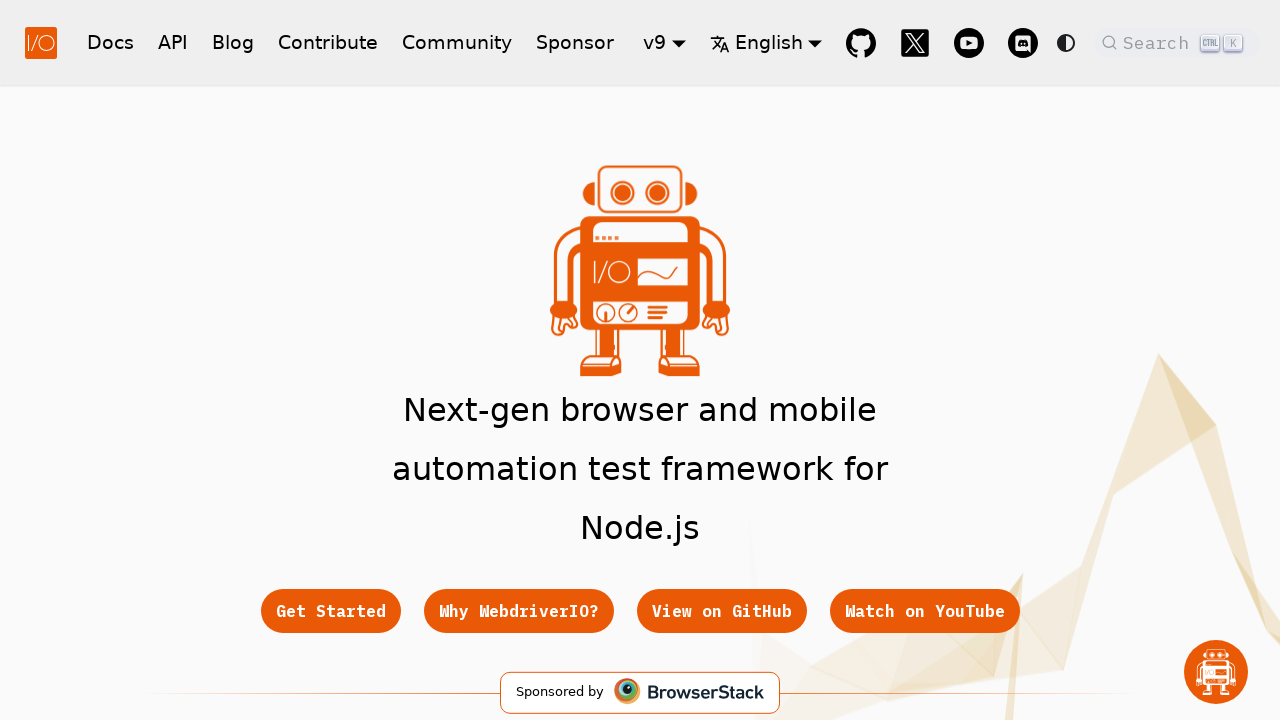

Verified link with href: /docs/component-testing/stencil
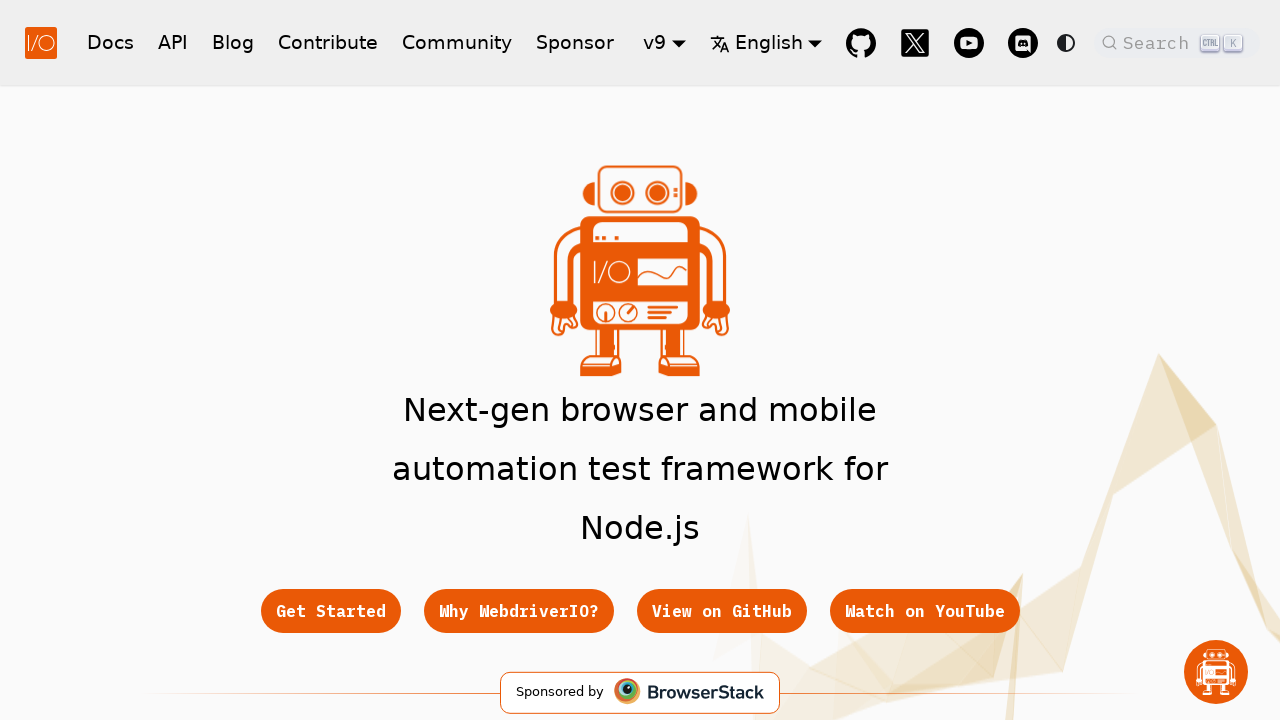

Verified link with href: https://www.youtube.com/watch?v=GAc031zGWTM&list=PLPO0LFyCaSo3oedws079pCNtppXAZdjv6
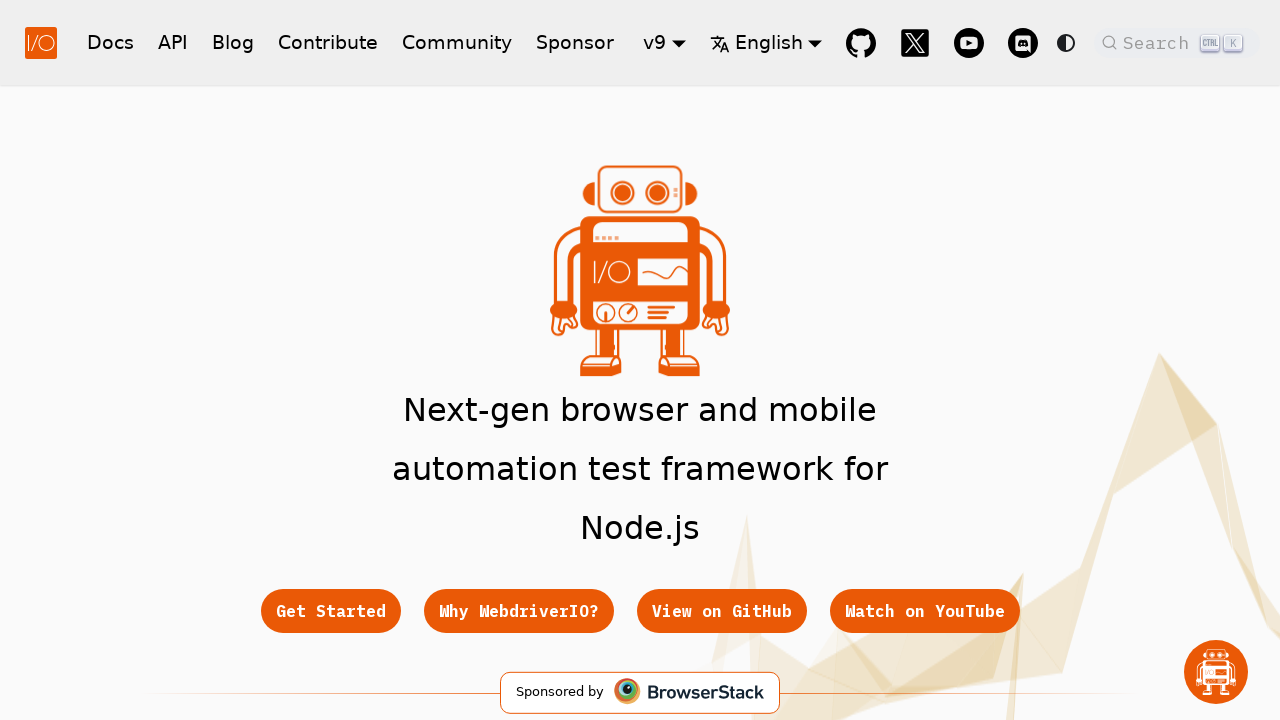

Verified link with href: https://www.youtube.com/watch?v=CHcjEI3YZ7Y
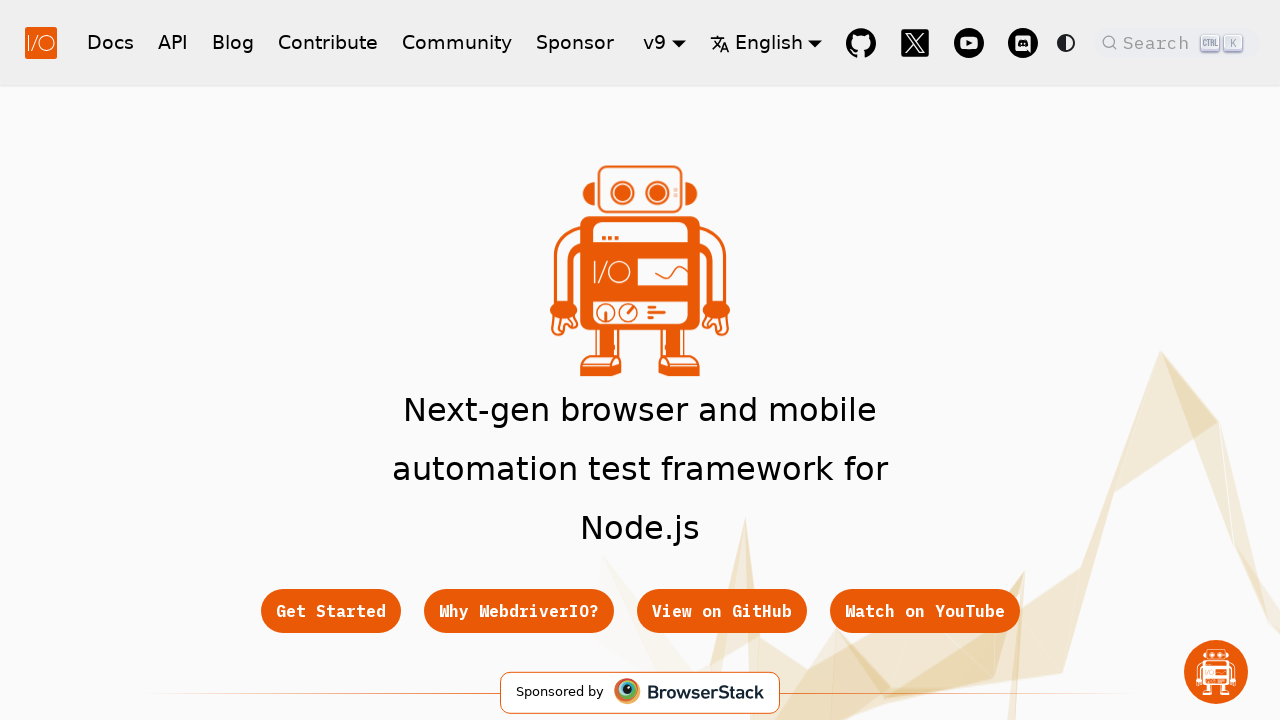

Verified link with href: https://x.com/ailuj876
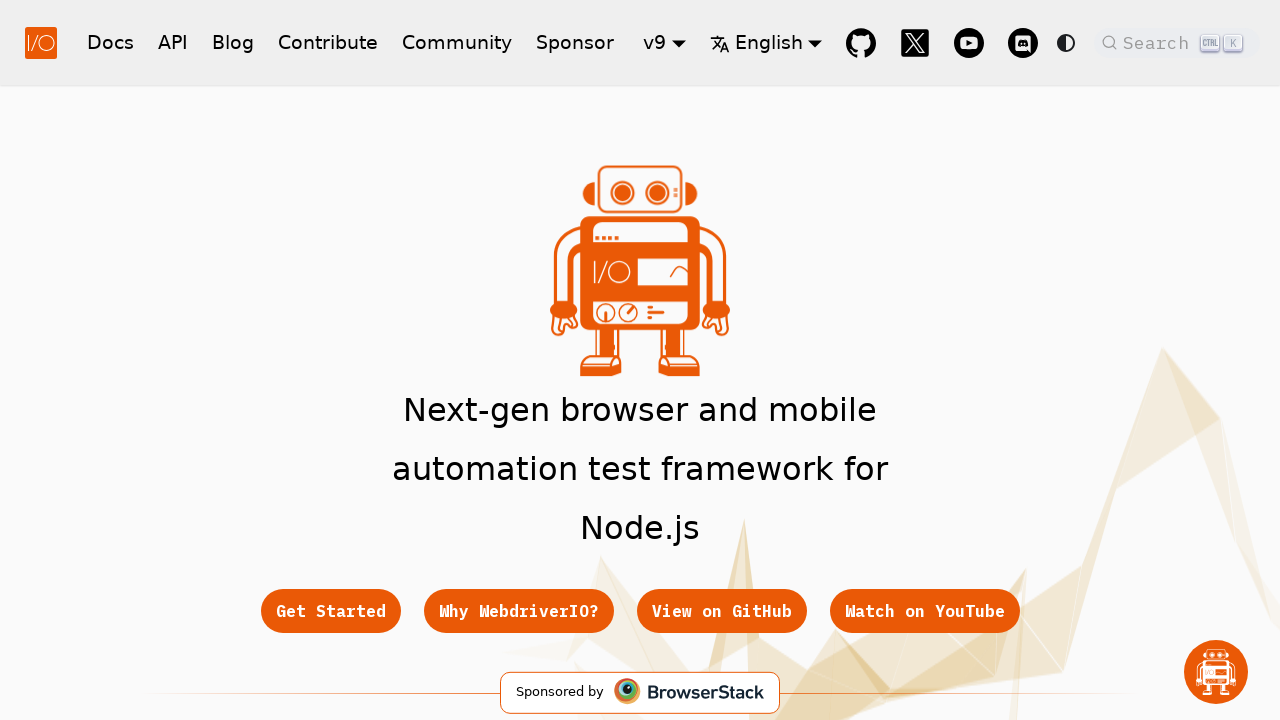

Verified link with href: https://openqualityconf.com/
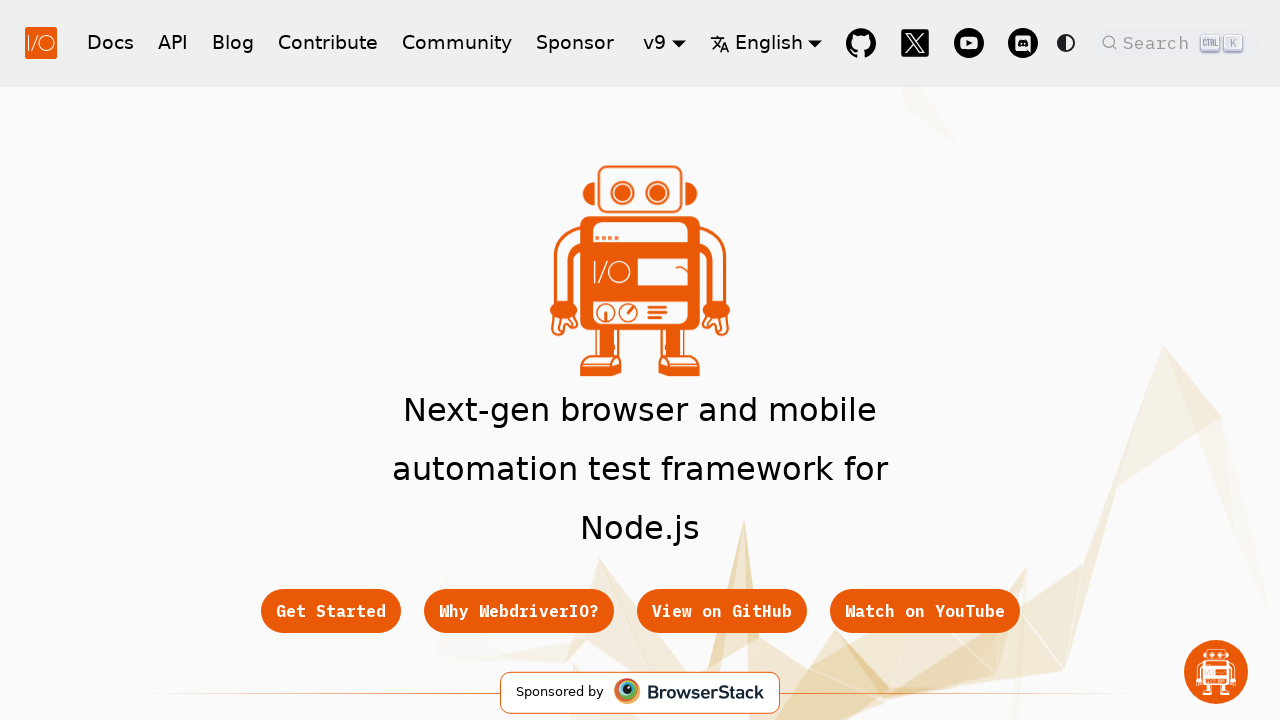

Verified link with href: https://www.youtube.com/user/medigerati/videos?flow=grid&sort=p&view=0
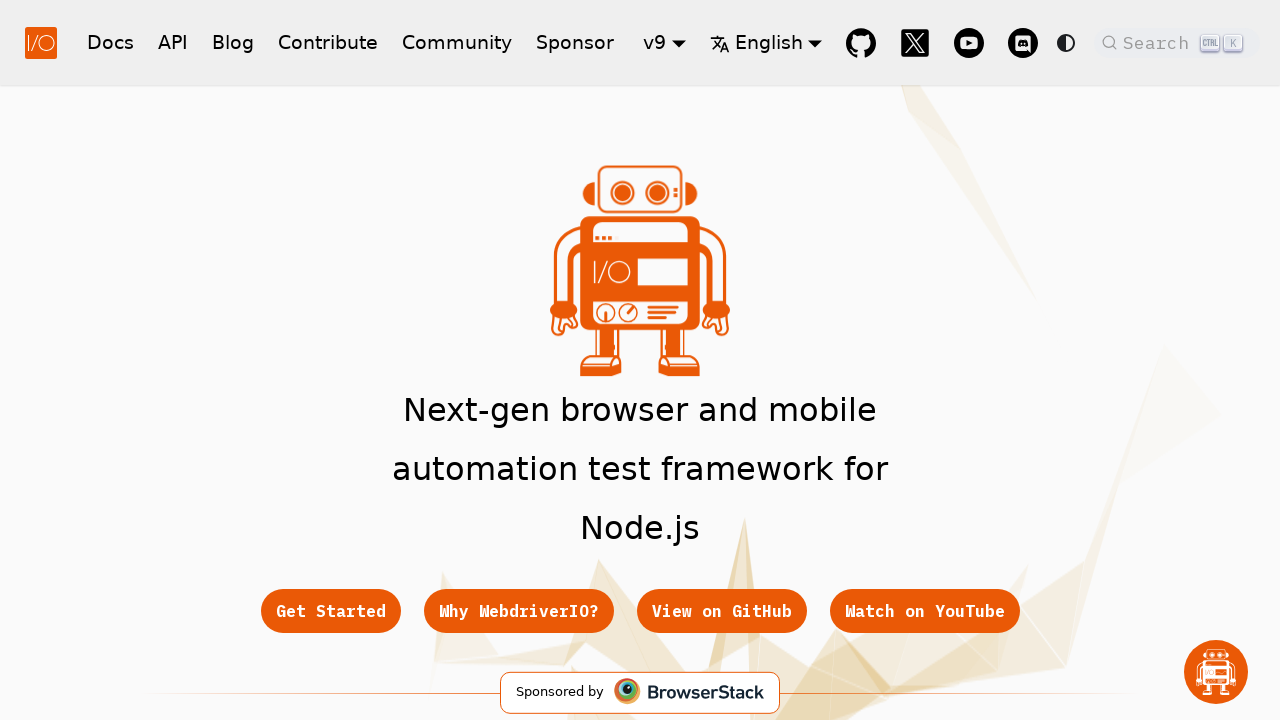

Verified link with href: https://www.youtube.com/channel/UCqaDA1xslraCbam2CxuKhUw
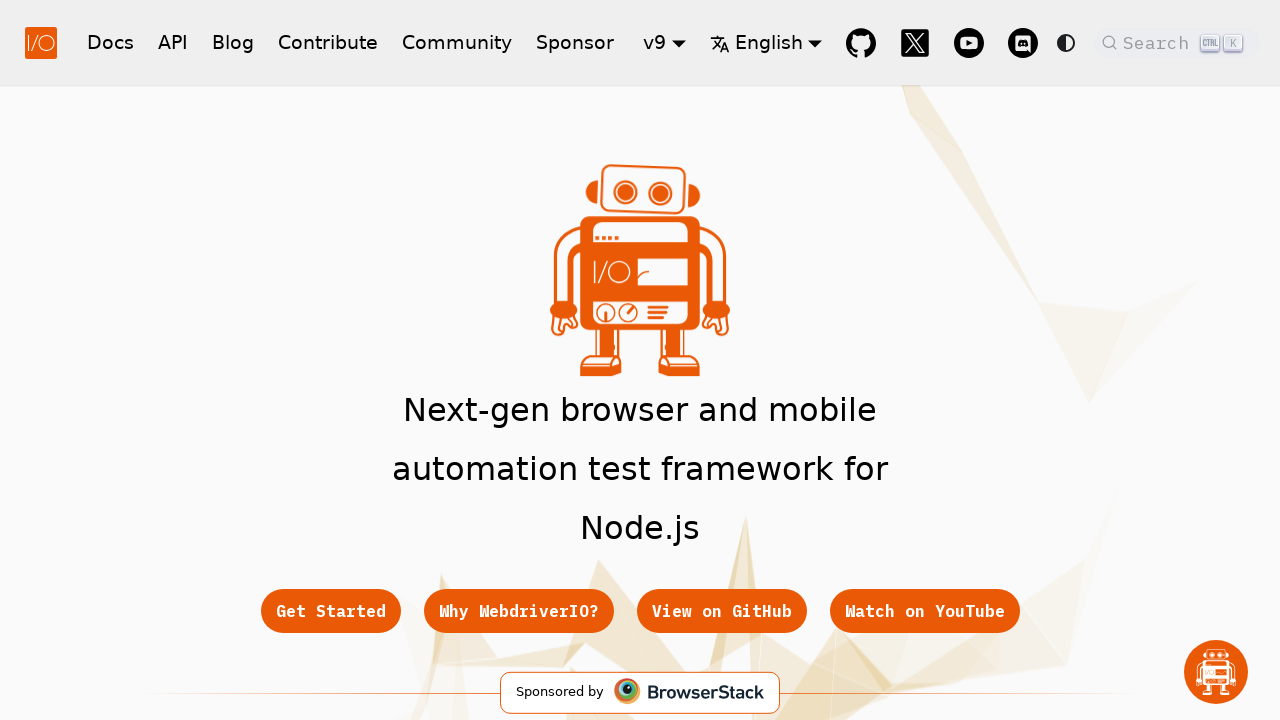

Verified link with href: https://www.youtube.com/watch?v=e8goAKb6CC0&list=PL6AdzyjjD5HBbt9amjf3wIVMaobb28ZYN
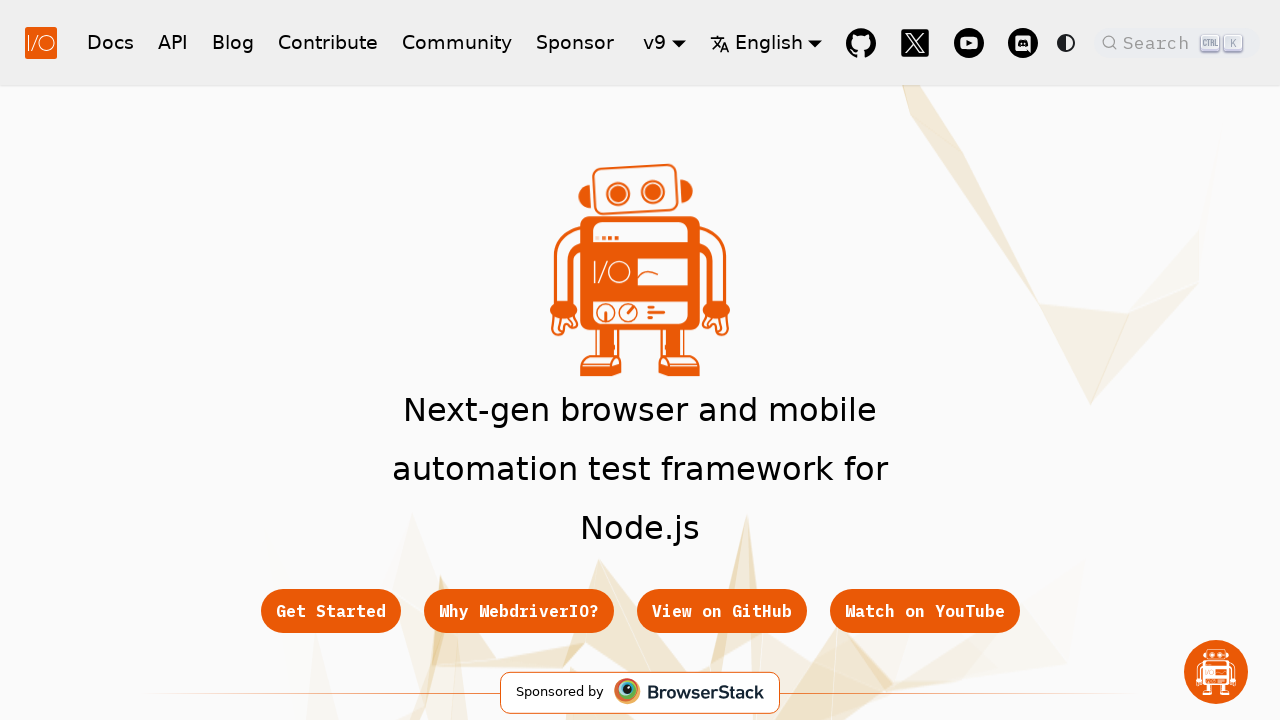

Verified link with href: https://chromedevtools.github.io/devtools-protocol/
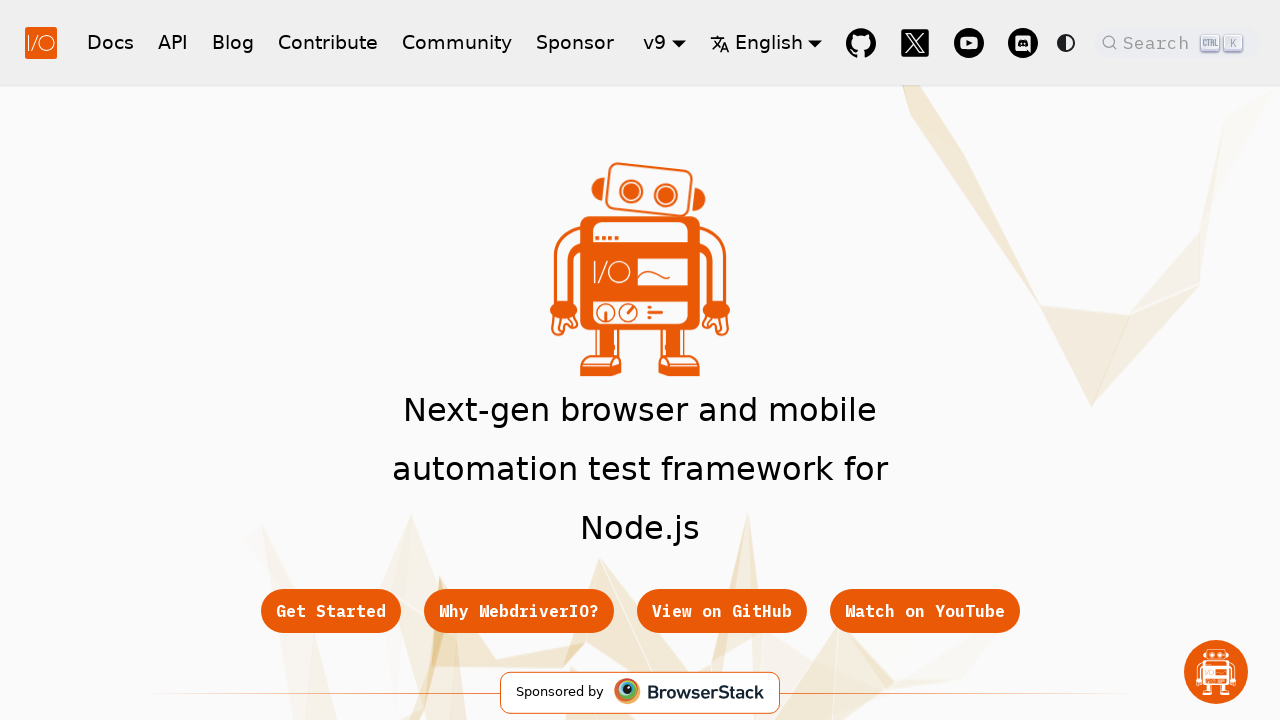

Verified link with href: https://developers.google.com/web/tools/lighthouse
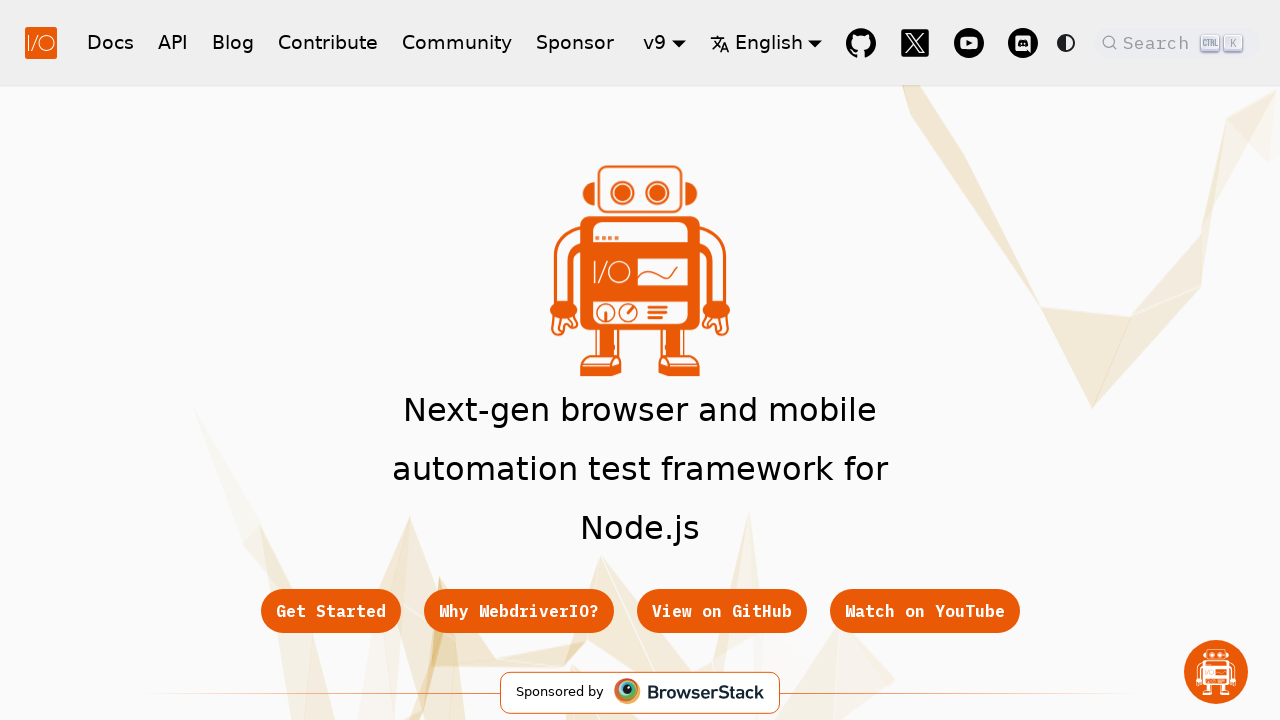

Verified link with href: /docs/lighthouse-service
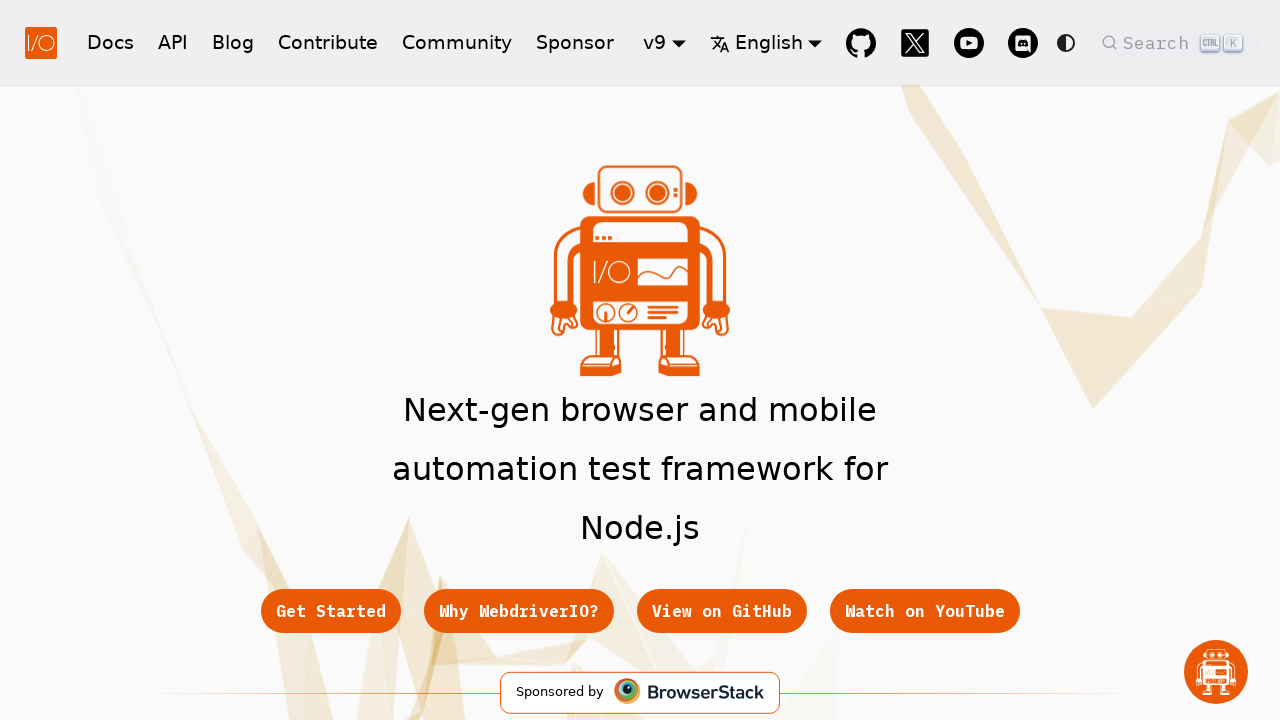

Verified link with href: https://chromedevtools.github.io/devtools-protocol
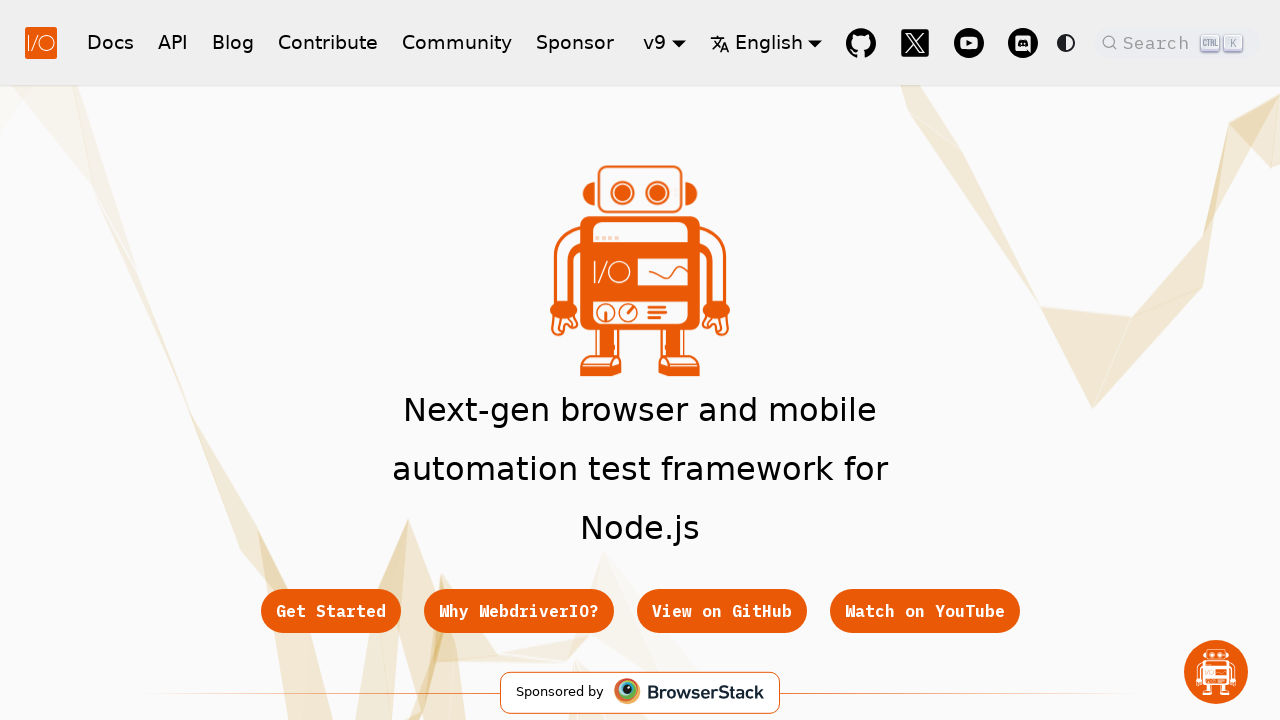

Verified link with href: https://developers.google.com/web/tools/lighthouse
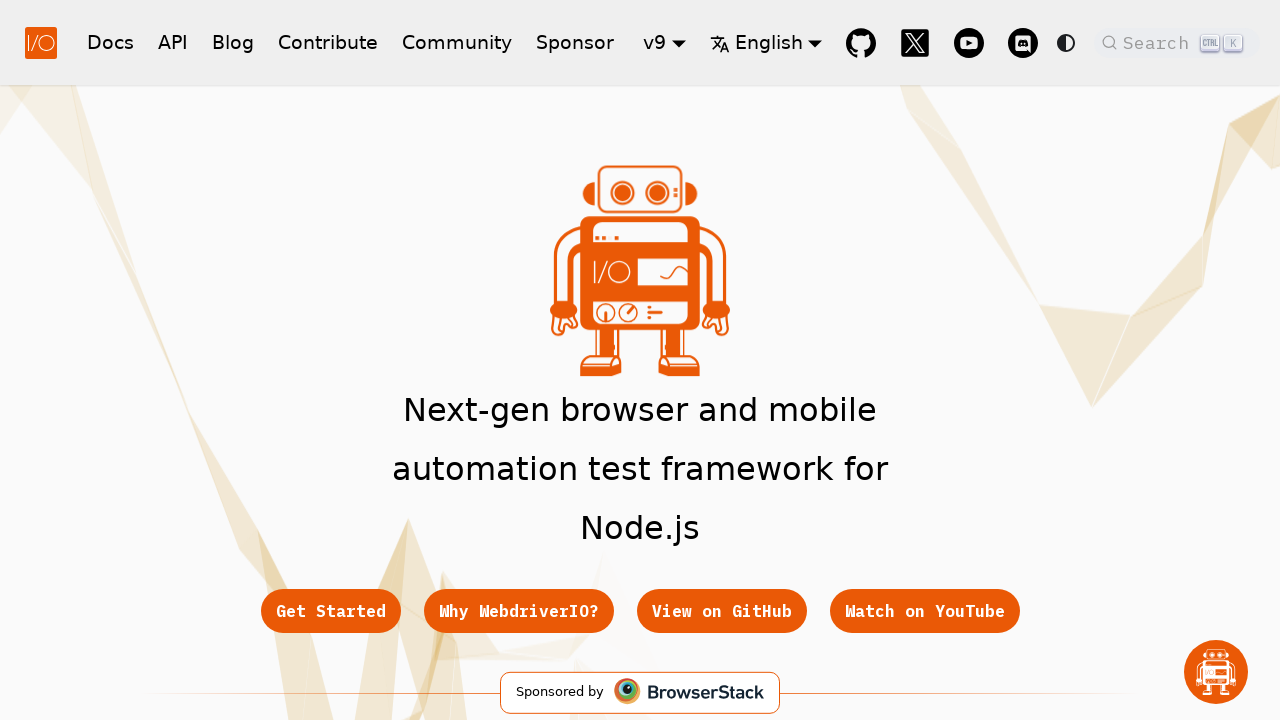

Verified link with href: https://www.deque.com/axe/
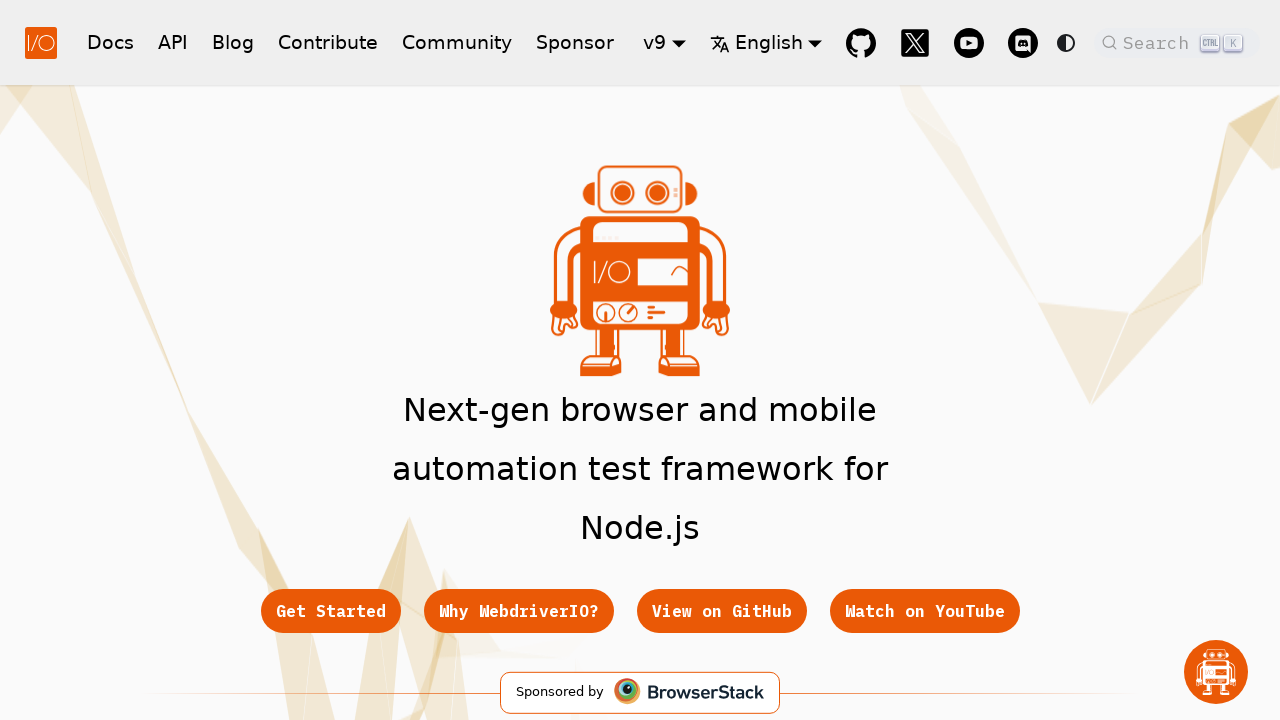

Verified link with href: https://developers.google.com/blockly/
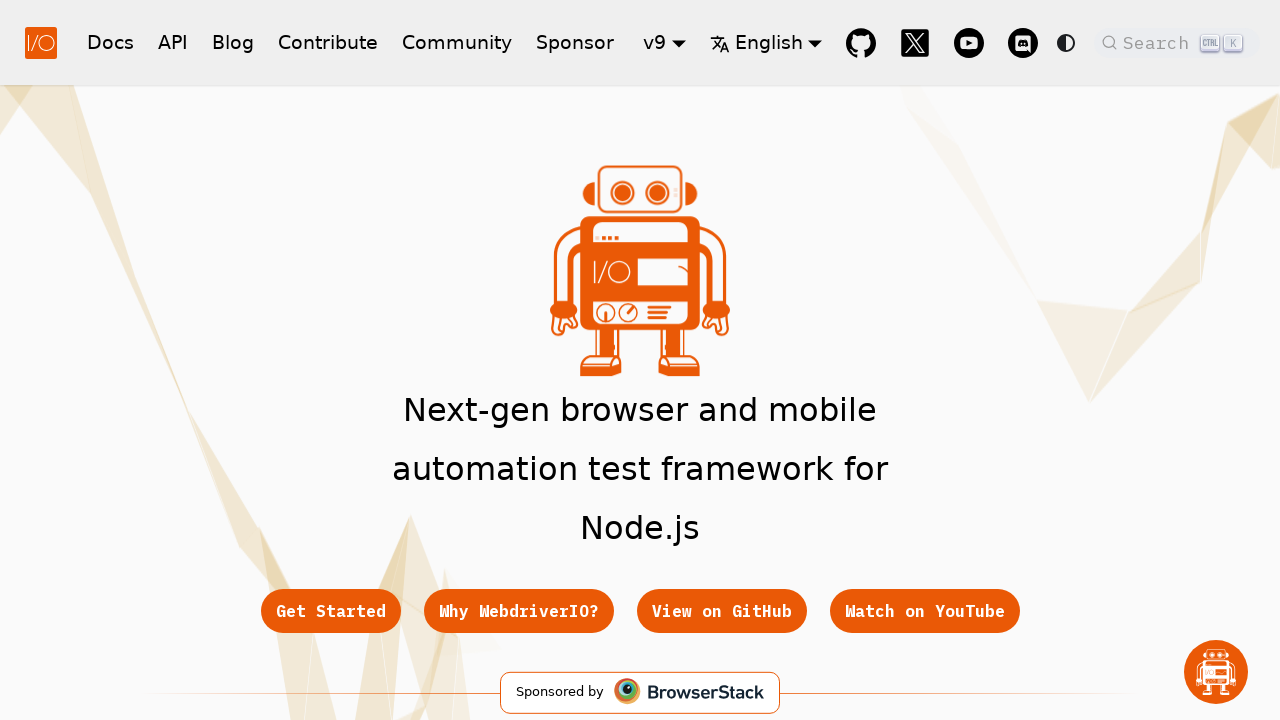

Verified link with href: https://netflix.com/
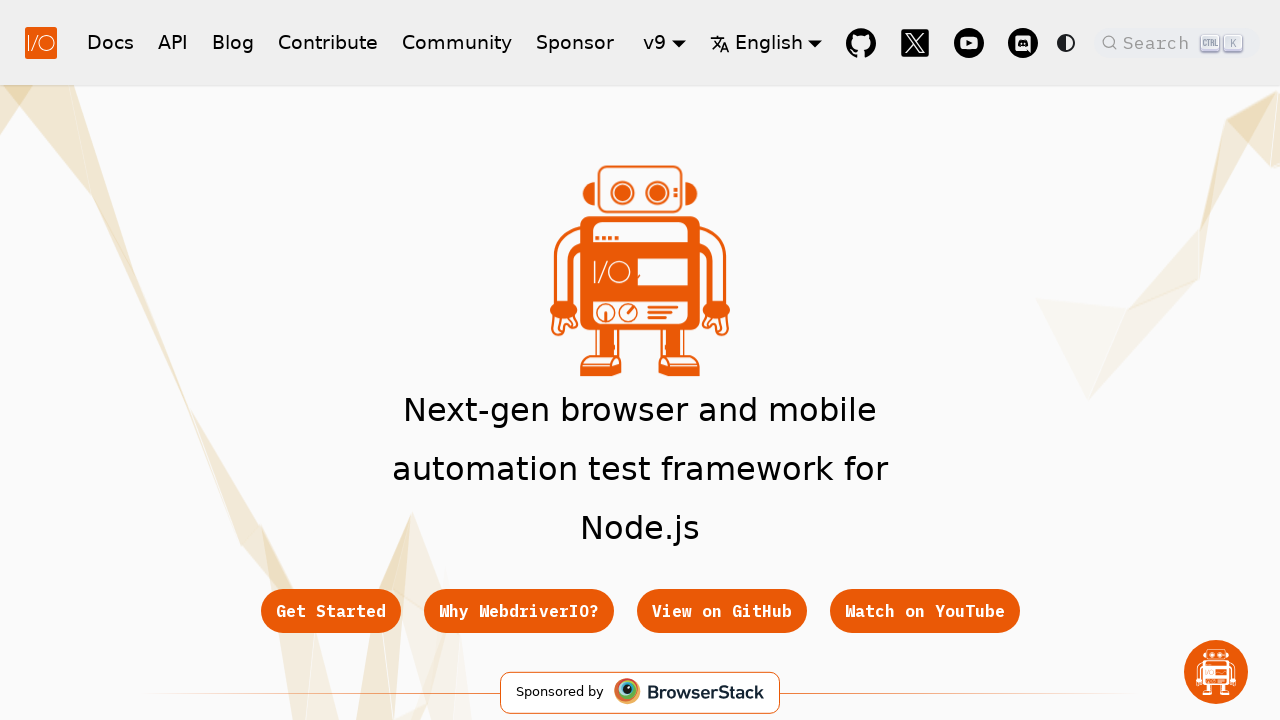

Verified link with href: https://www.microsoft.com/
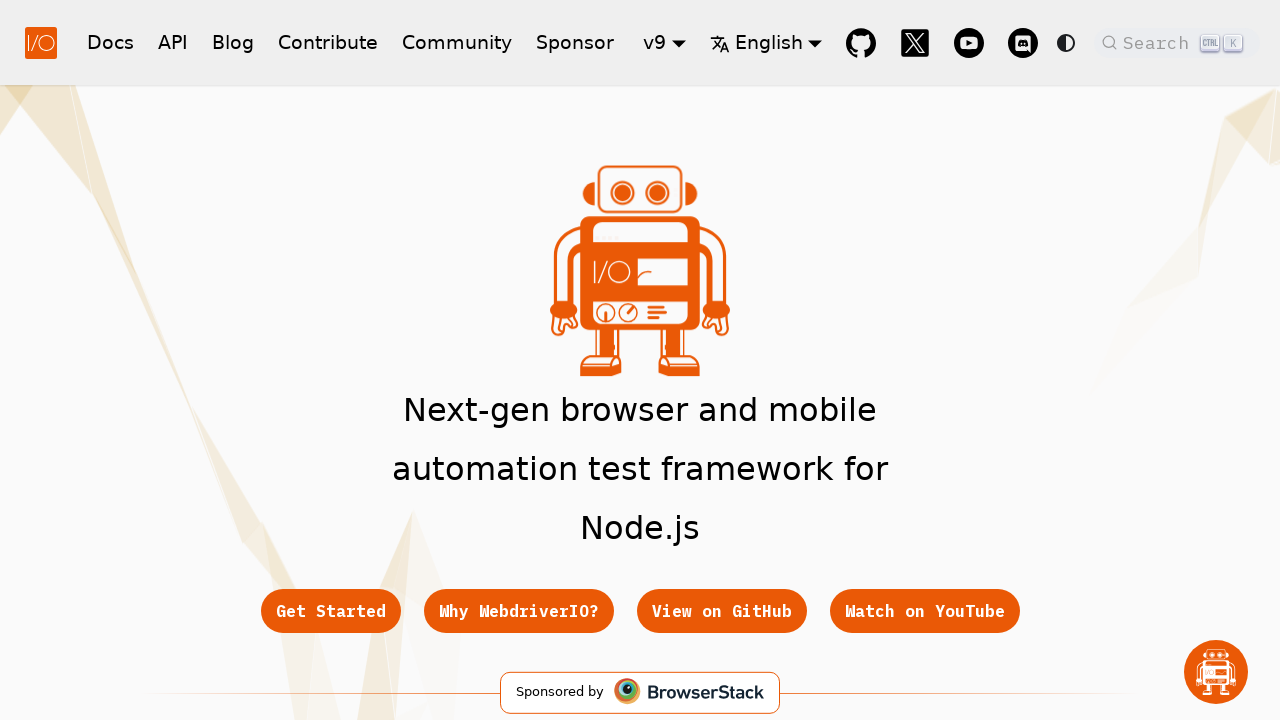

Verified link with href: https://www.mozilla.org/
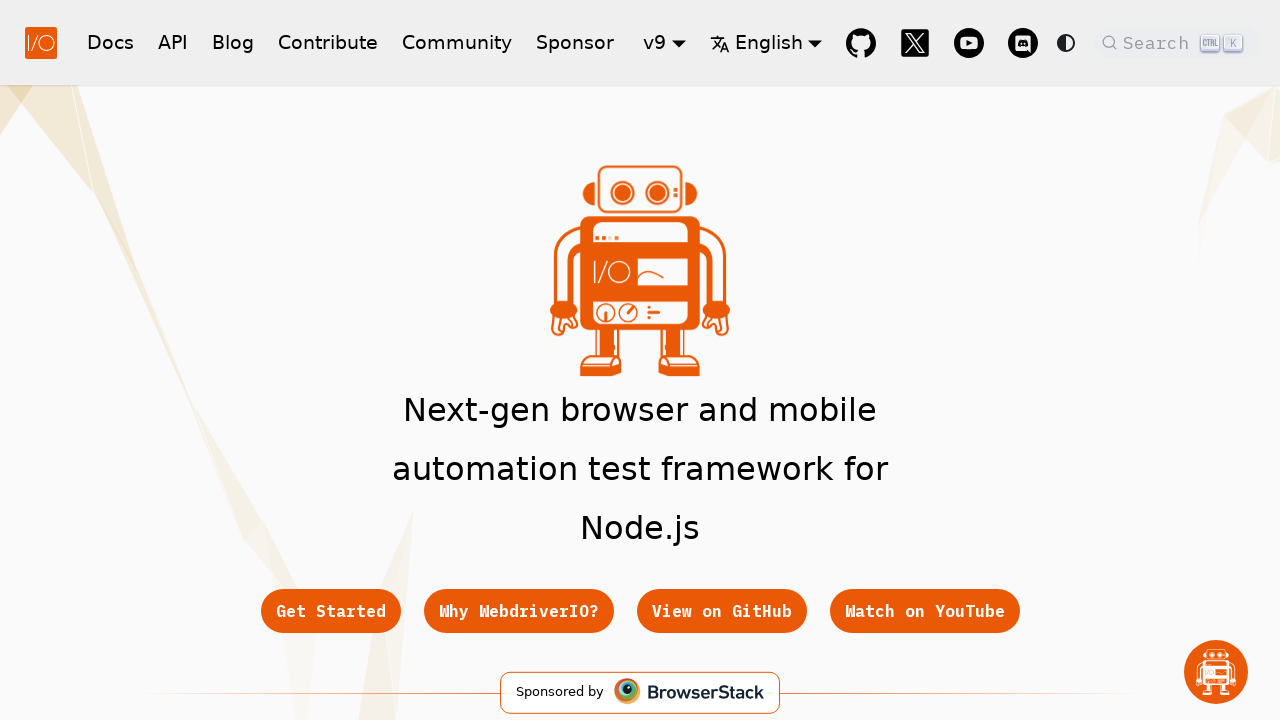

Verified link with href: https://buoyant.io/
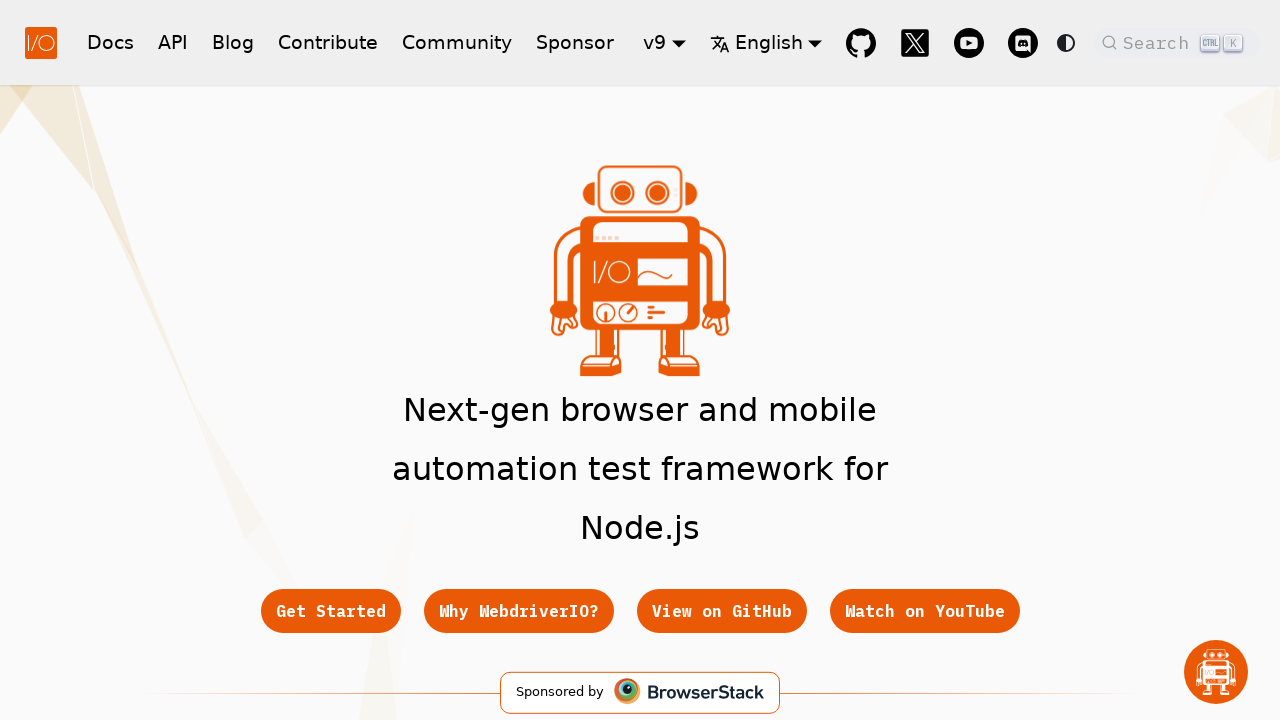

Verified link with href: https://www.sap.com/
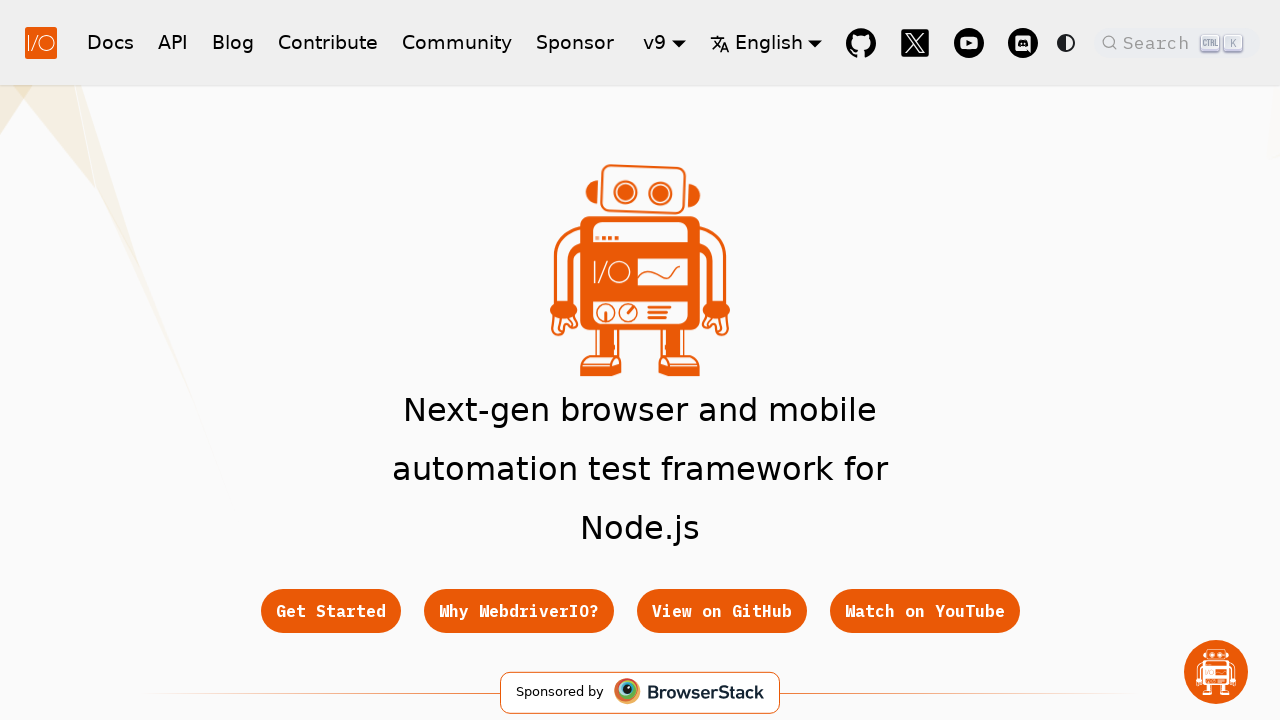

Verified link with href: https://engineering.salesforce.com/
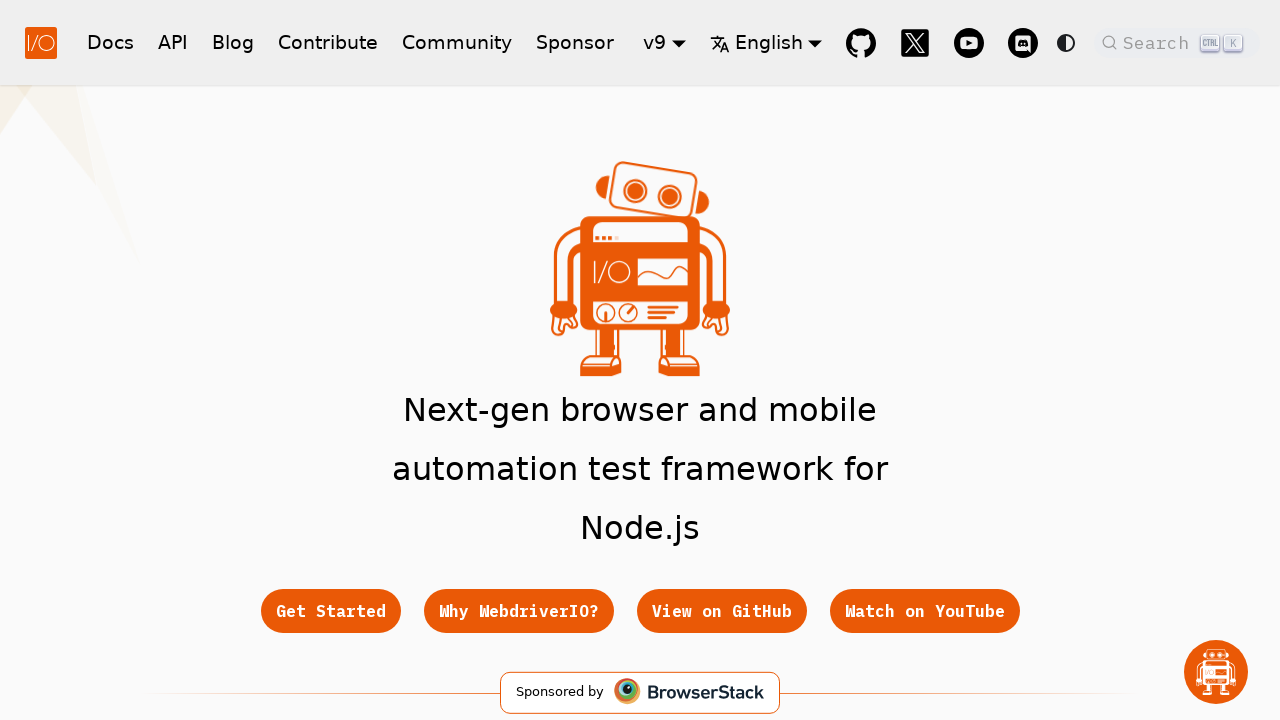

Verified link with href: https://www.hilton.com/
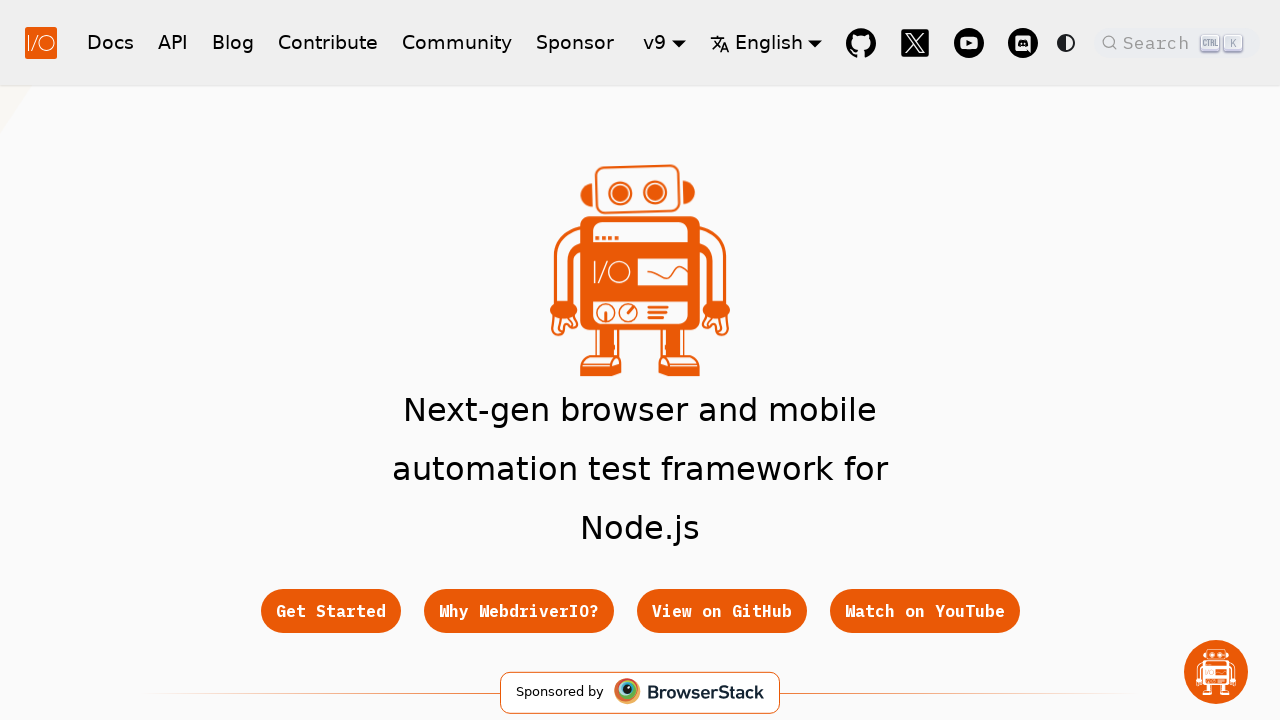

Verified link with href: https://www.schwab.com/
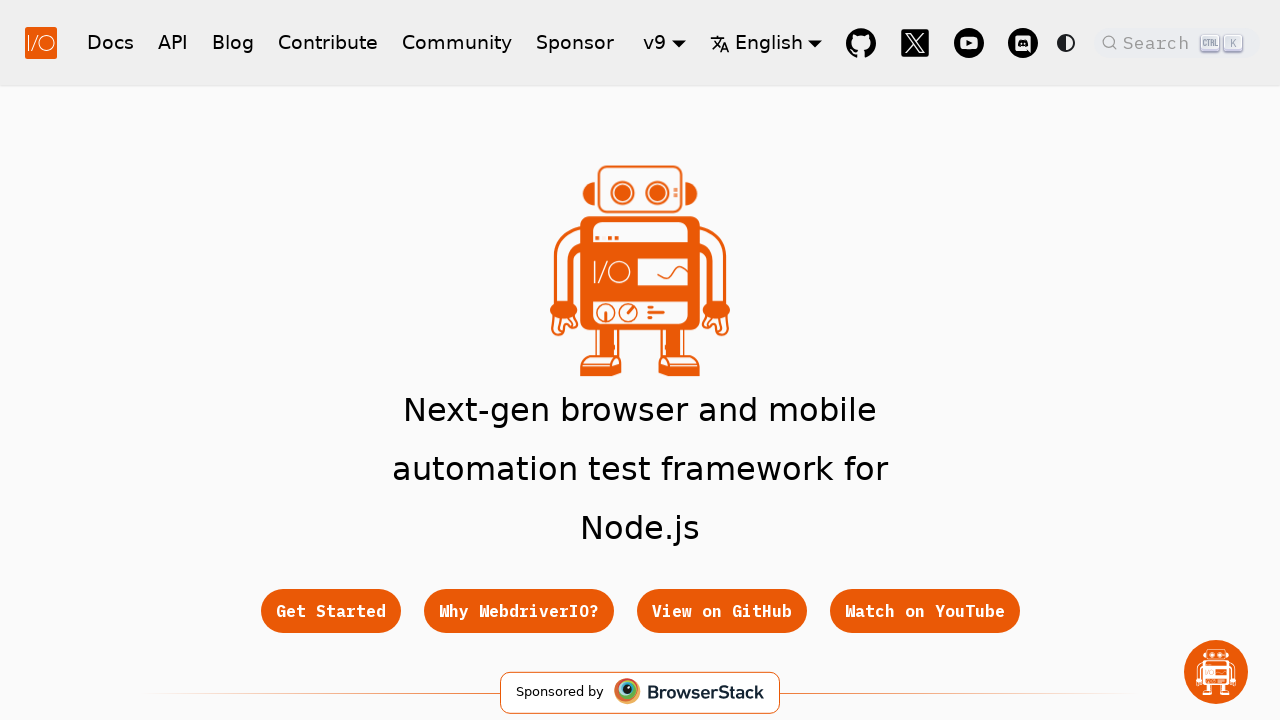

Verified link with href: https://www.jwplayer.com/
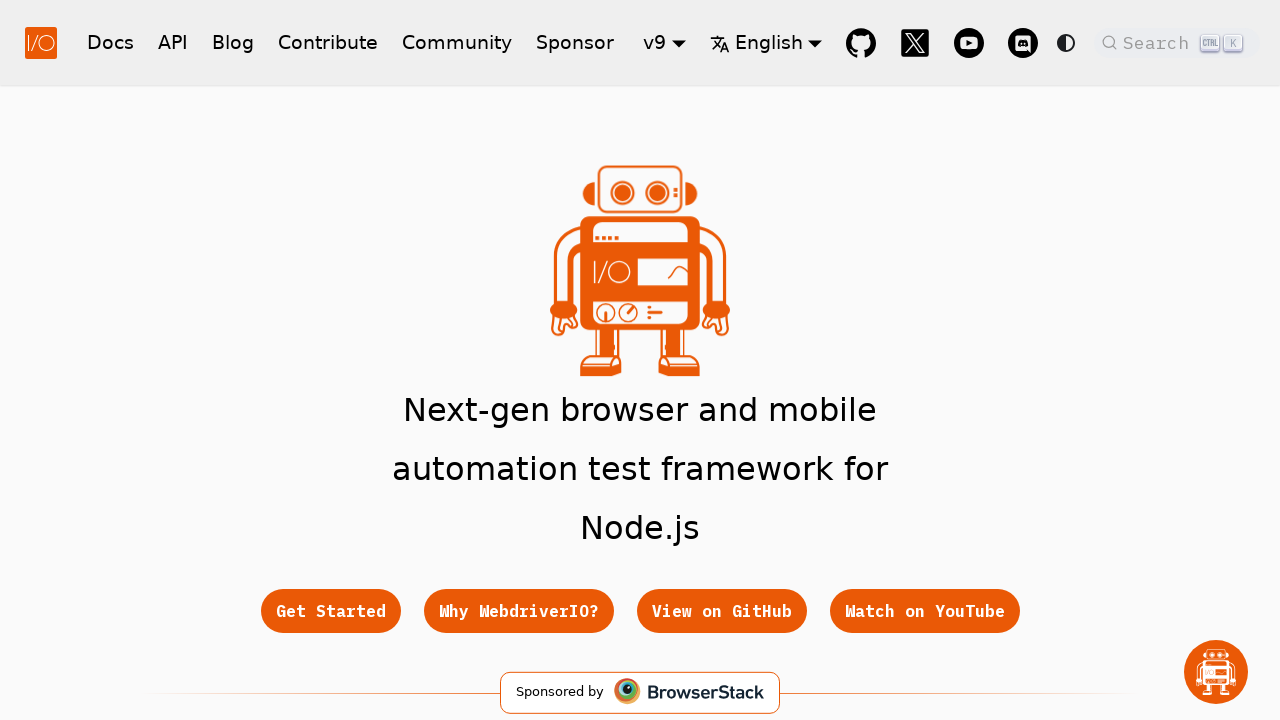

Verified link with href: https://www.bbva.com/
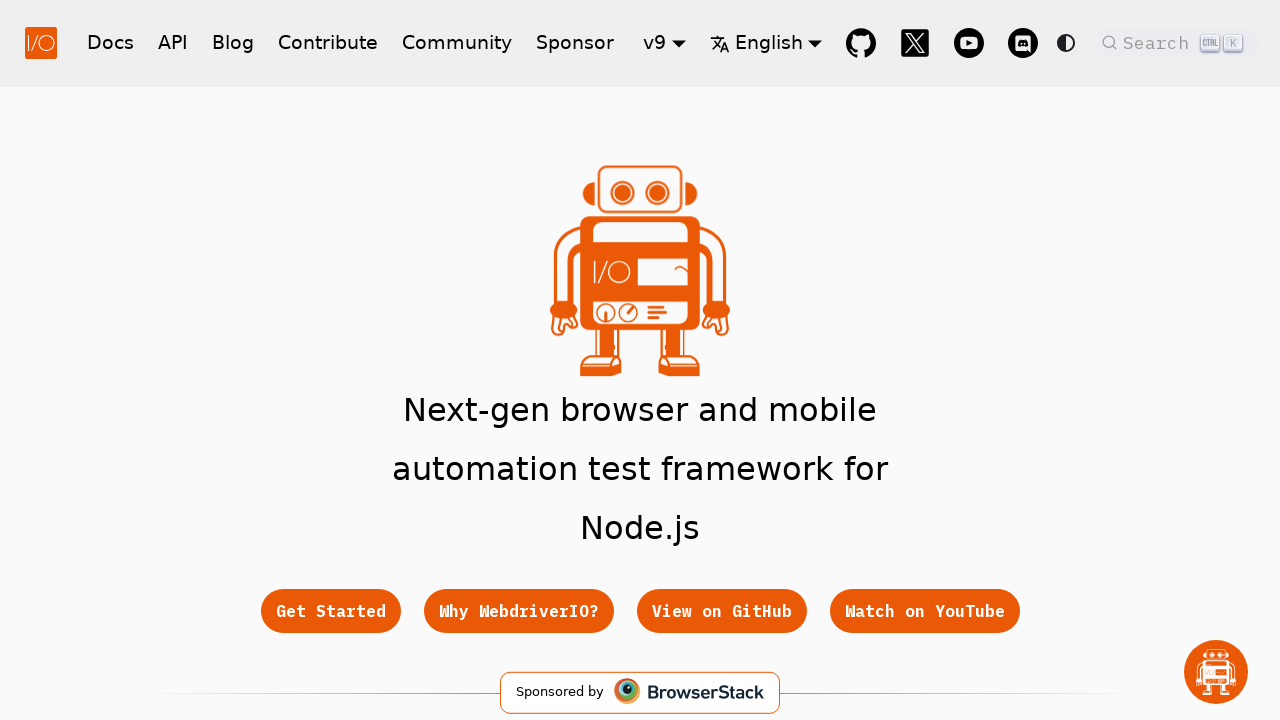

Verified link with href: https://gopro.com/
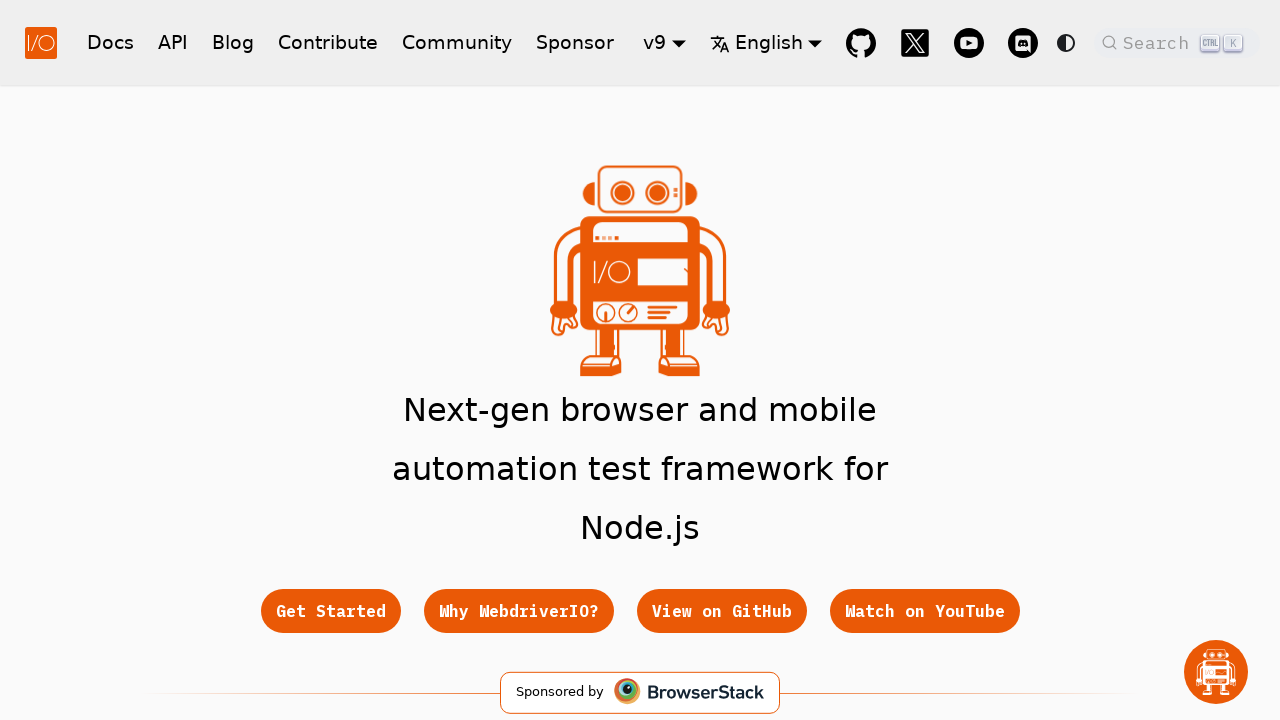

Verified link with href: https://www.algolia.com/
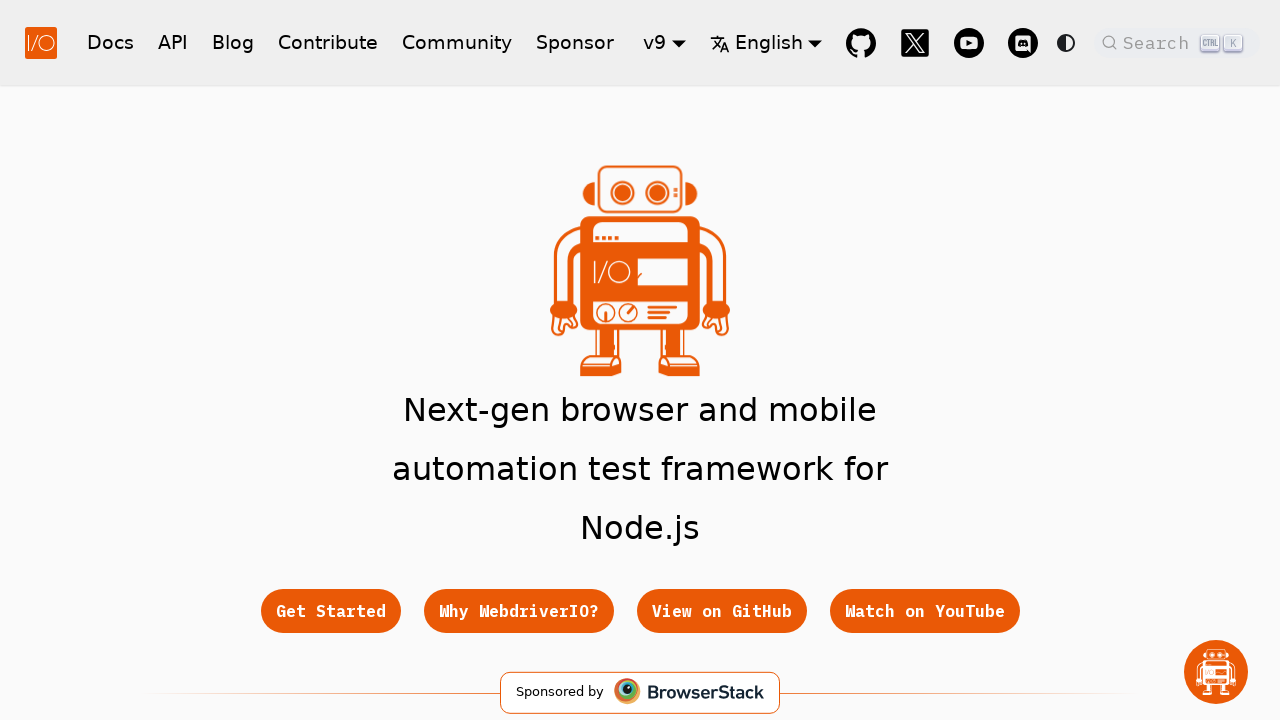

Verified link with href: https://www.ft.com/
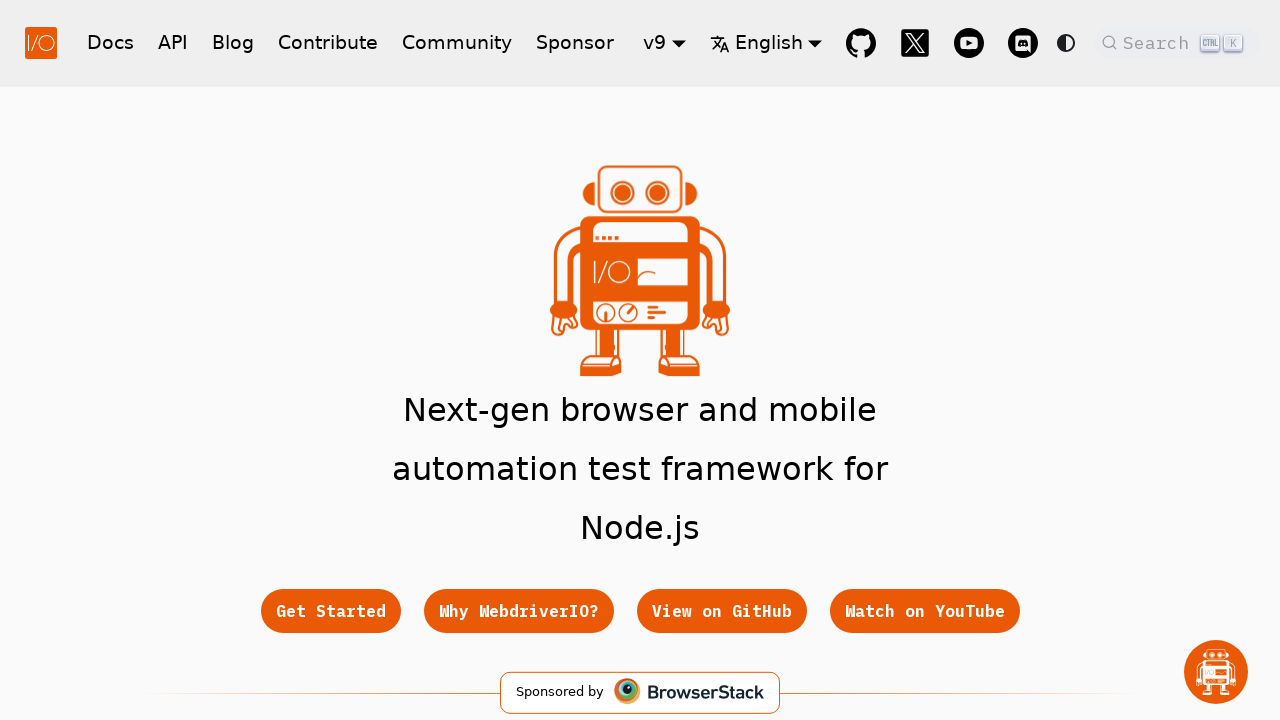

Verified link with href: https://www.zendesk.com/
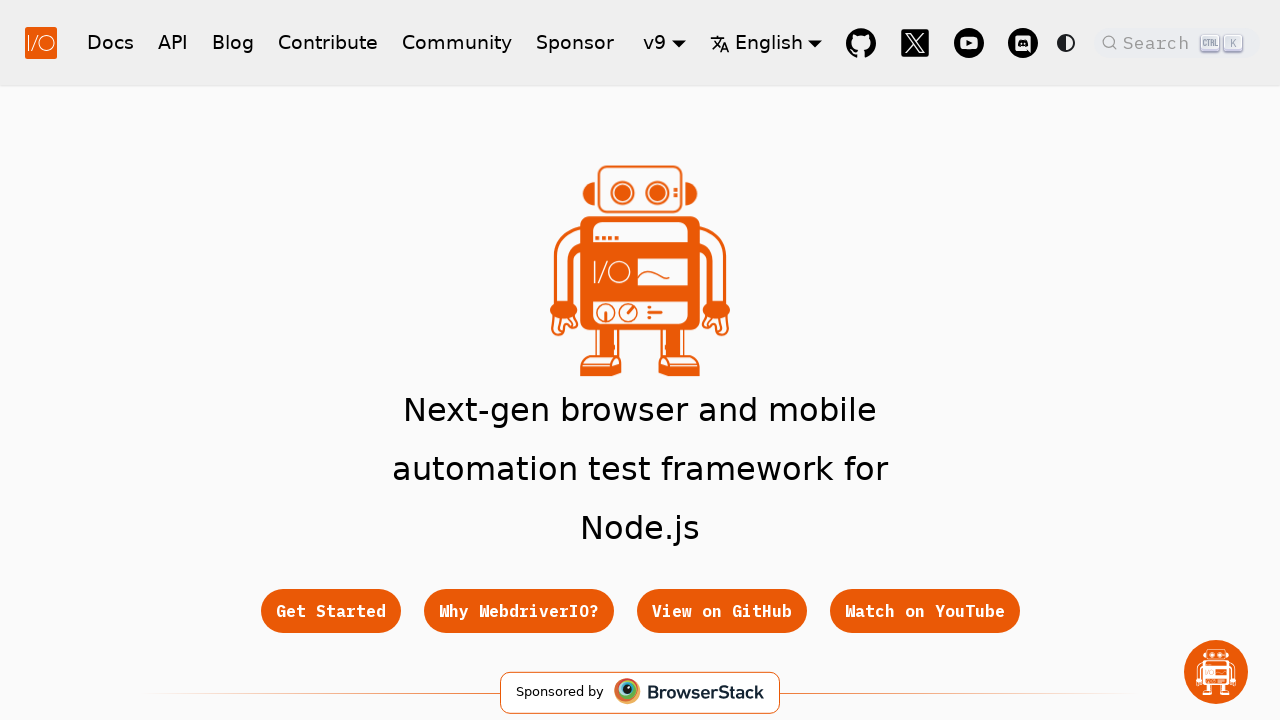

Verified link with href: https://www.1und1.de/
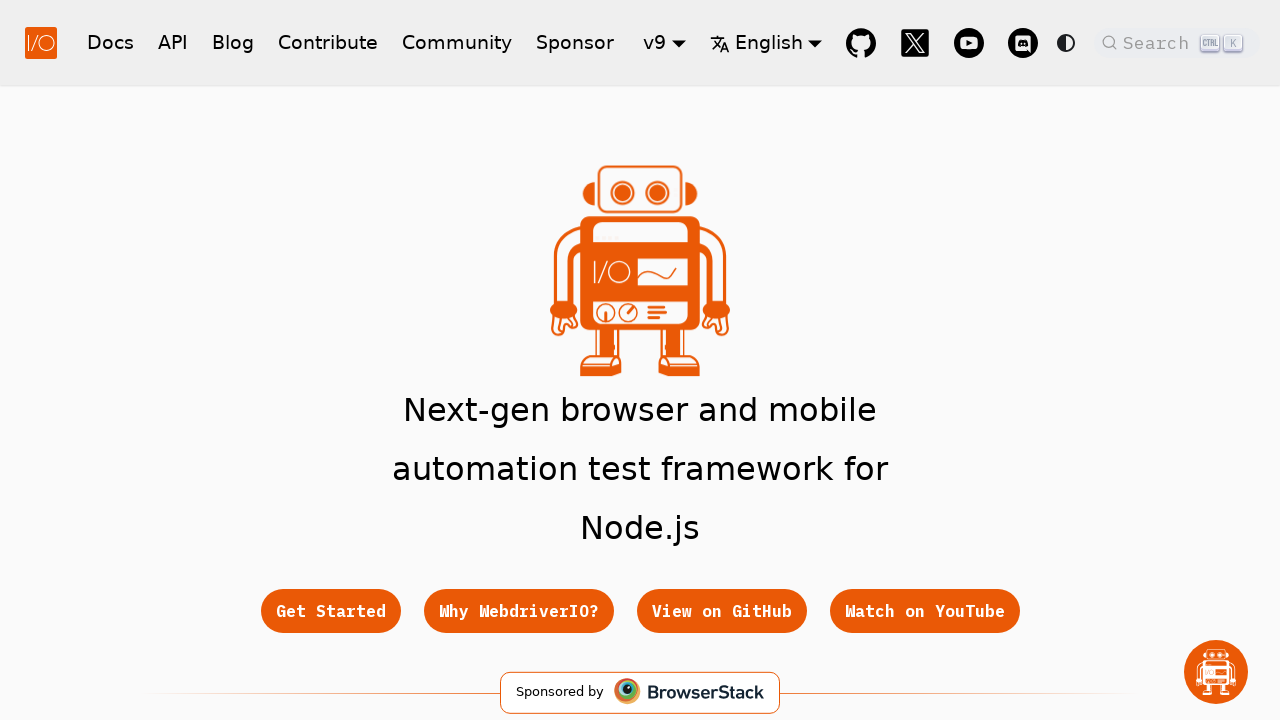

Verified link with href: https://www.avira.com/
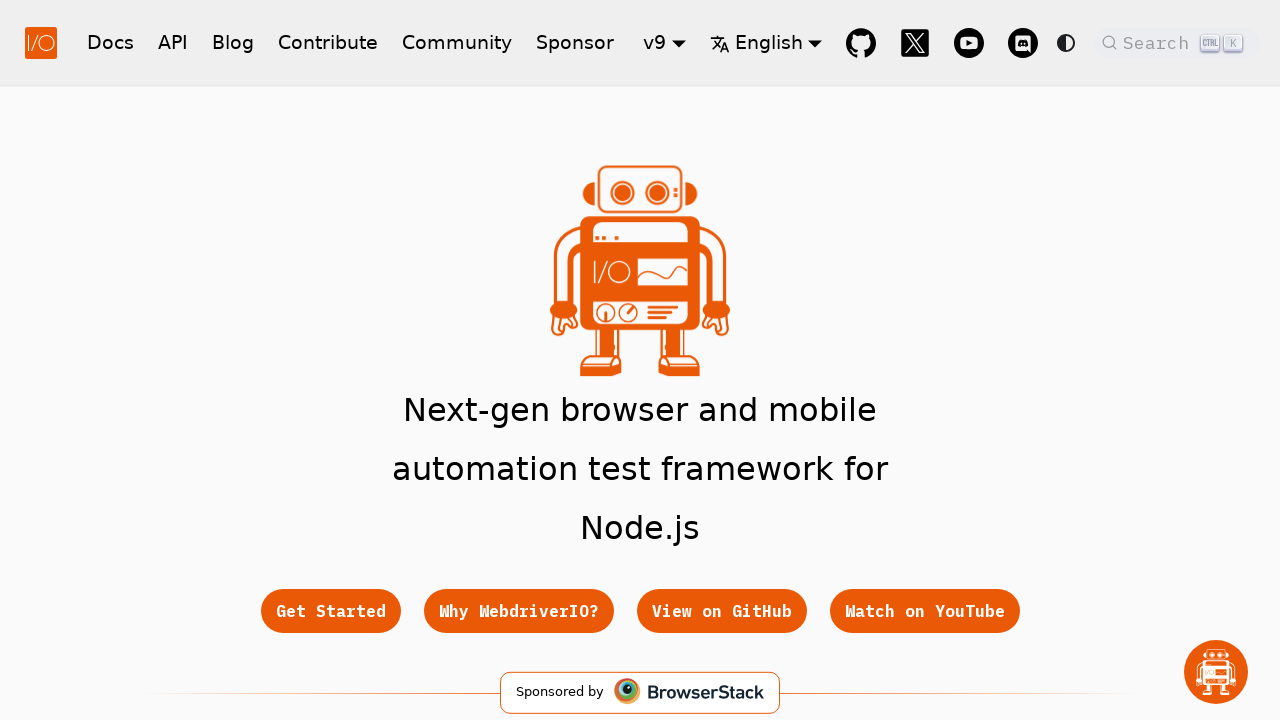

Verified link with href: https://deloitte.com
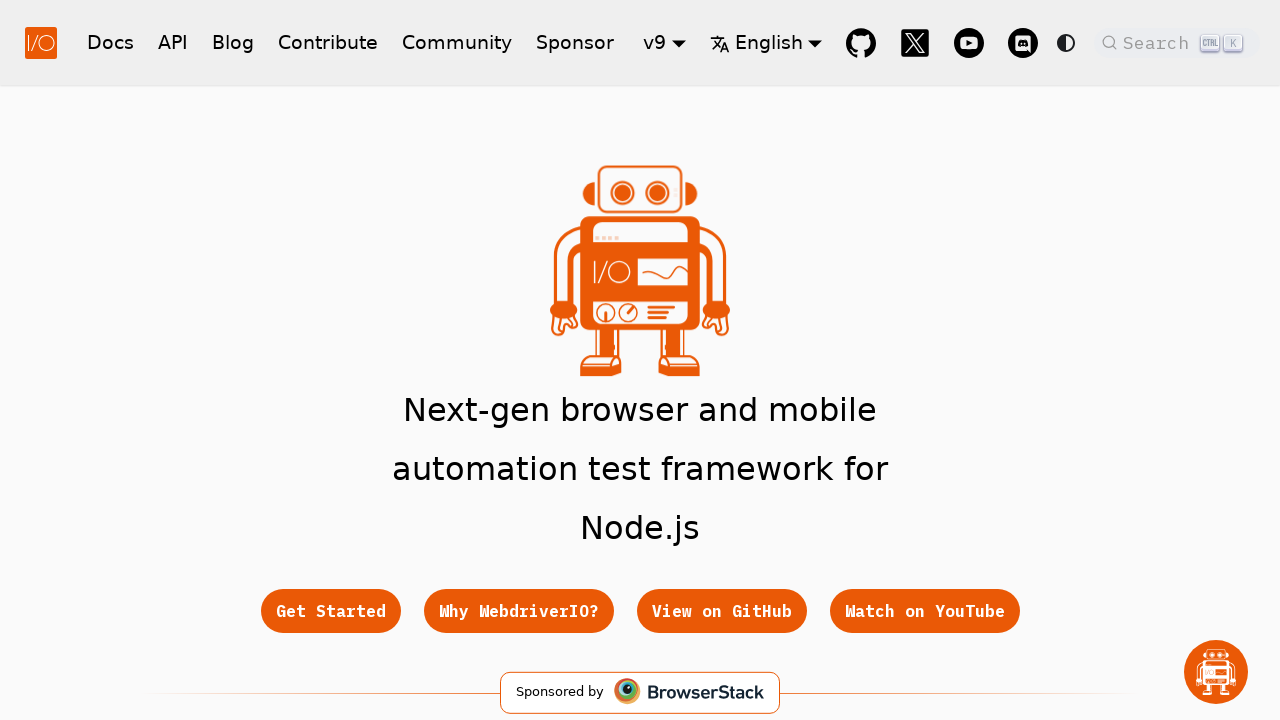

Verified link with href: https://www.rabobank.com/
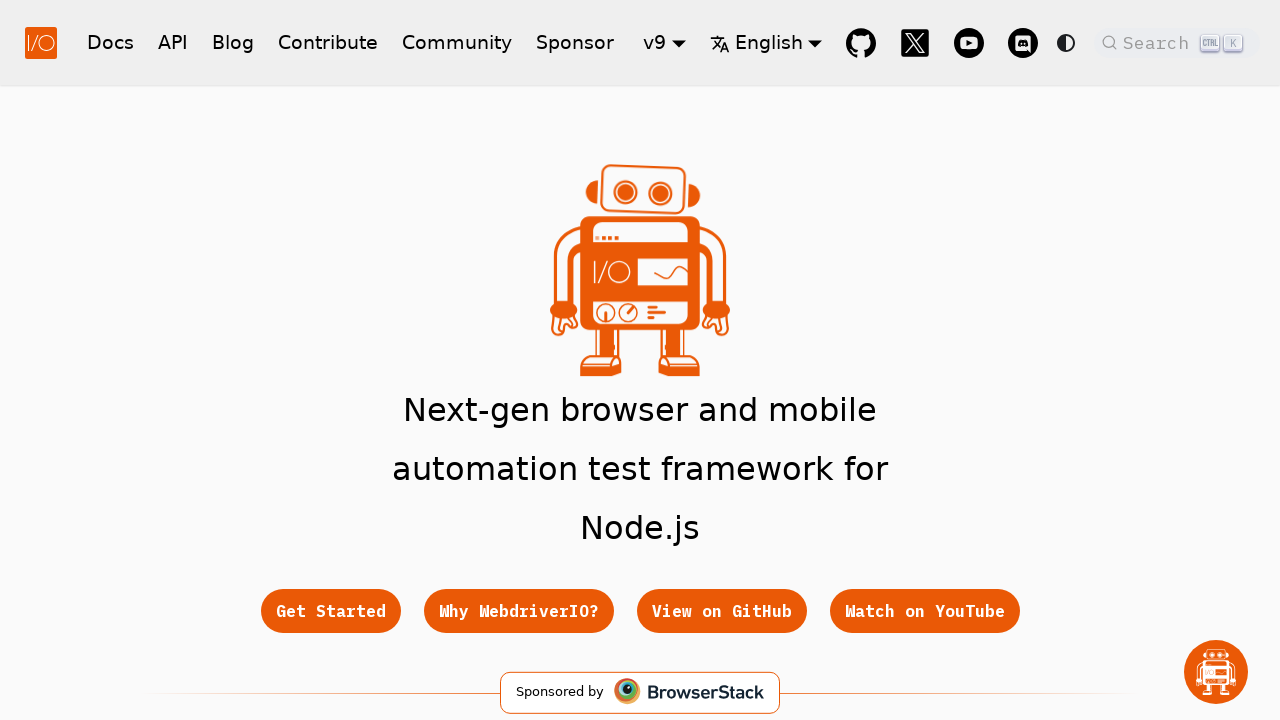

Verified link with href: https://www.bedrockstreaming.com/
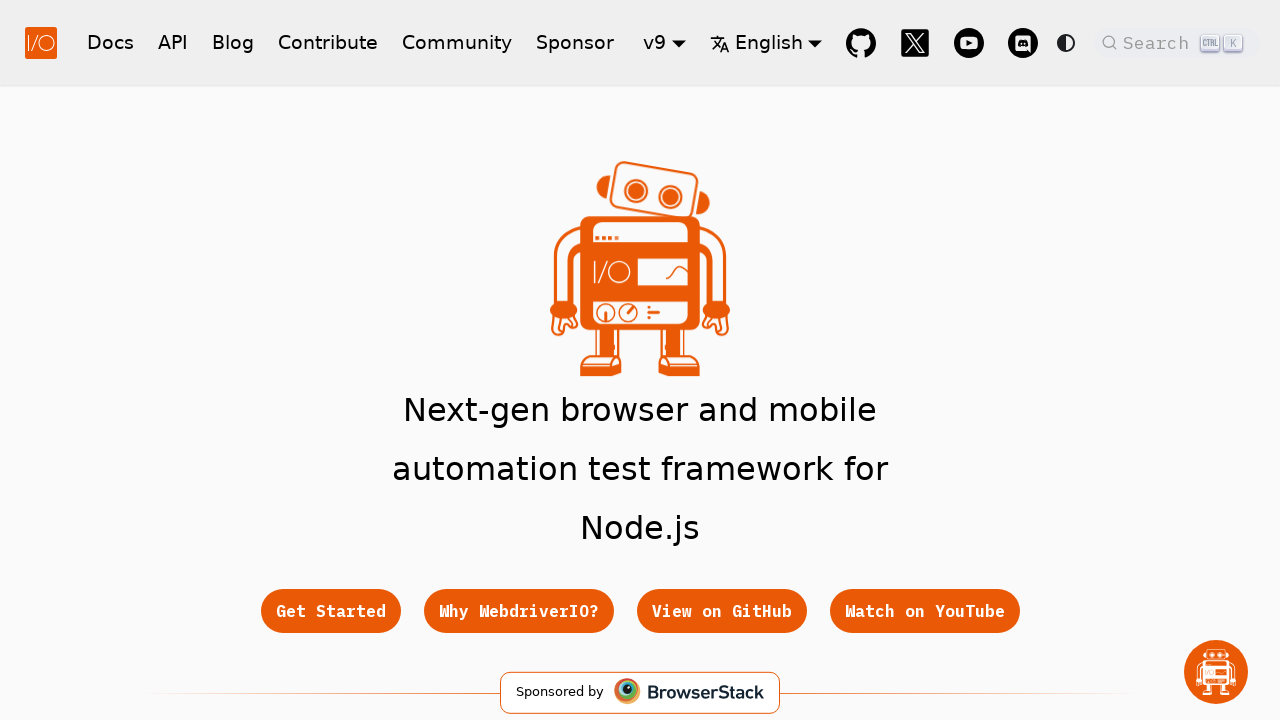

Verified link with href: https://openjsf.org/
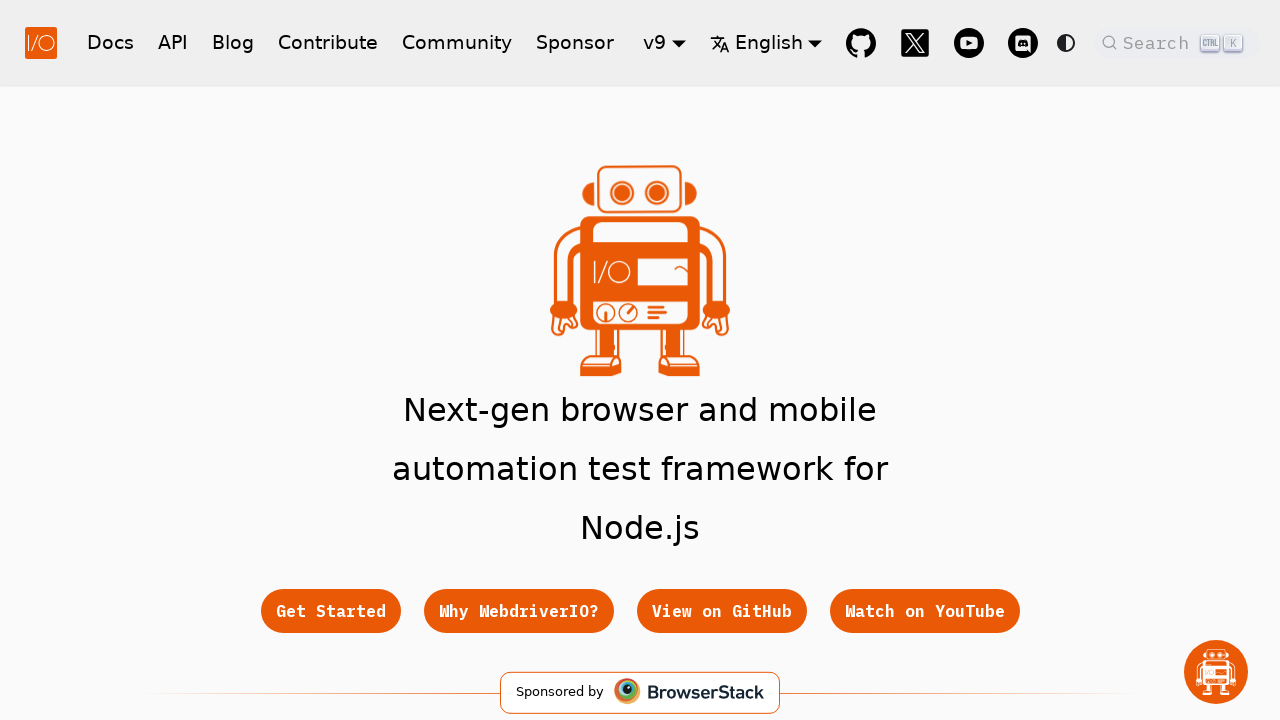

Verified link with href: https://linuxfoundation.org/
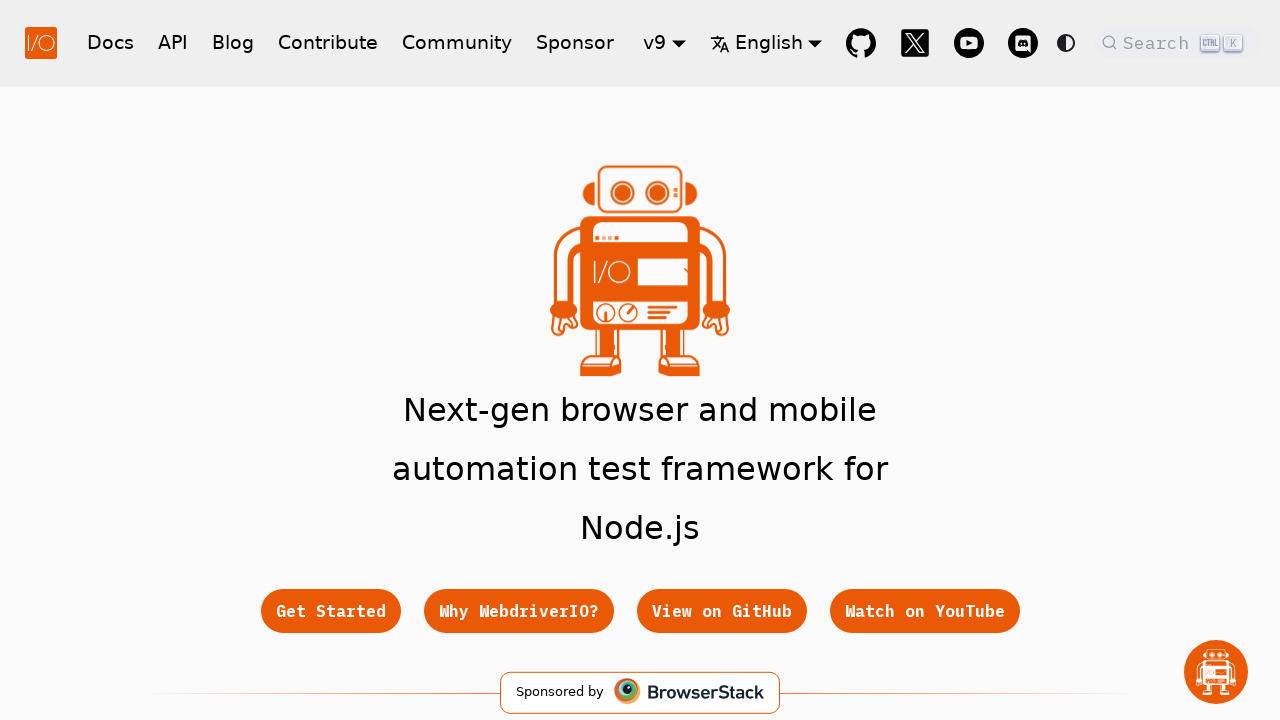

Verified link with href: https://www.browserstack.com/automation-webdriverio
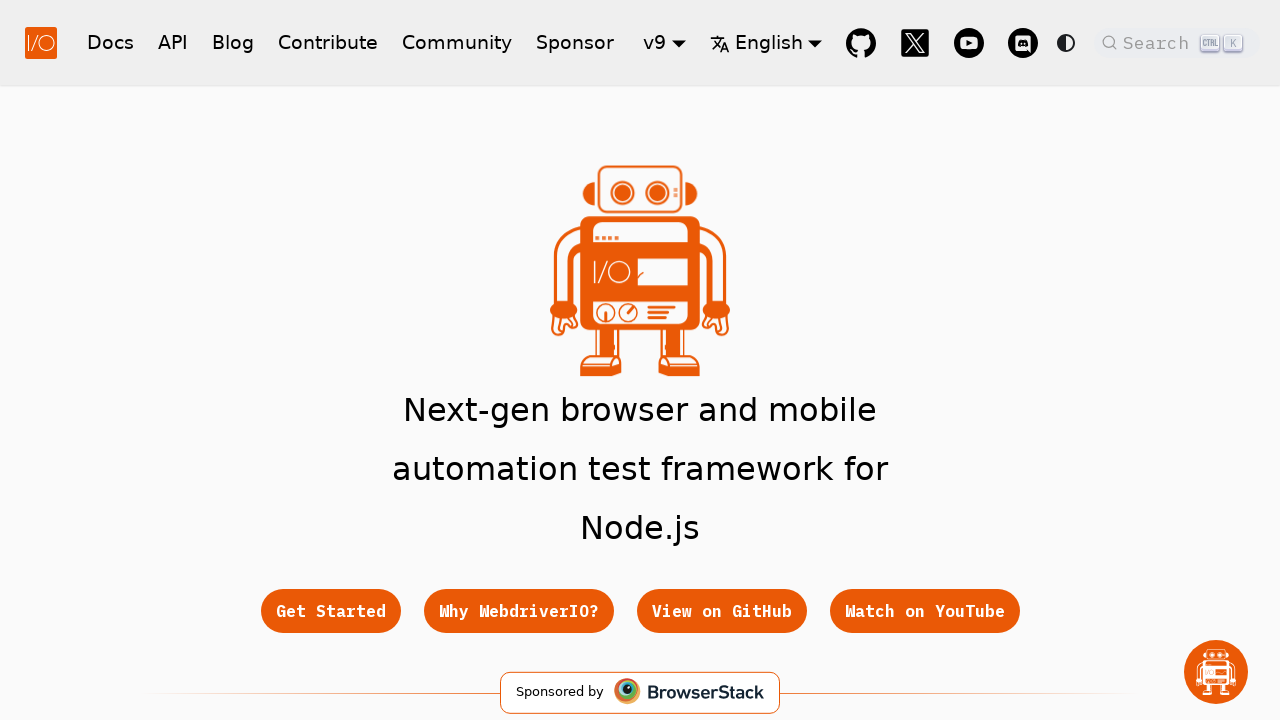

Verified link with href: https://www.jetify.com/
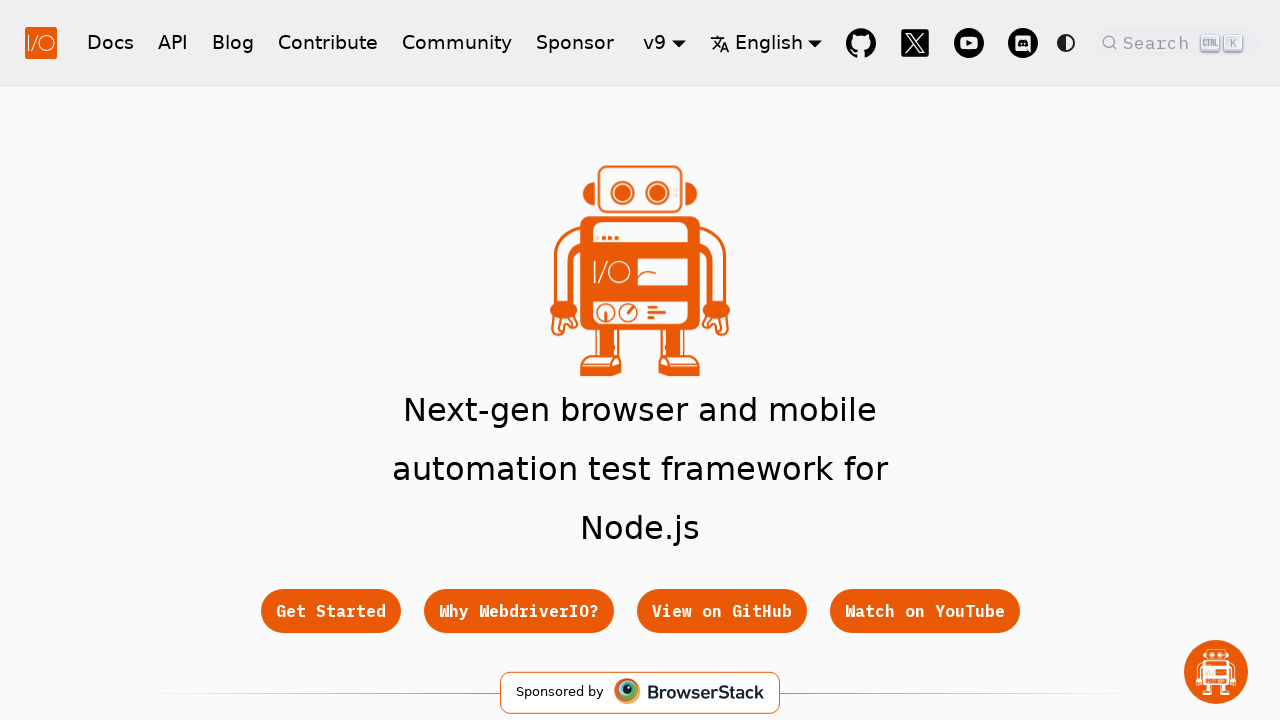

Verified link with href: https://www.testmuai.com/
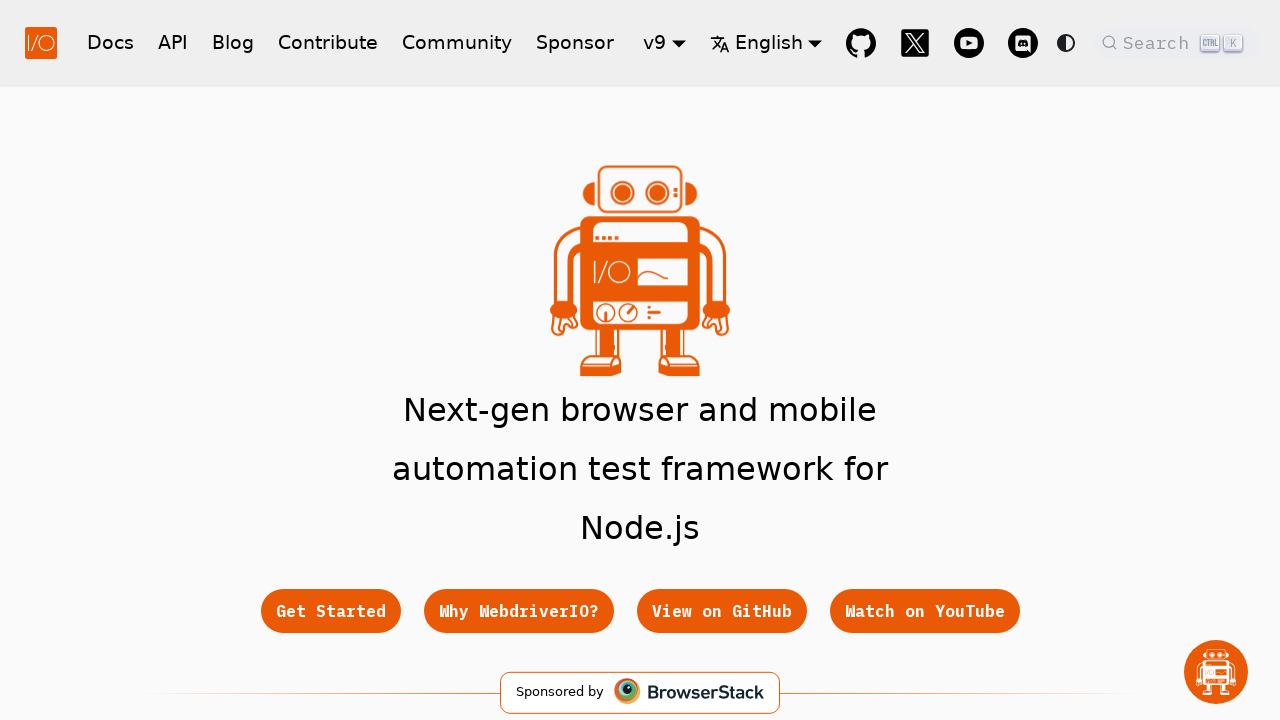

Verified link with href: /docs/sponsor
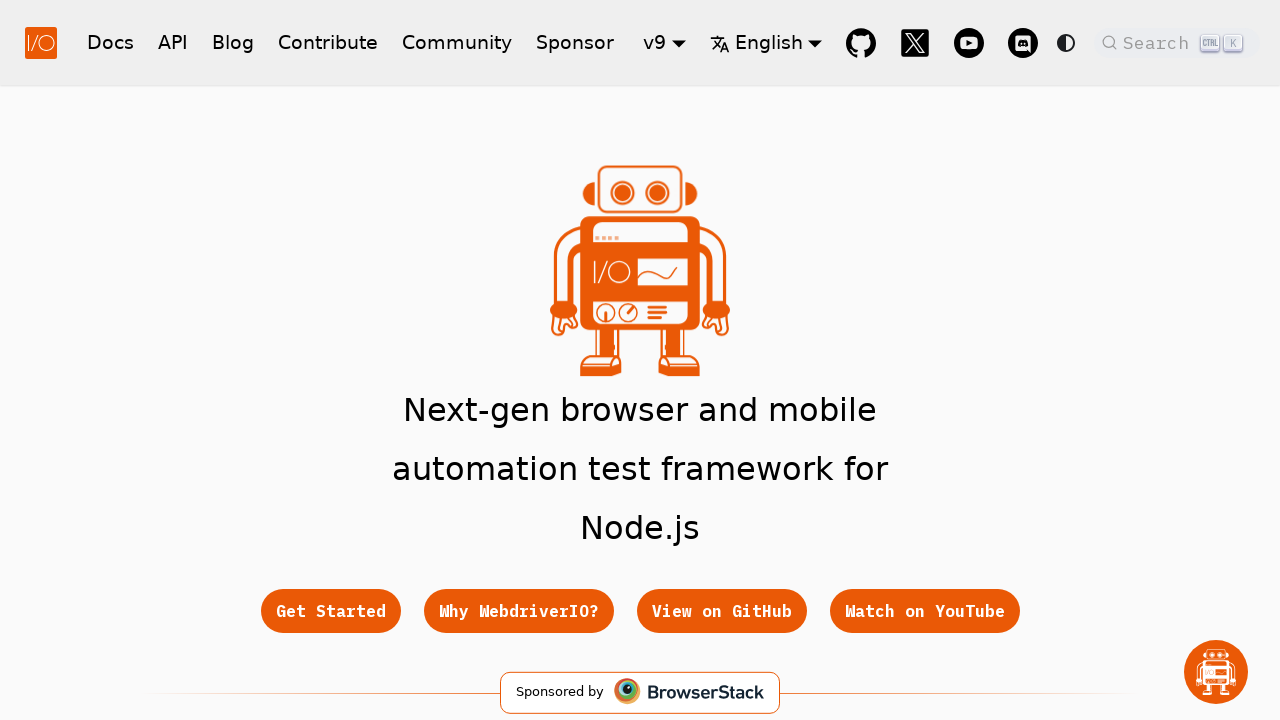

Verified link with href: https://webdriver.io
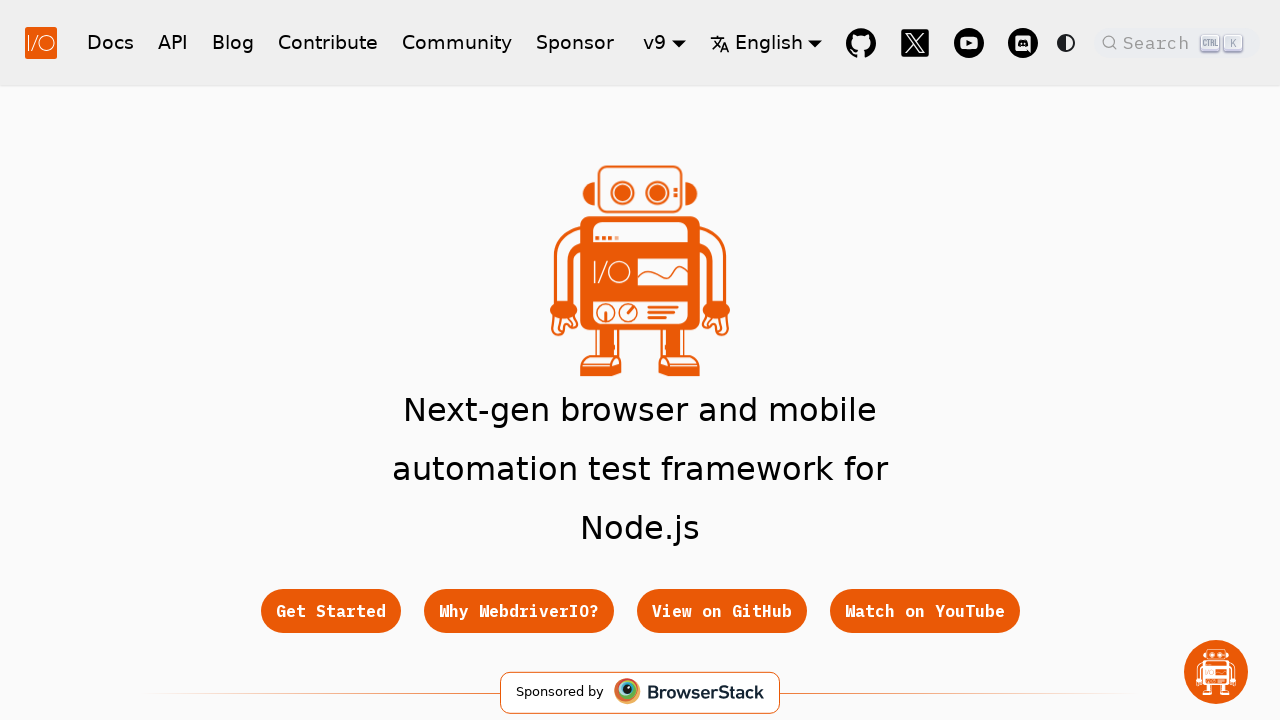

Verified link with href: https://github.com/christian-bromann
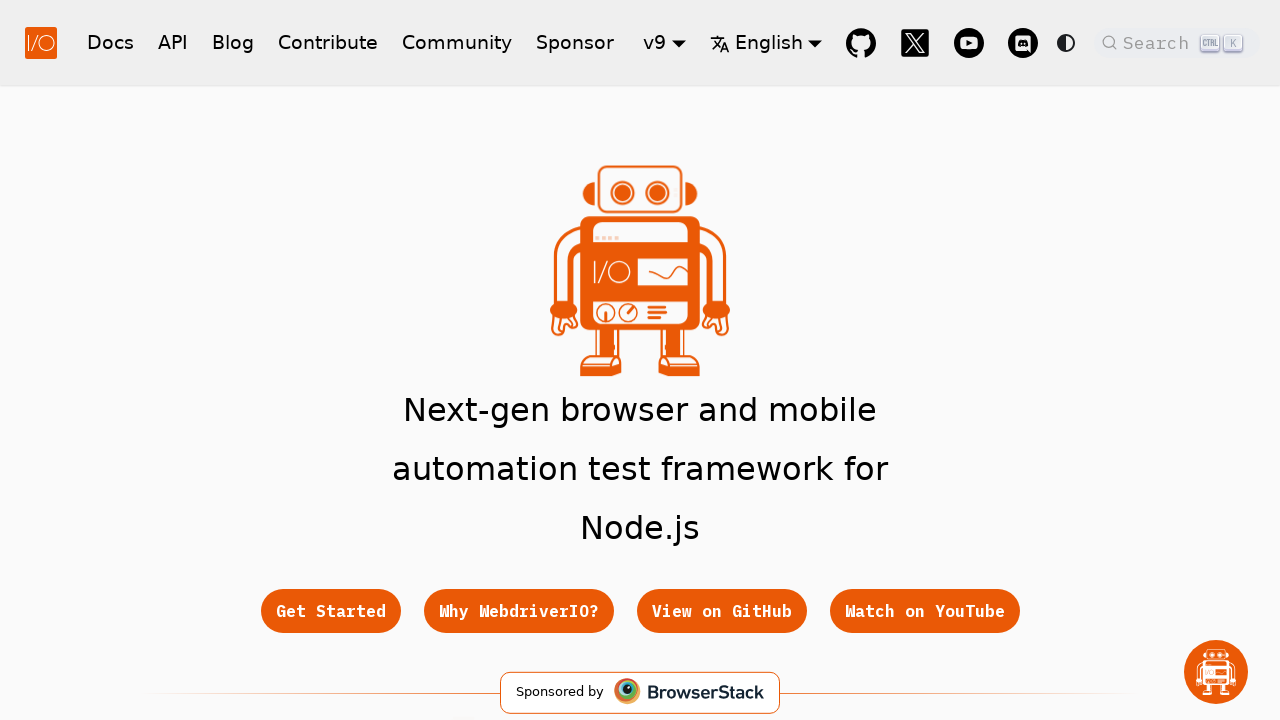

Verified link with href: https://github.com/mgrybyk
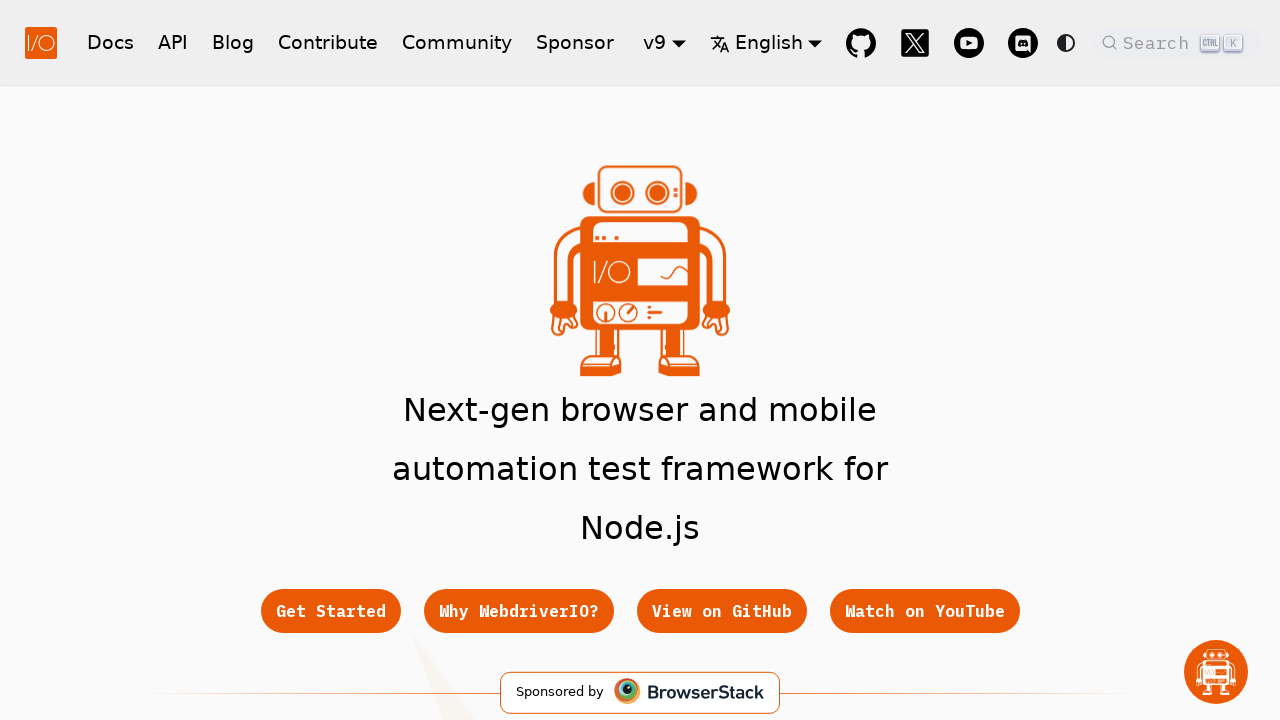

Verified link with href: https://github.com/wswebcreation
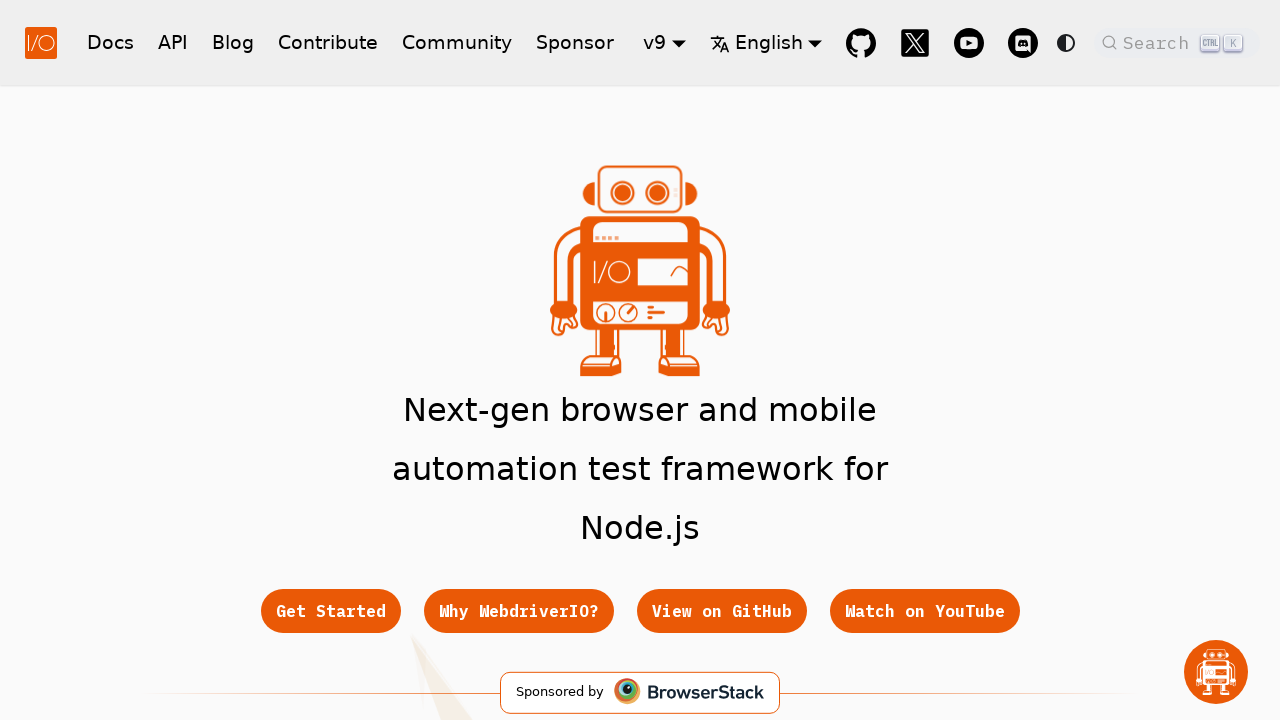

Verified link with href: https://github.com/erwinheitzman
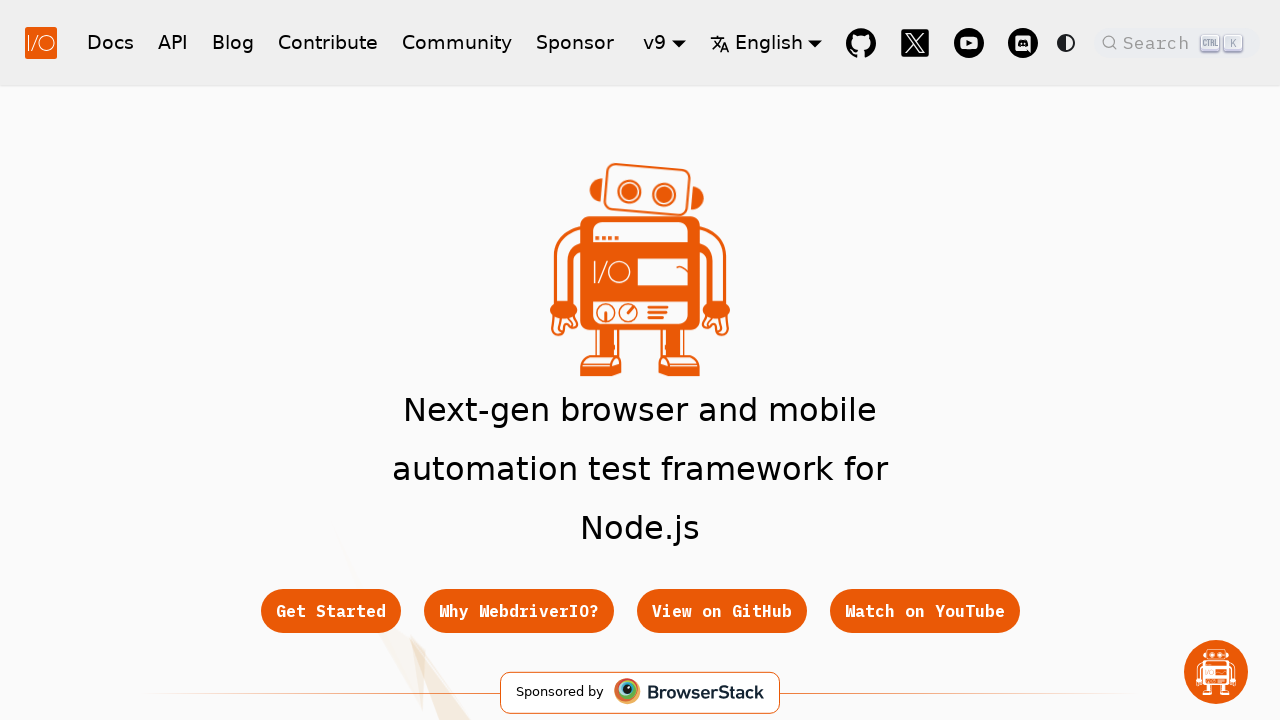

Verified link with href: https://github.com/WillBrock
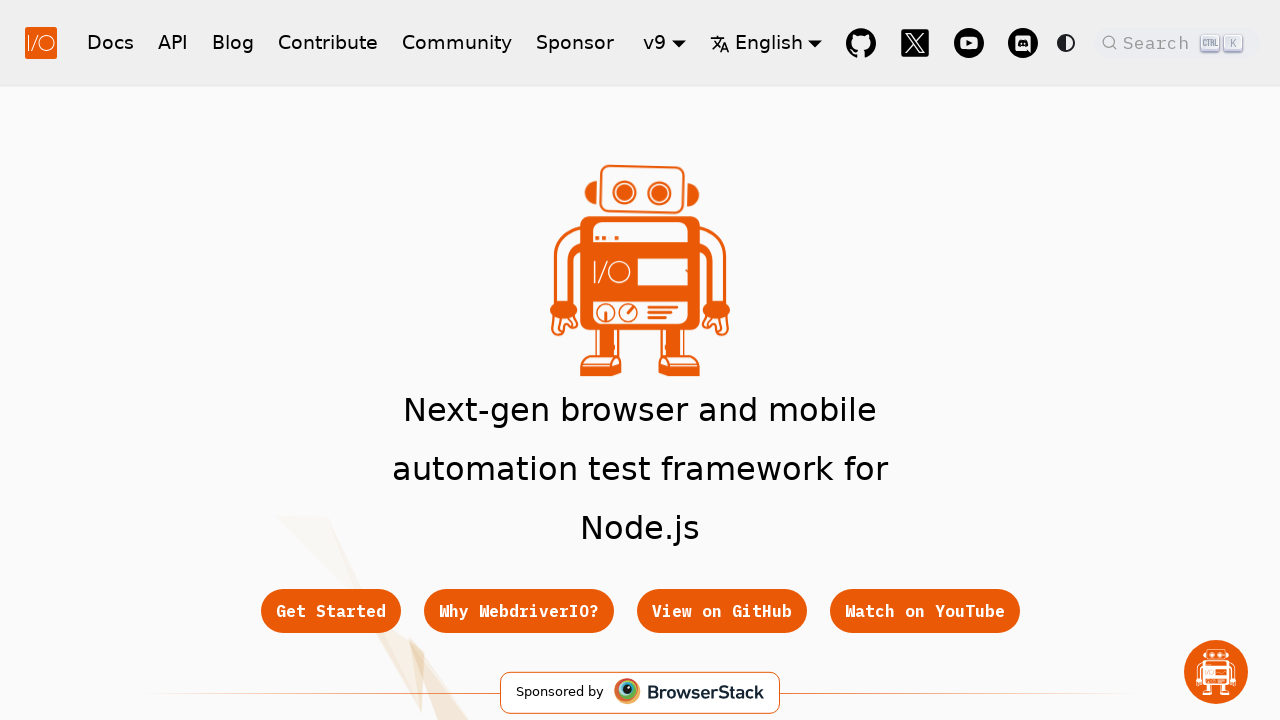

Verified link with href: https://github.com/mccmrunal
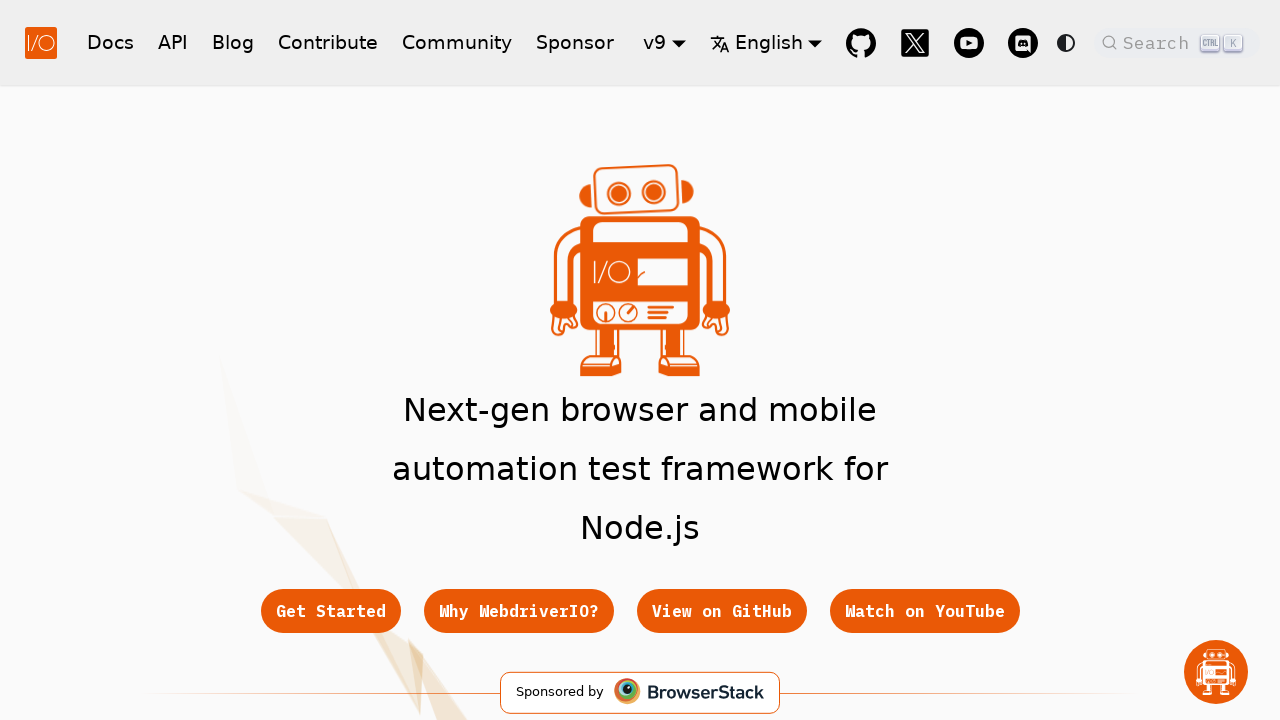

Verified link with href: https://github.com/apps/greenkeeper
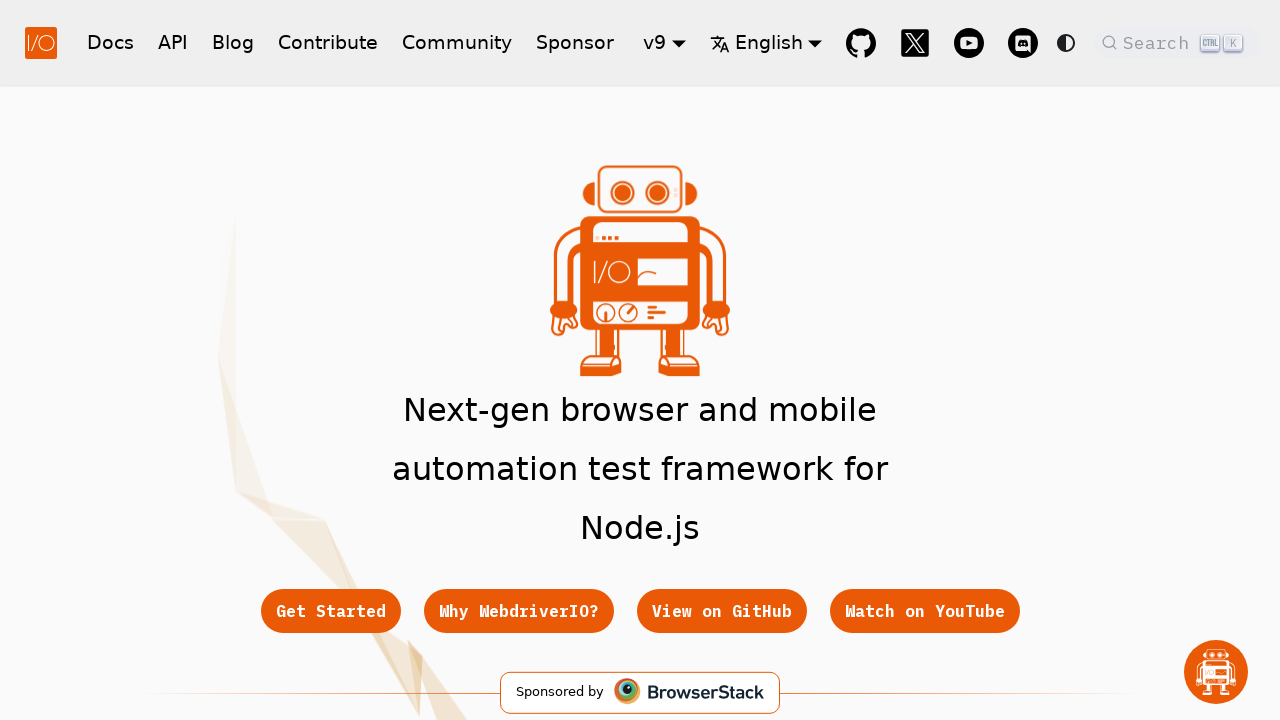

Verified link with href: https://github.com/klamping
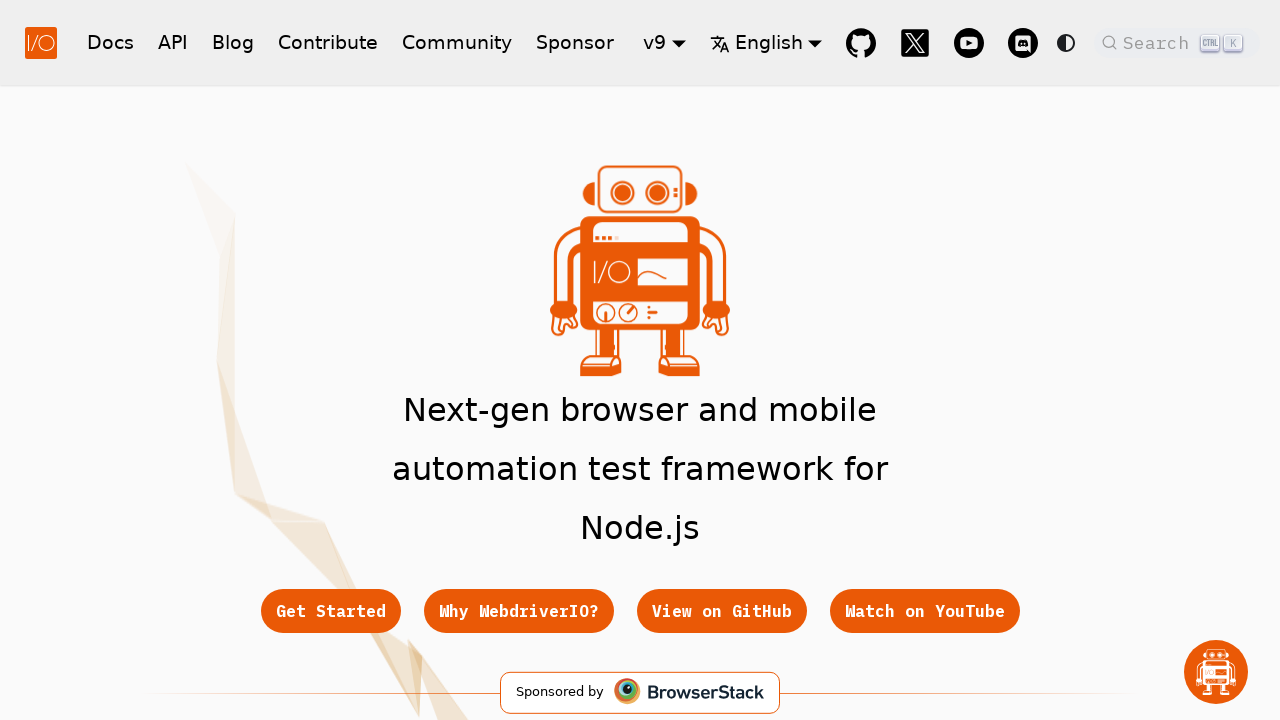

Verified link with href: https://github.com/SCG82
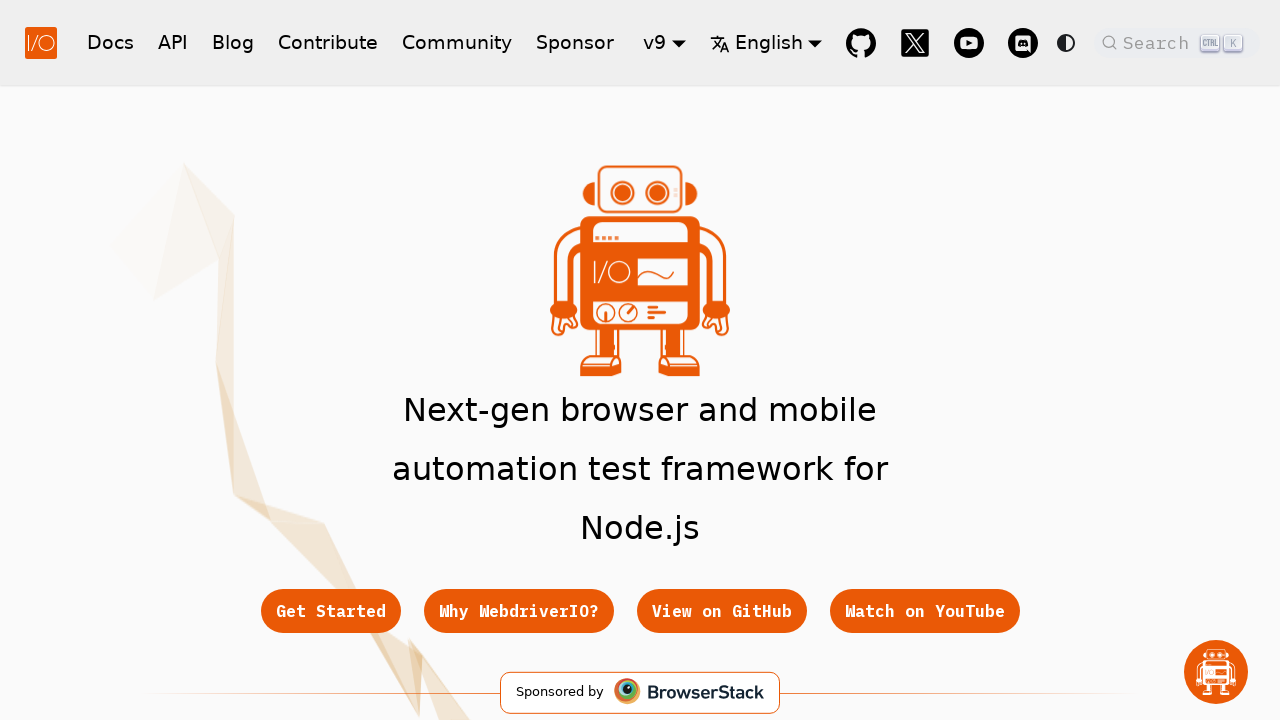

Verified link with href: https://github.com/BorisOsipov
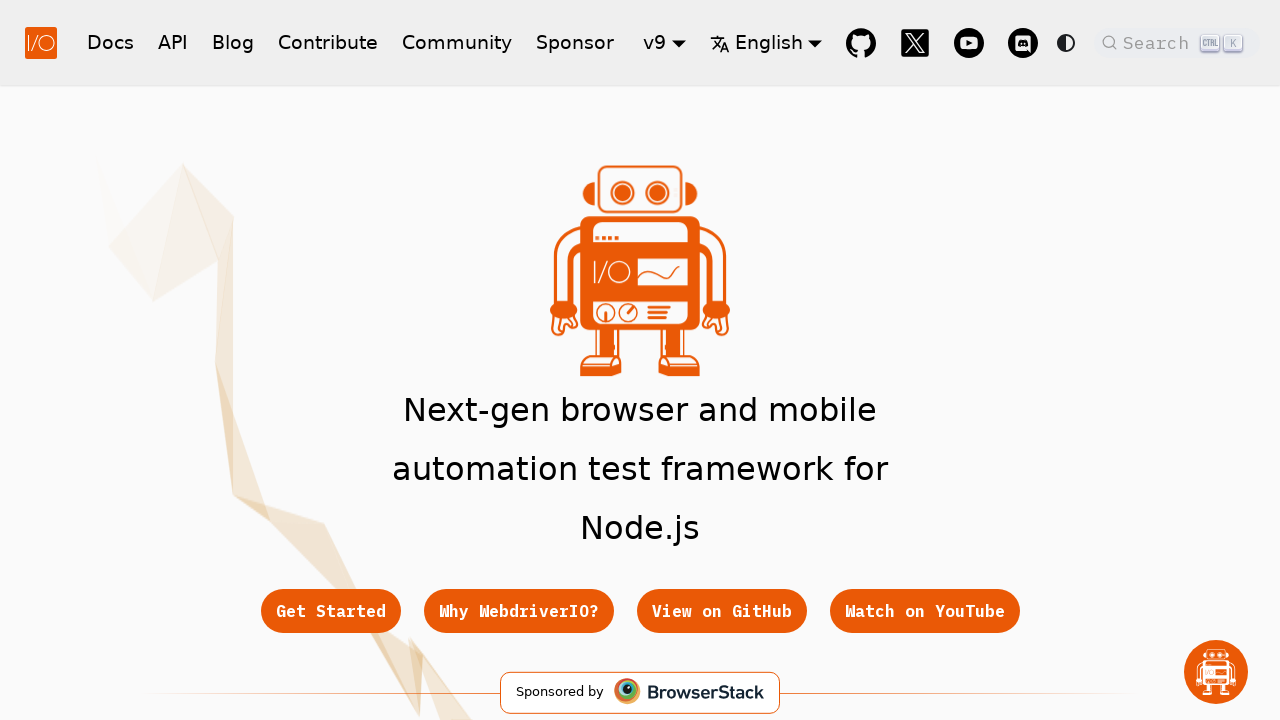

Verified link with href: https://github.com/tamil777selvan
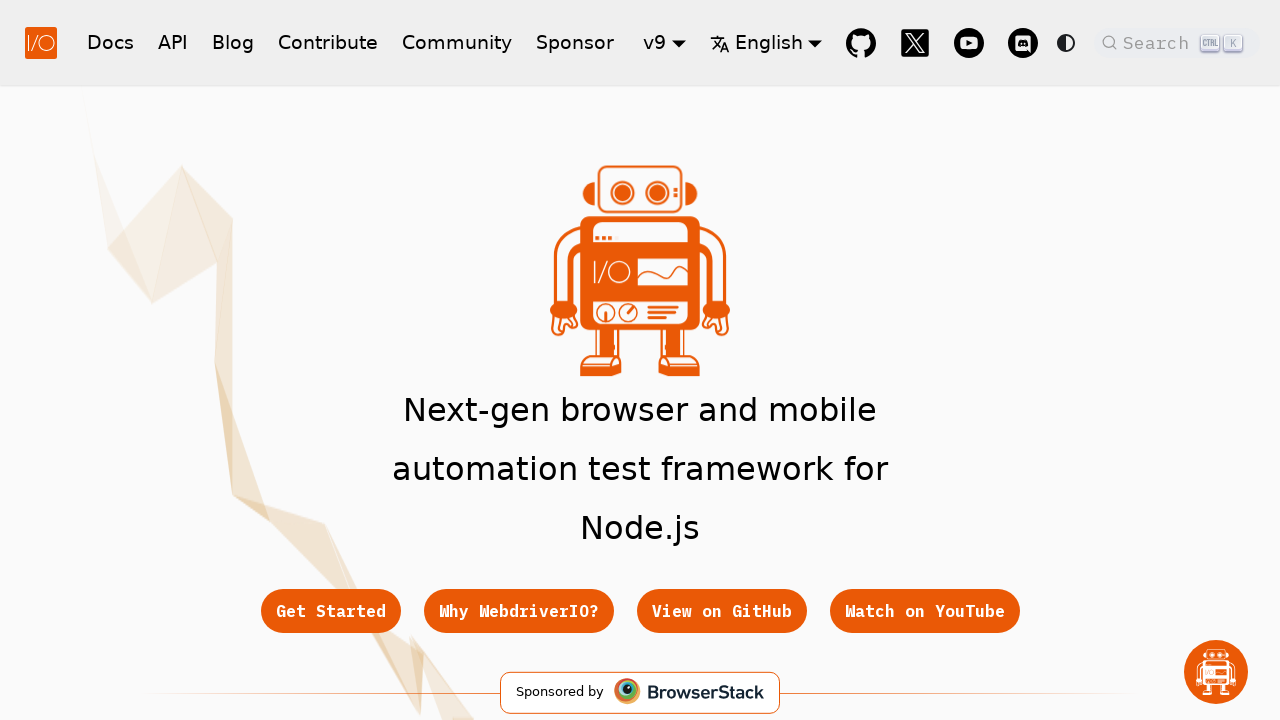

Verified link with href: https://github.com/fijijavis
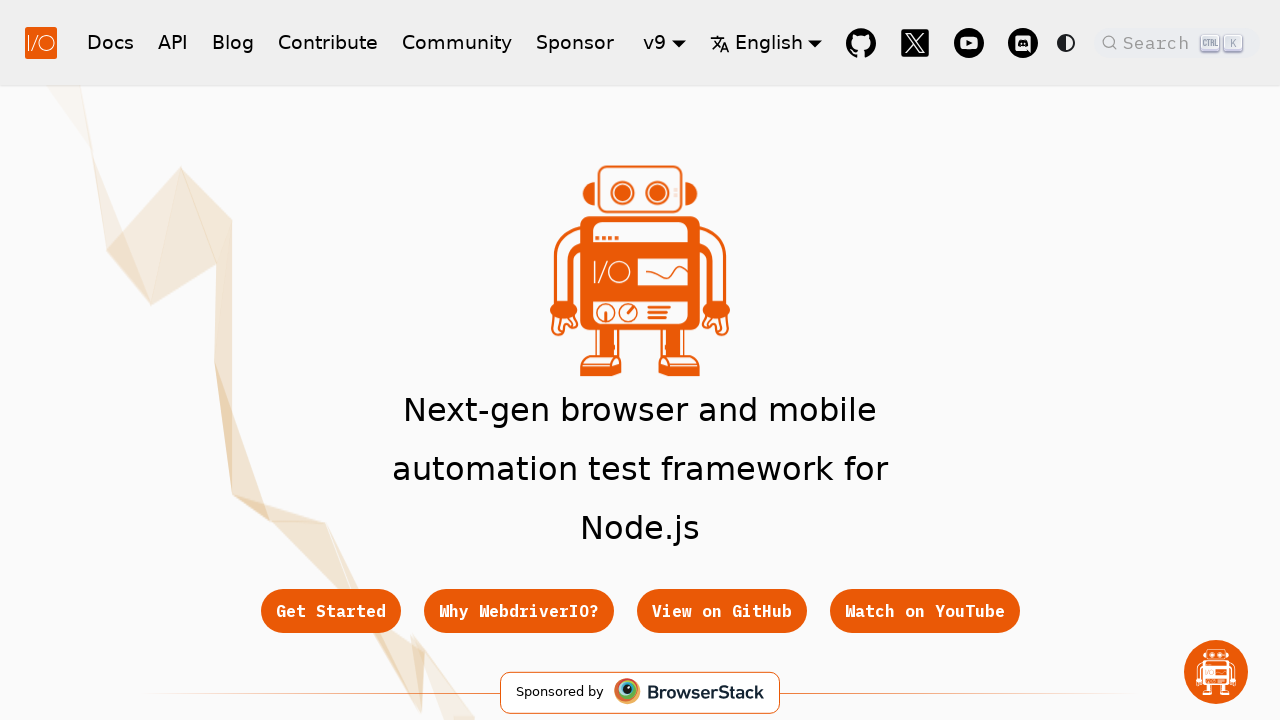

Verified link with href: https://github.com/abjerstedt
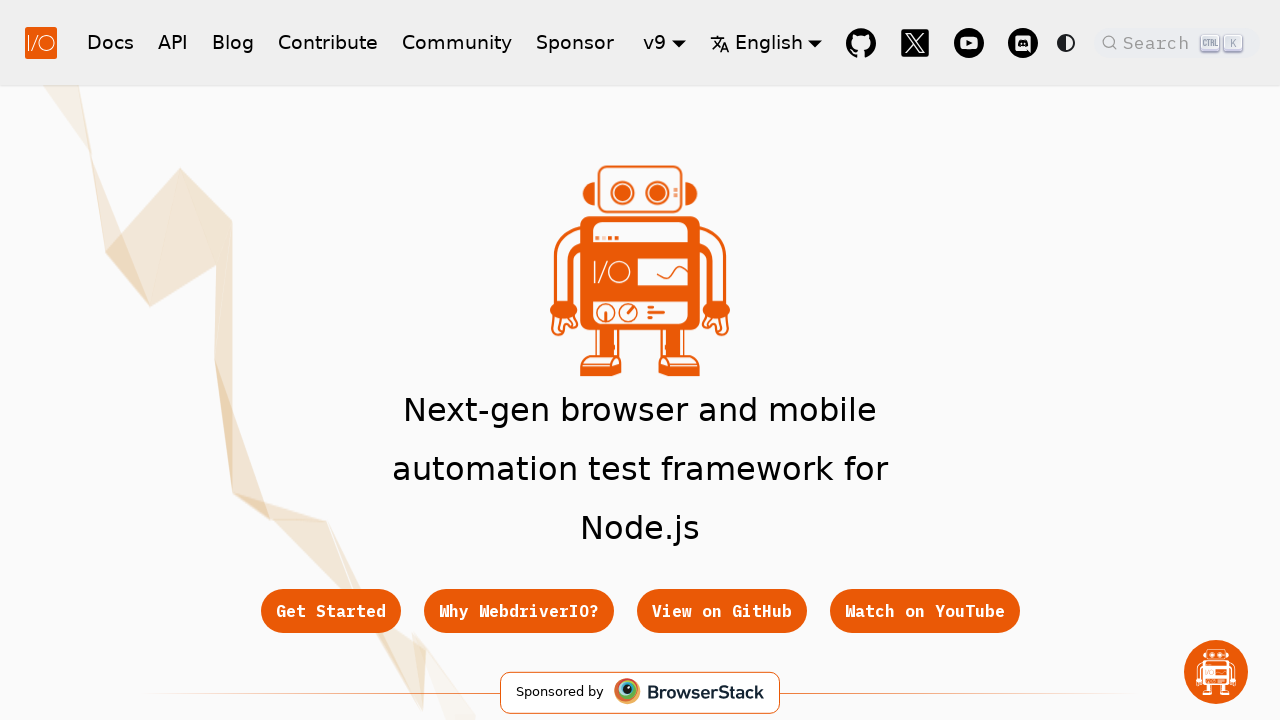

Verified link with href: https://github.com/praveendvd
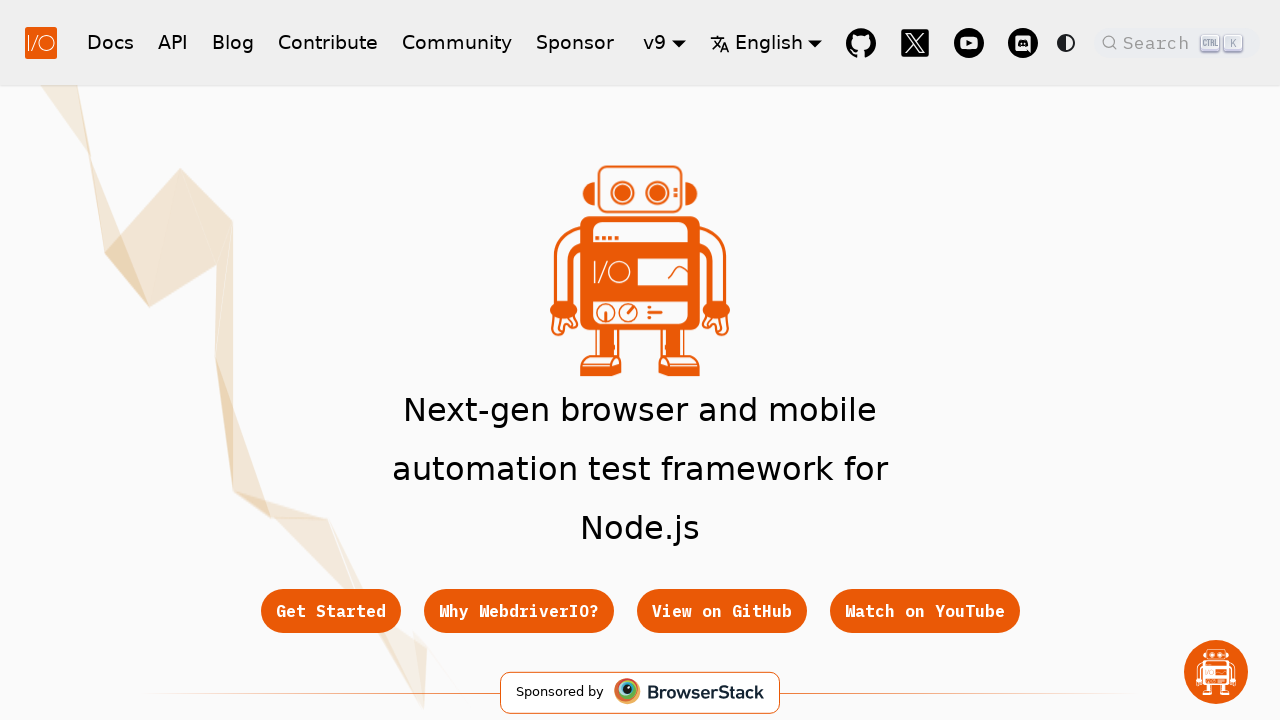

Verified link with href: https://github.com/harsha509
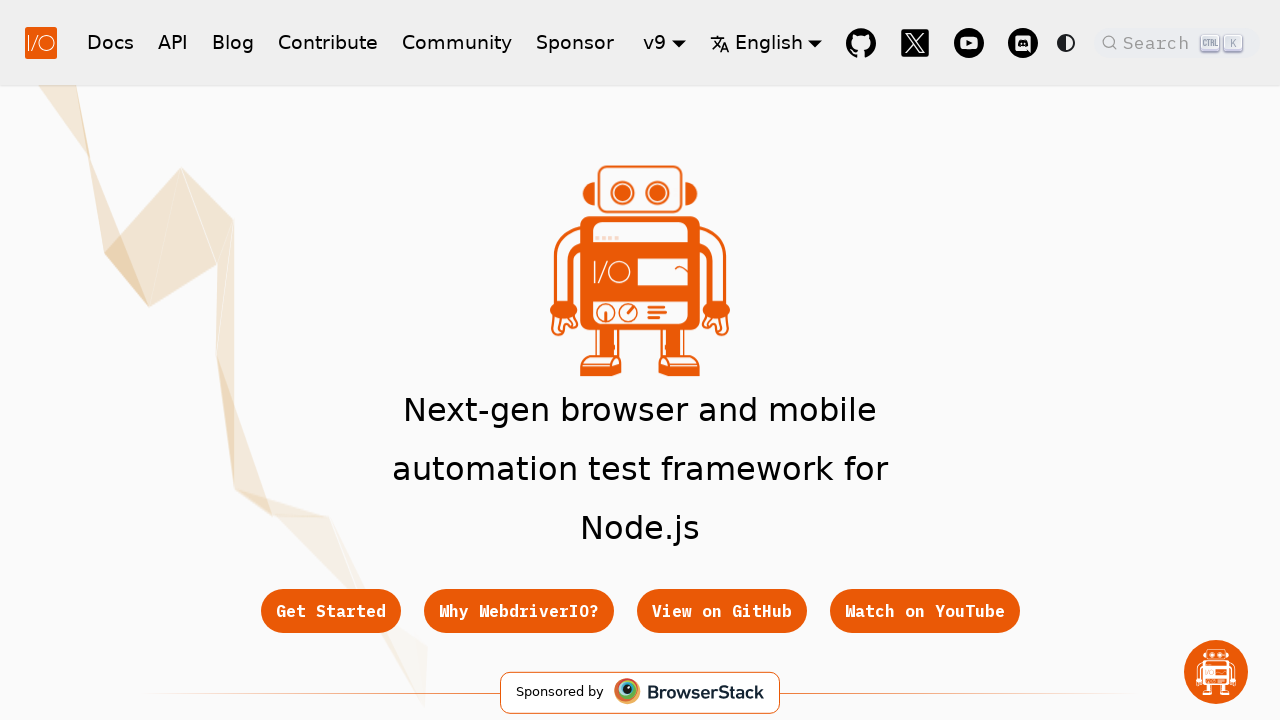

Verified link with href: https://github.com/andriilazebnyi
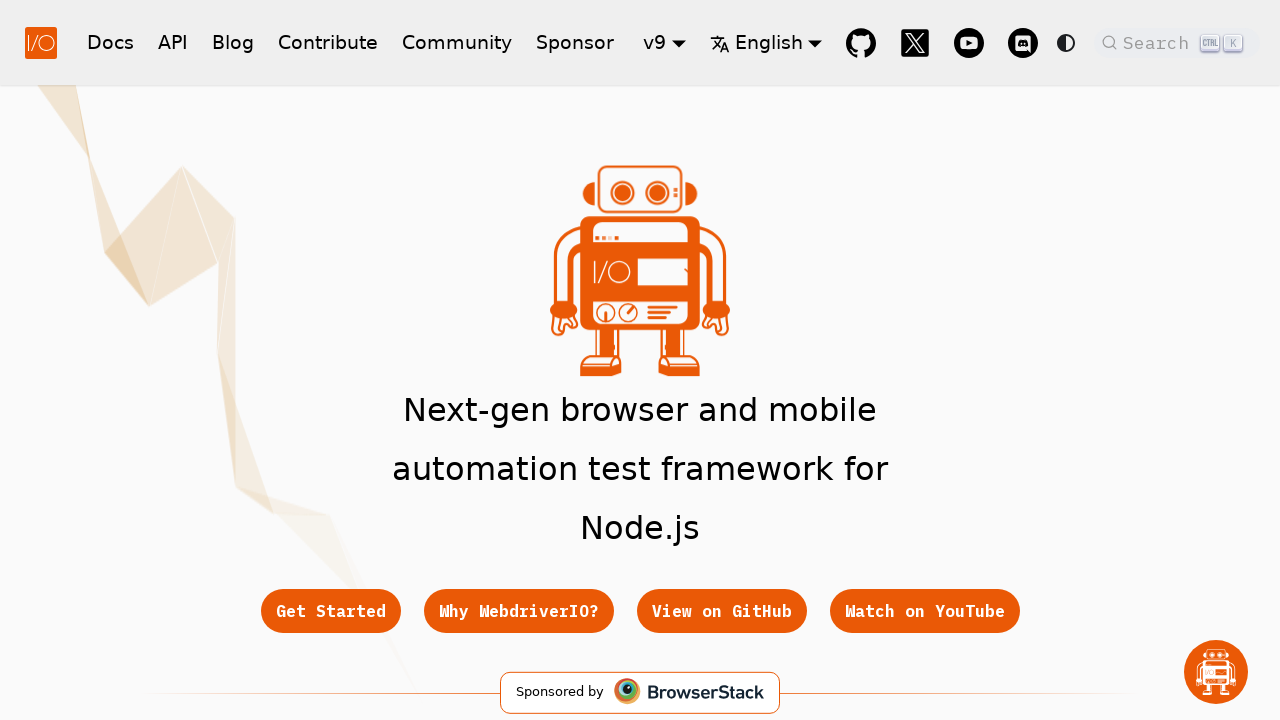

Verified link with href: https://github.com/ccharnkij
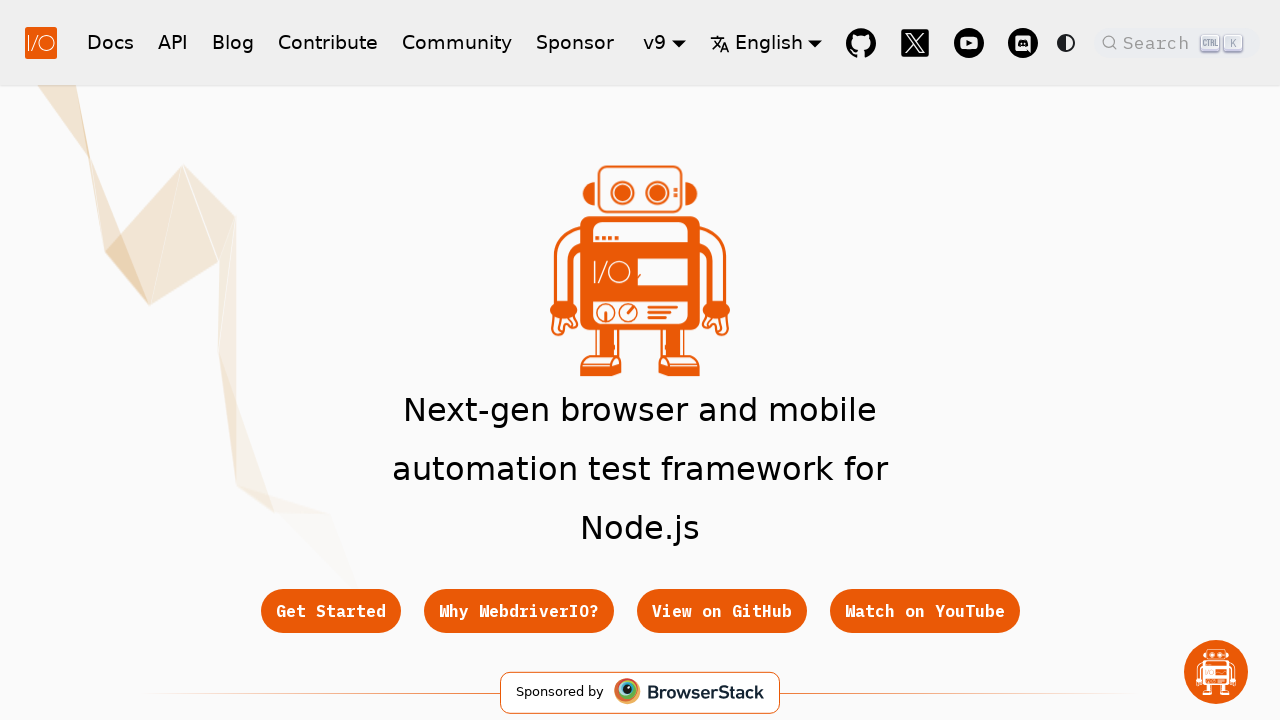

Verified link with href: https://github.com/dprevost-LMI
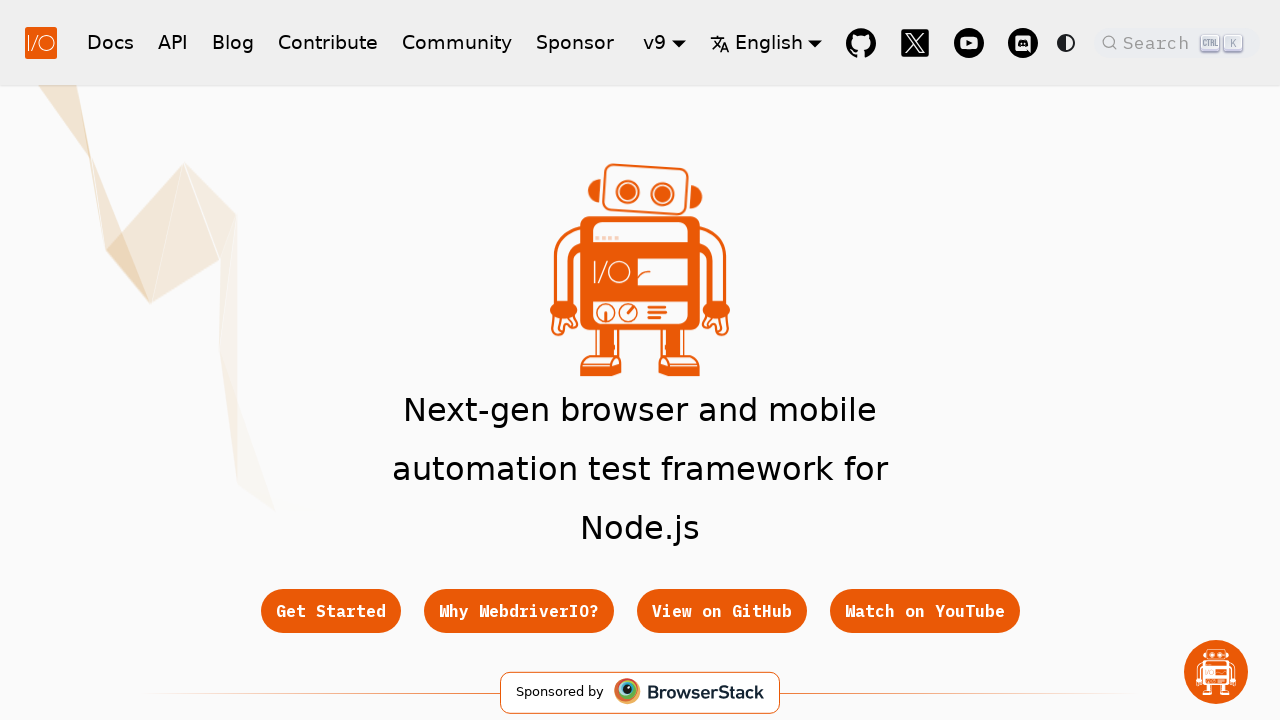

Verified link with href: https://github.com/jan-molak
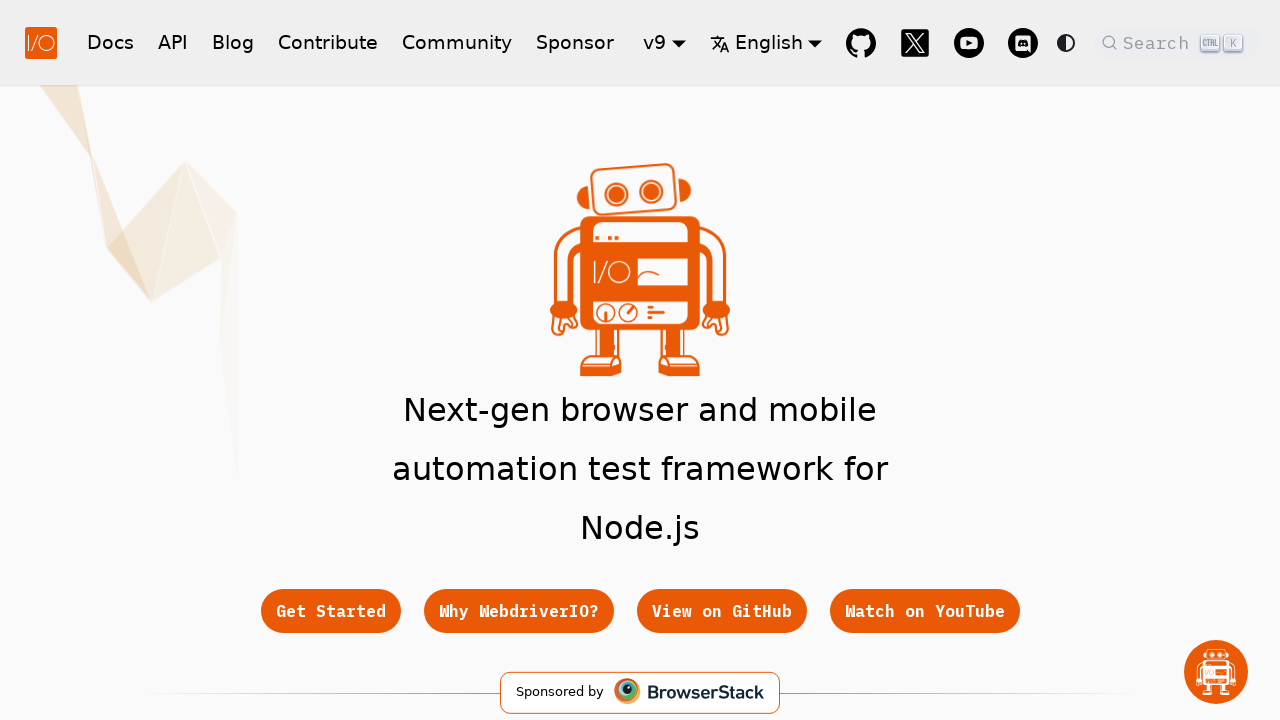

Verified link with href: https://github.com/nextlevelbeard
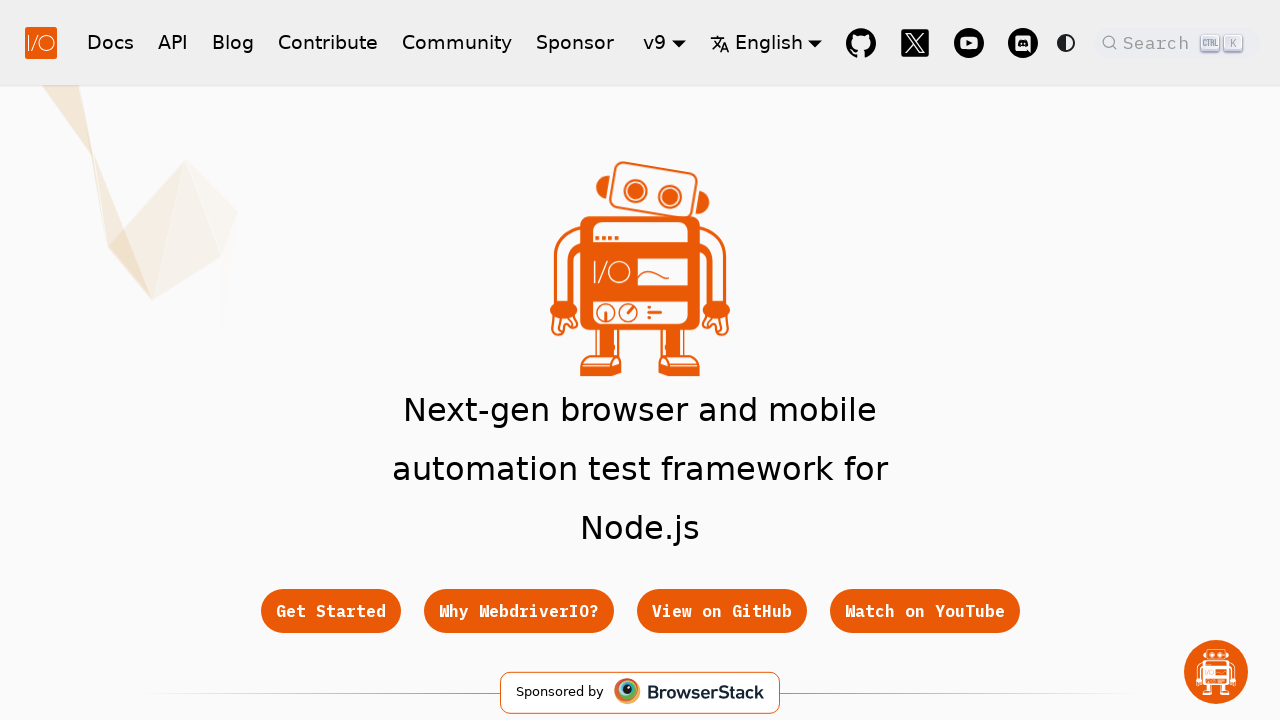

Verified link with href: https://github.com/lacell75
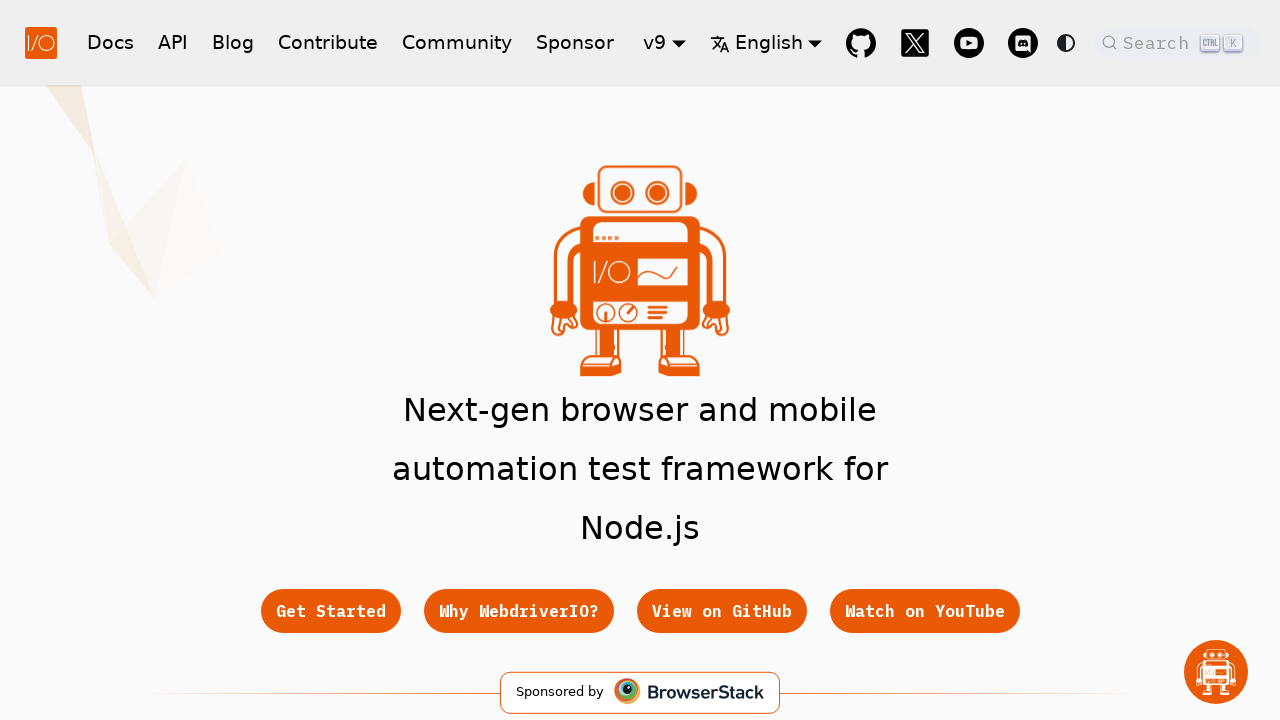

Verified link with href: https://github.com/jlipps
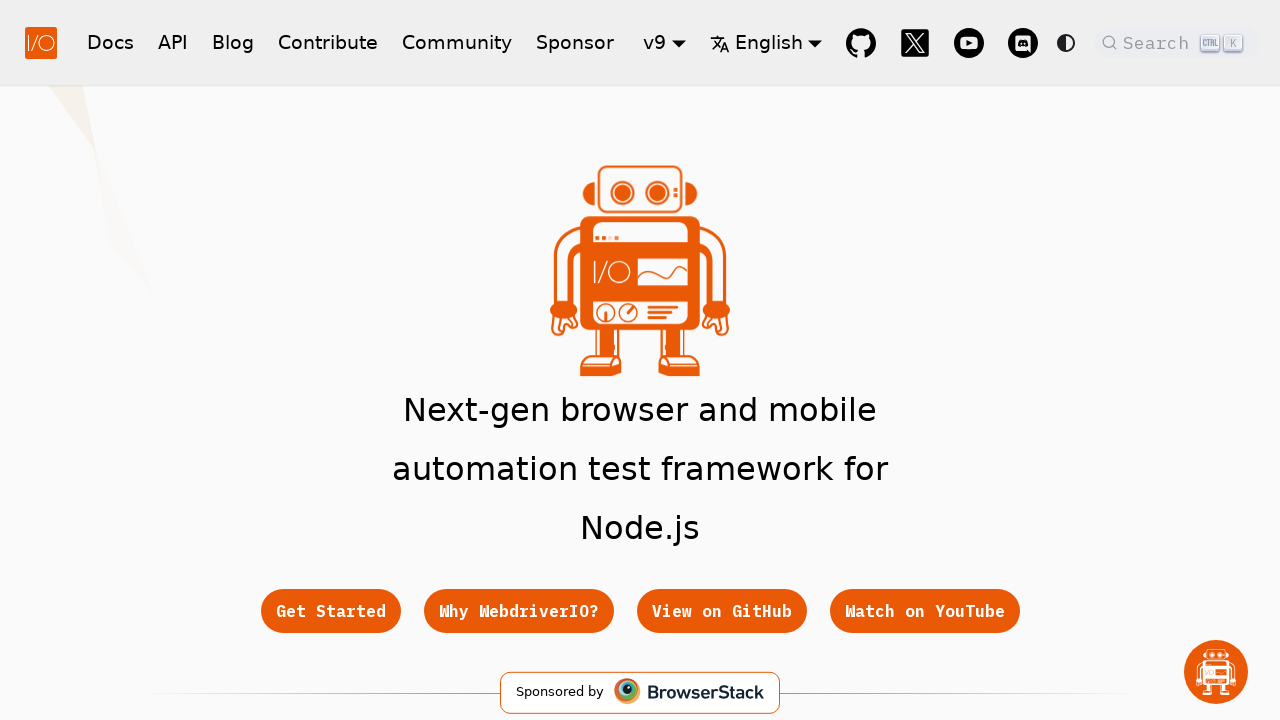

Verified link with href: https://github.com/sriteja777
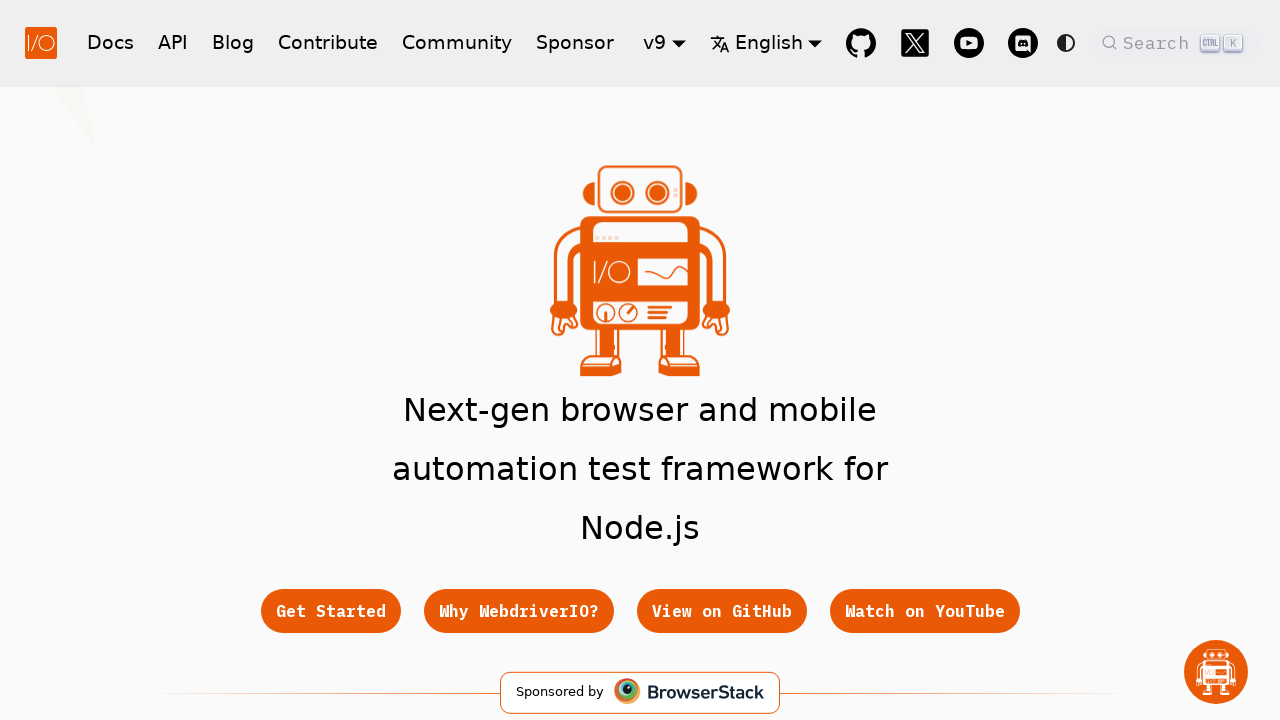

Verified link with href: https://github.com/baruchvlz
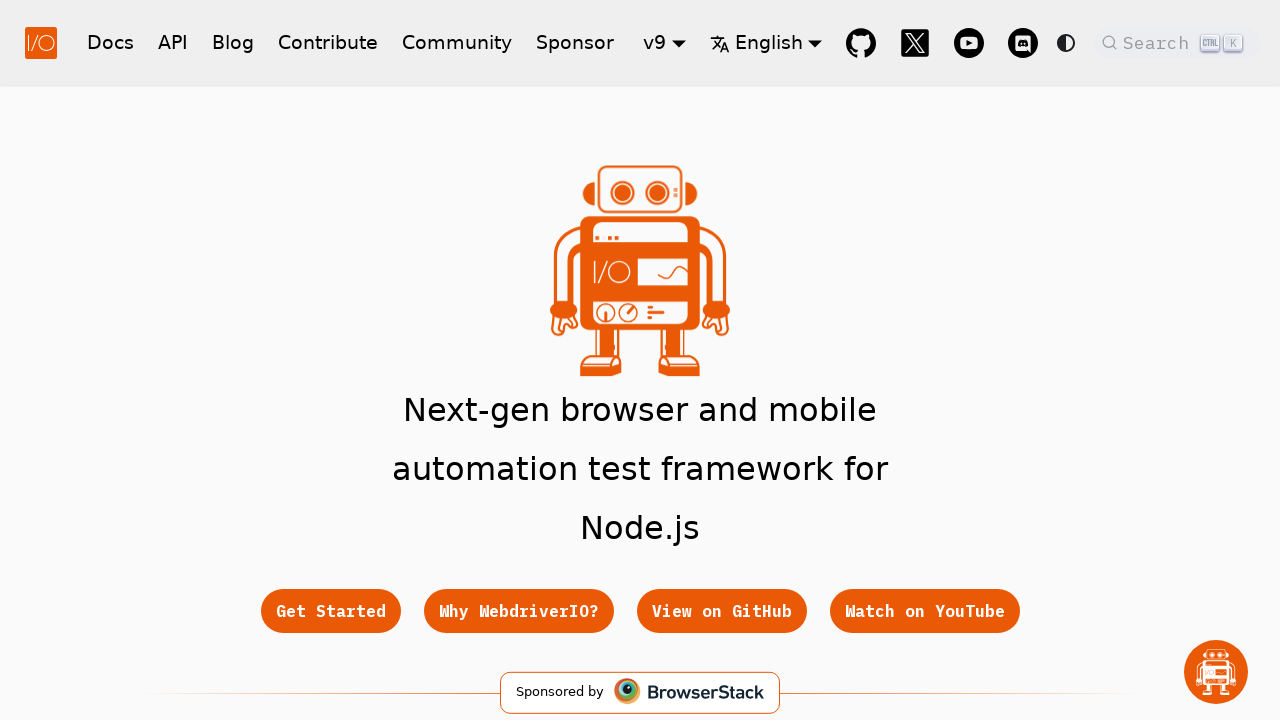

Verified link with href: https://github.com/ablok
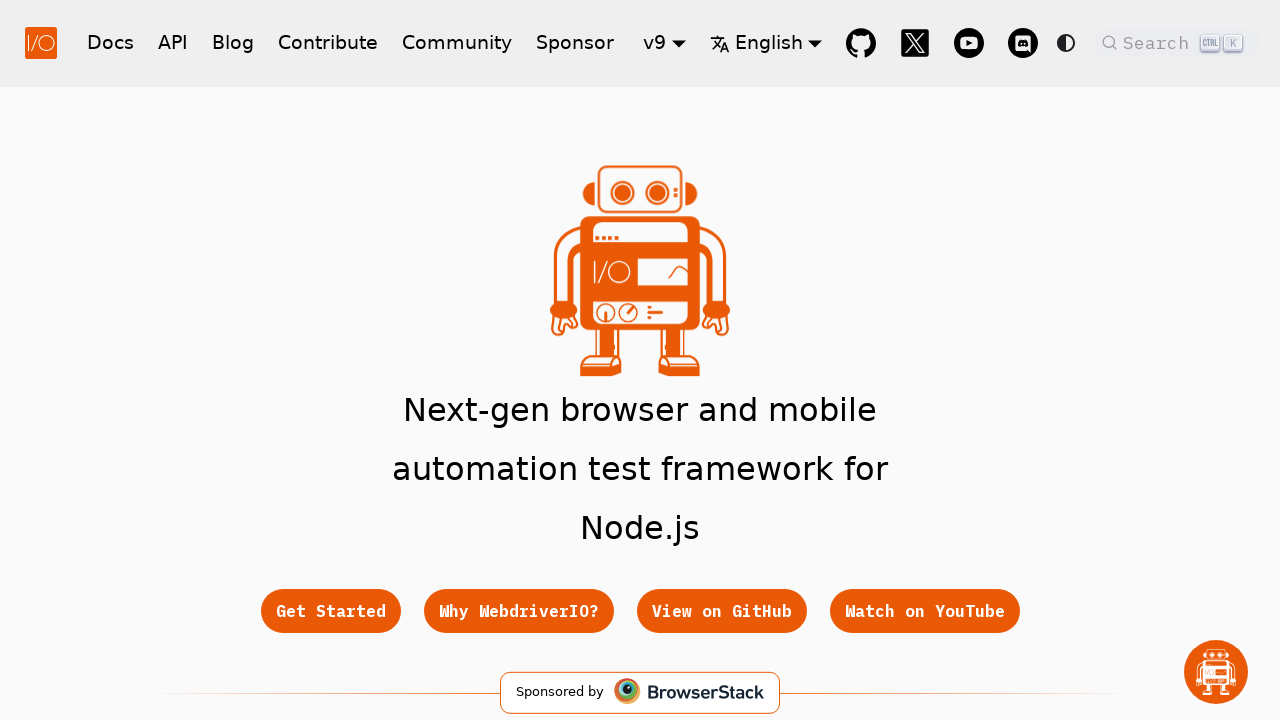

Verified link with href: https://github.com/CrispusDH
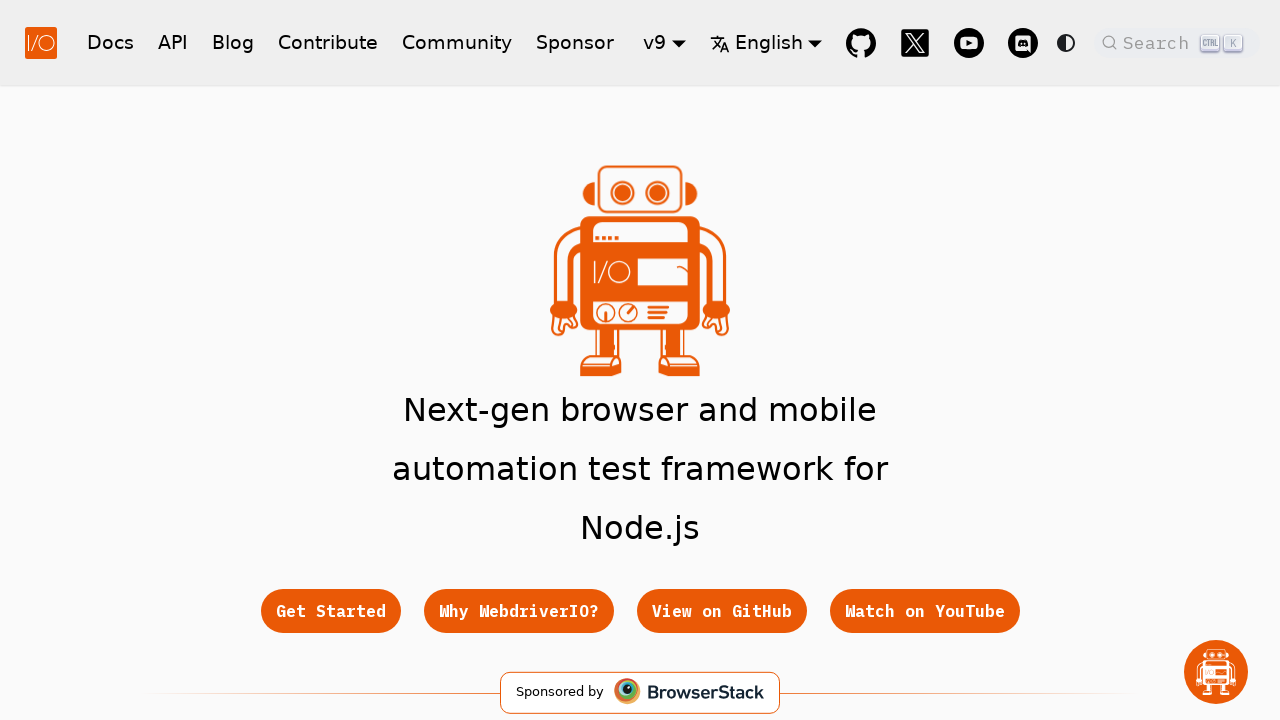

Verified link with href: https://github.com/alcpereira
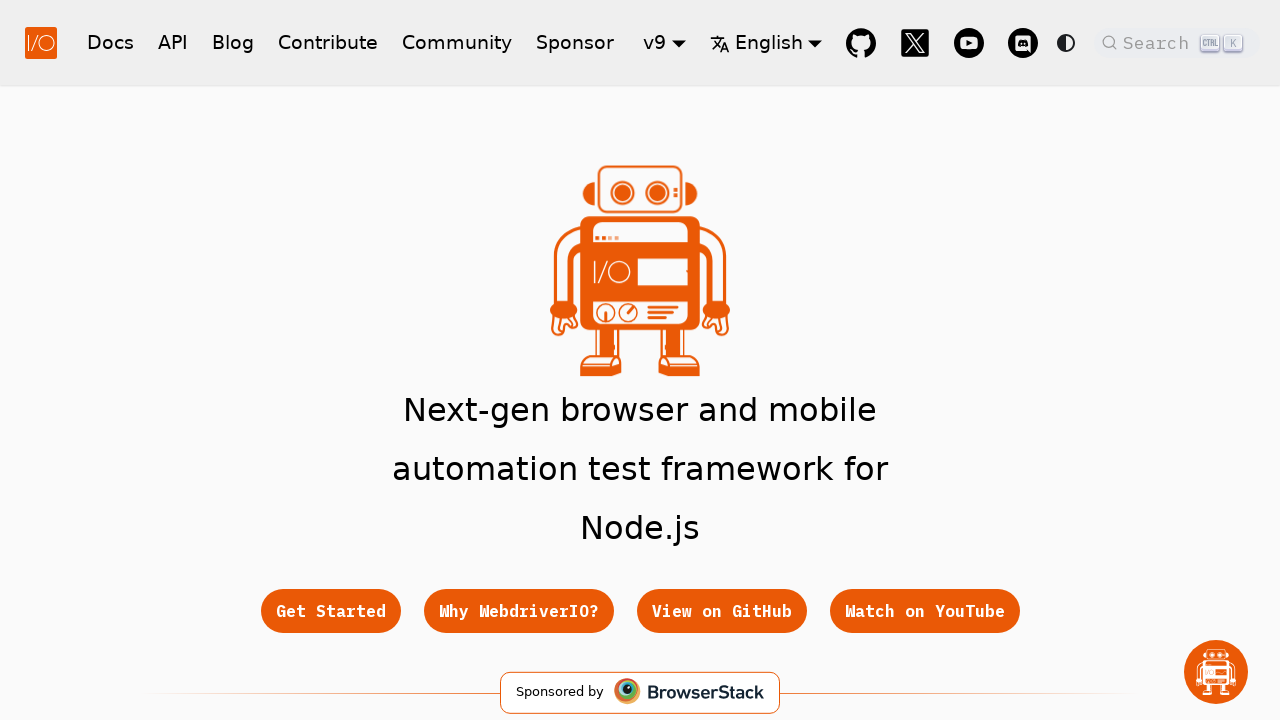

Verified link with href: https://github.com/Delta456
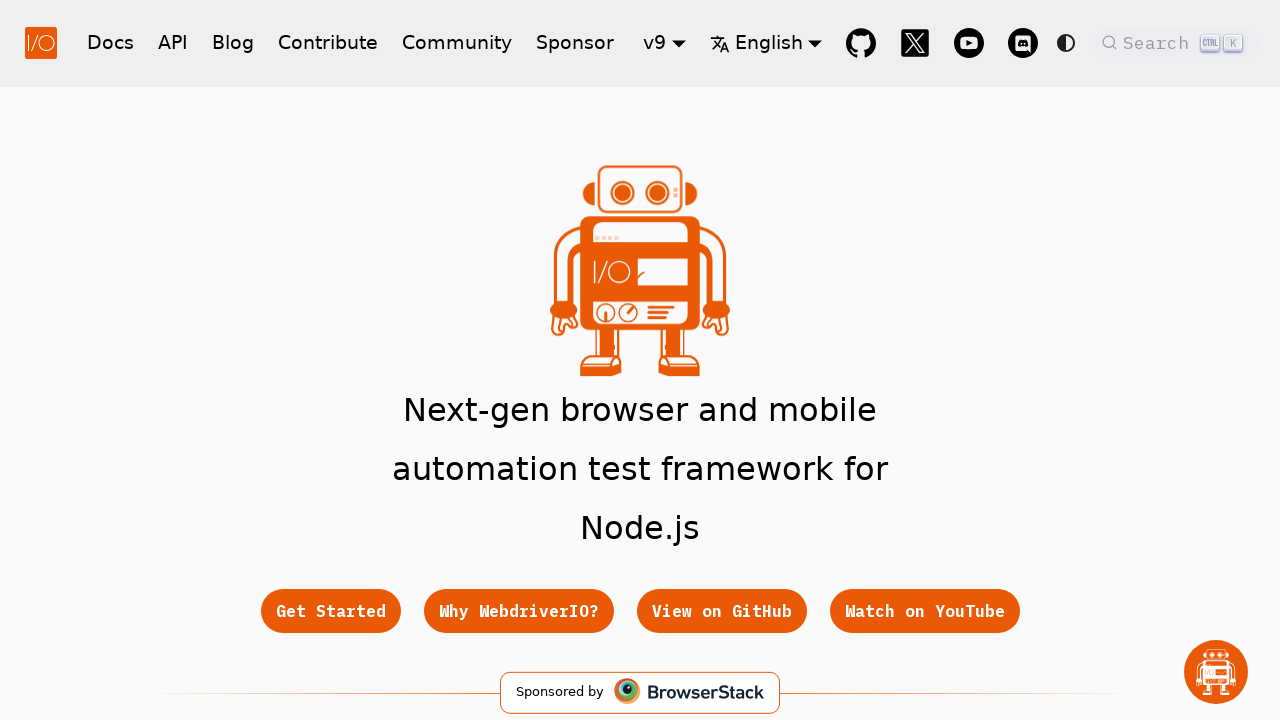

Verified link with href: https://github.com/mato533
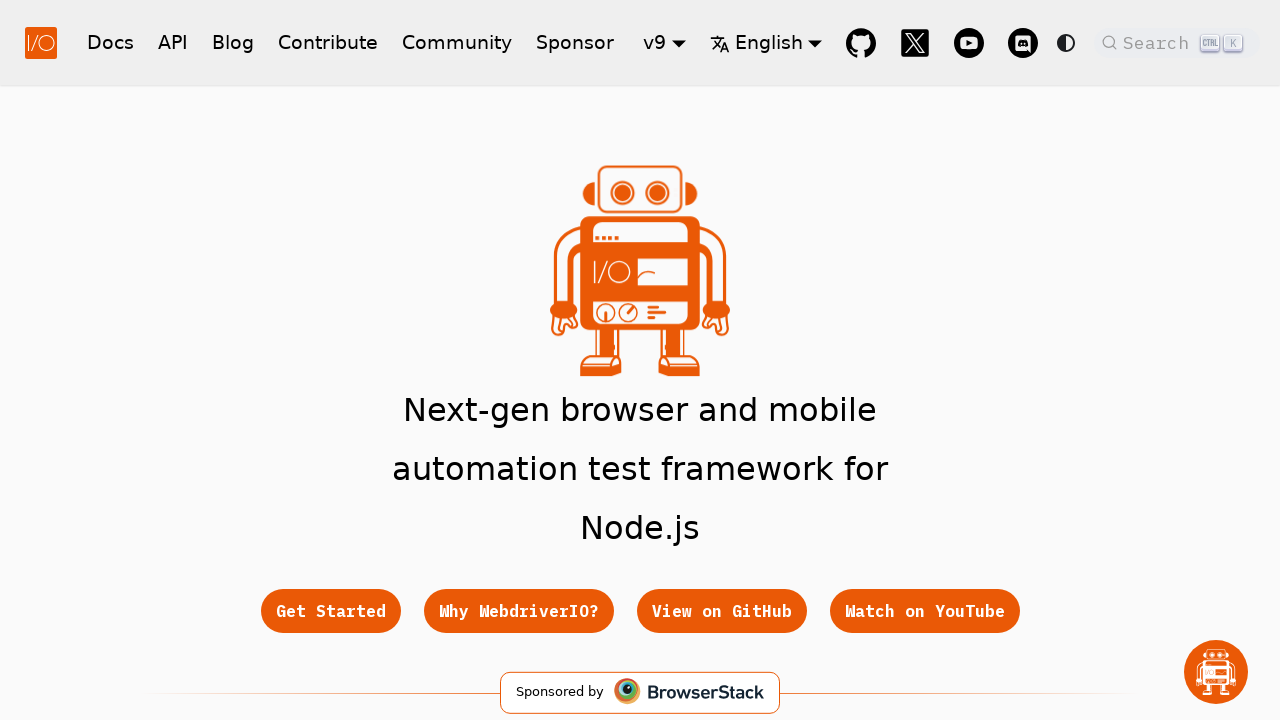

Verified link with href: https://github.com/sauravdas1997
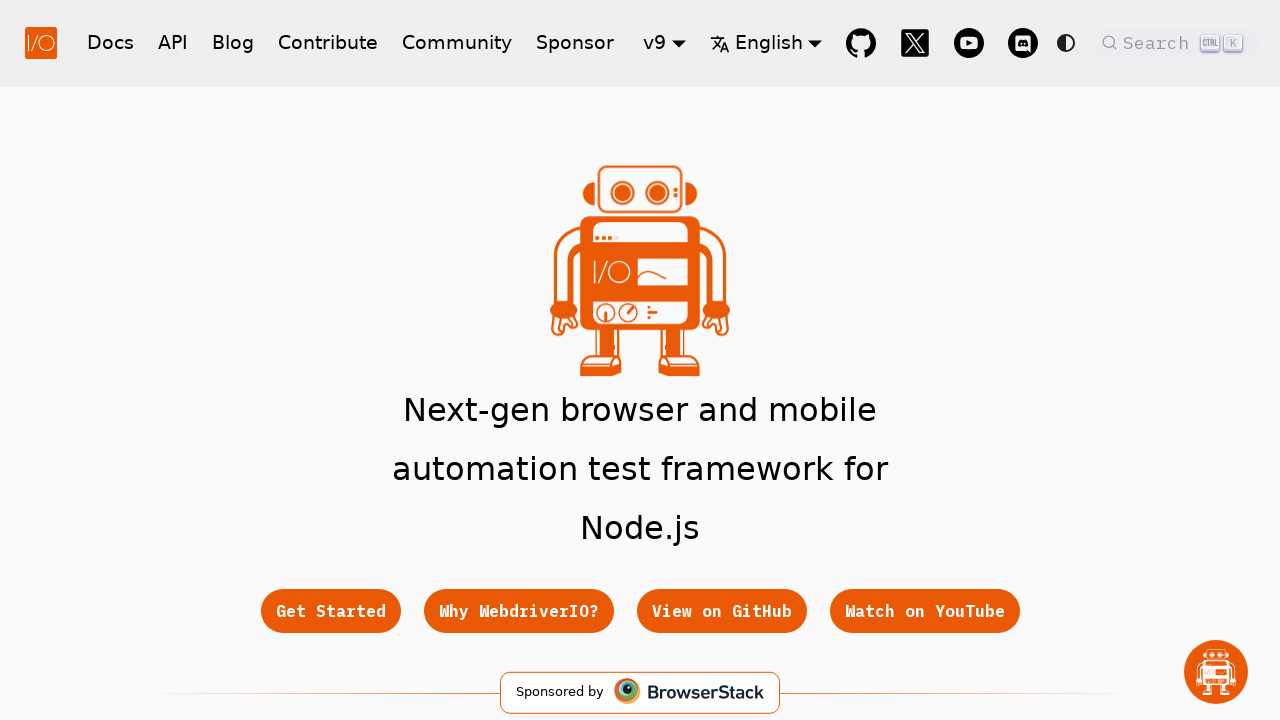

Verified link with href: https://github.com/Ankit098
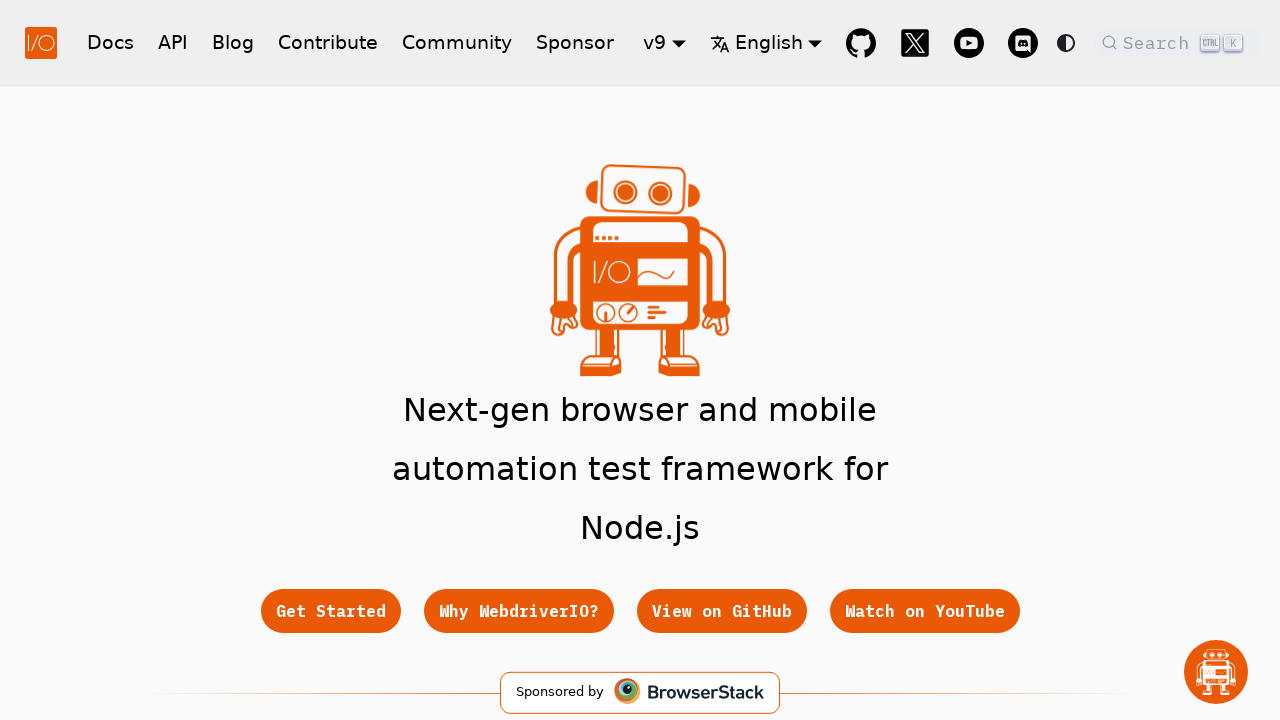

Verified link with href: https://github.com/gavvvr
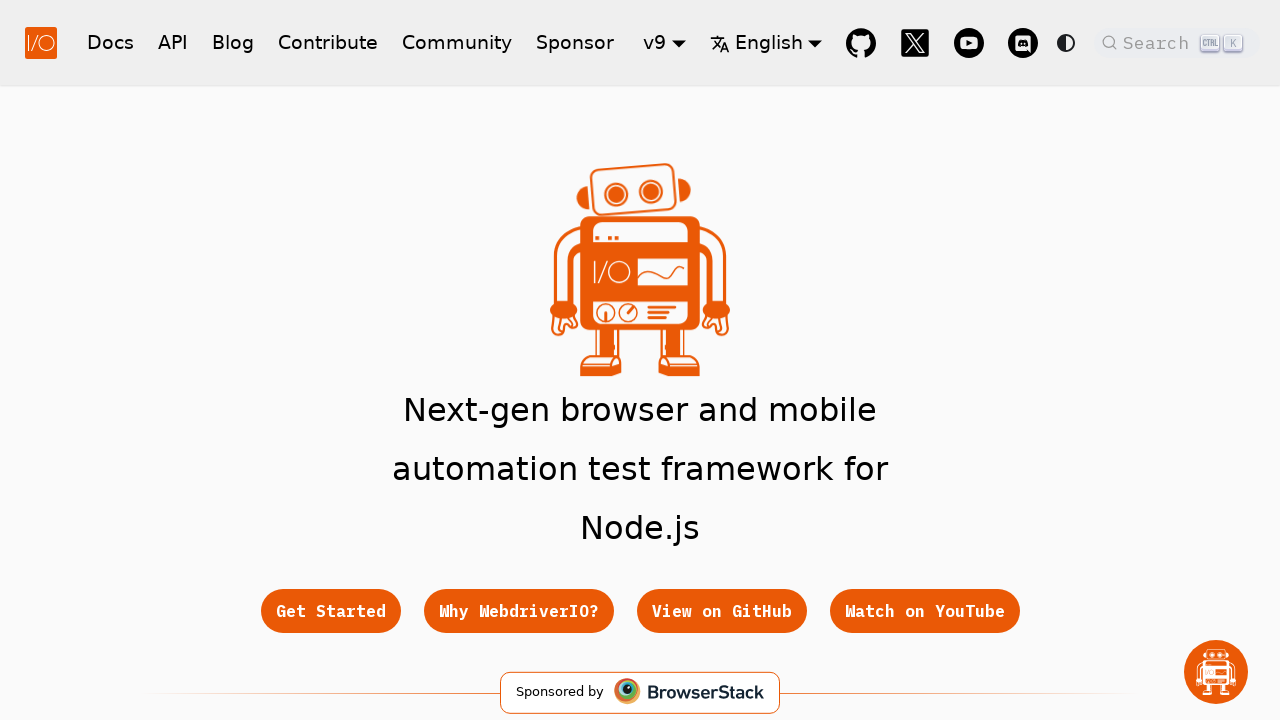

Verified link with href: https://github.com/udarrr
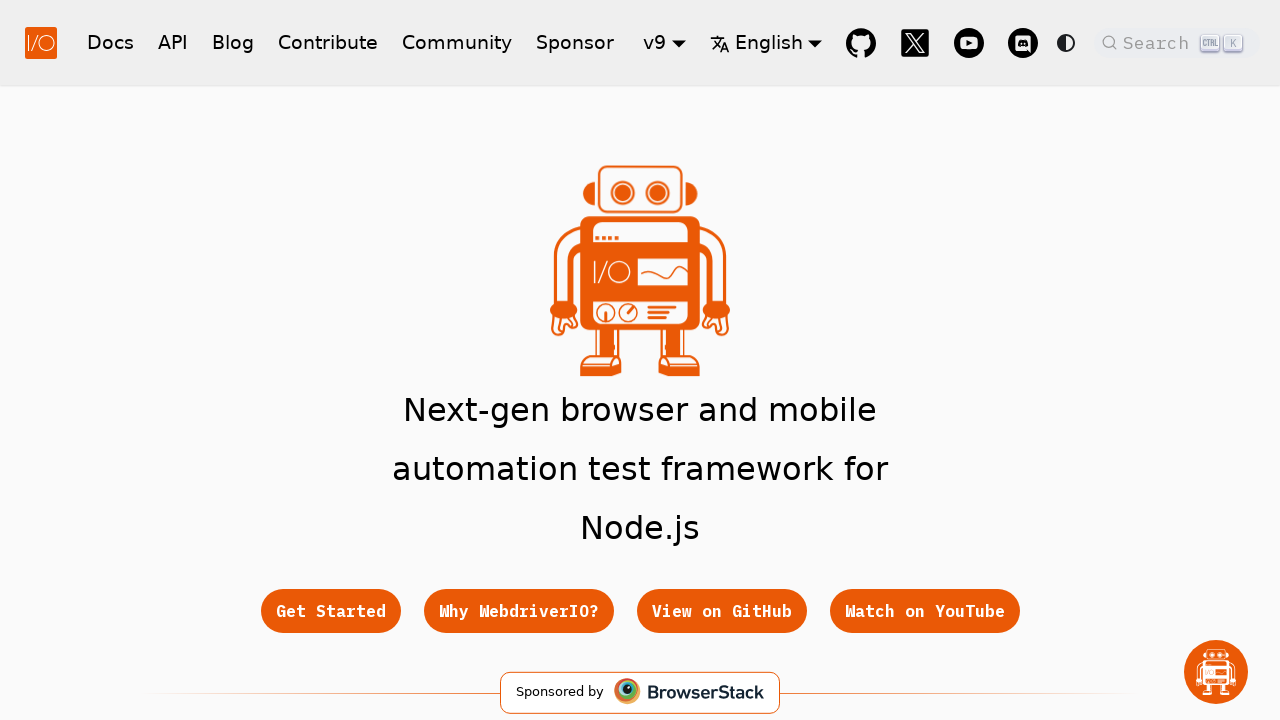

Verified link with href: https://github.com/pako88
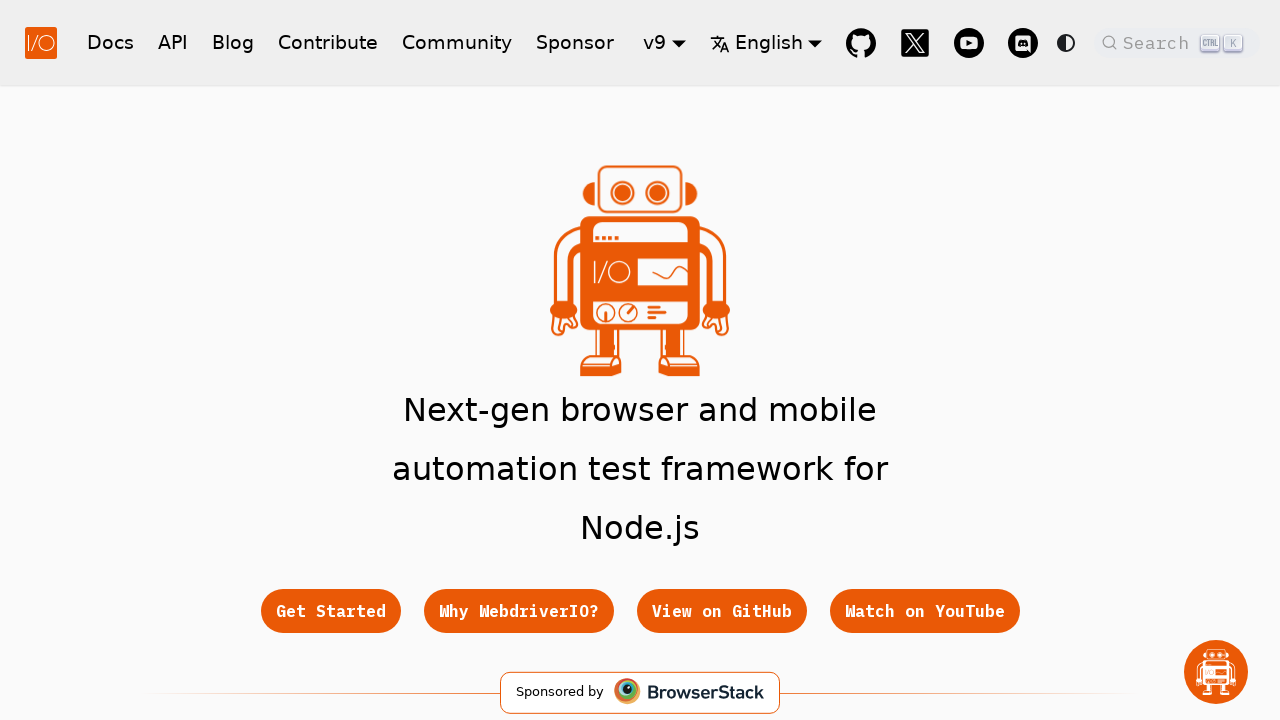

Verified link with href: https://github.com/jochen-testingbot
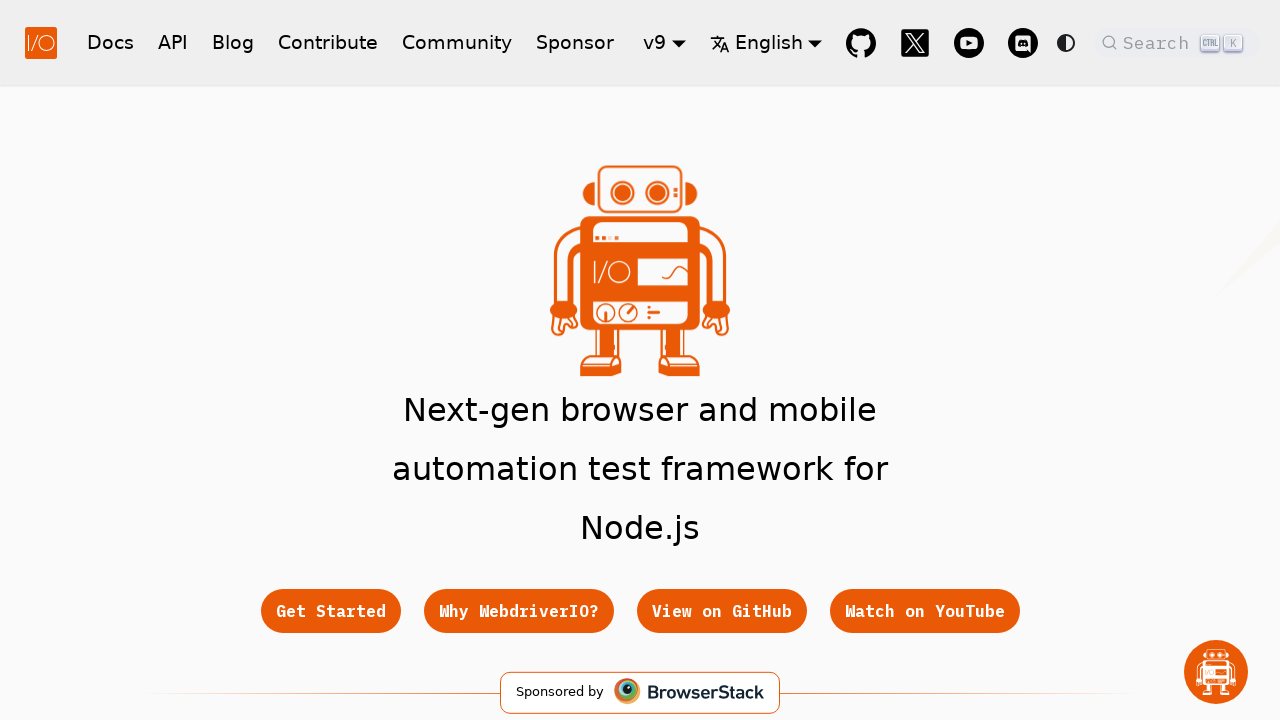

Verified link with href: https://github.com/Nyaran
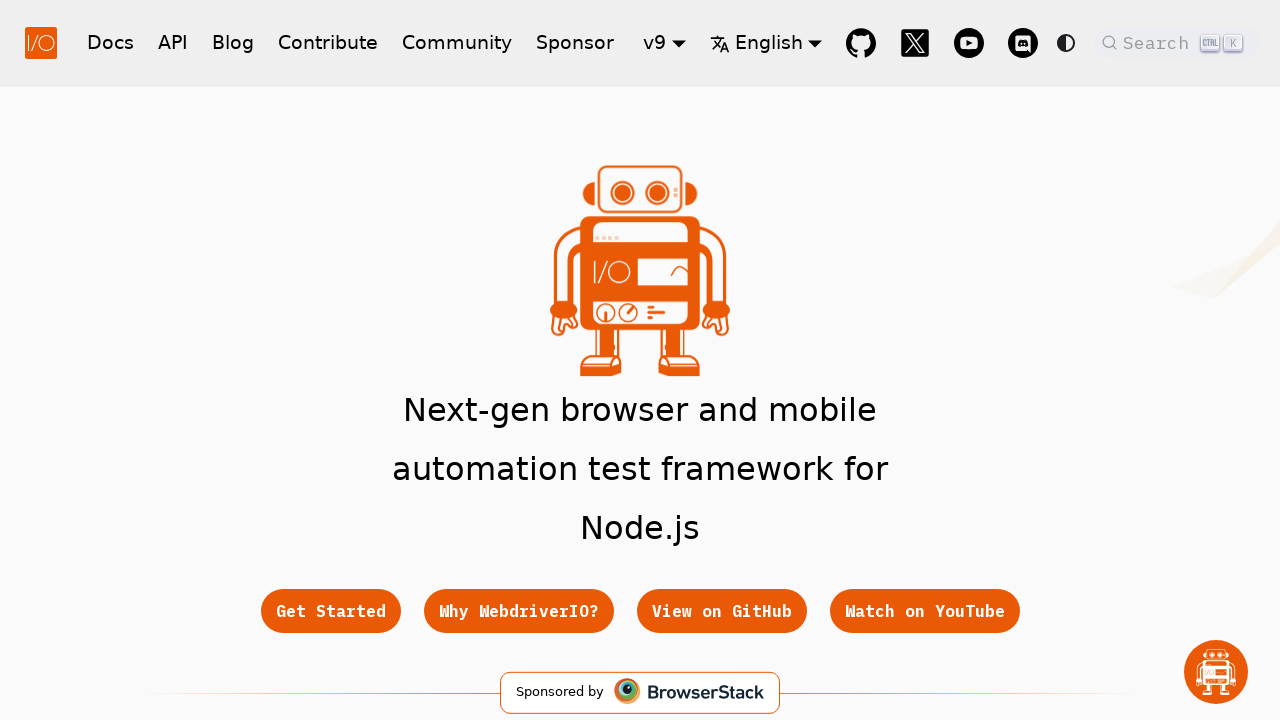

Verified link with href: https://github.com/unickq
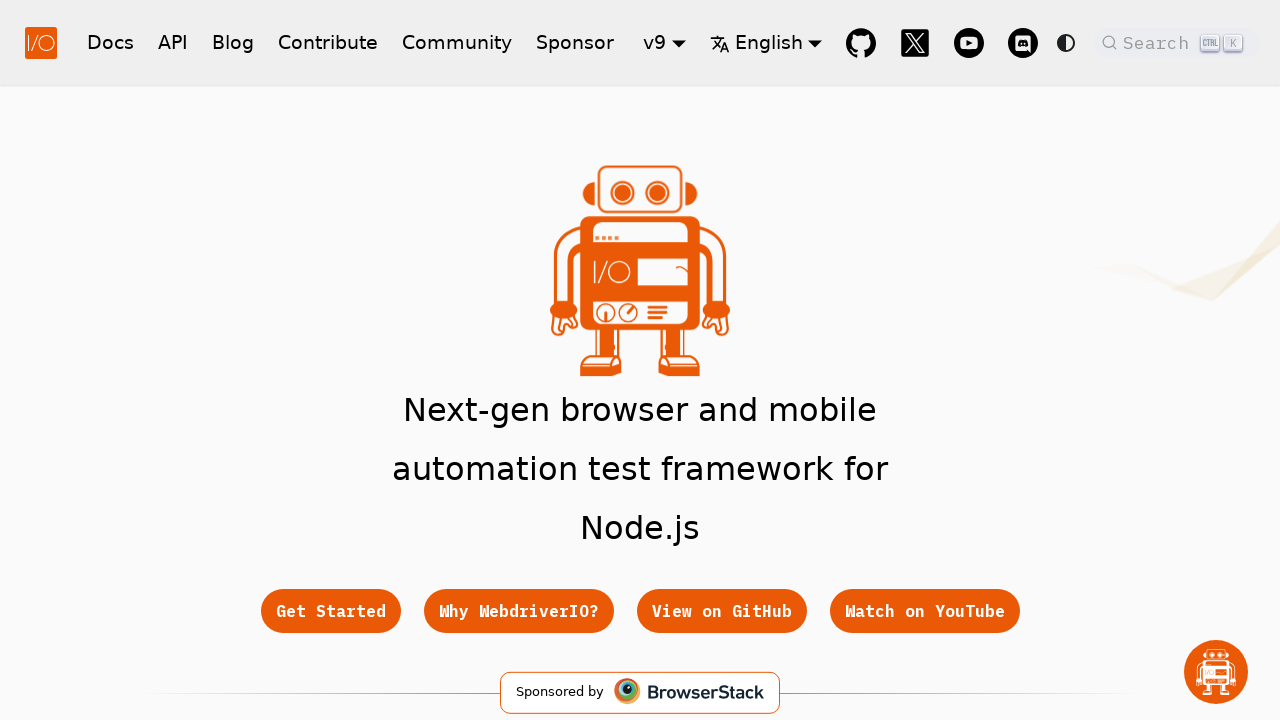

Verified link with href: https://github.com/aha-oretama
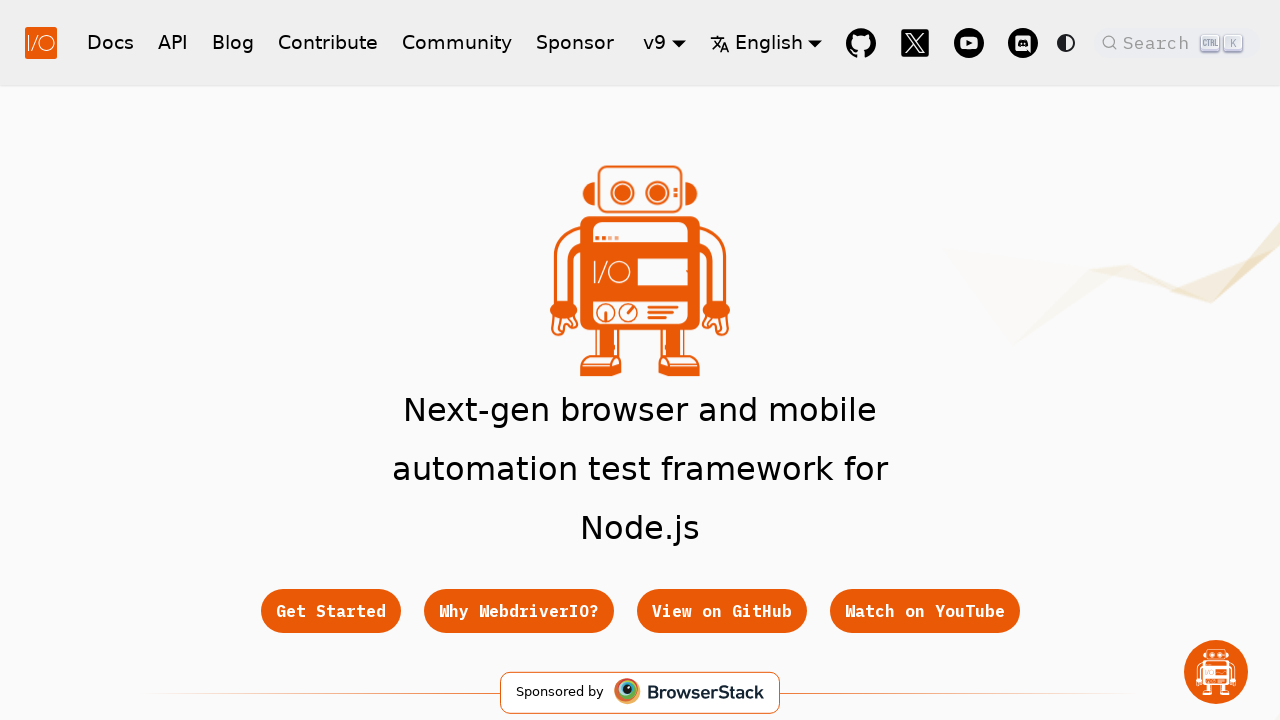

Verified link with href: https://github.com/StephenABoyd
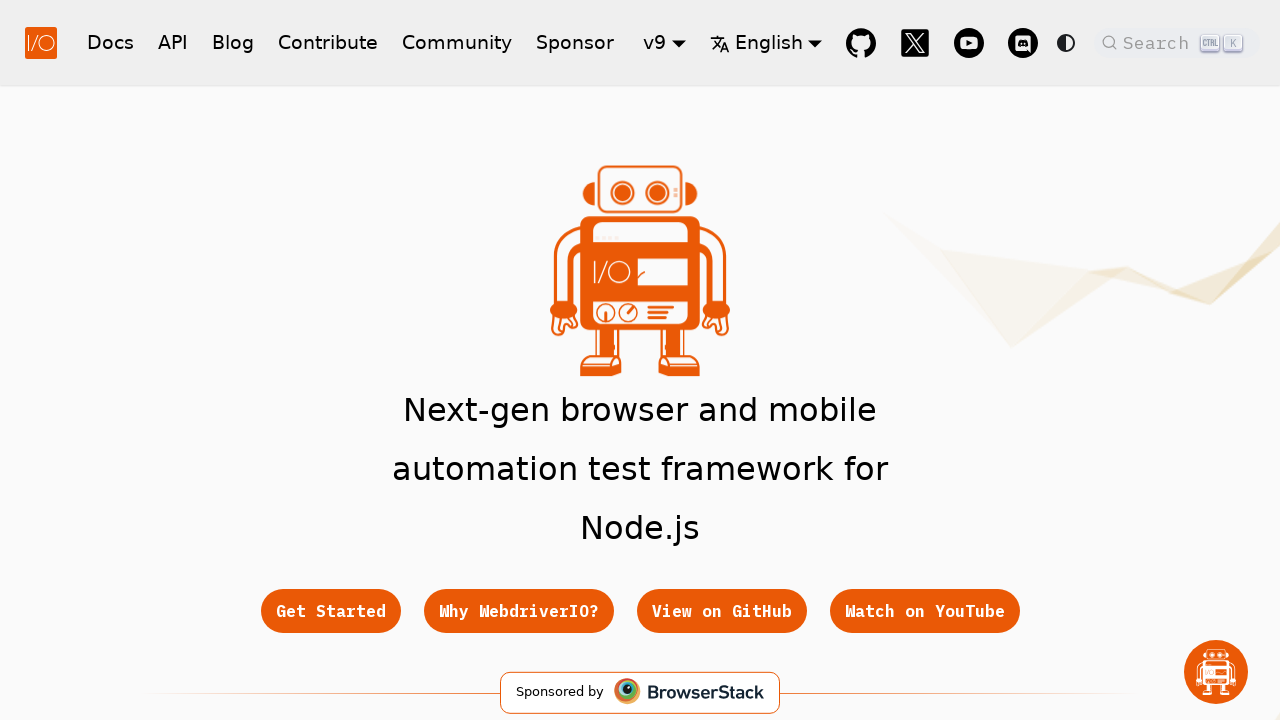

Verified link with href: https://github.com/07souravkunda
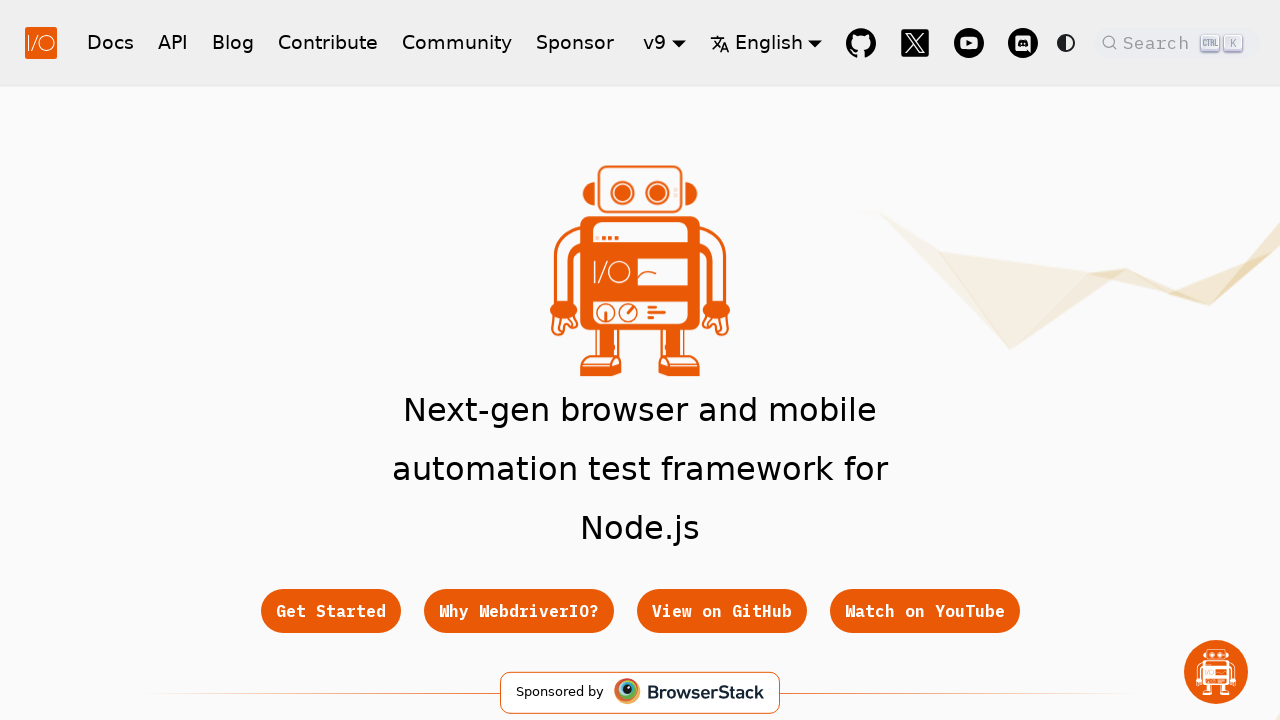

Verified link with href: https://github.com/RossVertizan
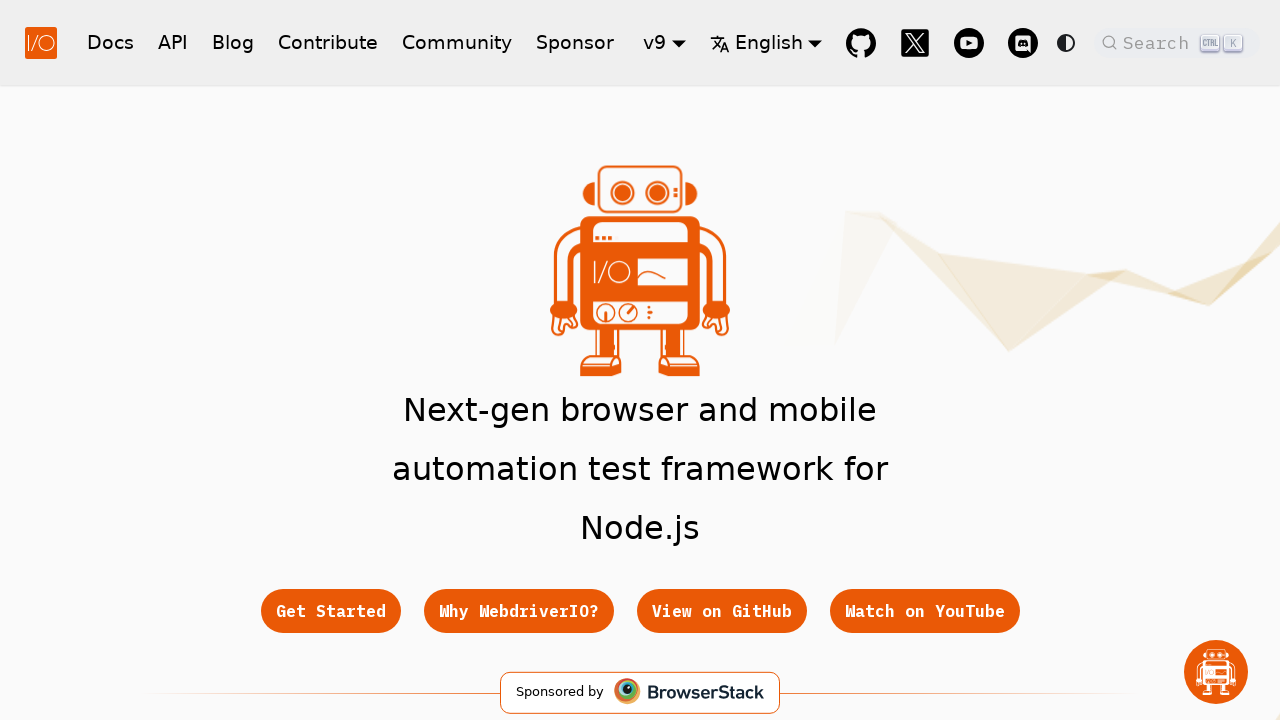

Verified link with href: https://github.com/Rondleysg
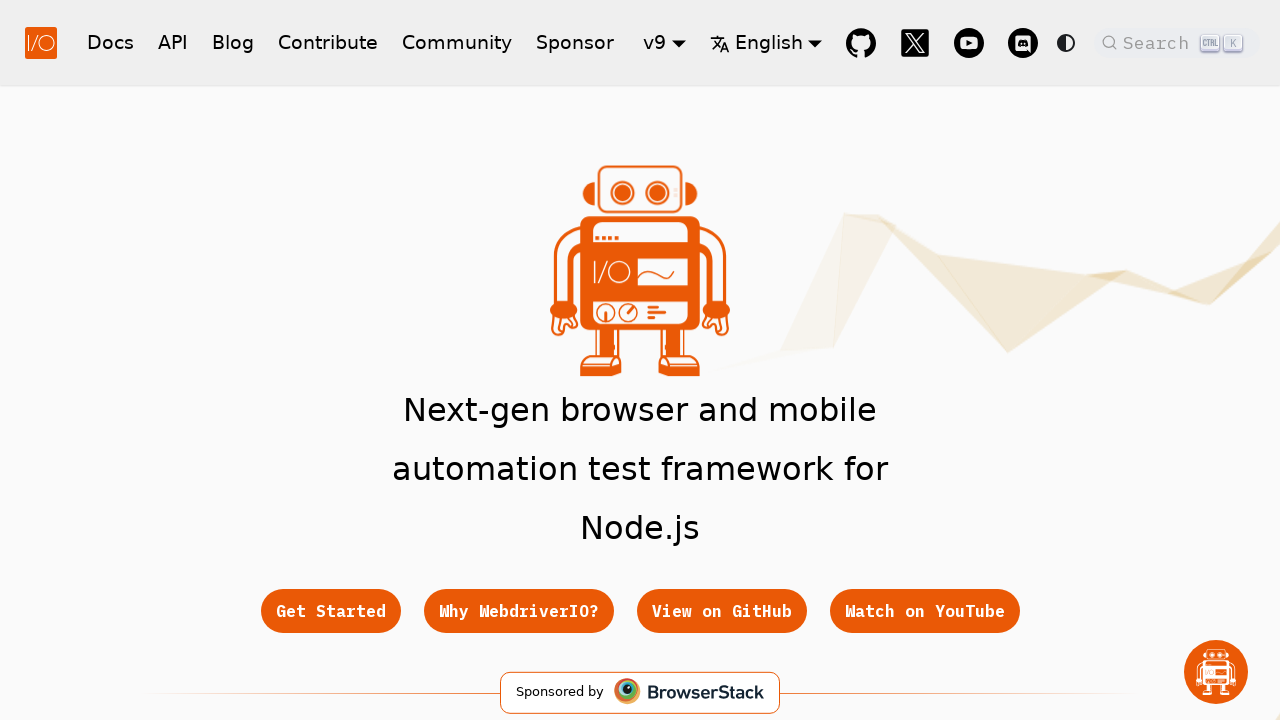

Verified link with href: https://github.com/pjcalvo
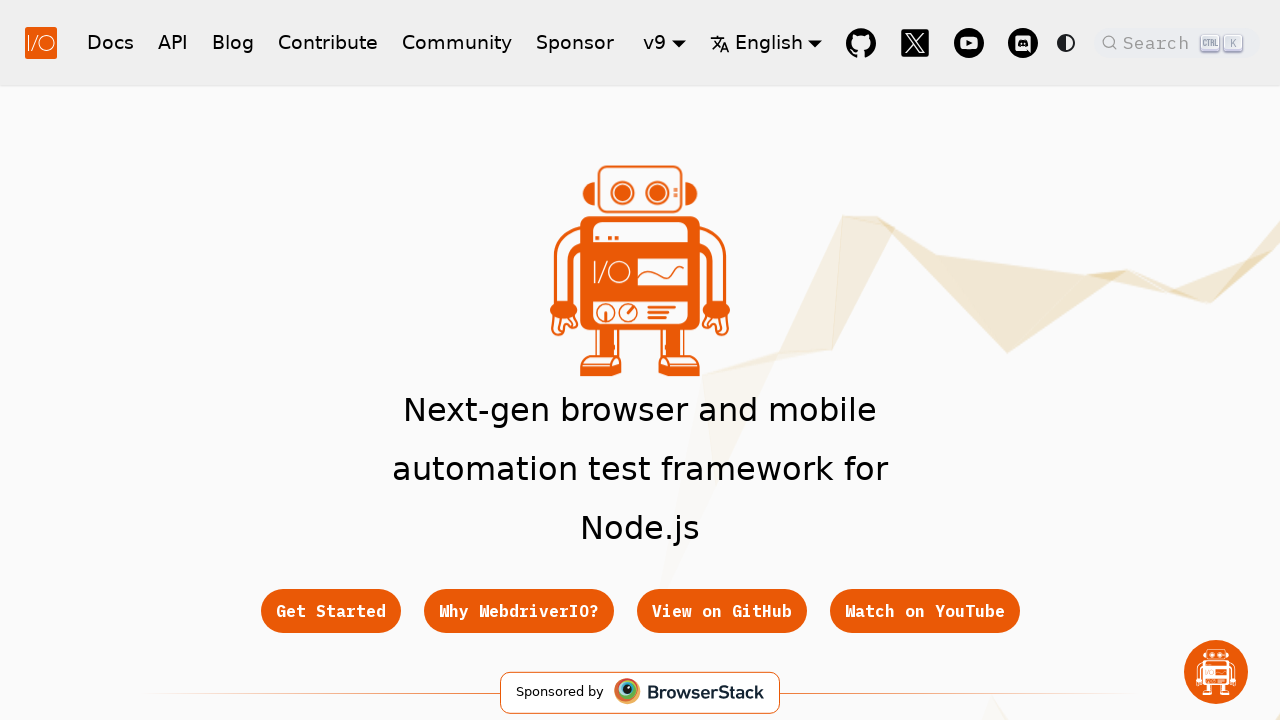

Verified link with href: https://github.com/lukyth
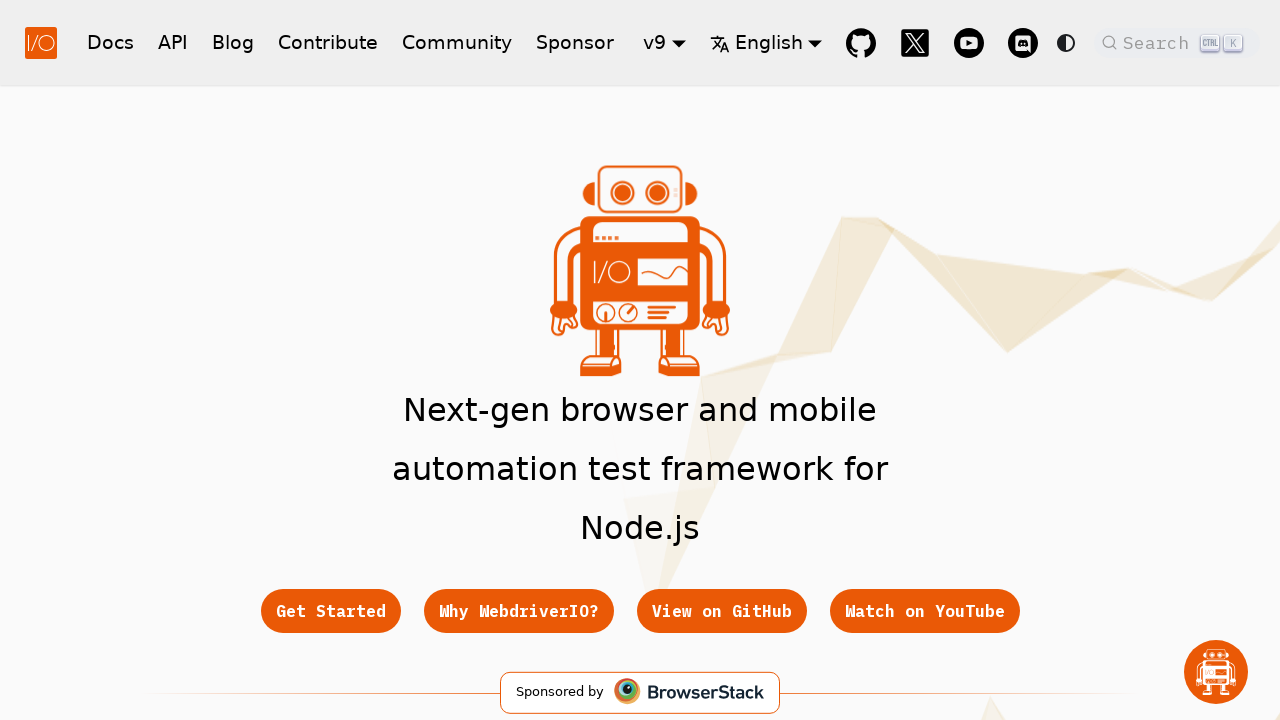

Verified link with href: https://github.com/osmolyar
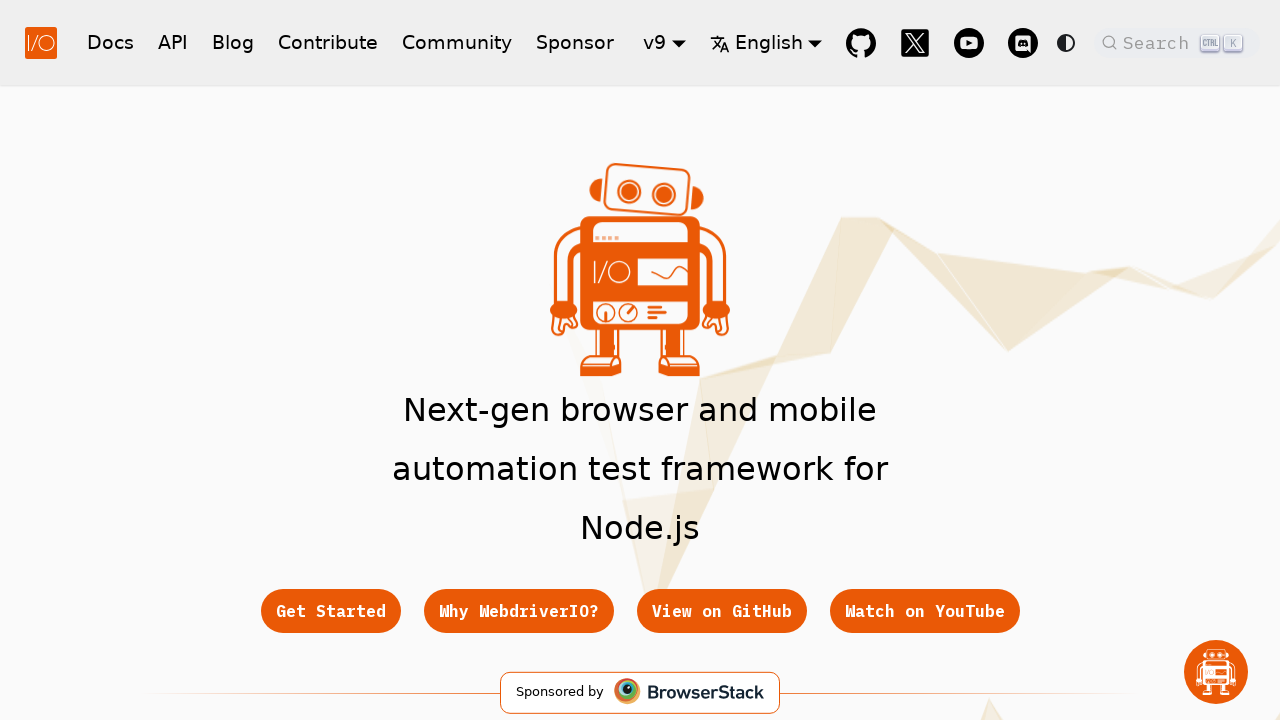

Verified link with href: https://github.com/suniljaiswal01
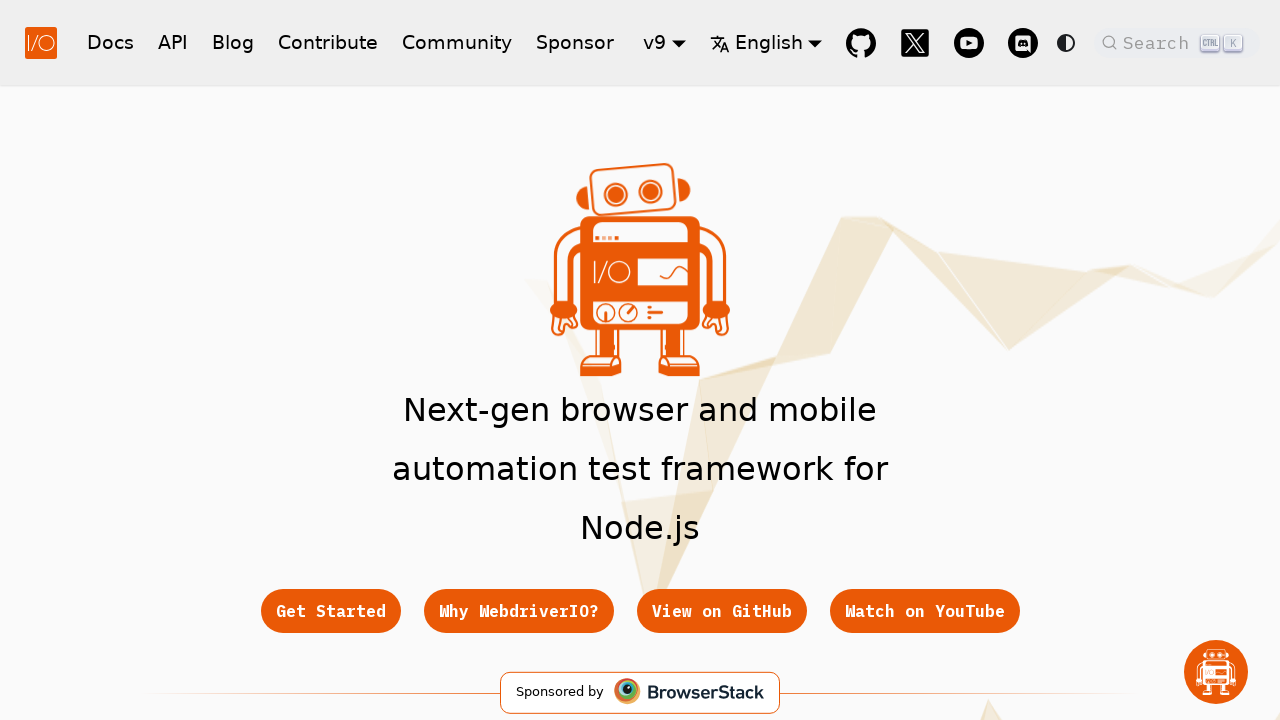

Verified link with href: https://github.com/amarnathk1547
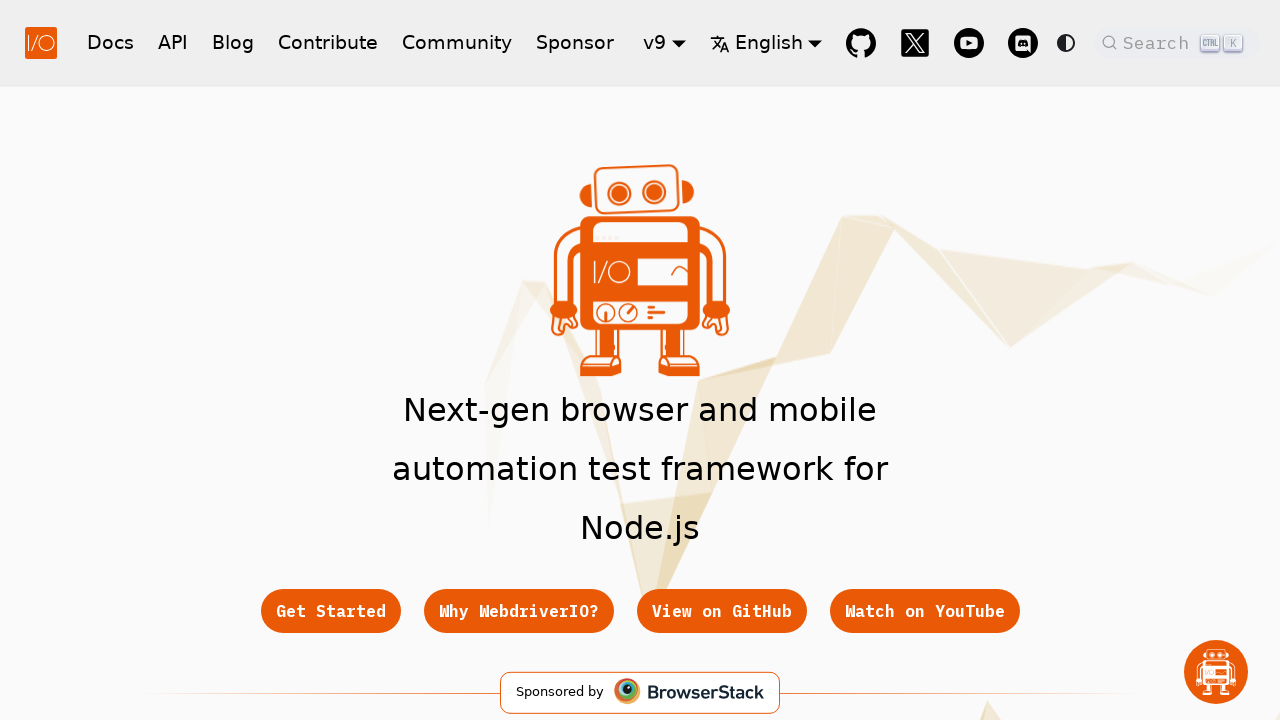

Verified link with href: https://github.com/Marketionist
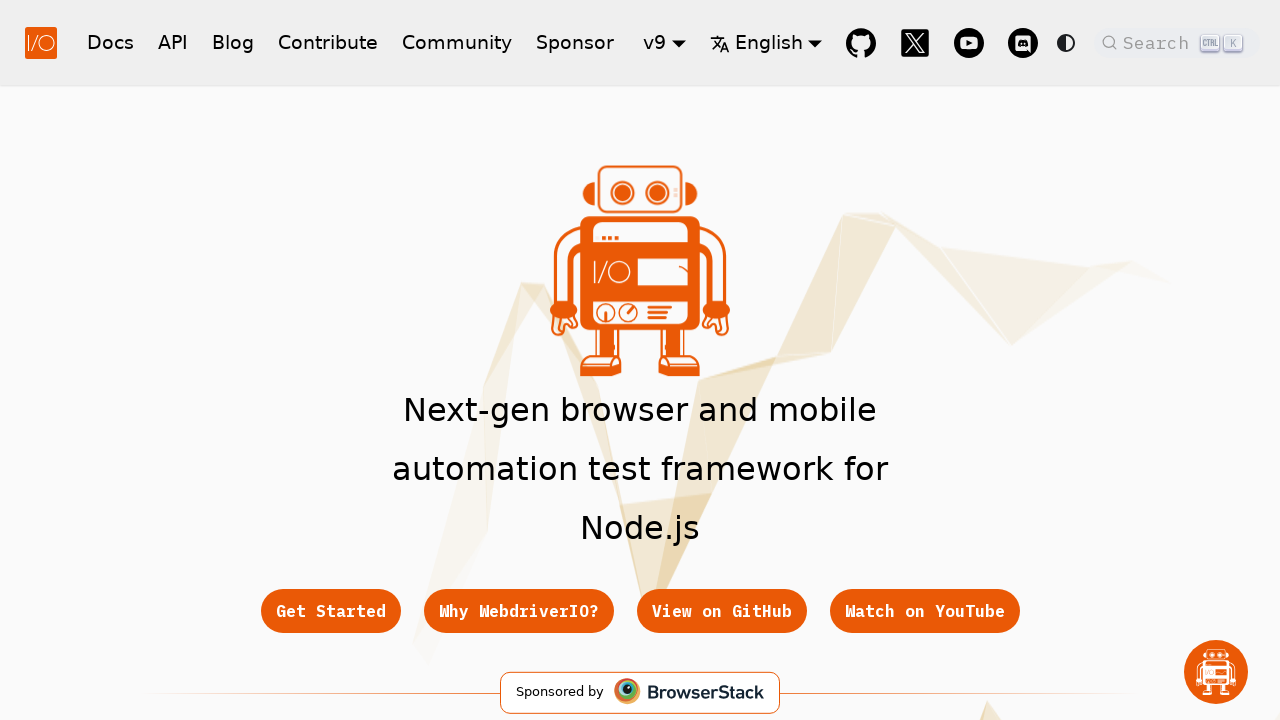

Verified link with href: https://github.com/Badisi
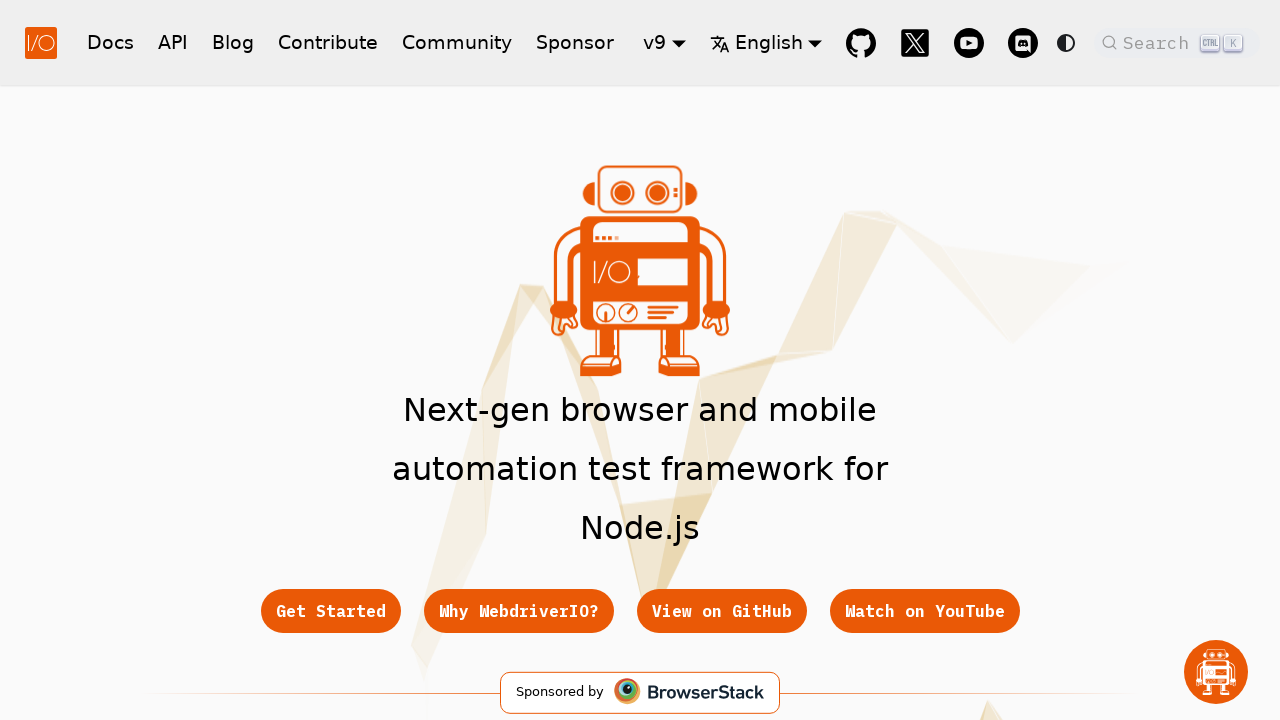

Verified link with href: https://github.com/amiya-pattnaik
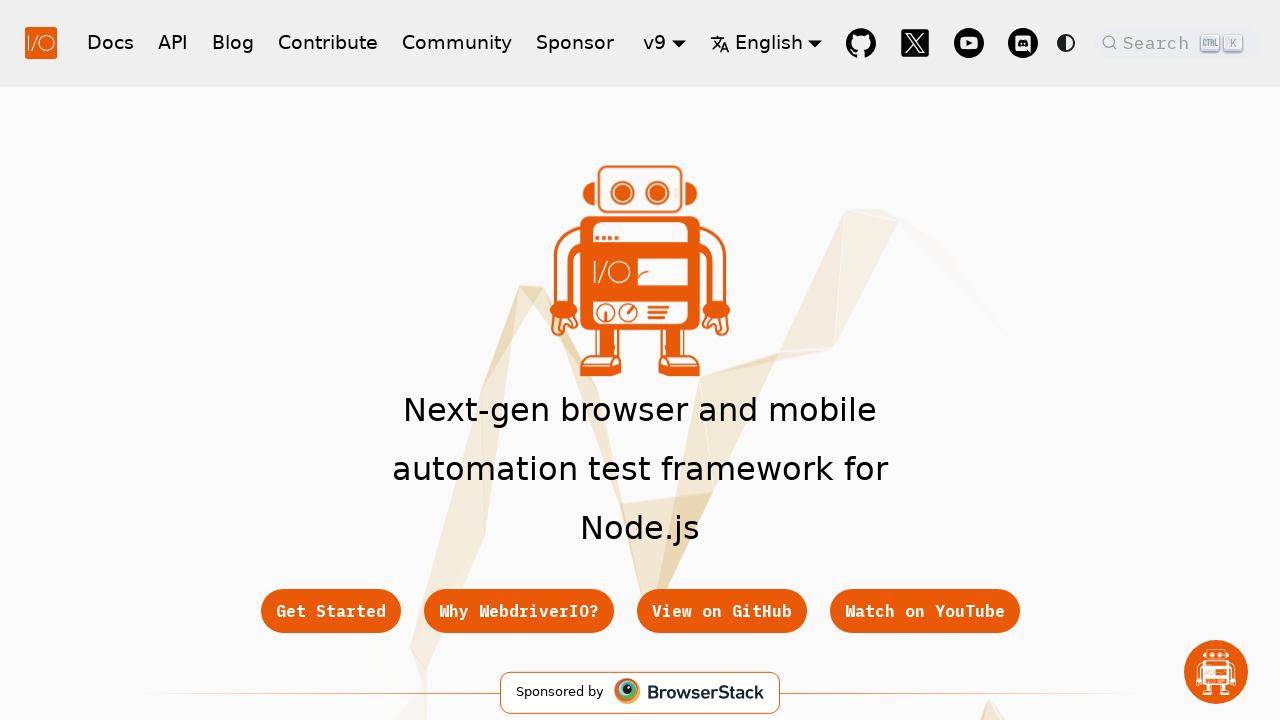

Verified link with href: https://github.com/hieuxlu
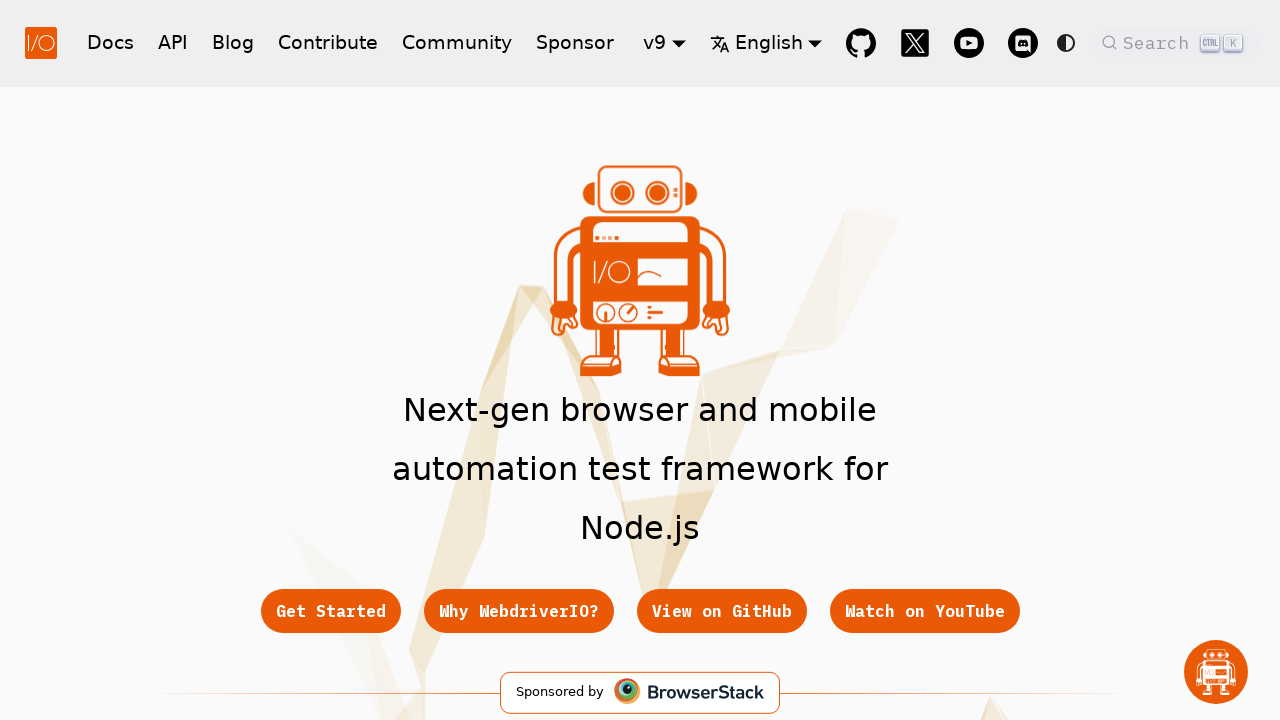

Verified link with href: https://github.com/SrinivasanTarget
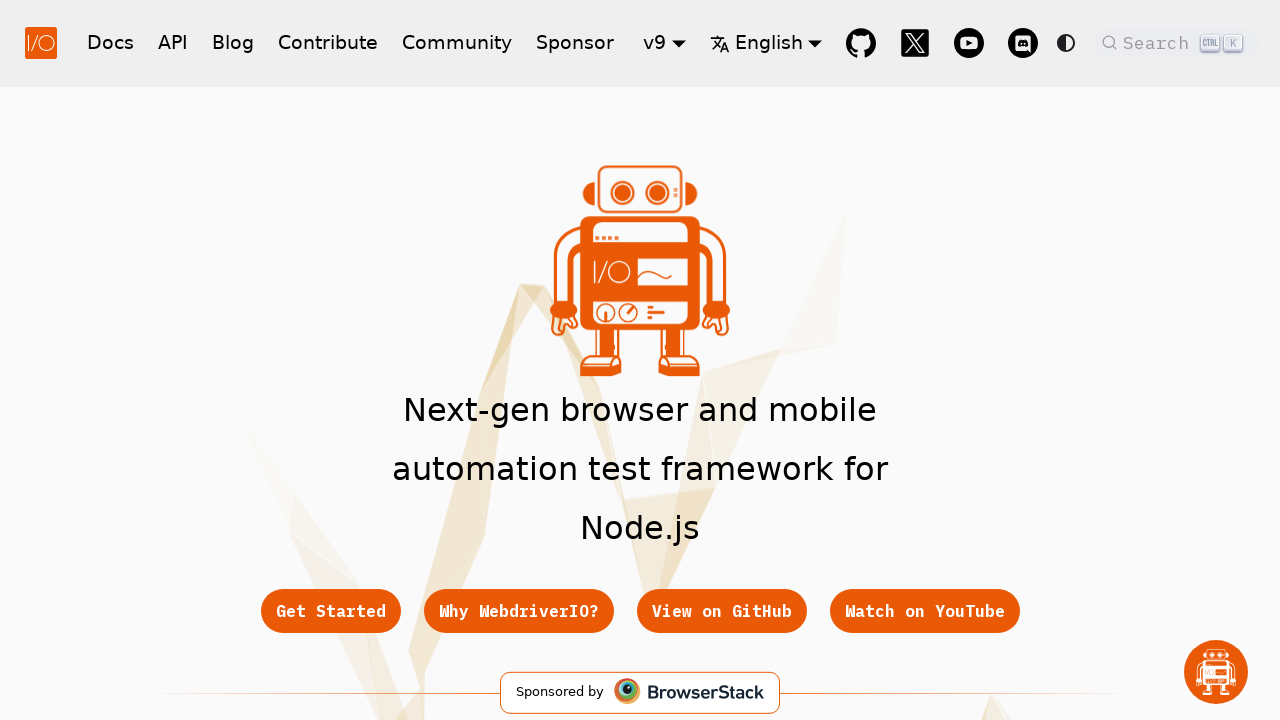

Verified link with href: https://github.com/martomo
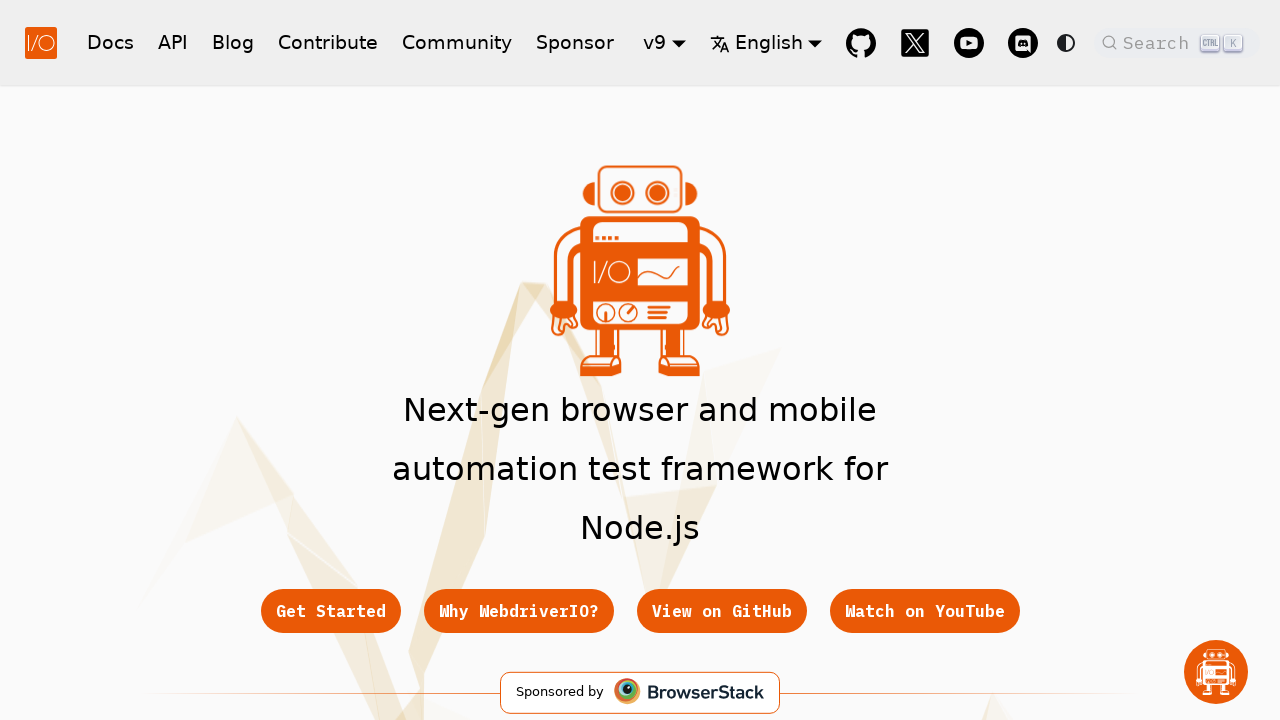

Verified link with href: https://github.com/seanpoulter
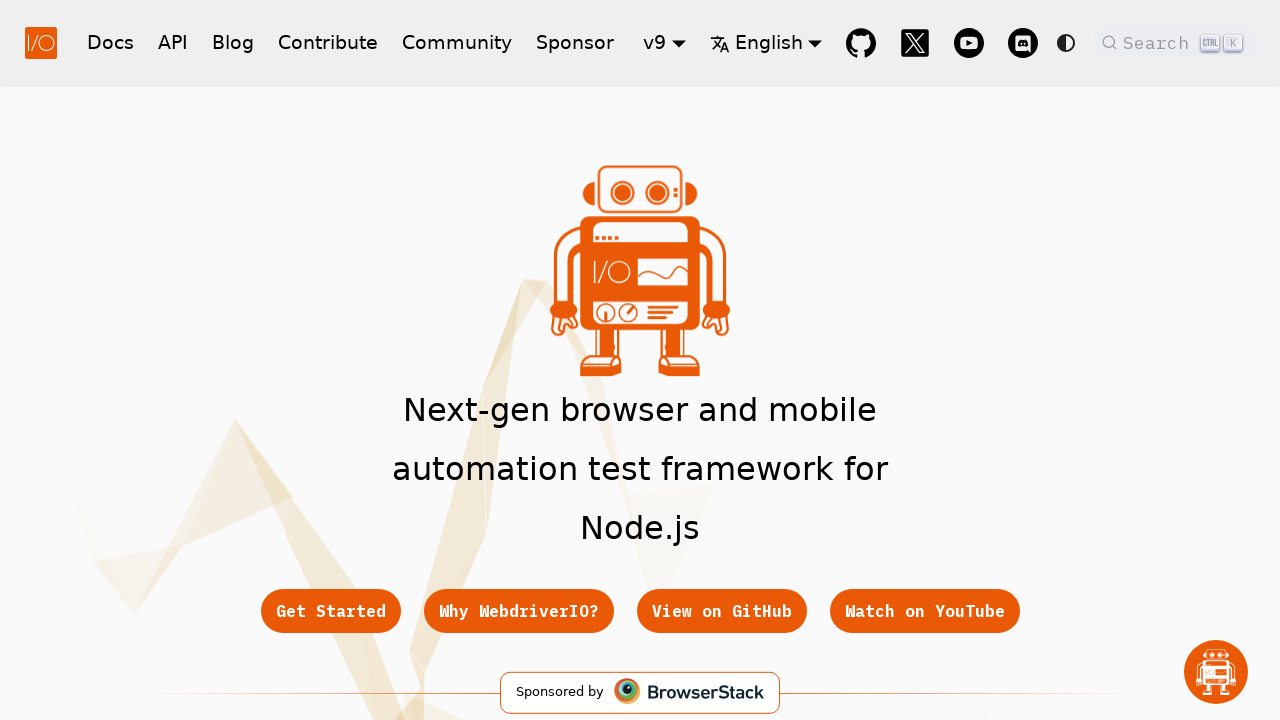

Verified link with href: https://github.com/tech-dm-klymenko
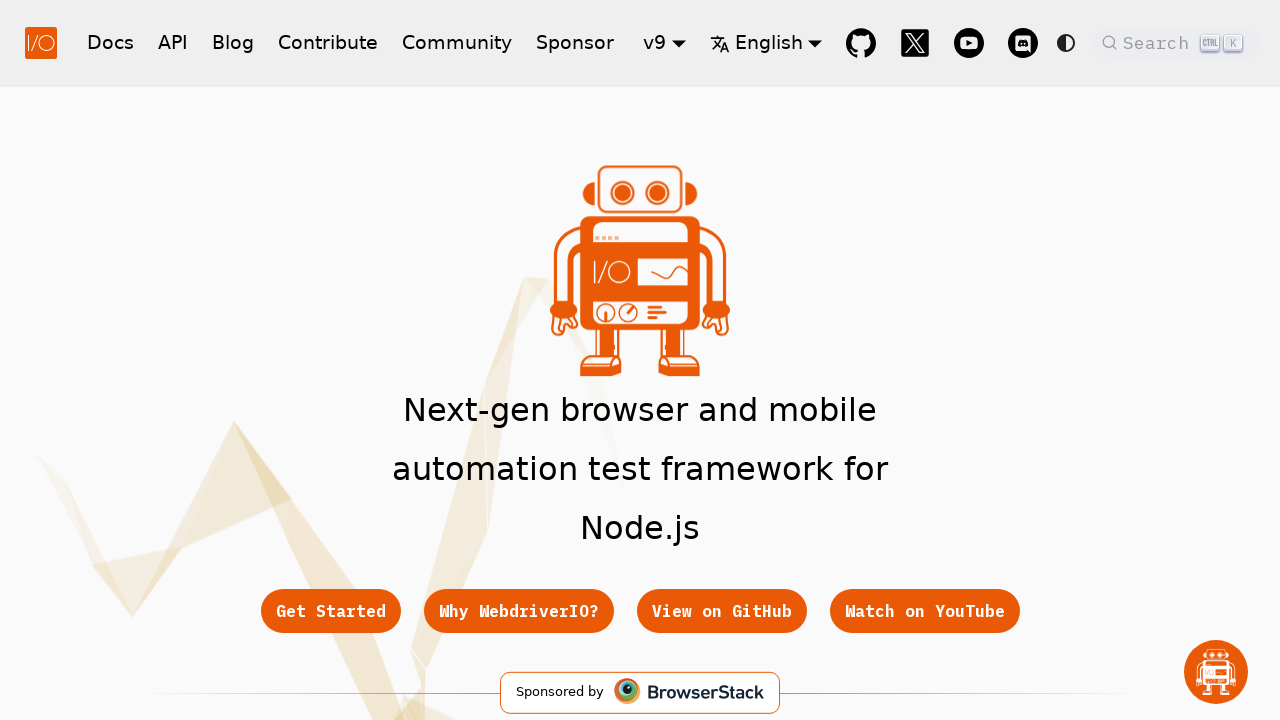

Verified link with href: https://github.com/jayrepo
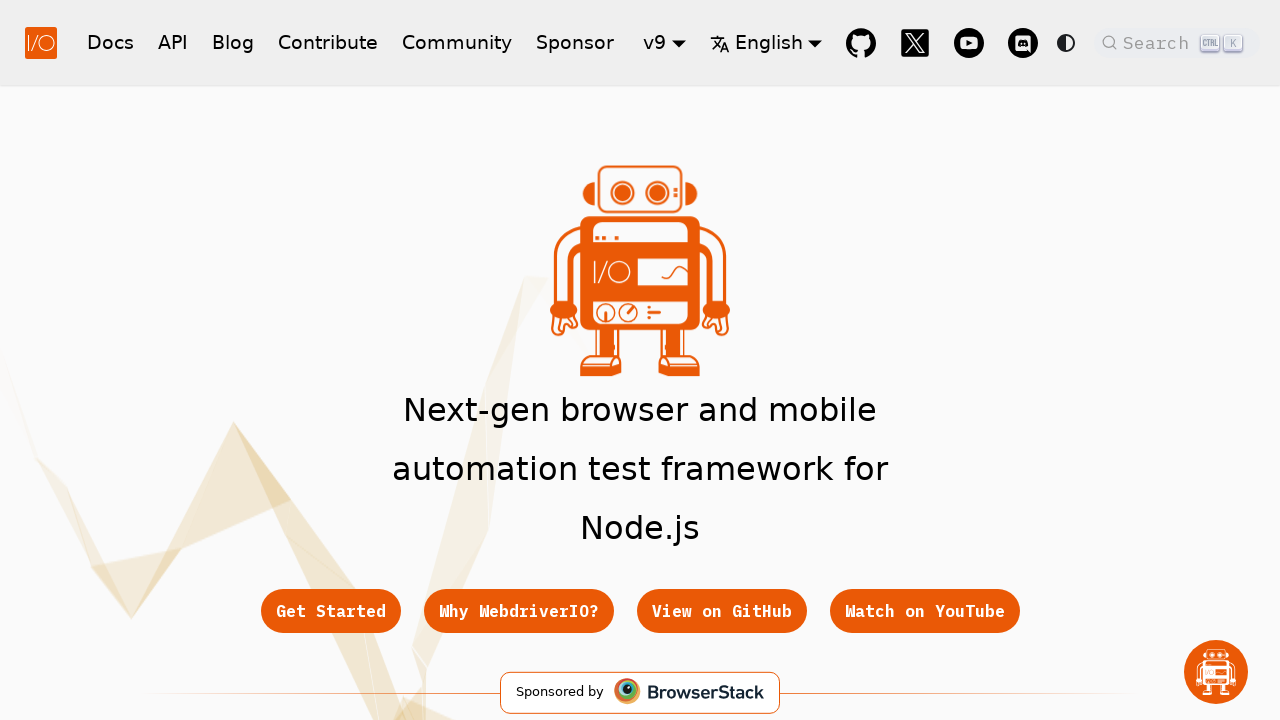

Verified link with href: https://github.com/epszaw
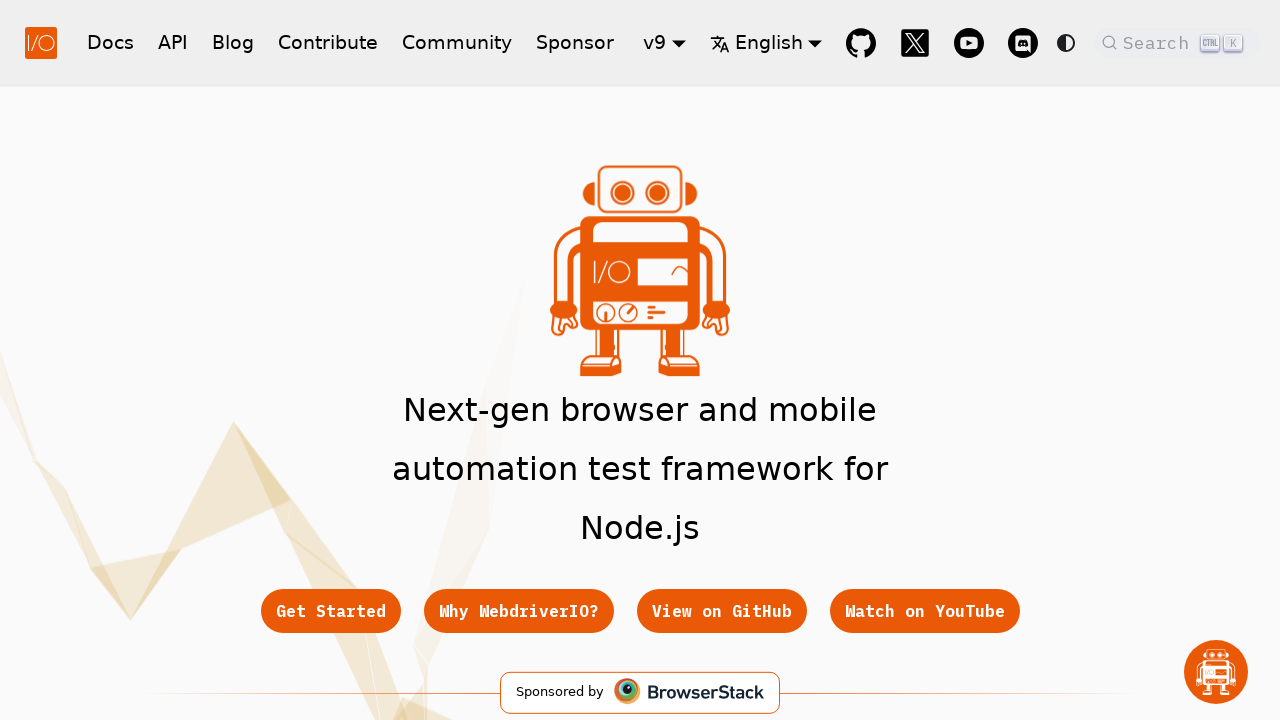

Verified link with href: https://github.com/jrobinson01
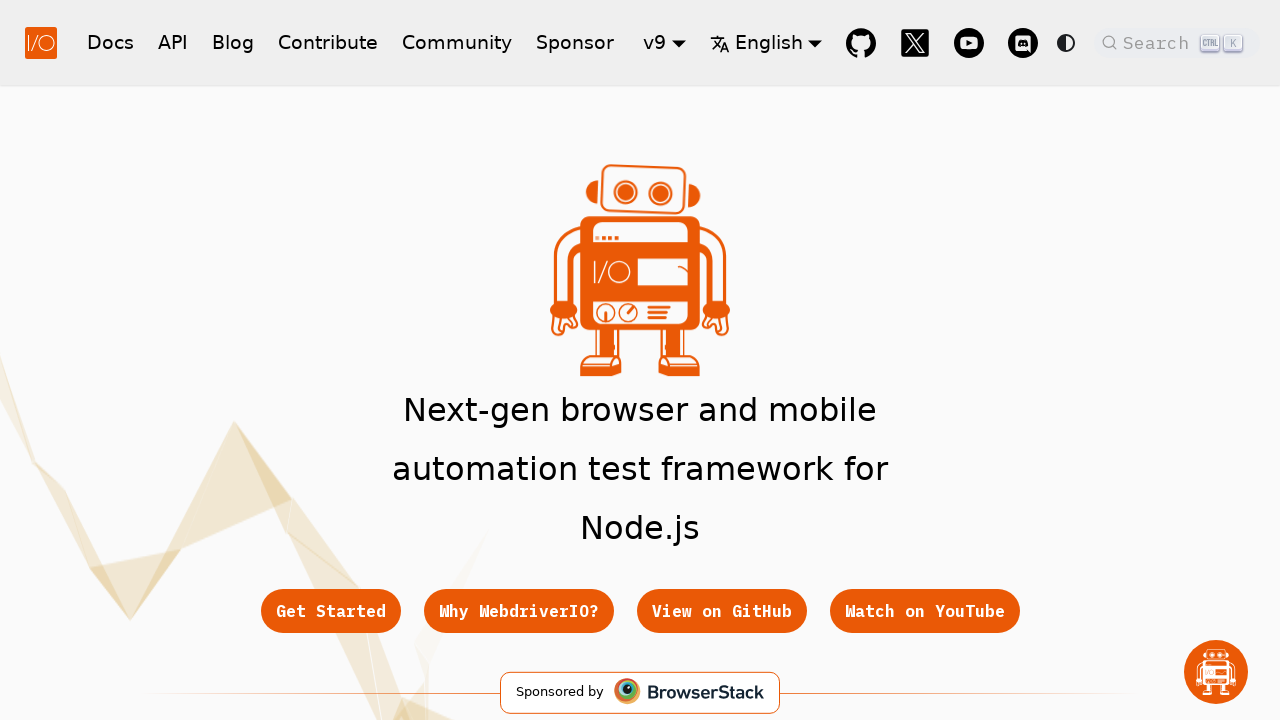

Verified link with href: https://github.com/HananArgov
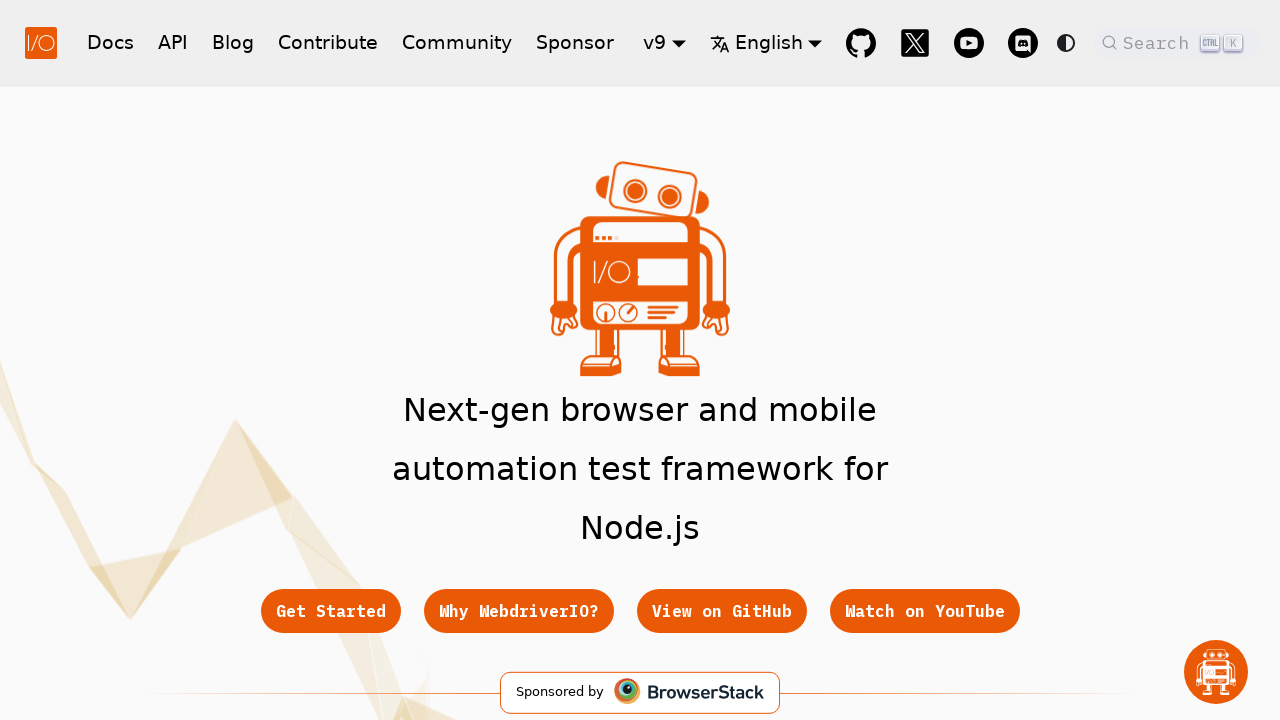

Verified link with href: https://github.com/amaanbs
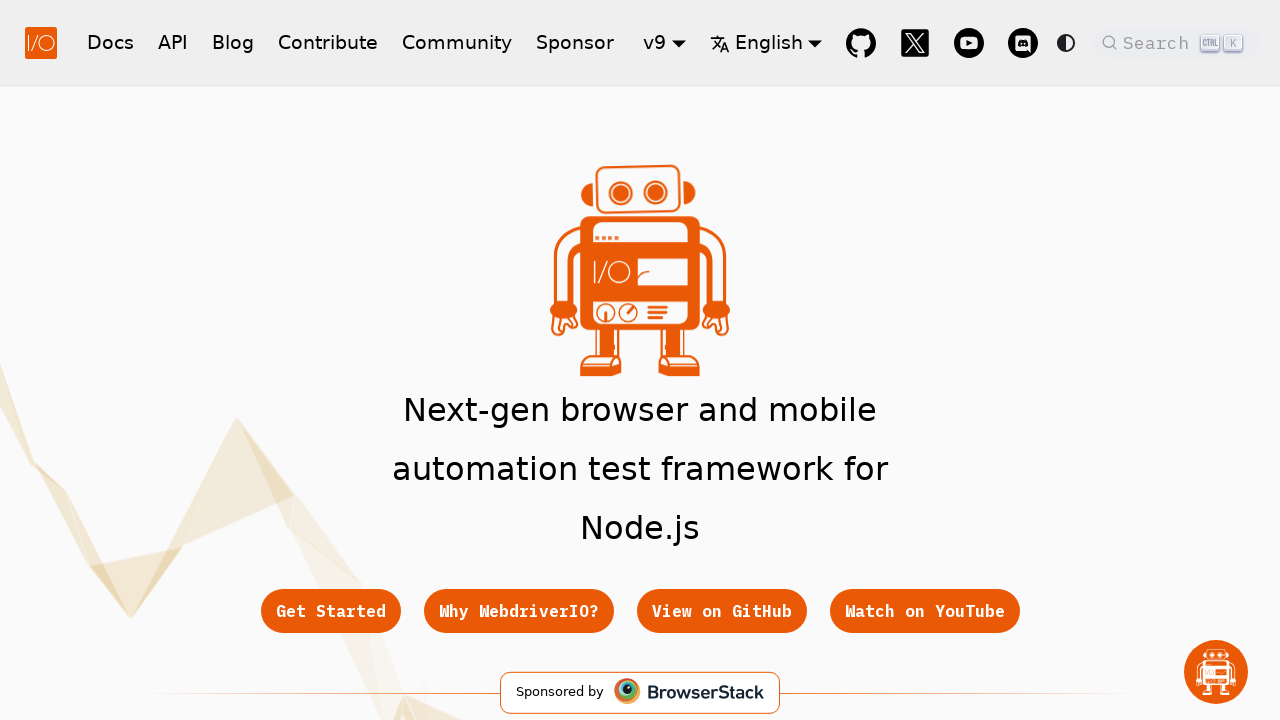

Verified link with href: https://github.com/sebastian-sauer
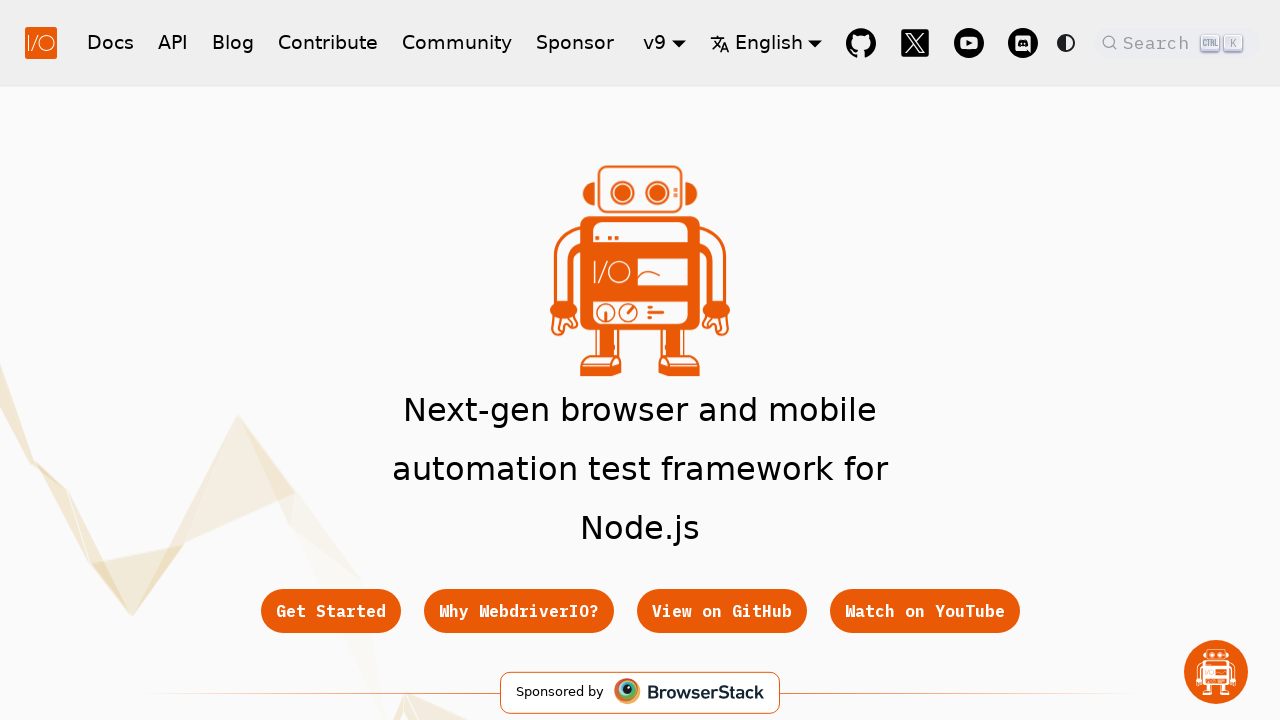

Verified link with href: https://github.com/xxshubhamxx
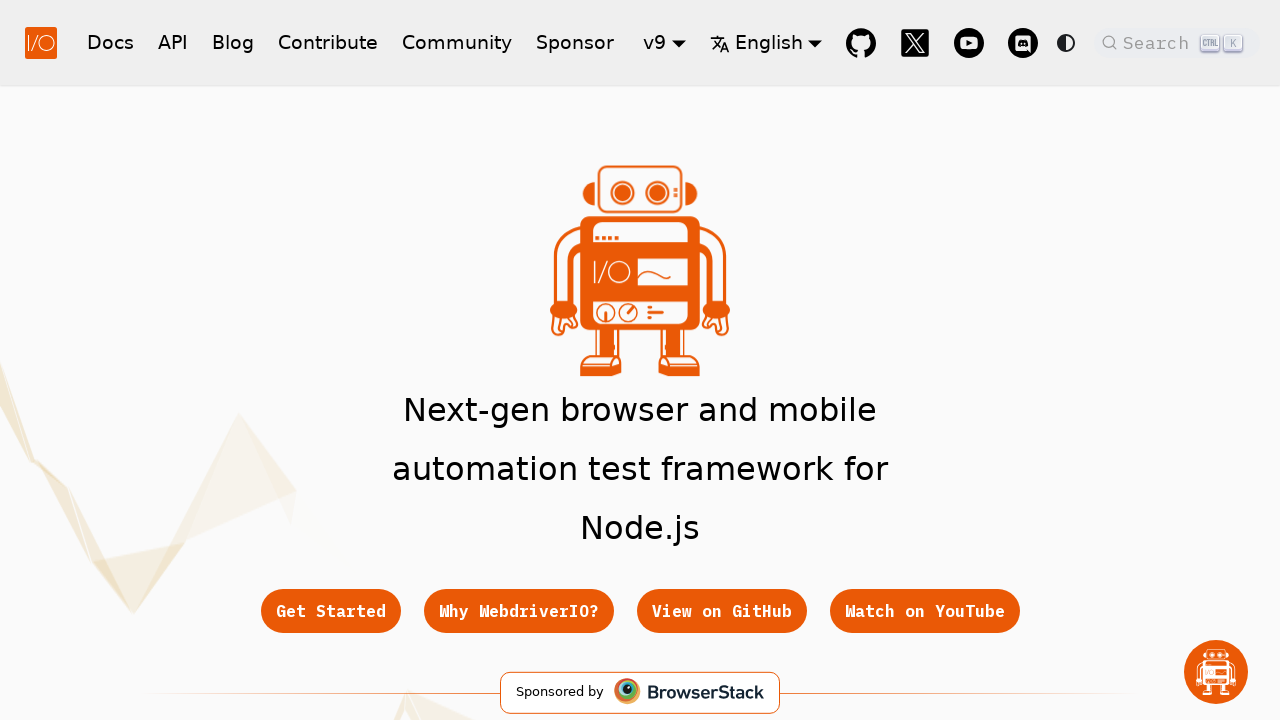

Verified link with href: https://github.com/rounak610
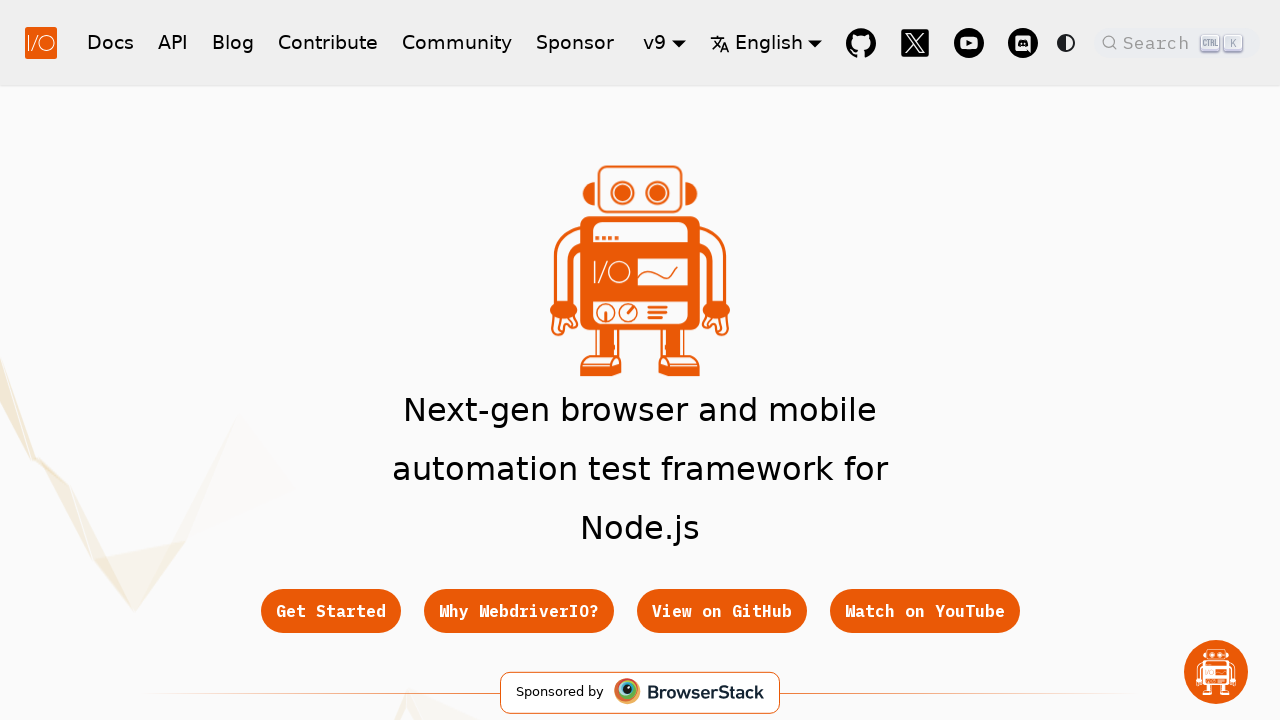

Verified link with href: https://github.com/naddison
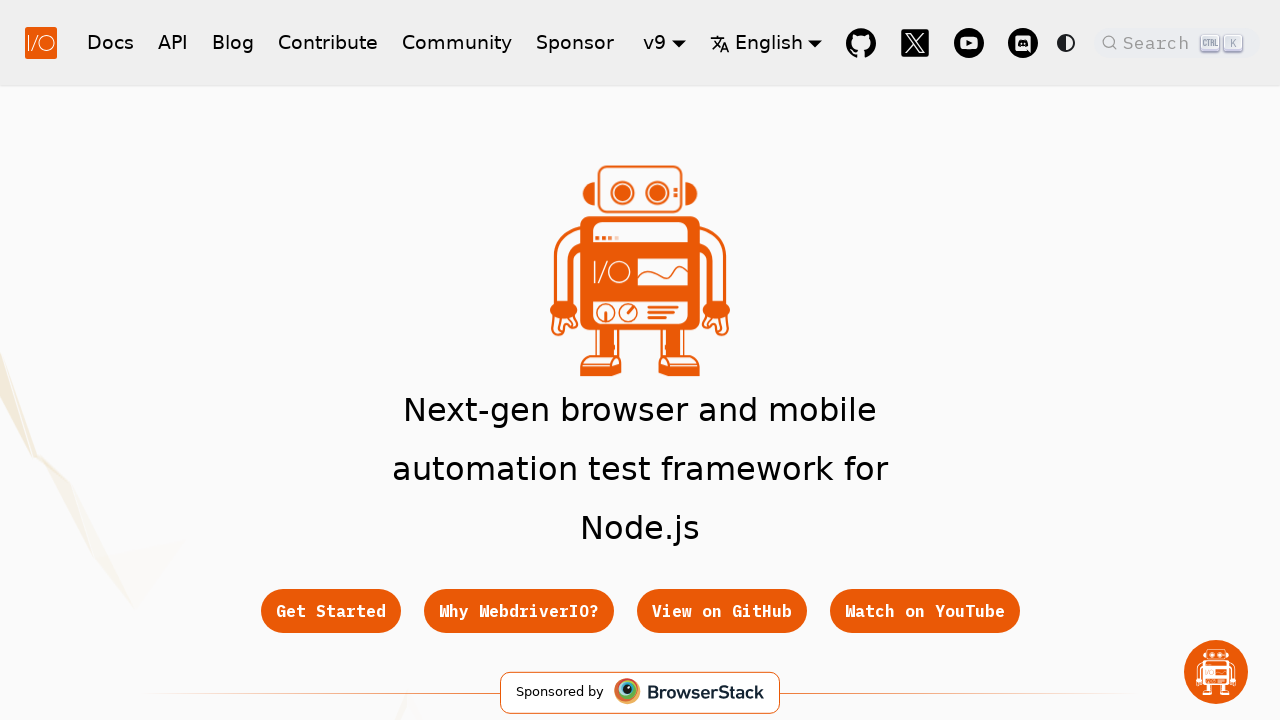

Verified link with href: https://github.com/kamal-kaur04
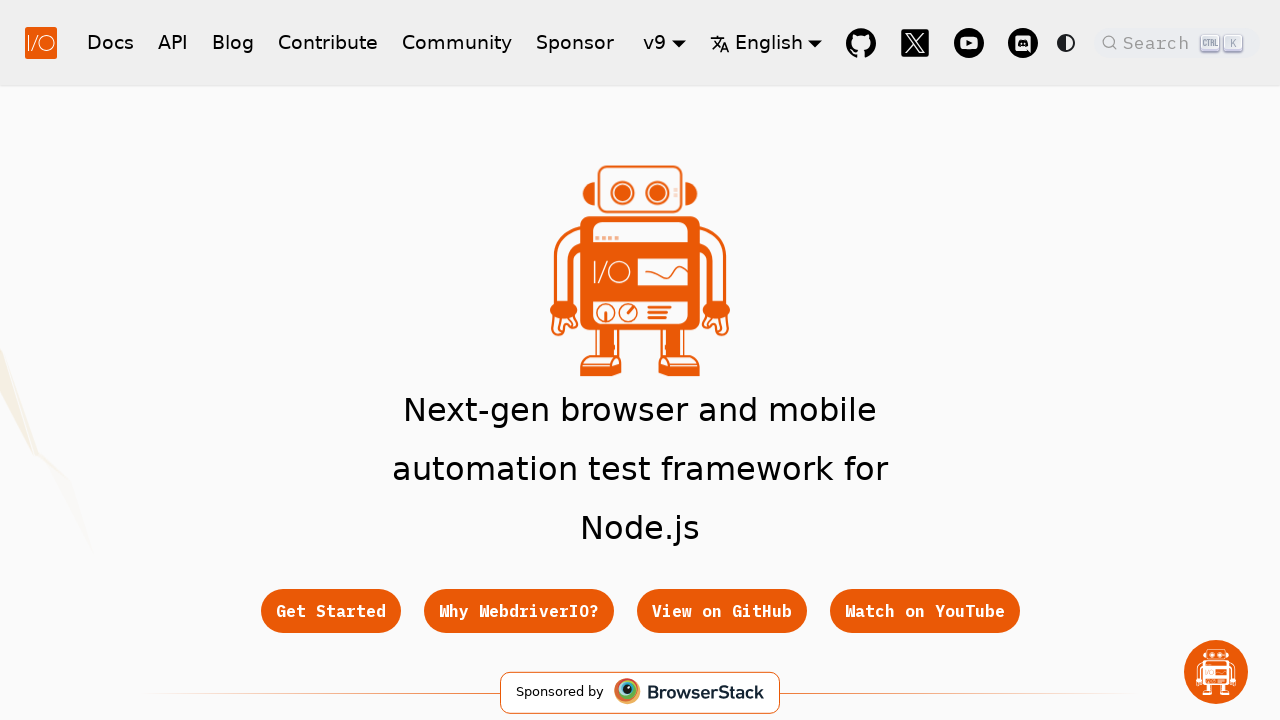

Verified link with href: https://github.com/fpereira1
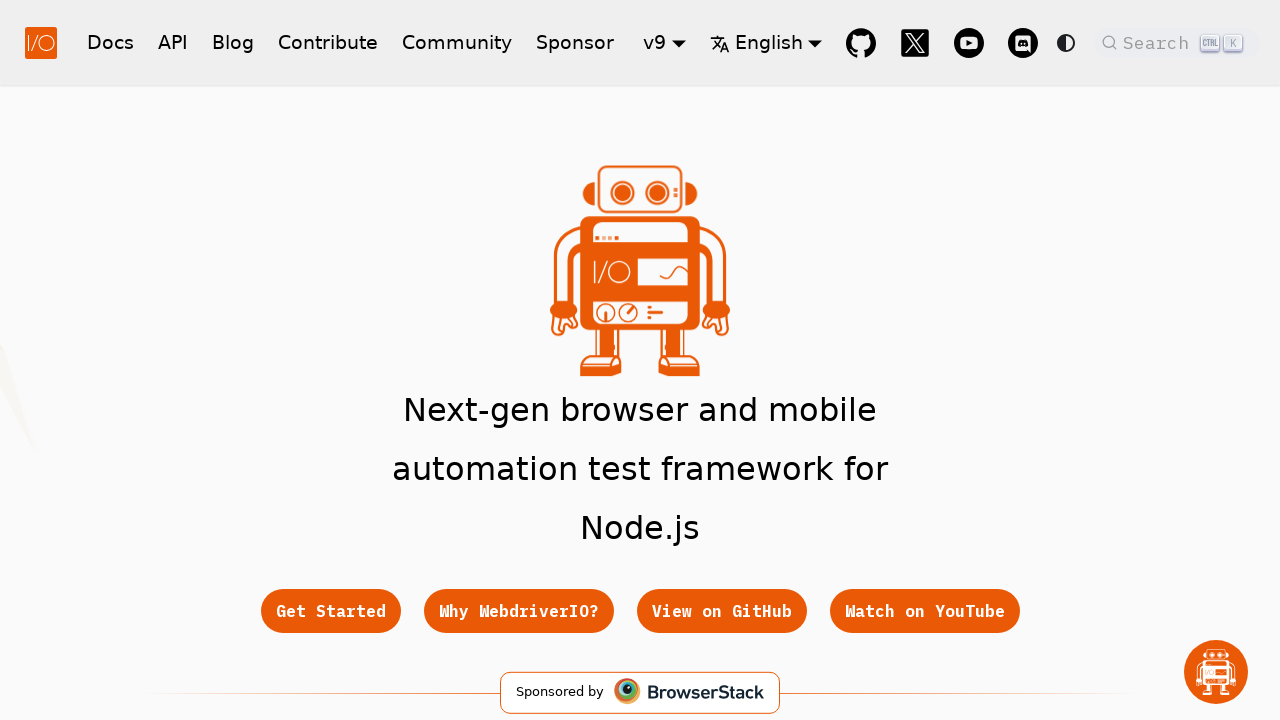

Verified link with href: https://github.com/damencho
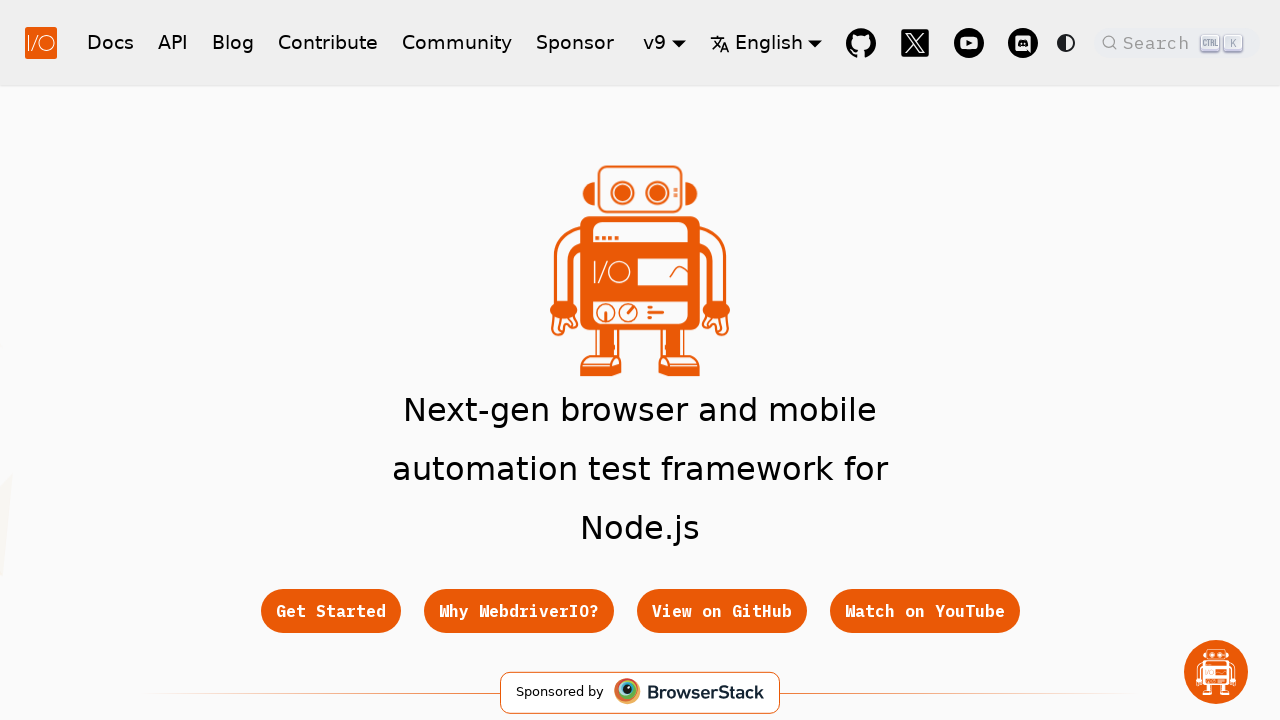

Verified link with href: https://github.com/tzurp
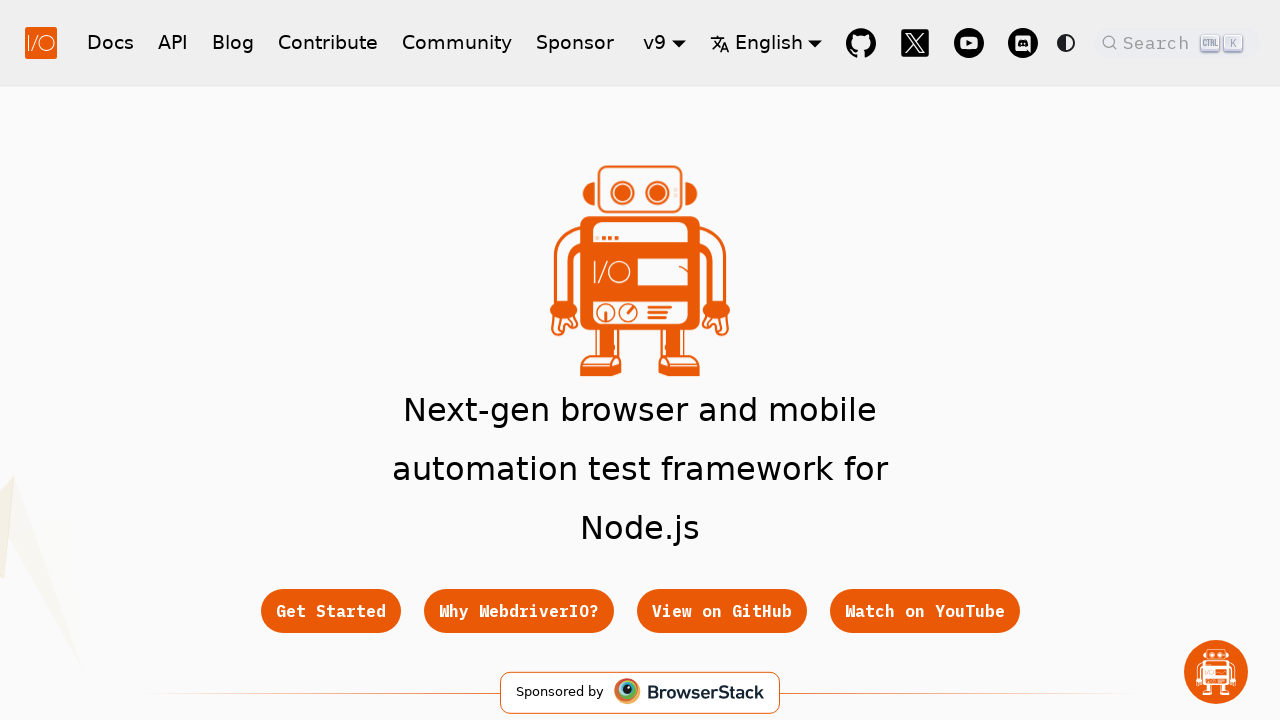

Verified link with href: https://github.com/goosewobbler
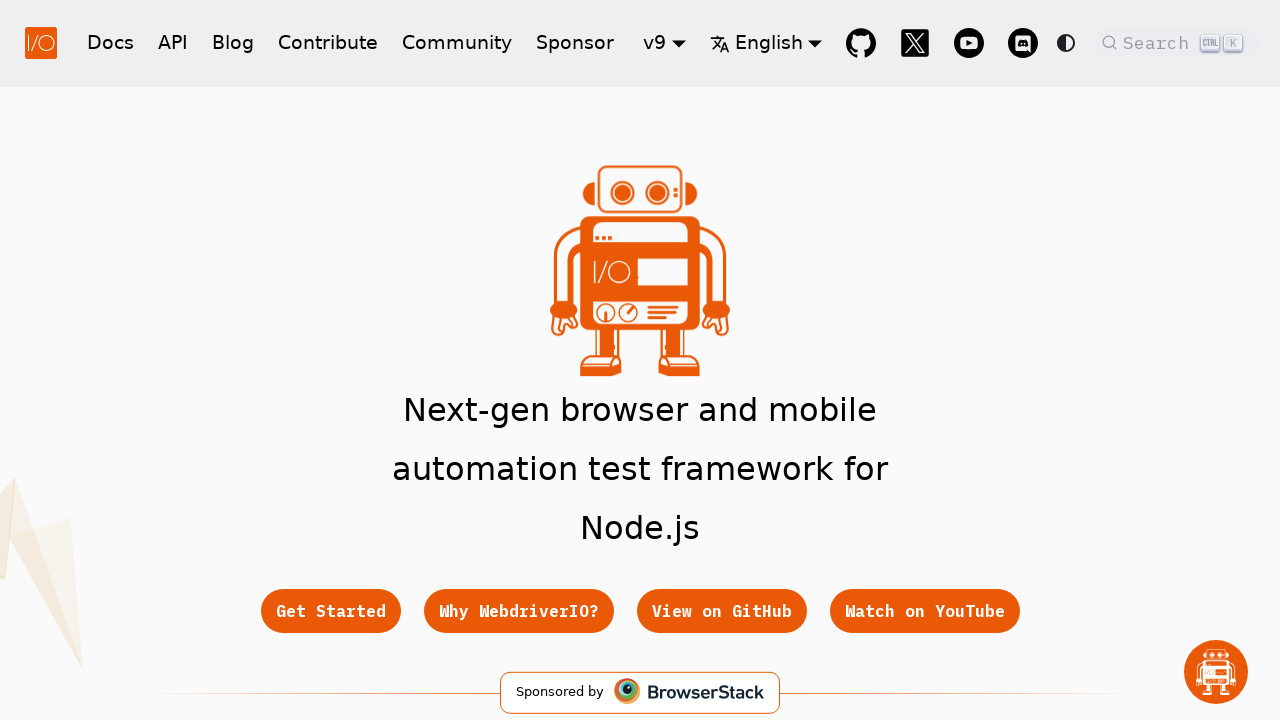

Verified link with href: https://github.com/Zearin
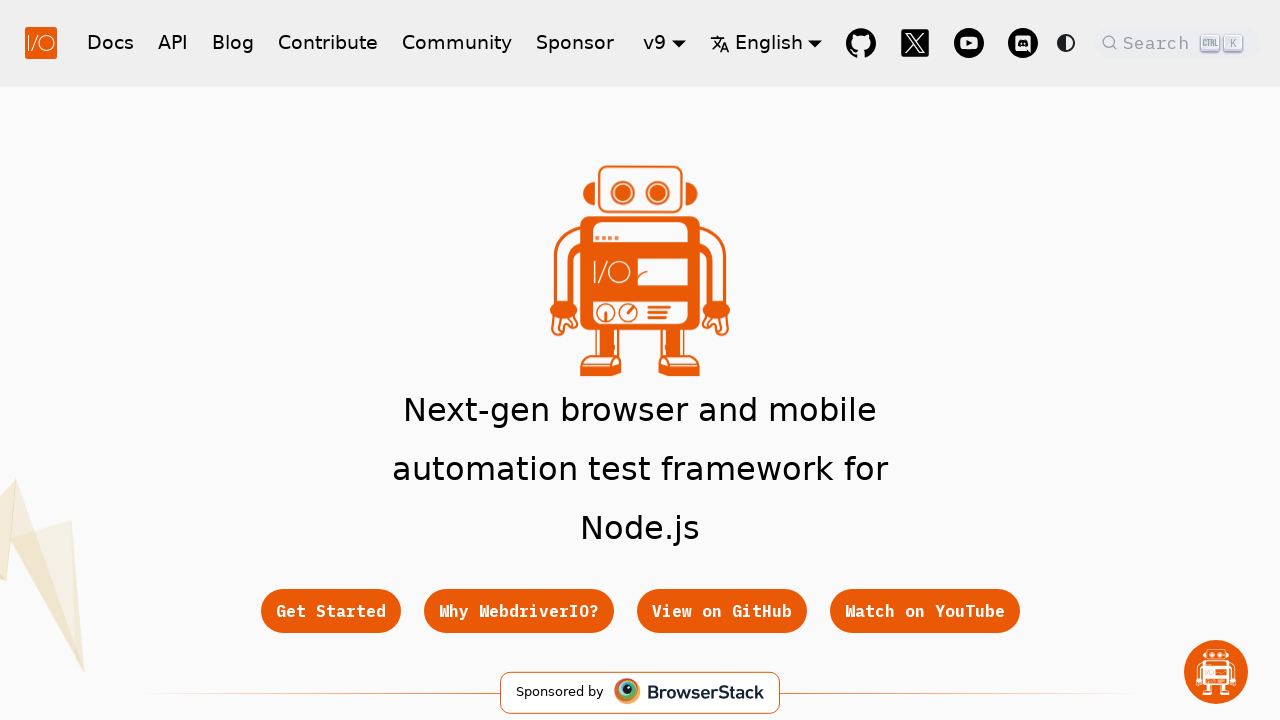

Verified link with href: https://github.com/vgrigoruk
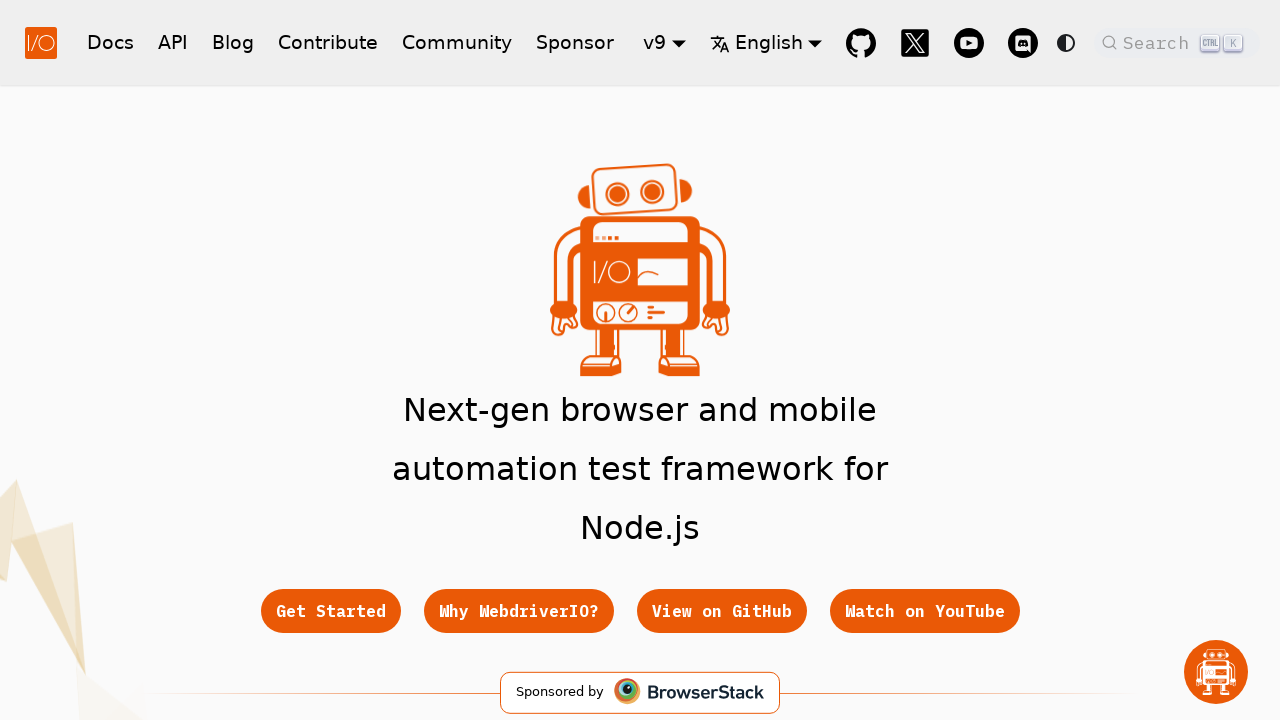

Verified link with href: https://github.com/alfonso-presa
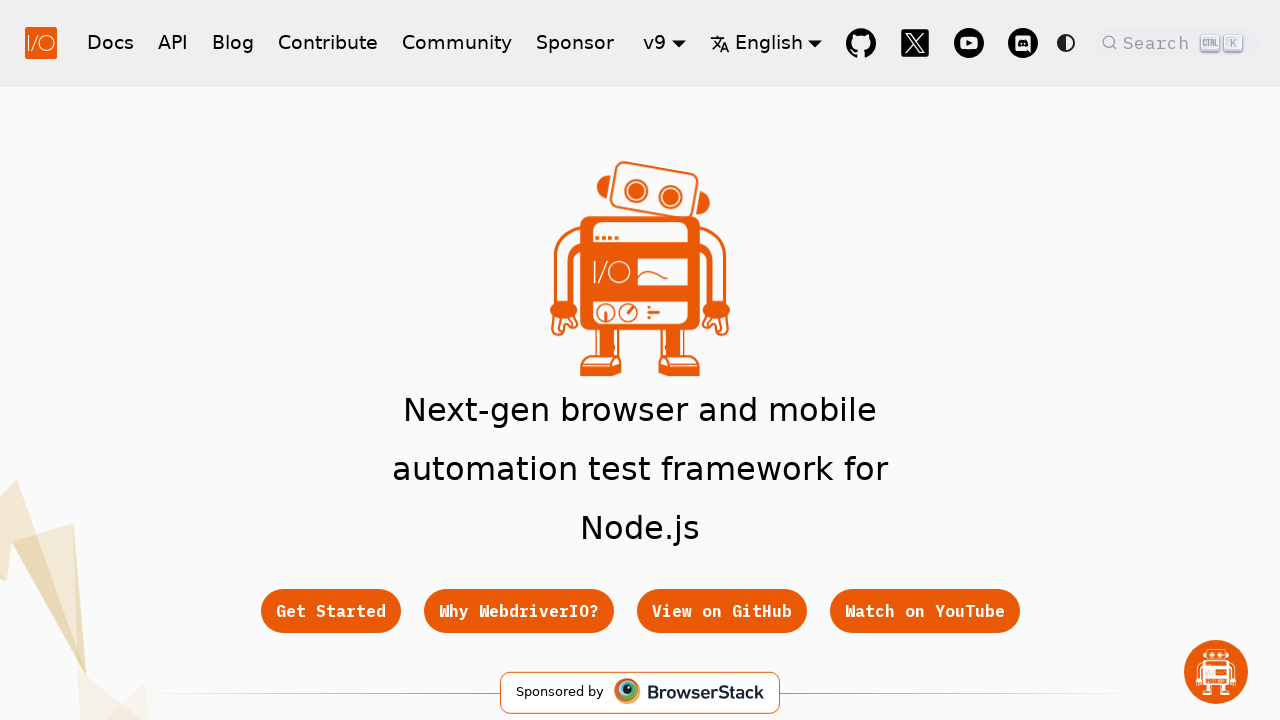

Verified link with href: https://github.com/L0tso
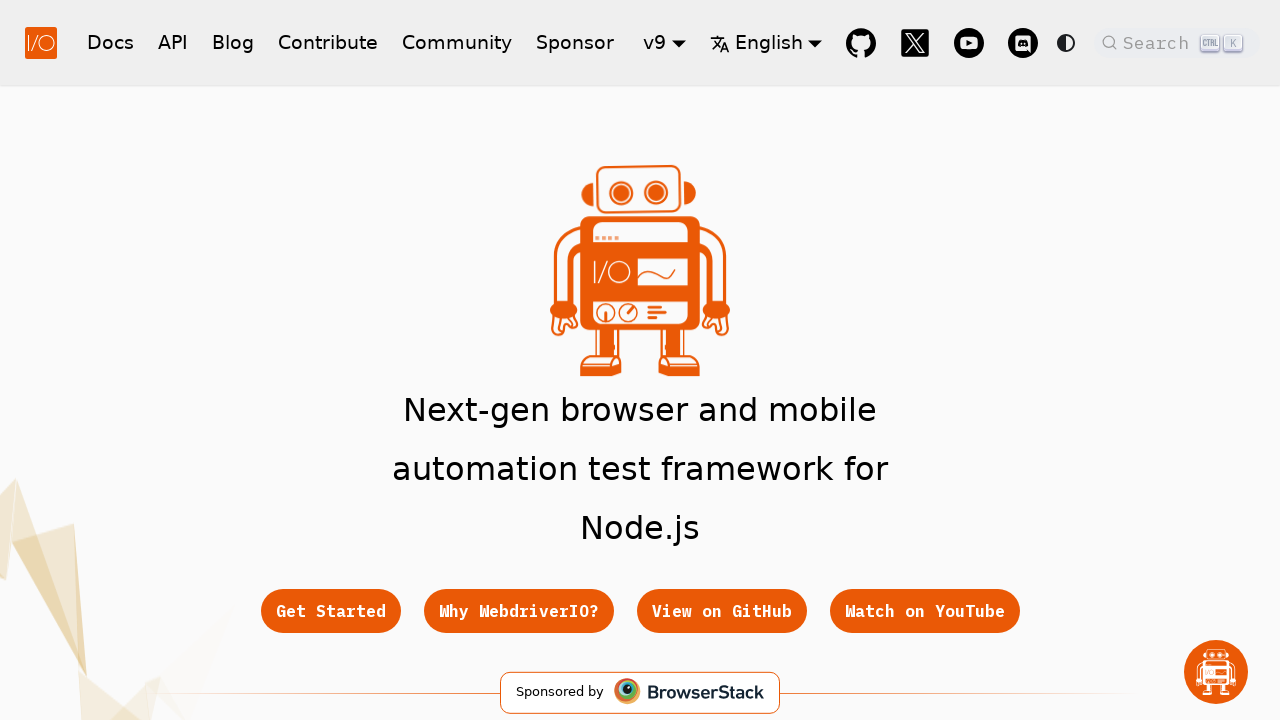

Verified link with href: https://github.com/Fabianopb
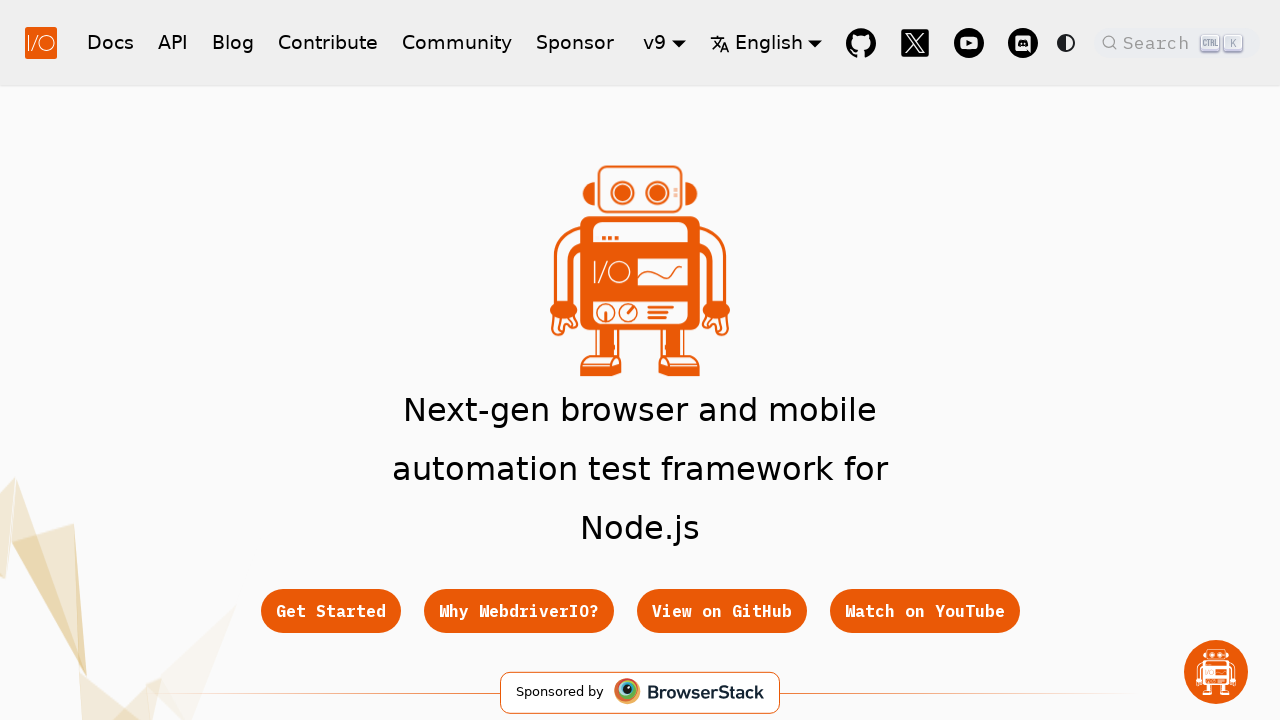

Verified link with href: https://github.com/jemishgopani
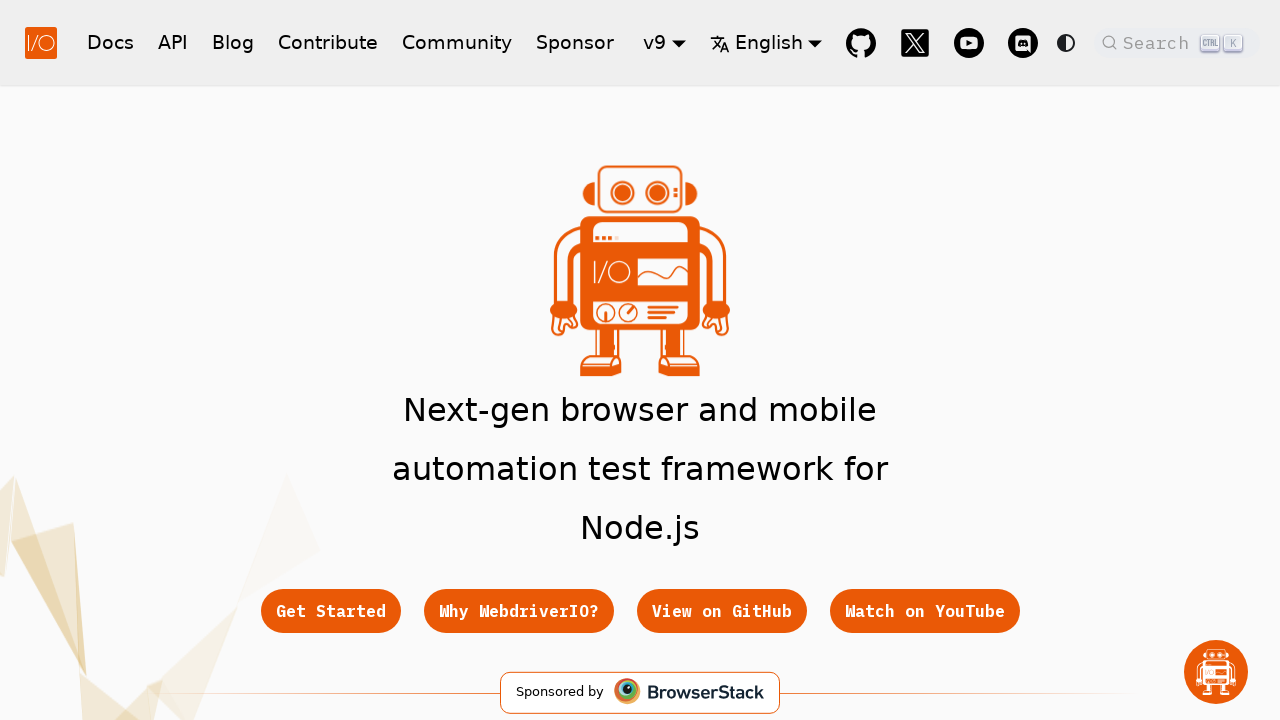

Verified link with href: https://github.com/nagpalkaran95
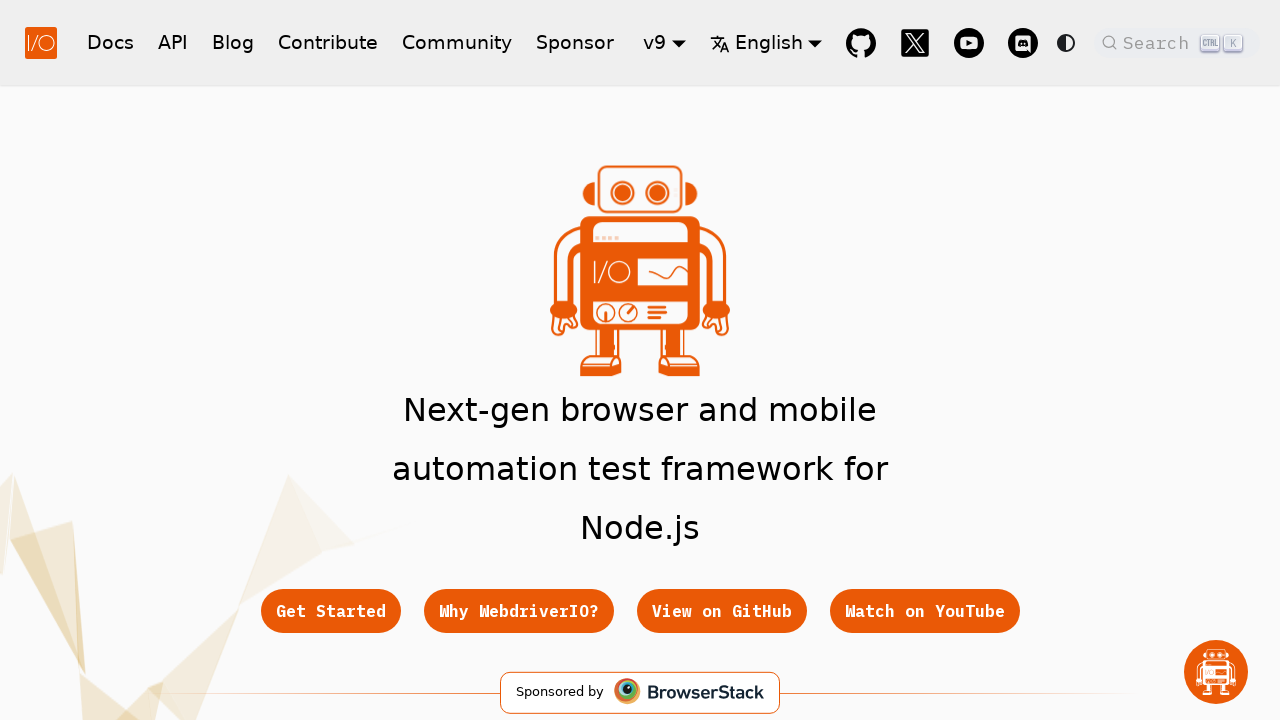

Verified link with href: https://github.com/rendmath
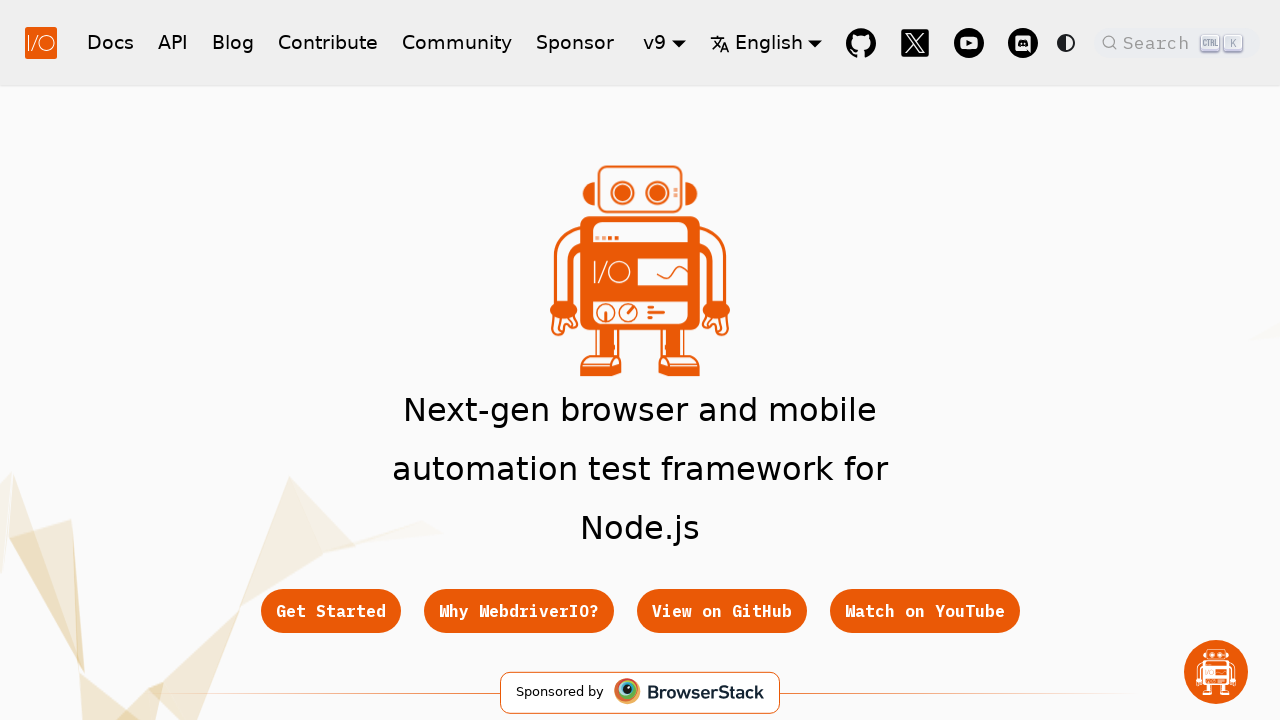

Verified link with href: https://github.com/PippoRaimondi
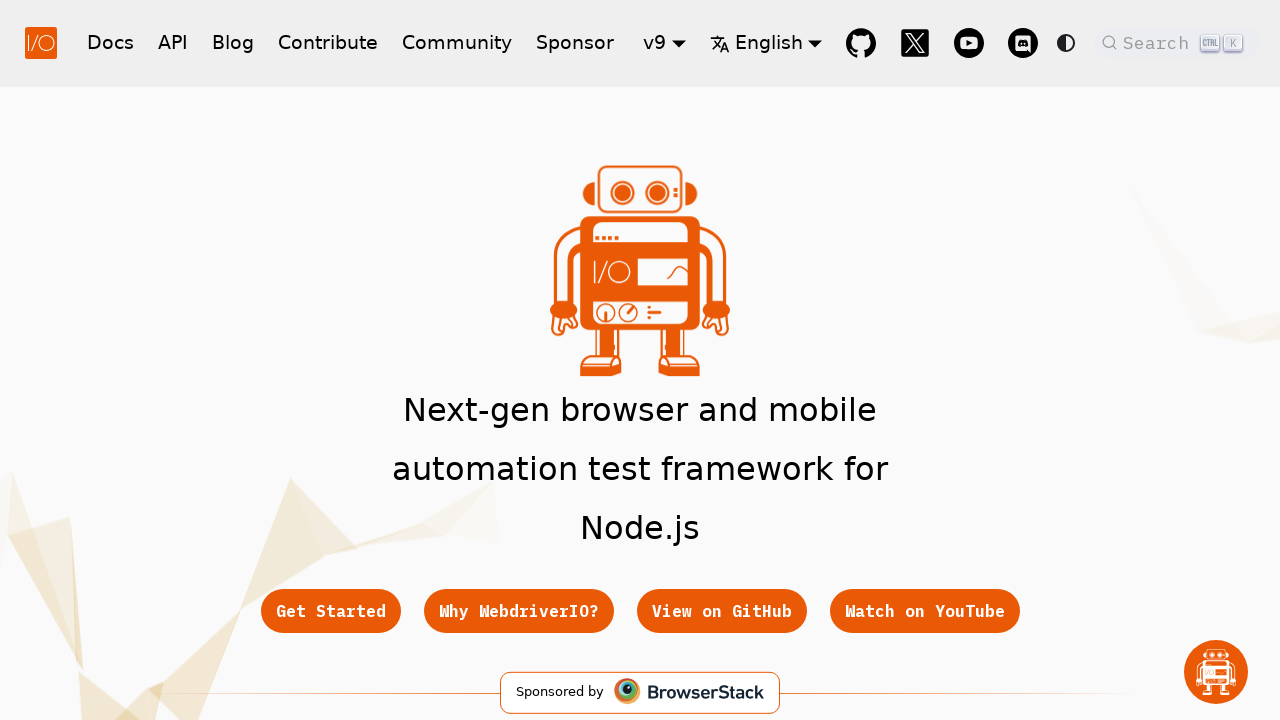

Verified link with href: https://github.com/KuznetsovRoman
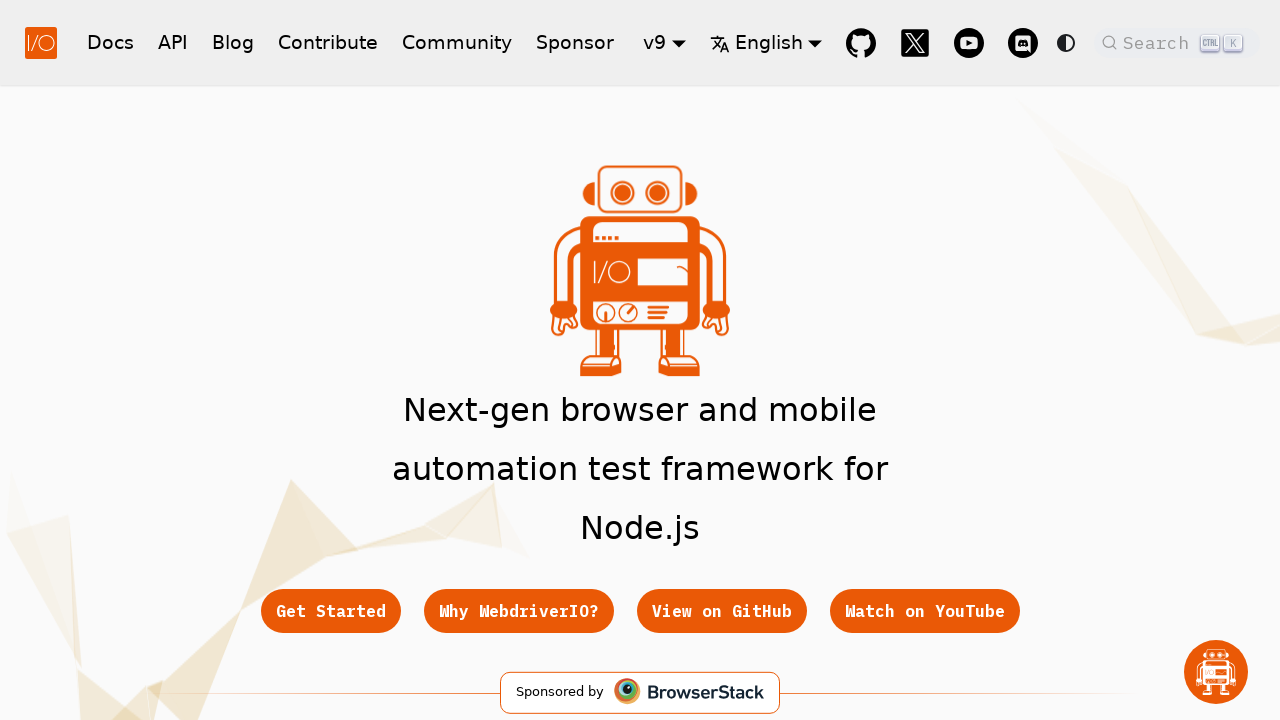

Verified link with href: https://github.com/samuelfreiberg
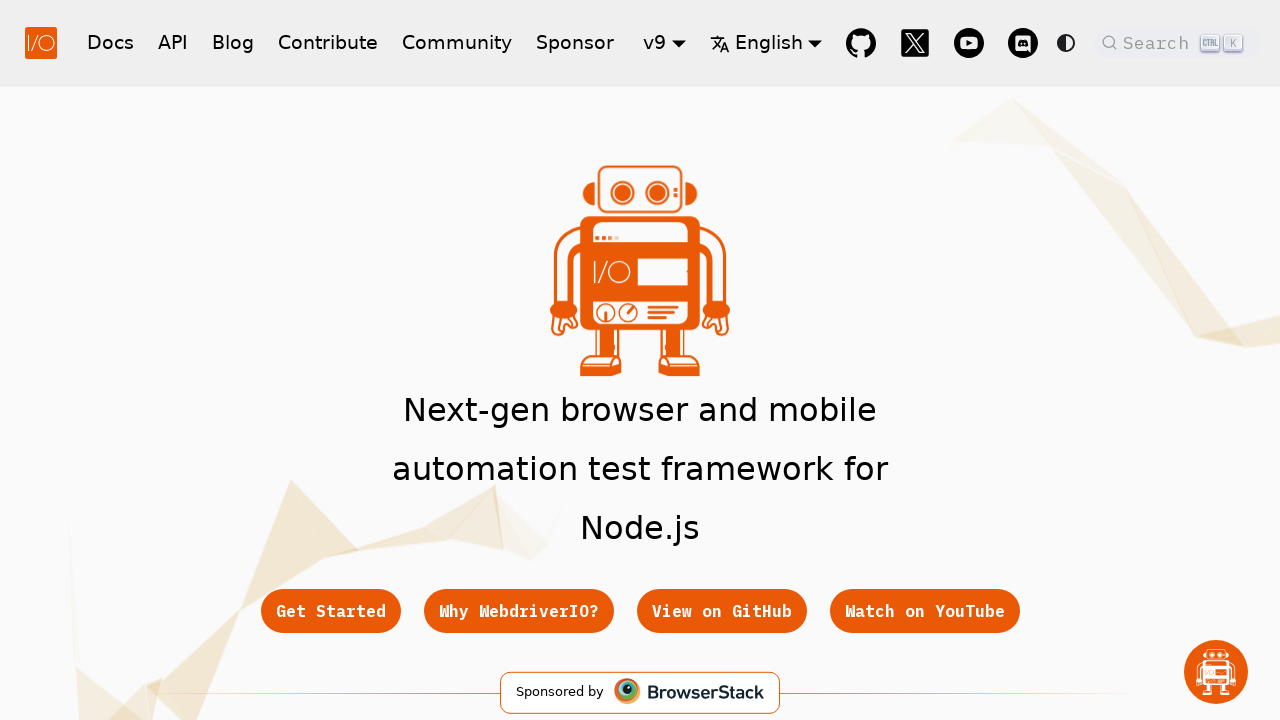

Verified link with href: https://github.com/tadashi0713
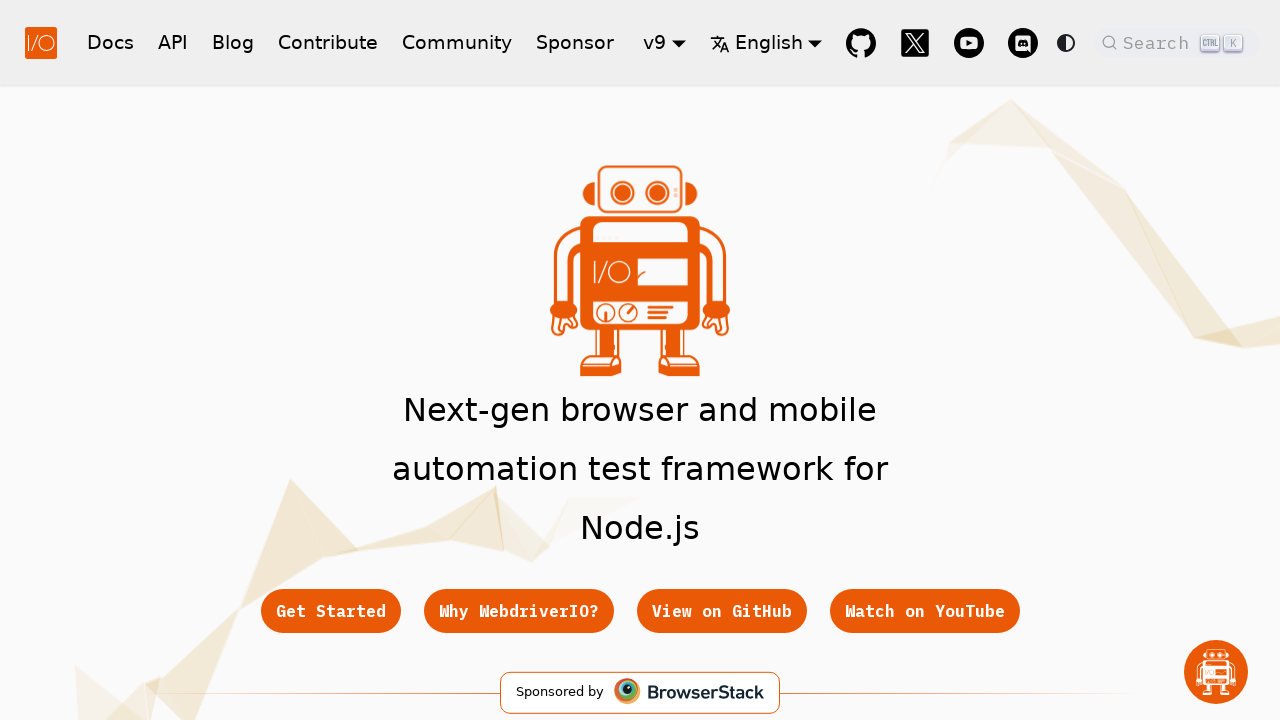

Verified link with href: https://github.com/Winify
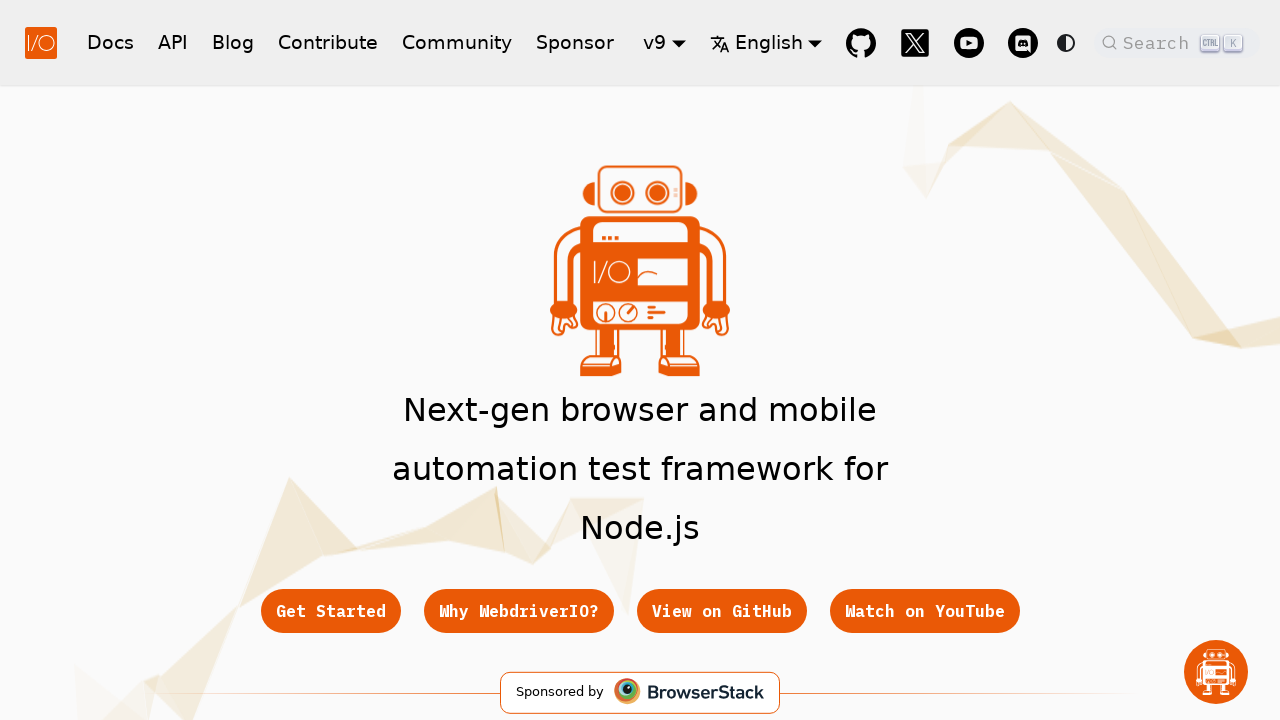

Verified link with href: https://github.com/AutomationReddy
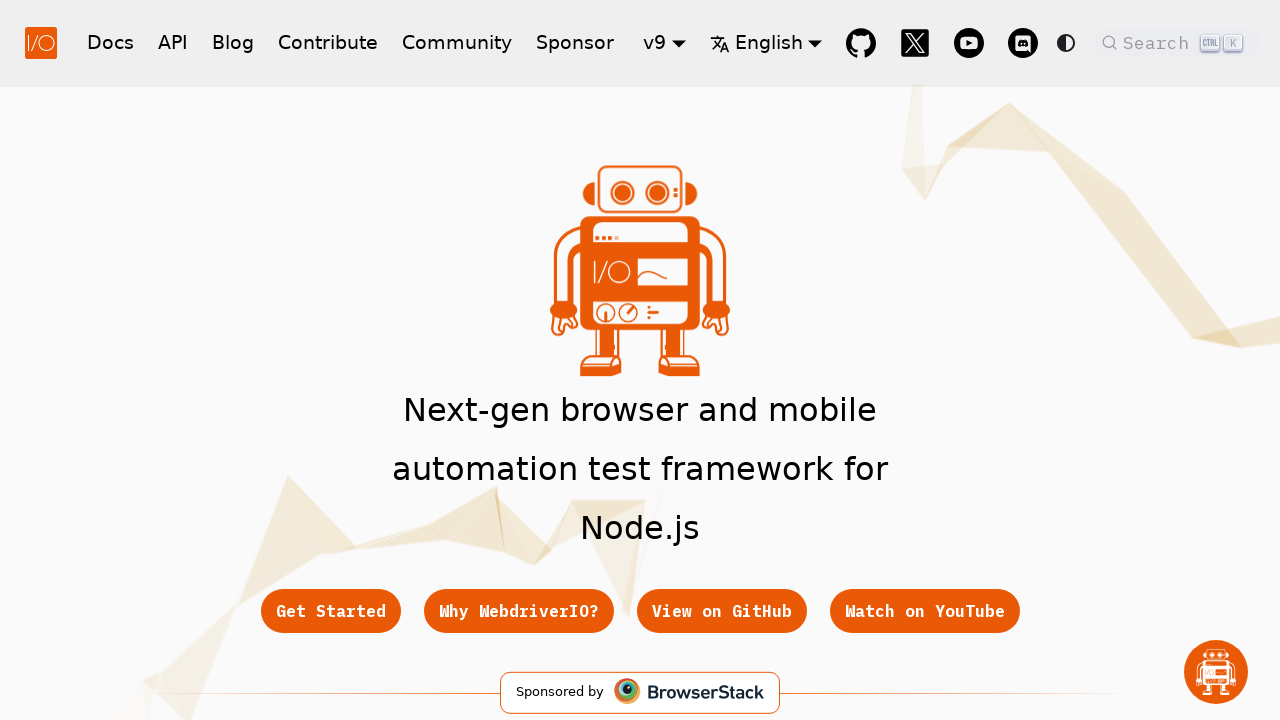

Verified link with href: https://github.com/vishnuv688
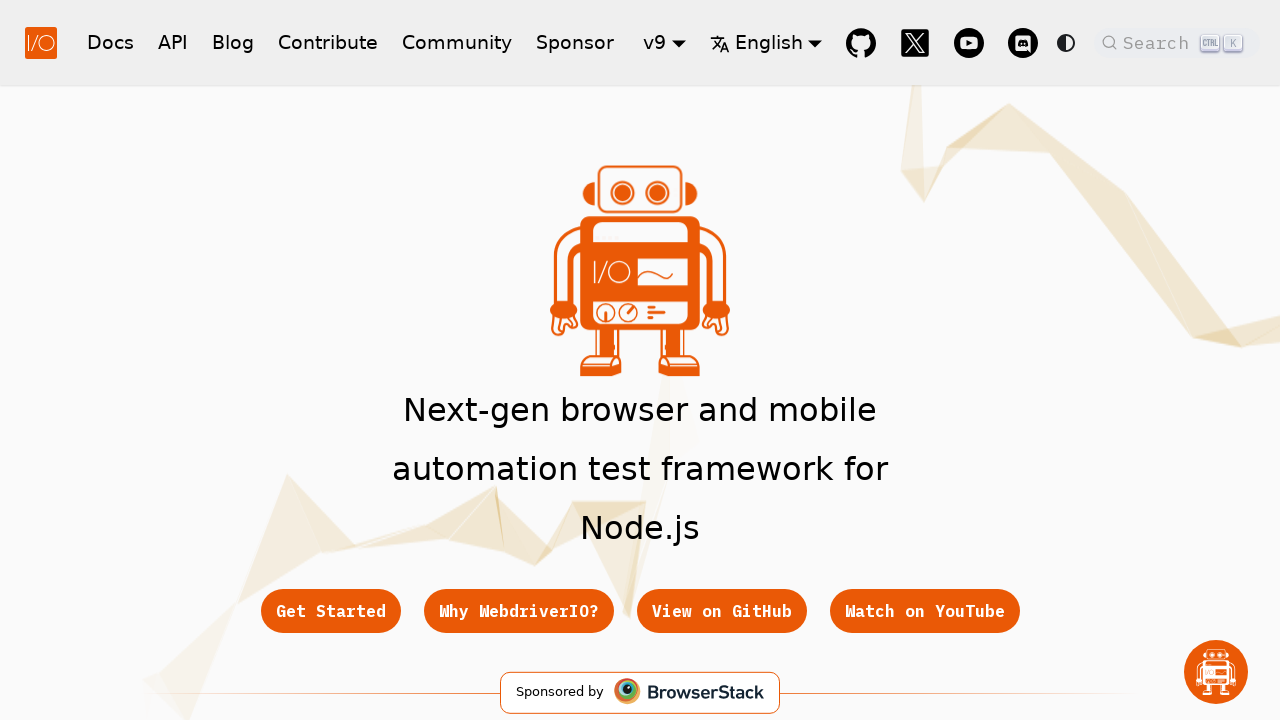

Verified link with href: https://github.com/smarkows
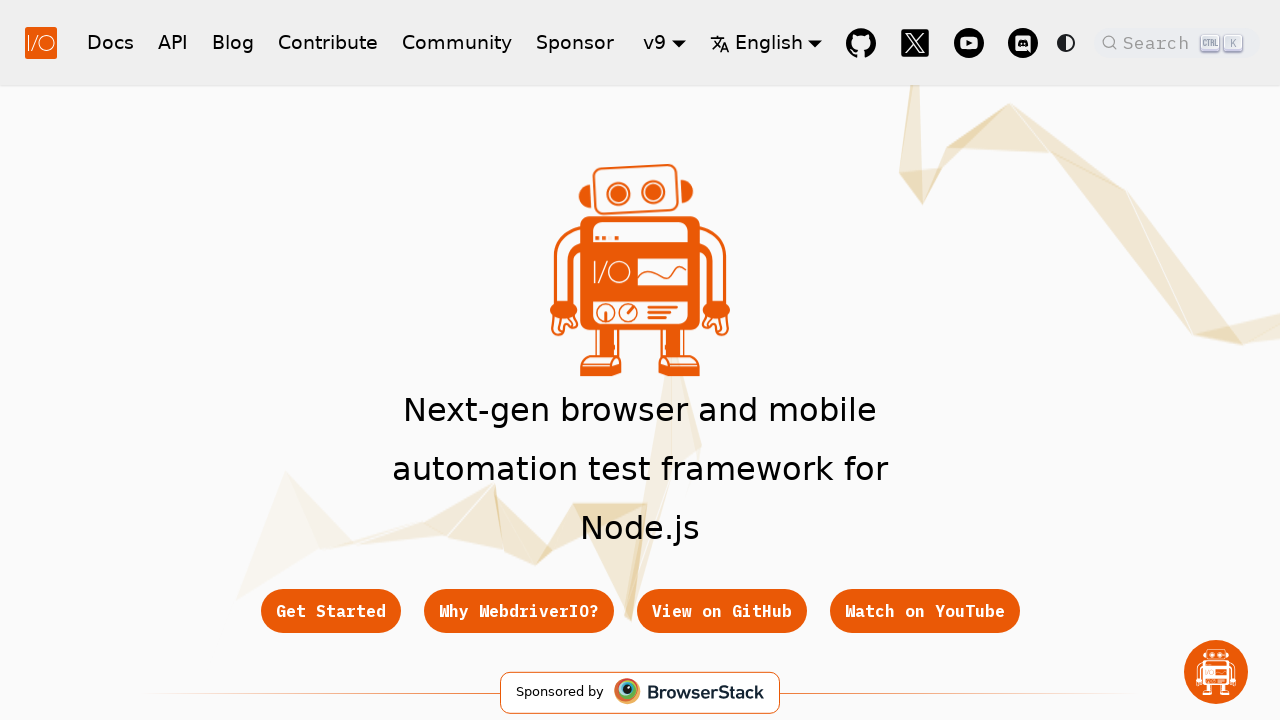

Verified link with href: https://github.com/martinfrancois
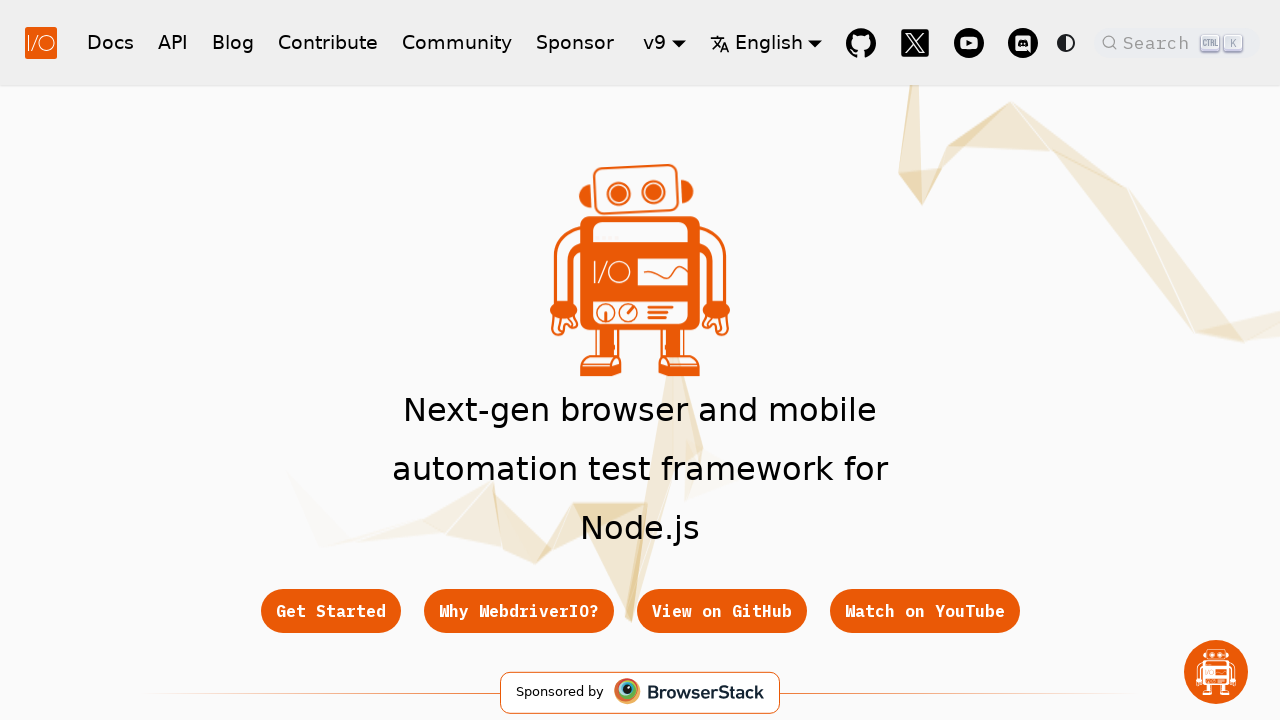

Verified link with href: https://github.com/dragosMC91
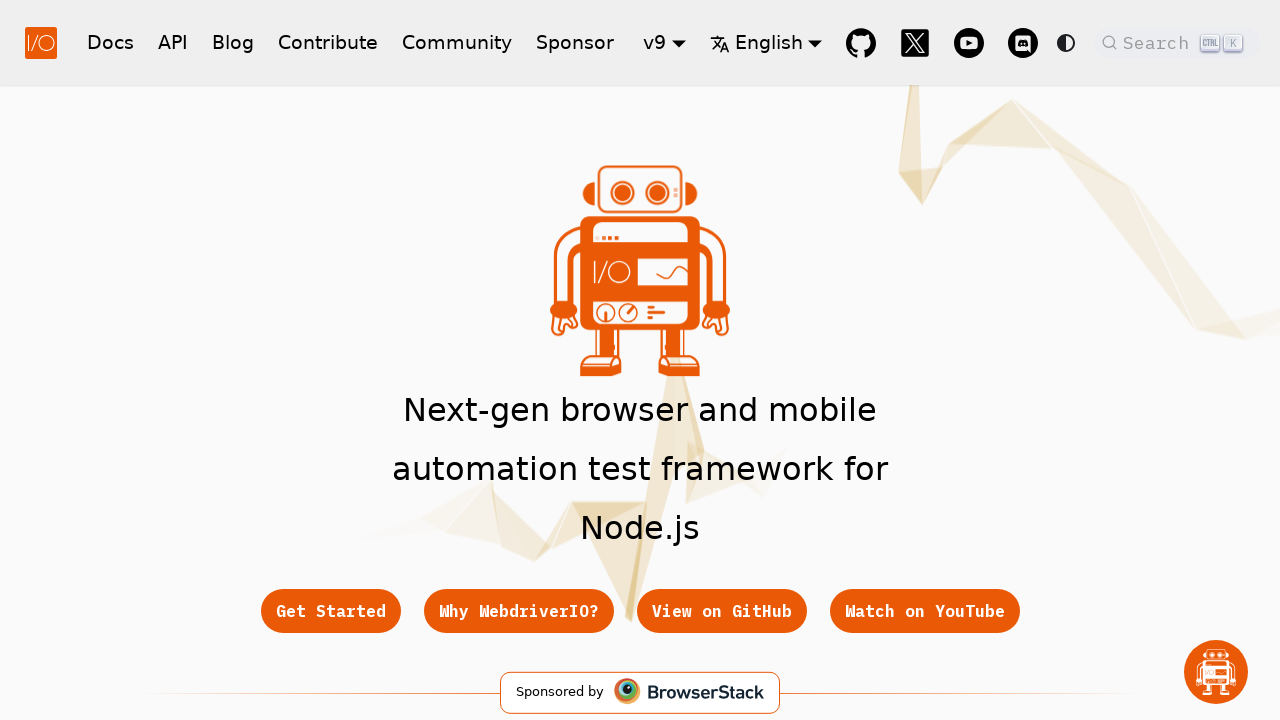

Verified link with href: https://github.com/joshskumar
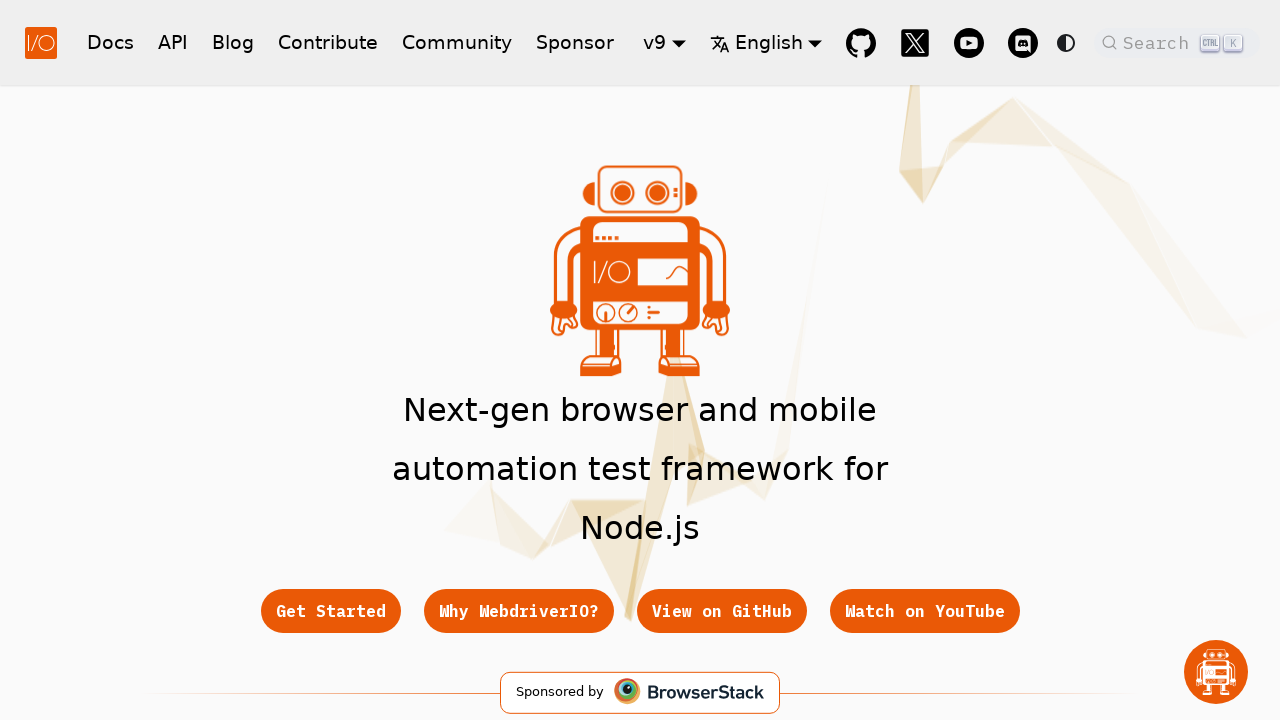

Verified link with href: https://github.com/jayandran-Sampath
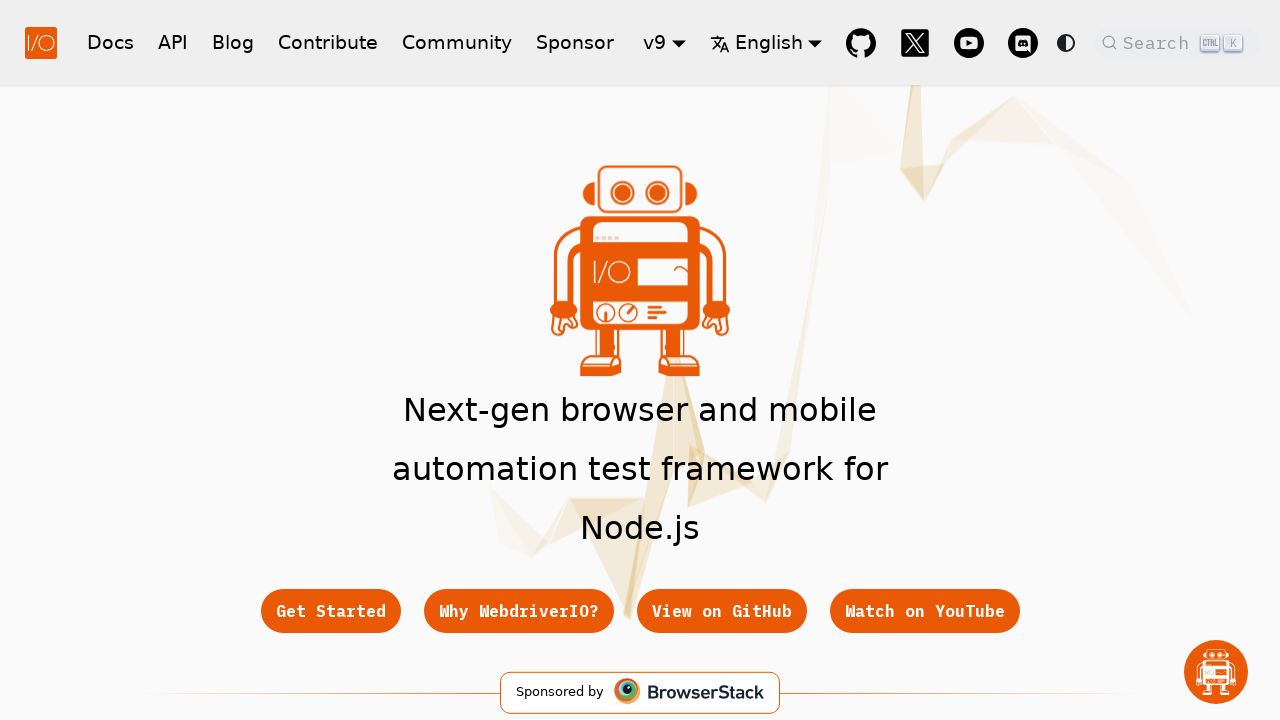

Verified link with href: https://github.com/iamkenos
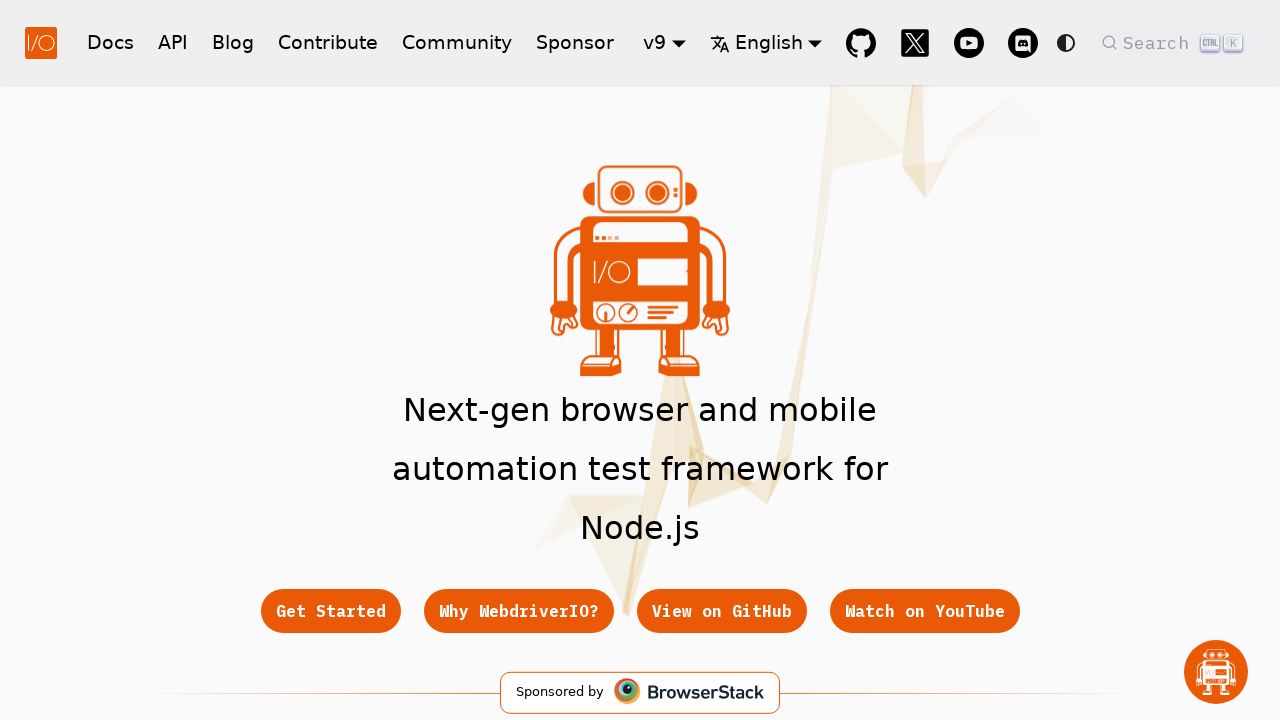

Verified link with href: https://github.com/valfirst
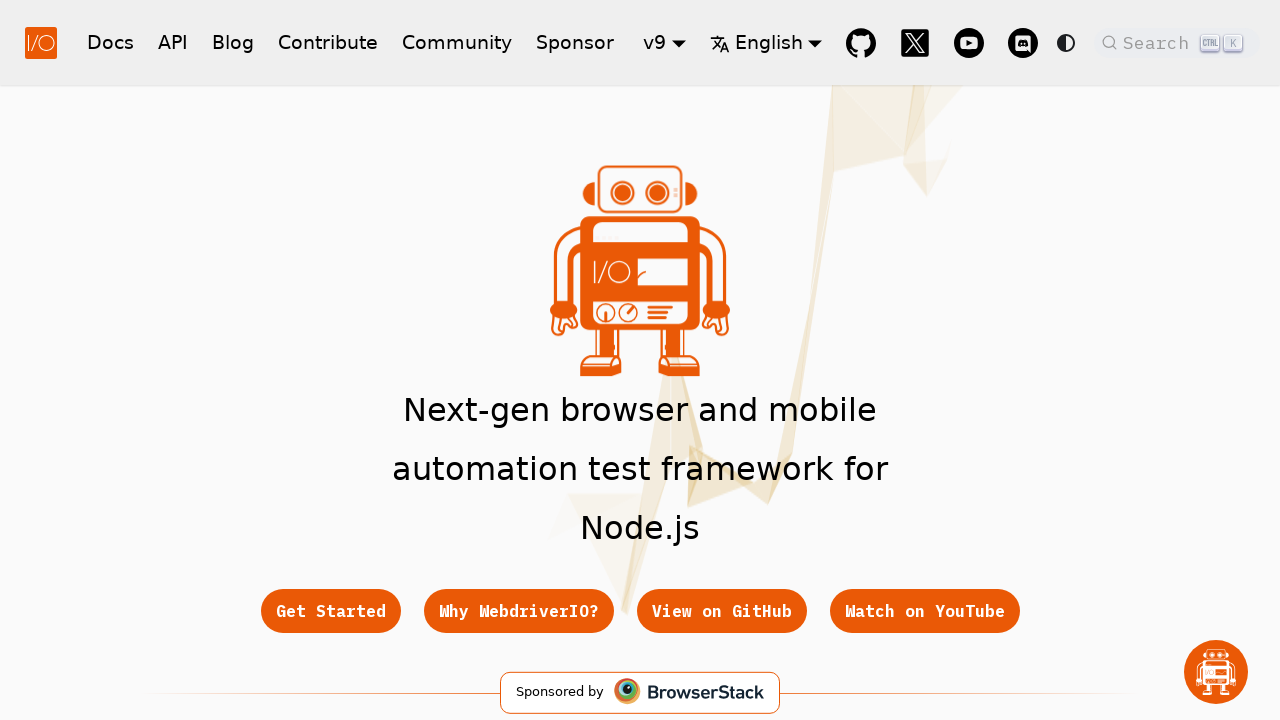

Verified link with href: https://github.com/abdatta
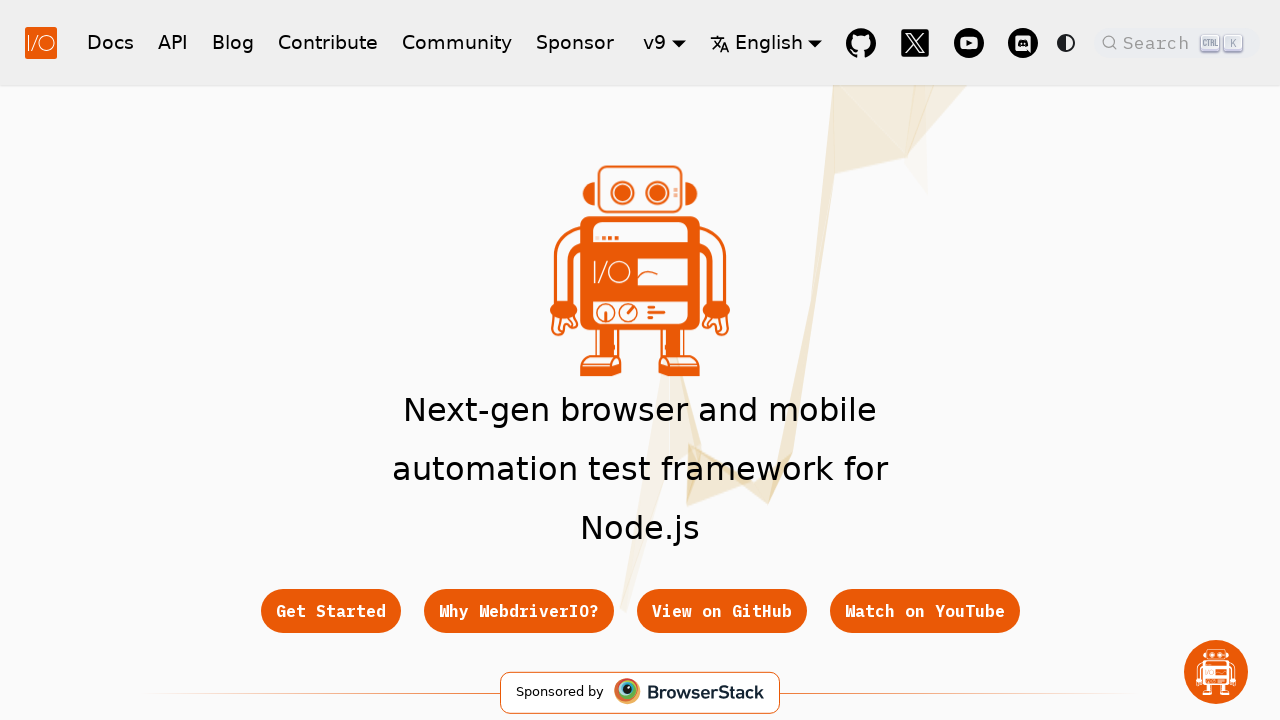

Verified link with href: https://github.com/DudaGod
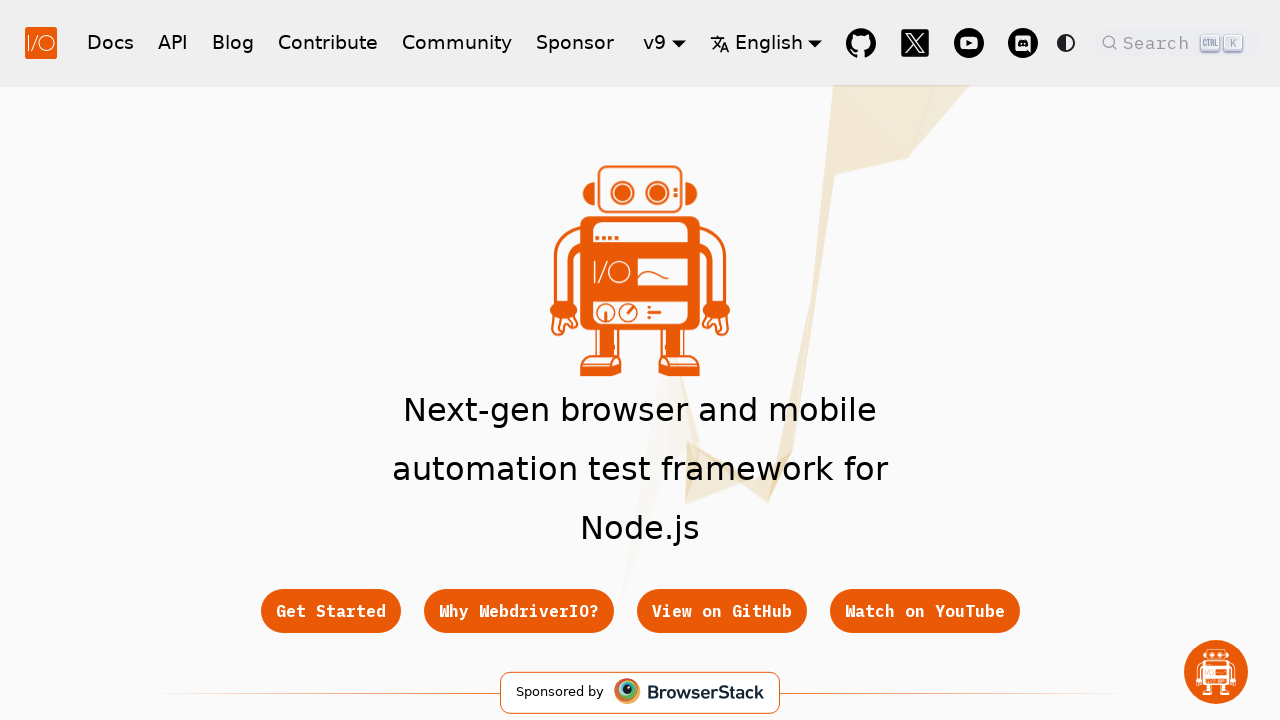

Verified link with href: https://github.com/eglitise
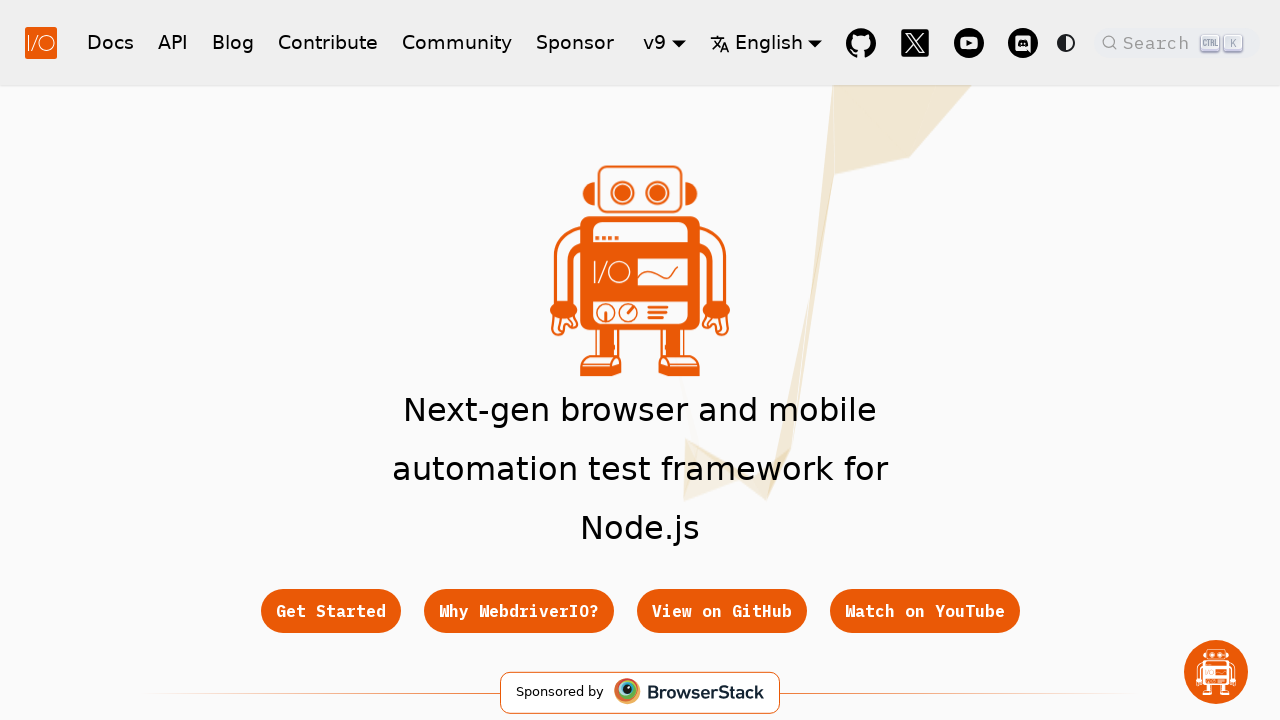

Verified link with href: https://github.com/johnp
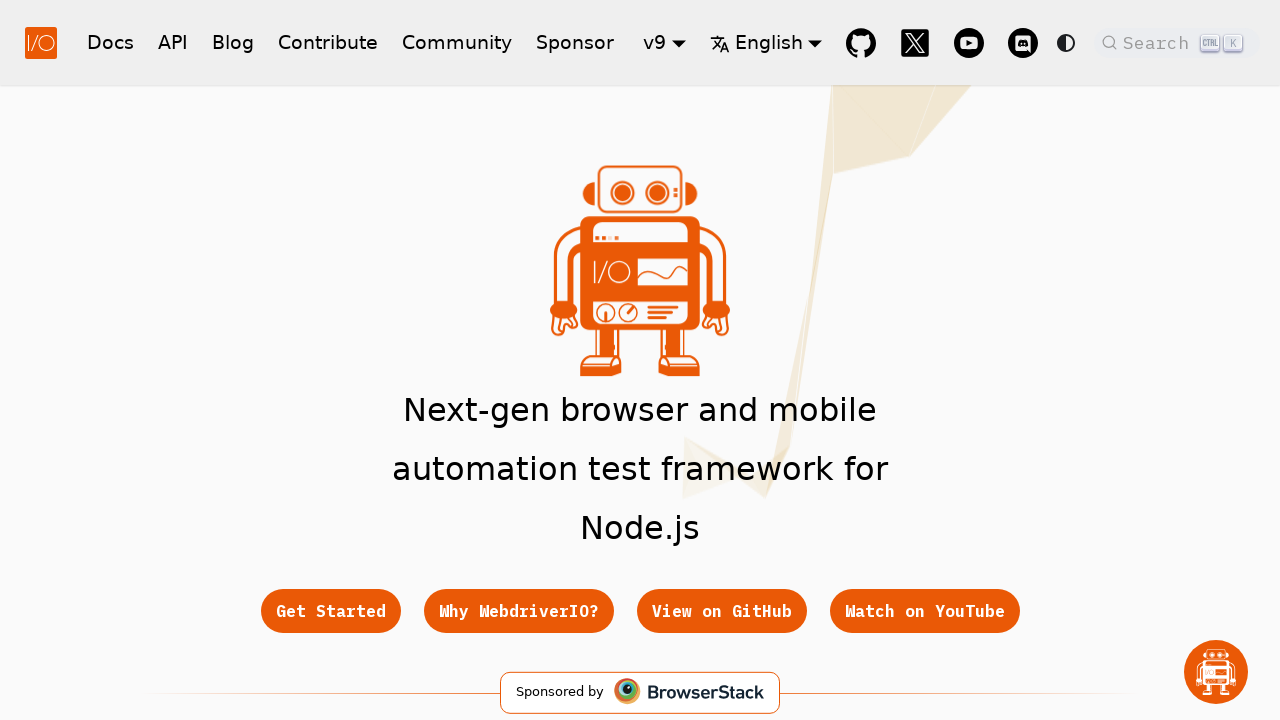

Verified link with href: https://github.com/kyrylodolynskyi
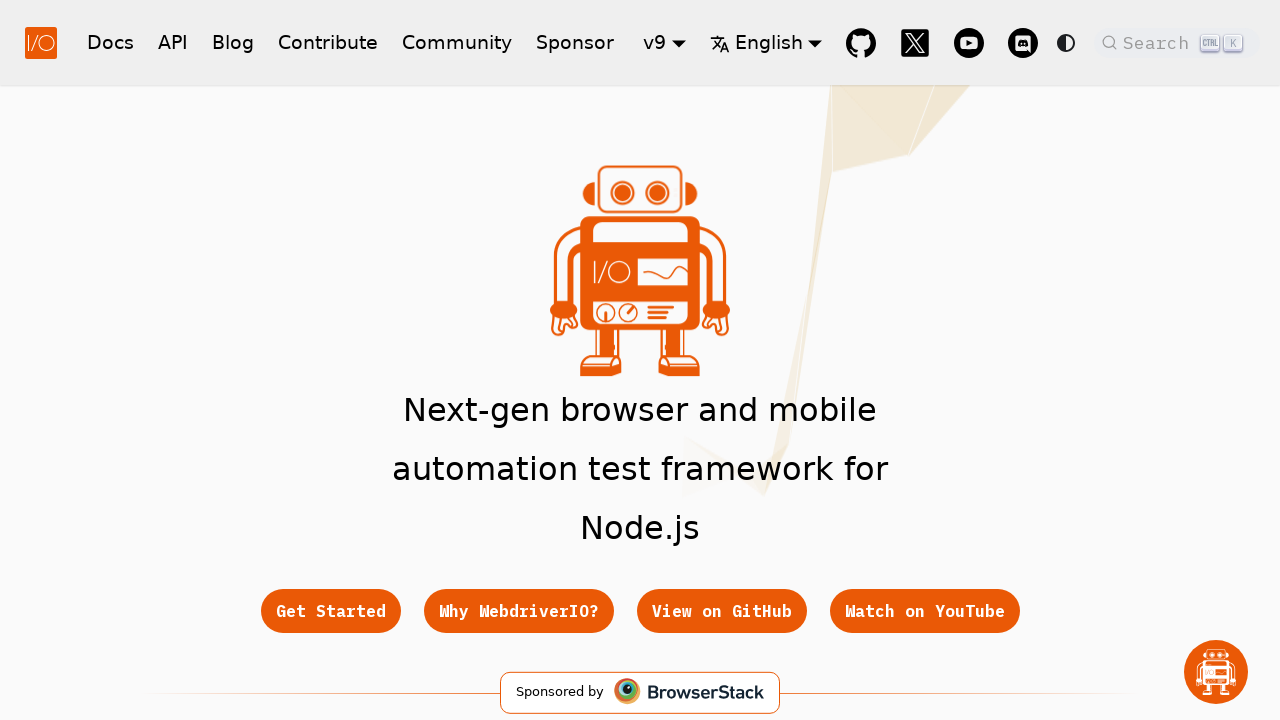

Verified link with href: https://github.com/larryg01
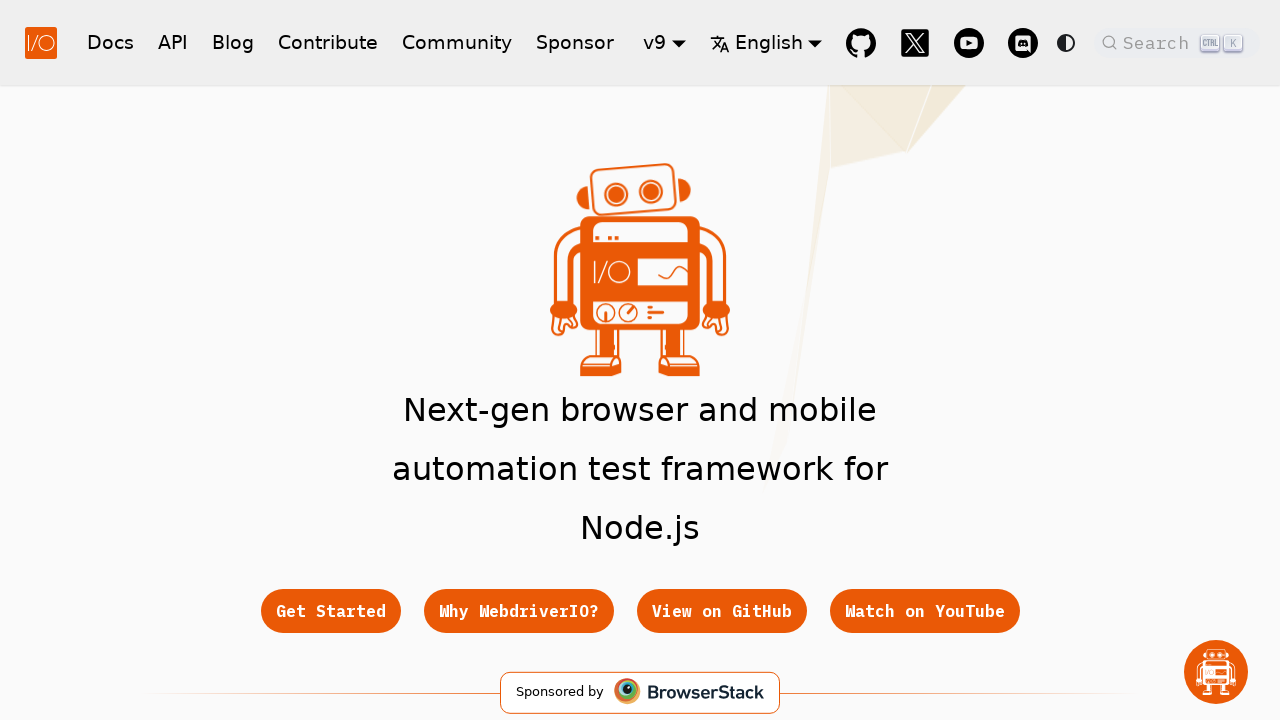

Verified link with href: /docs/gettingstarted
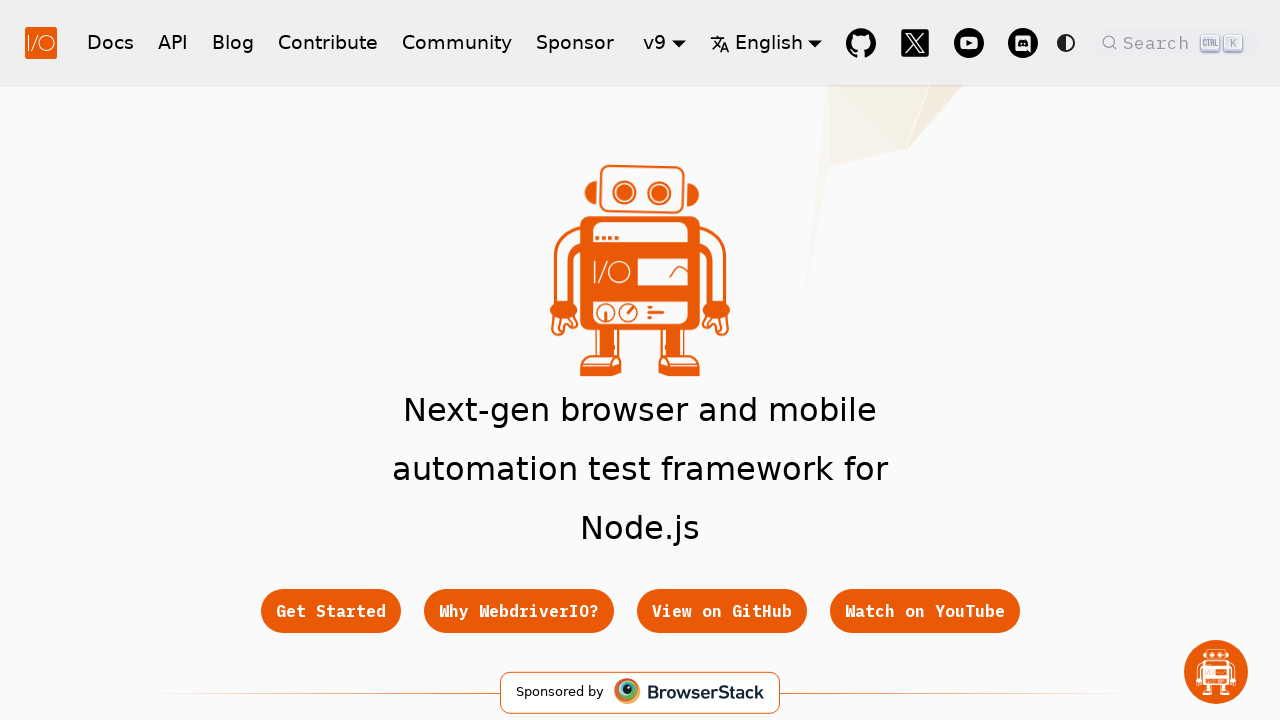

Verified link with href: /docs/api
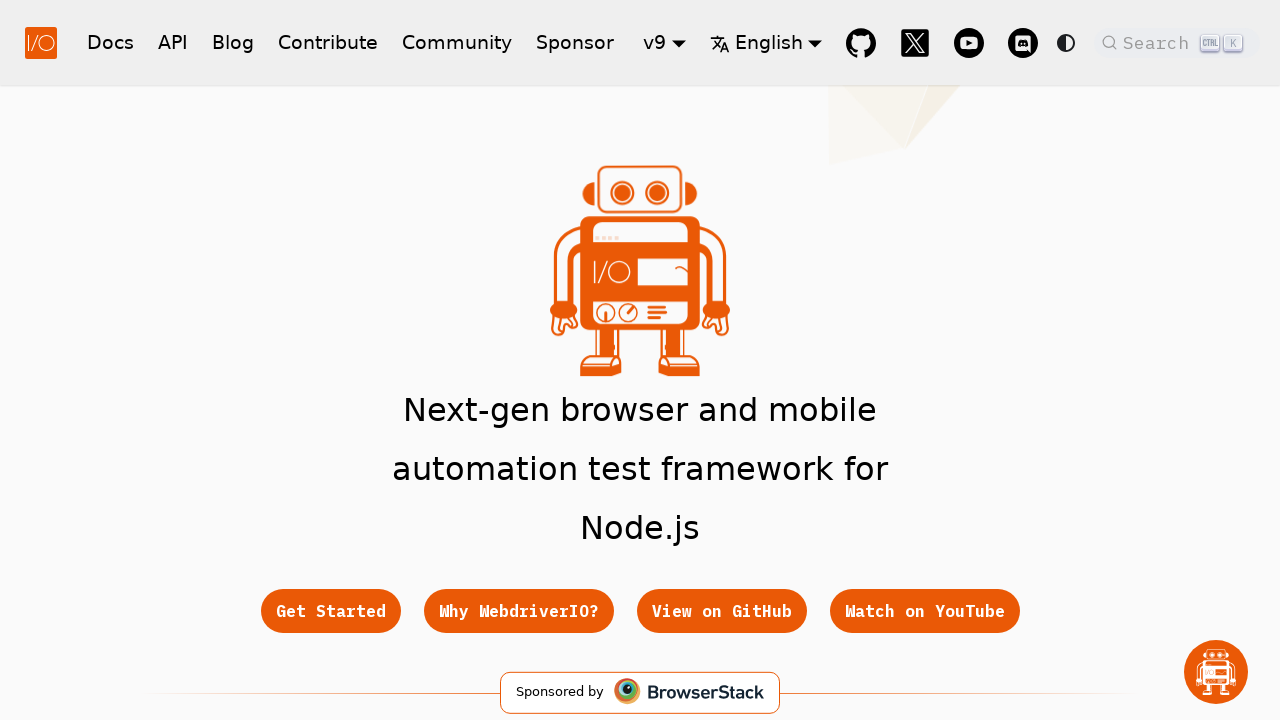

Verified link with href: /docs/contribute/
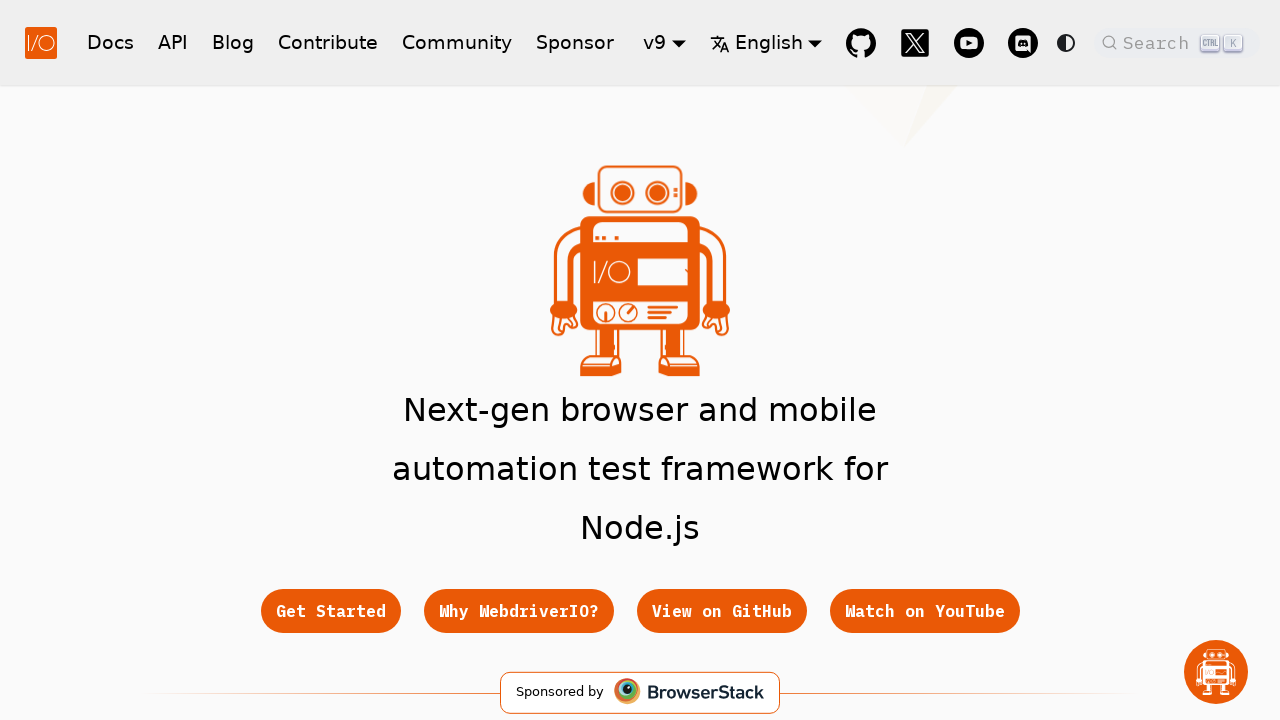

Verified link with href: /community/support
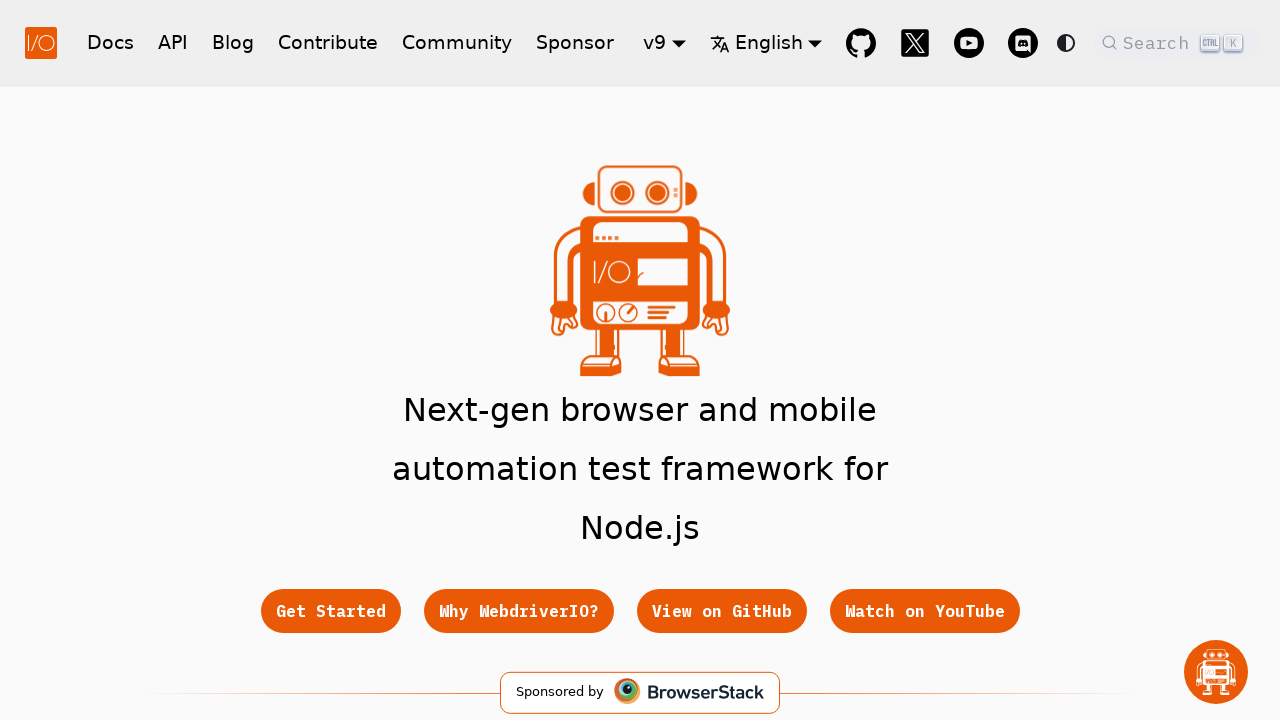

Verified link with href: https://stackoverflow.com/questions/tagged/webdriver-io
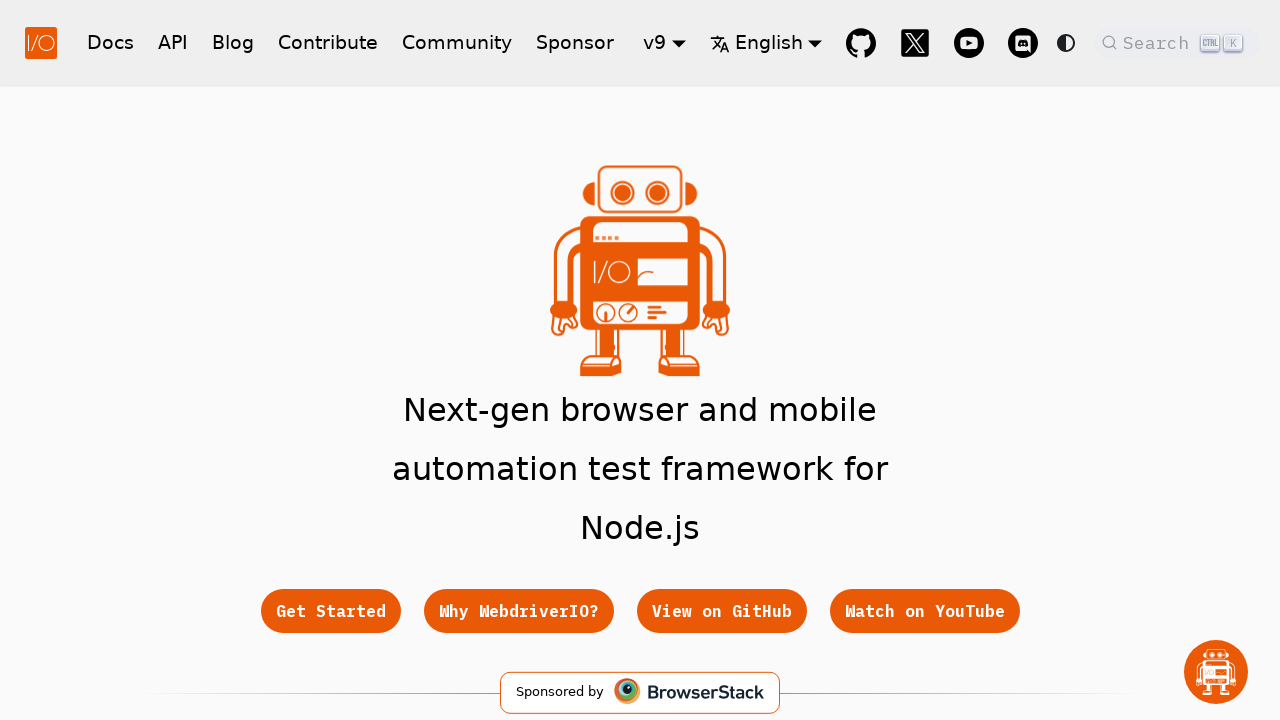

Verified link with href: https://discord.webdriver.io
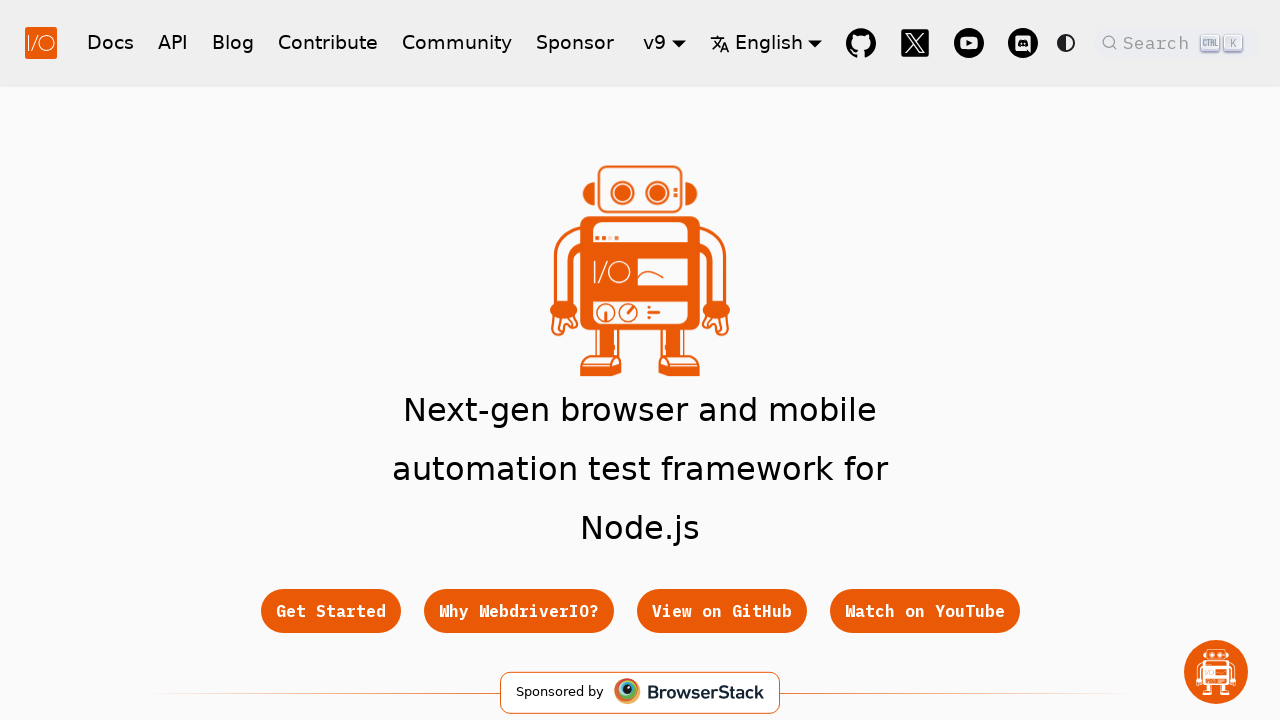

Verified link with href: https://seleniumhq.slack.com/join/shared_invite/zt-f7jwg1n7-RVw4v4sMA7Zjufira_~EVw#/
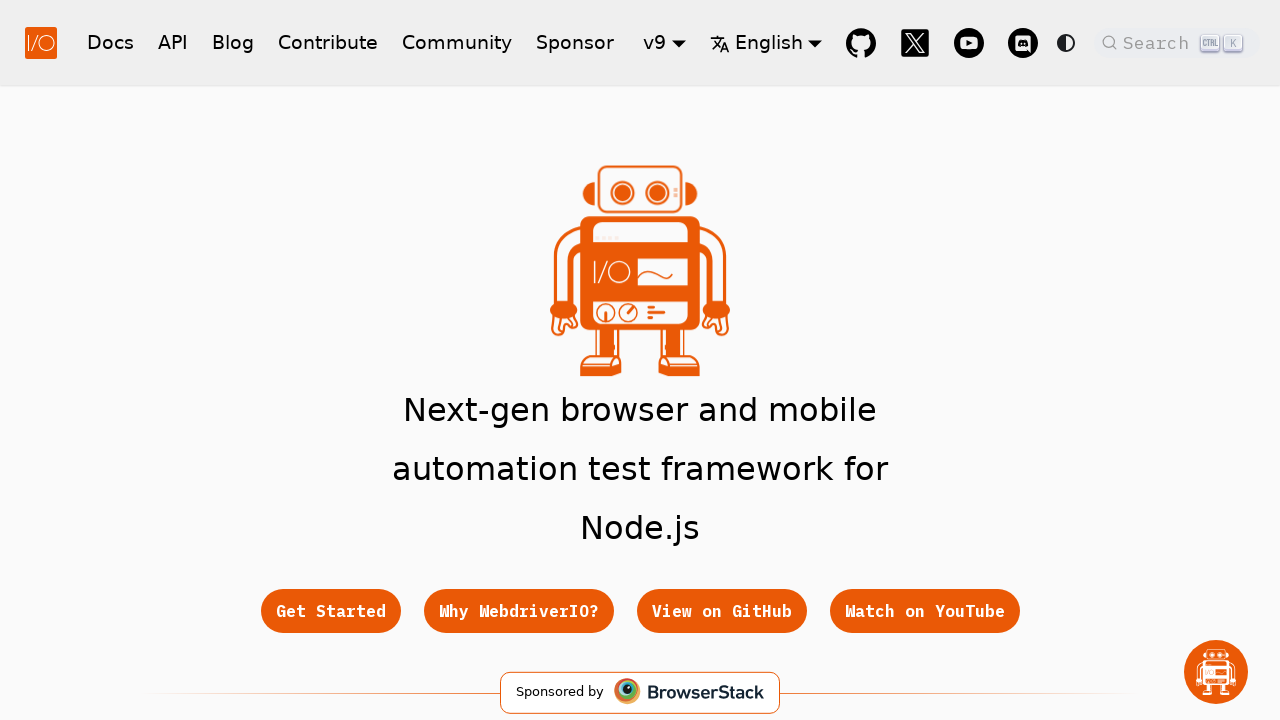

Verified link with href: https://x.com/webdriverio
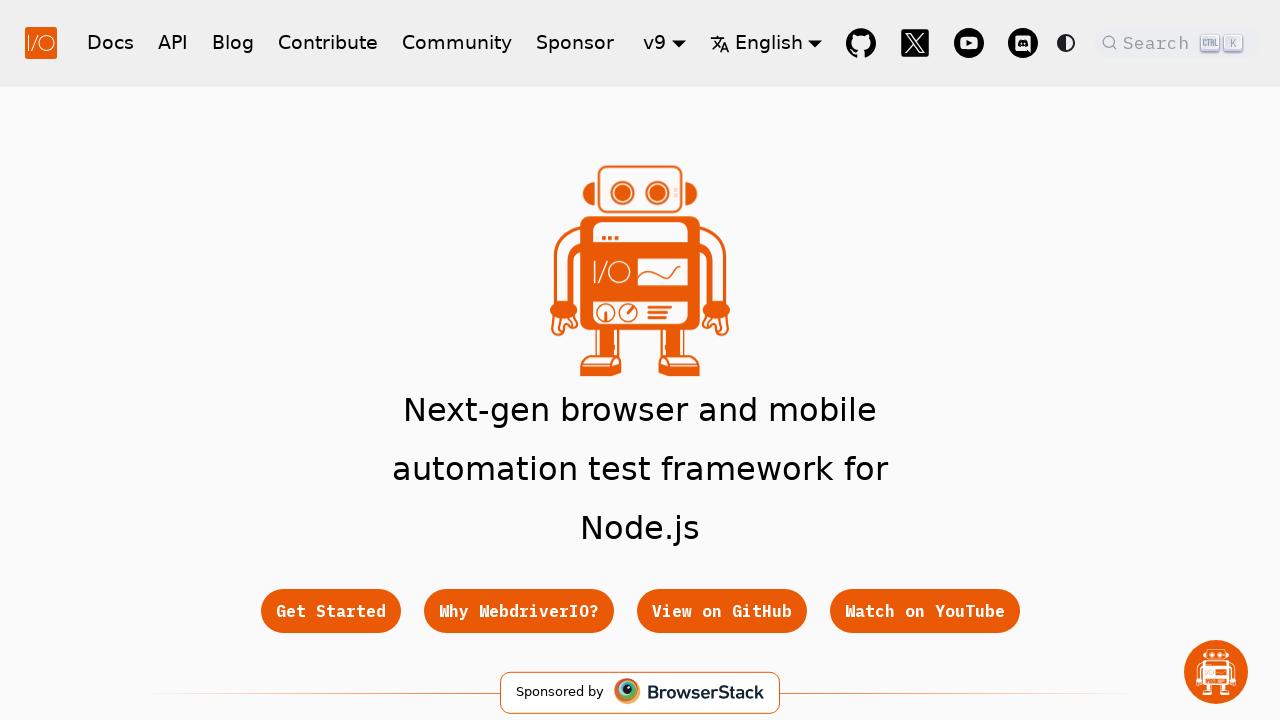

Verified link with href: /blog
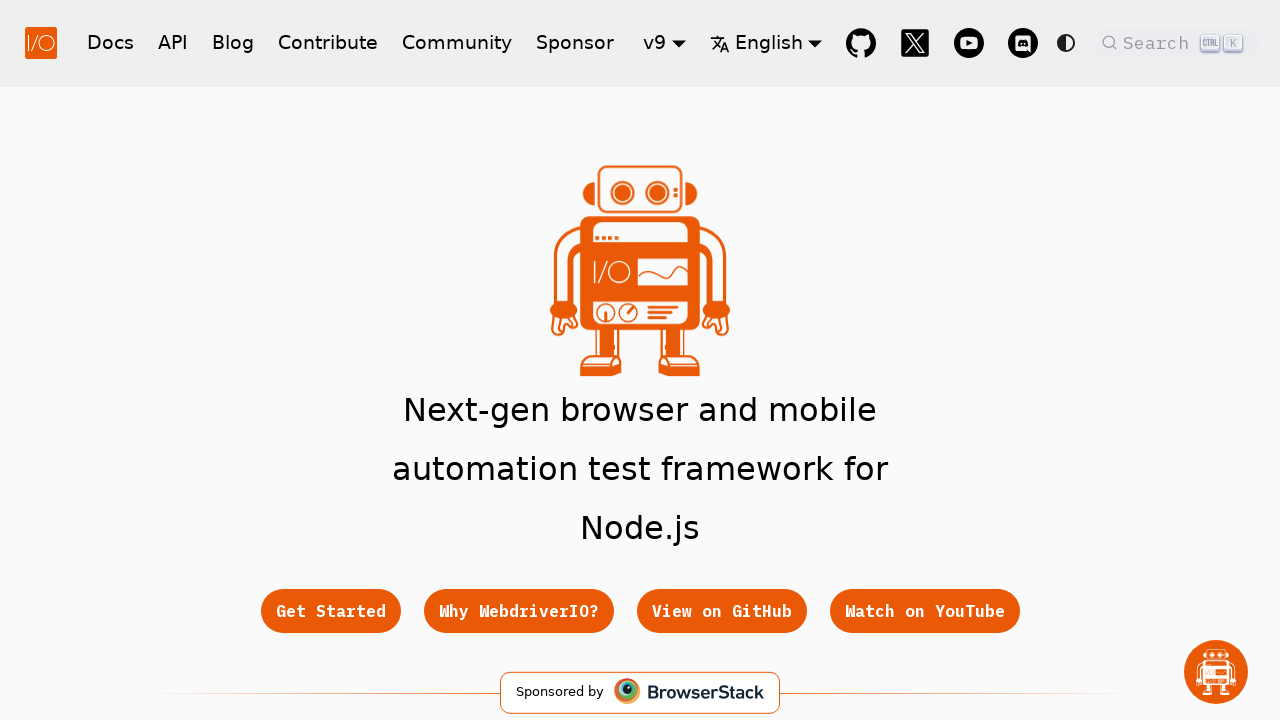

Verified link with href: /docs/sponsor
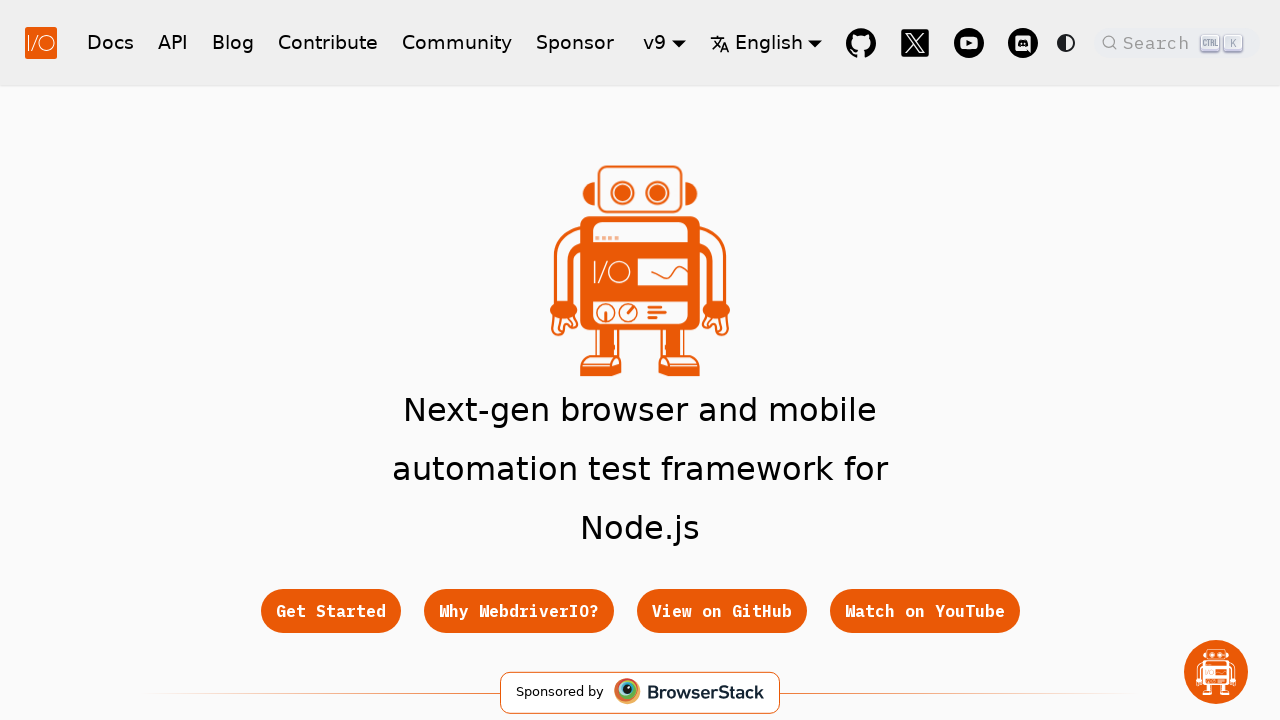

Verified link with href: https://shop.webdriver.io
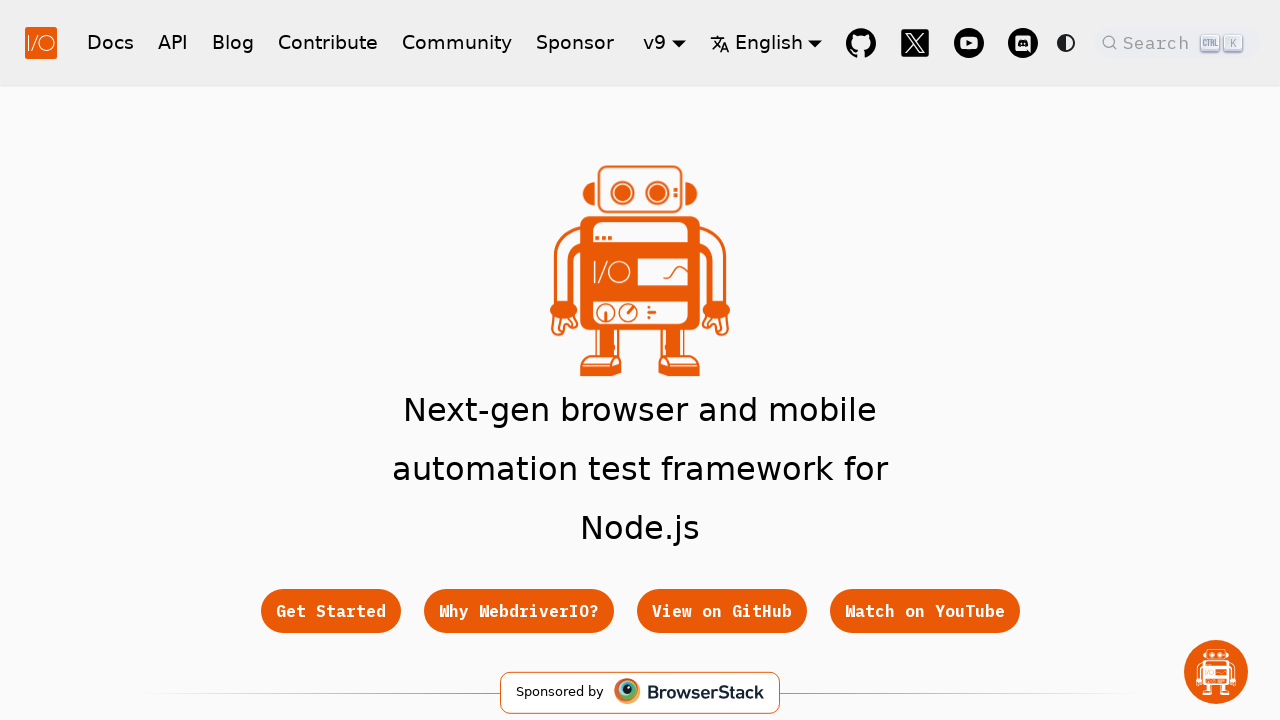

Verified link with href: https://youtube.com/@webdriverio
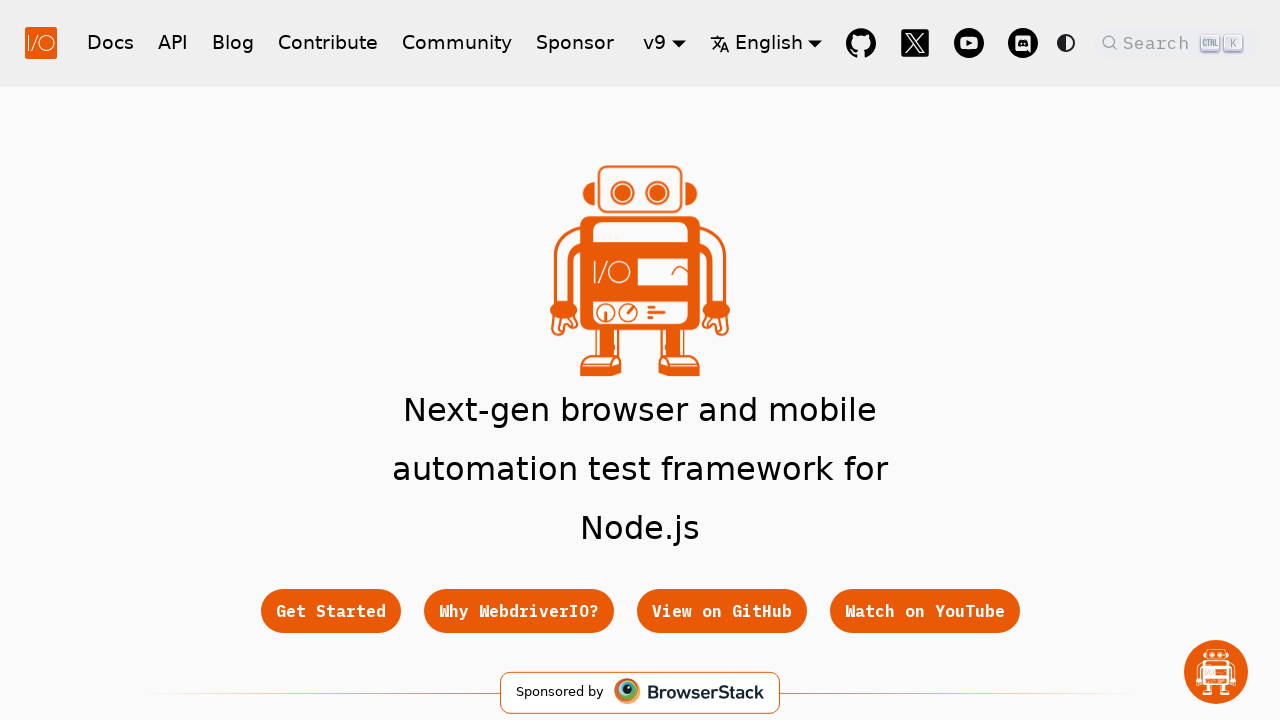

Verified link with href: https://www.browserstack.com/automation-webdriverio
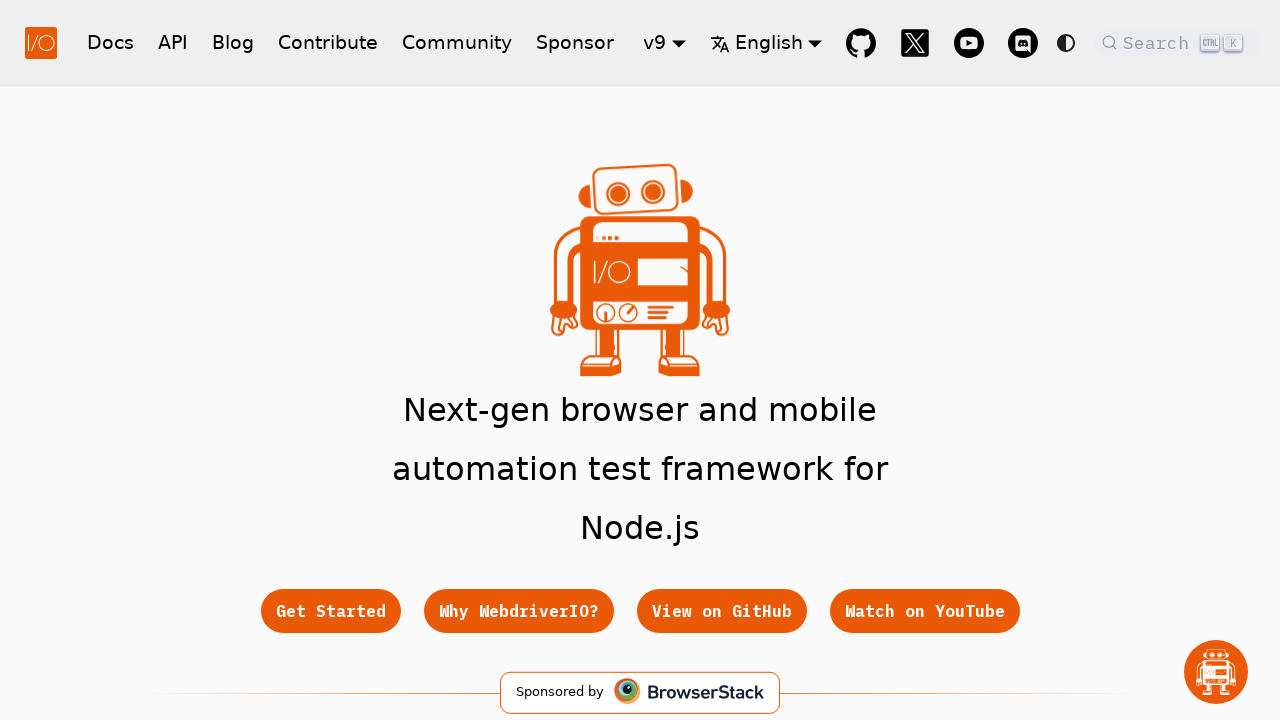

Verified link with href: https://openjsf.org/
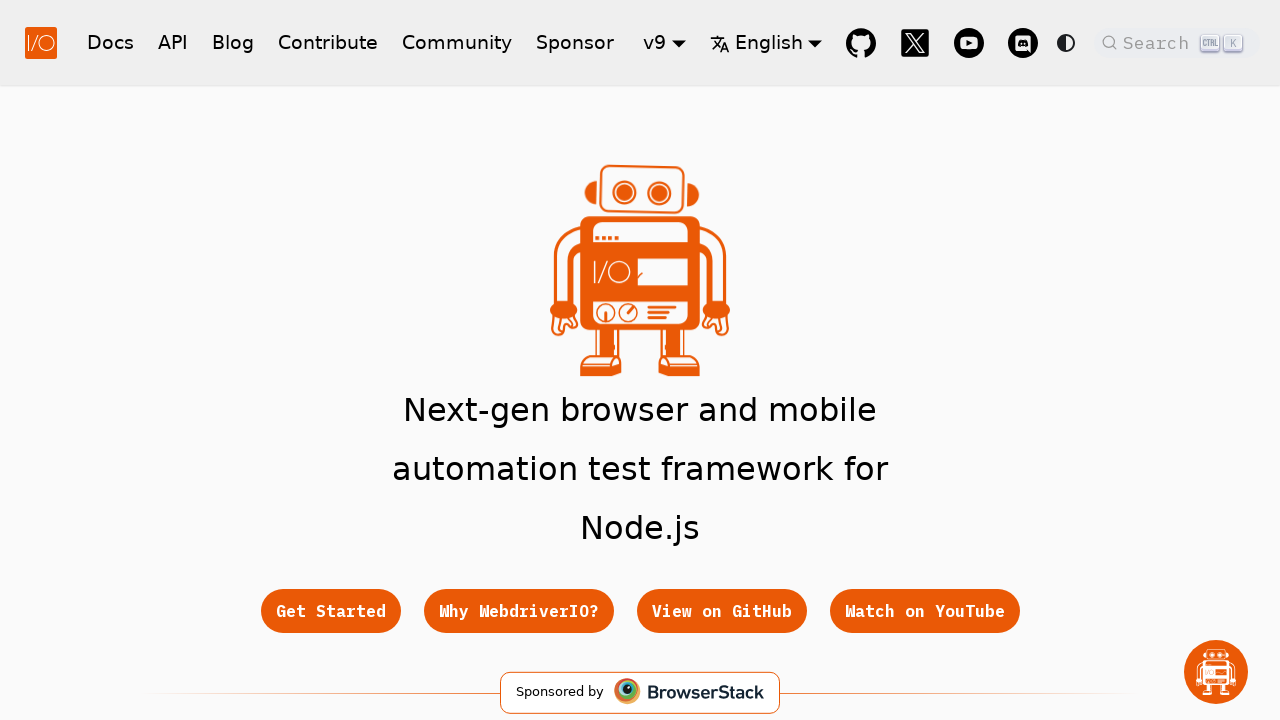

Verified link with href: https://openjsf.org
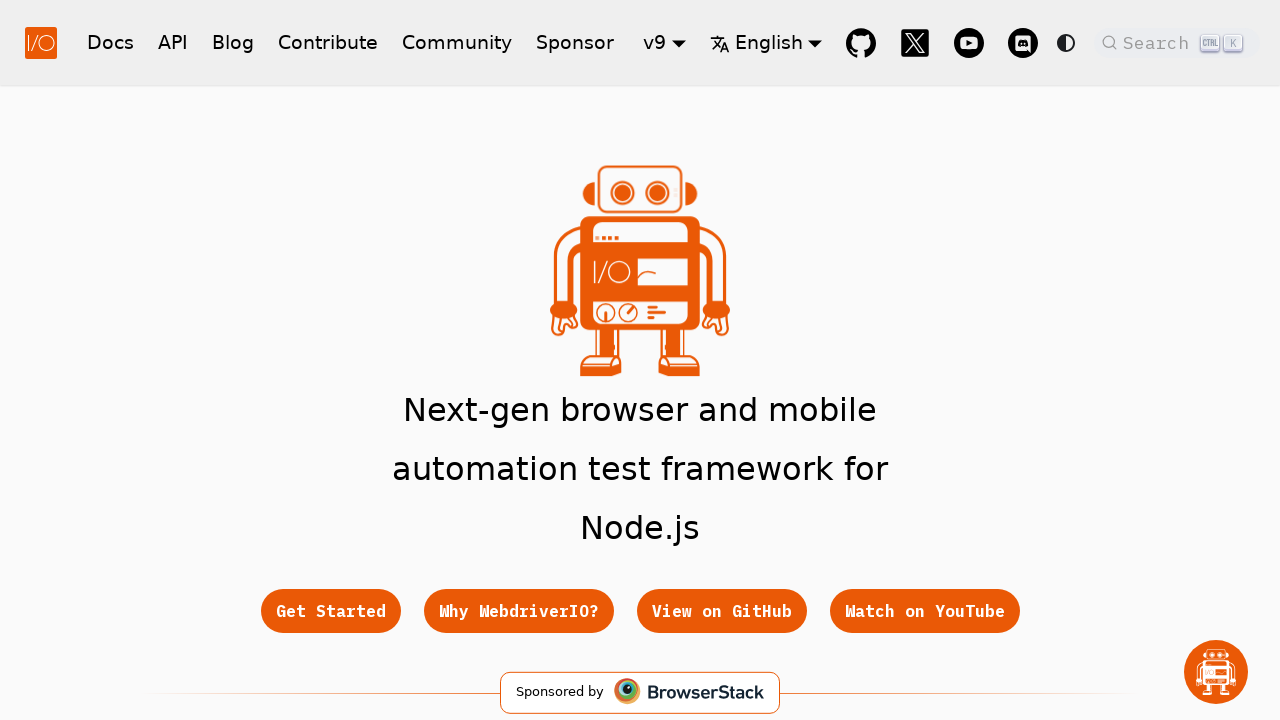

Verified link with href: https://openjsf.org
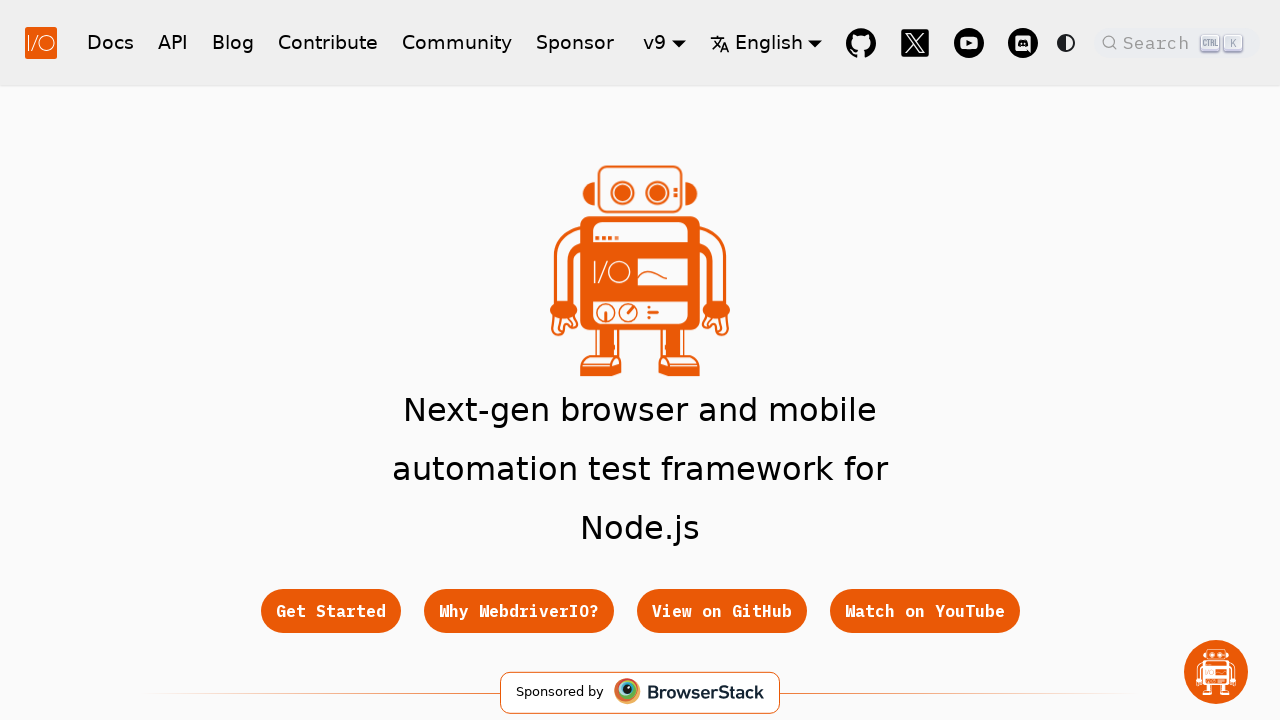

Verified link with href: https://openjsf.org
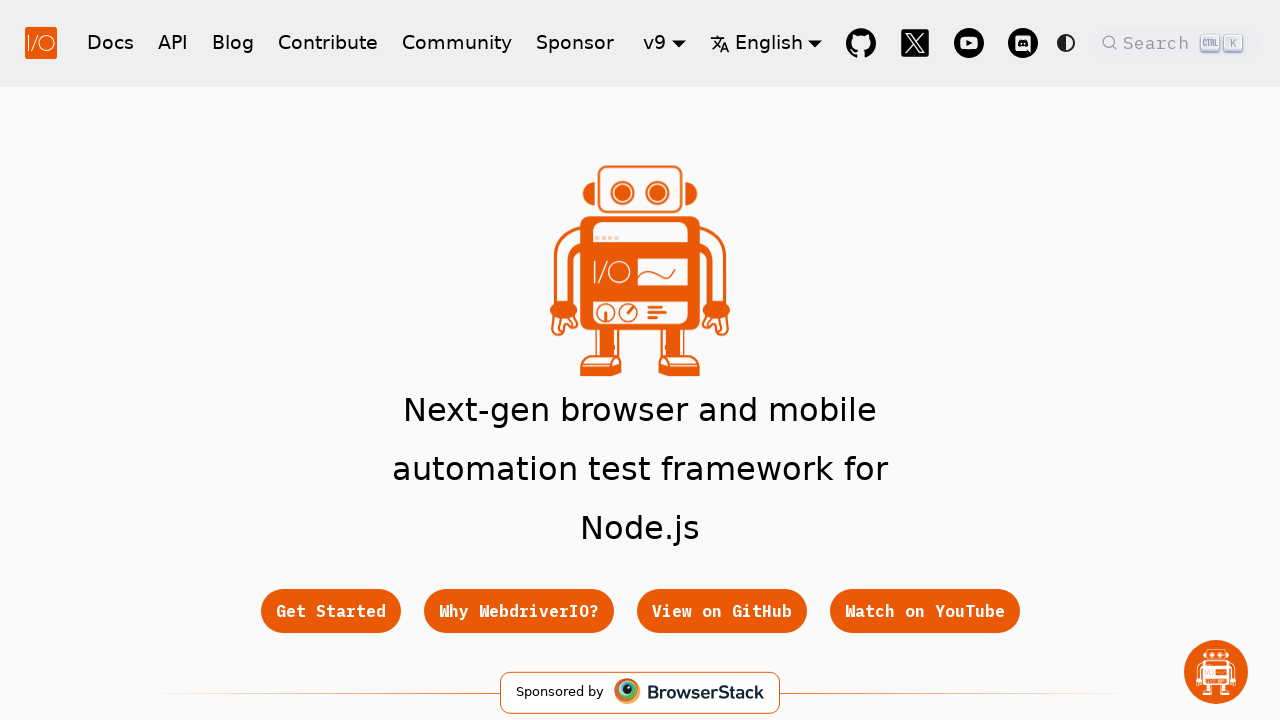

Verified link with href: https://trademark-policy.openjsf.org/
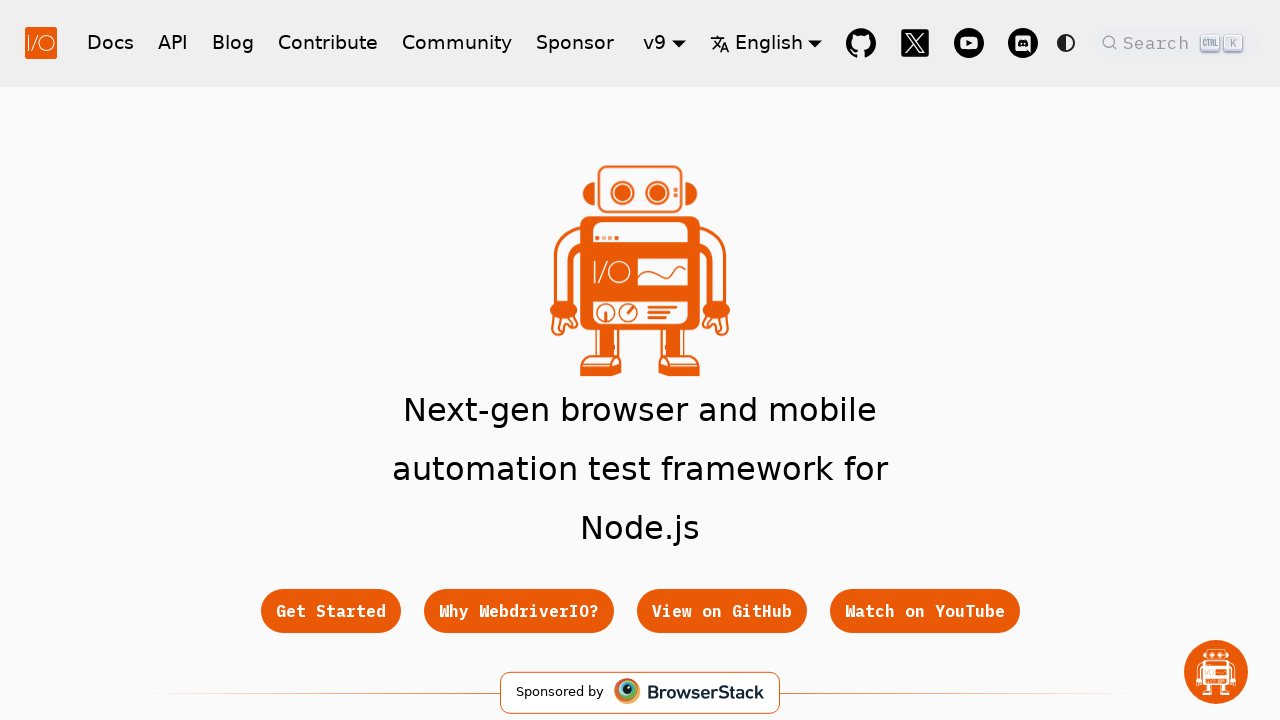

Verified link with href: https://trademark-list.openjsf.org/
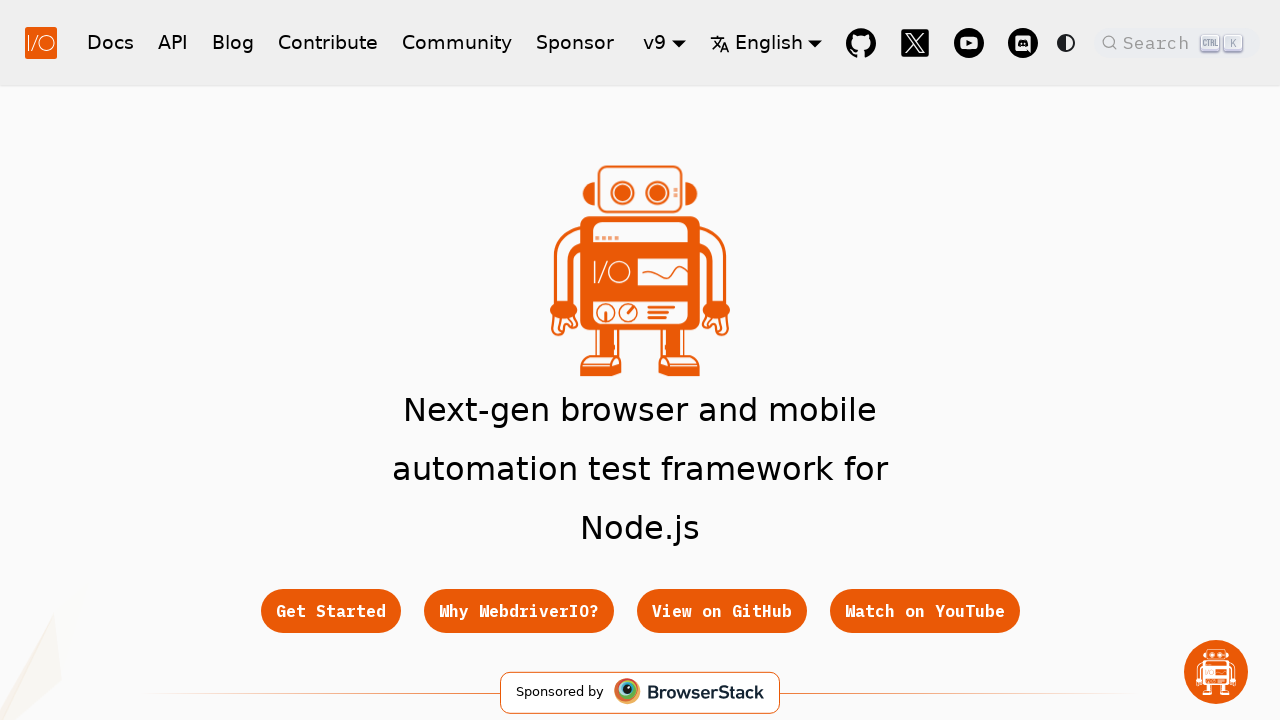

Verified link with href: https://trademark-list.openjsf.org
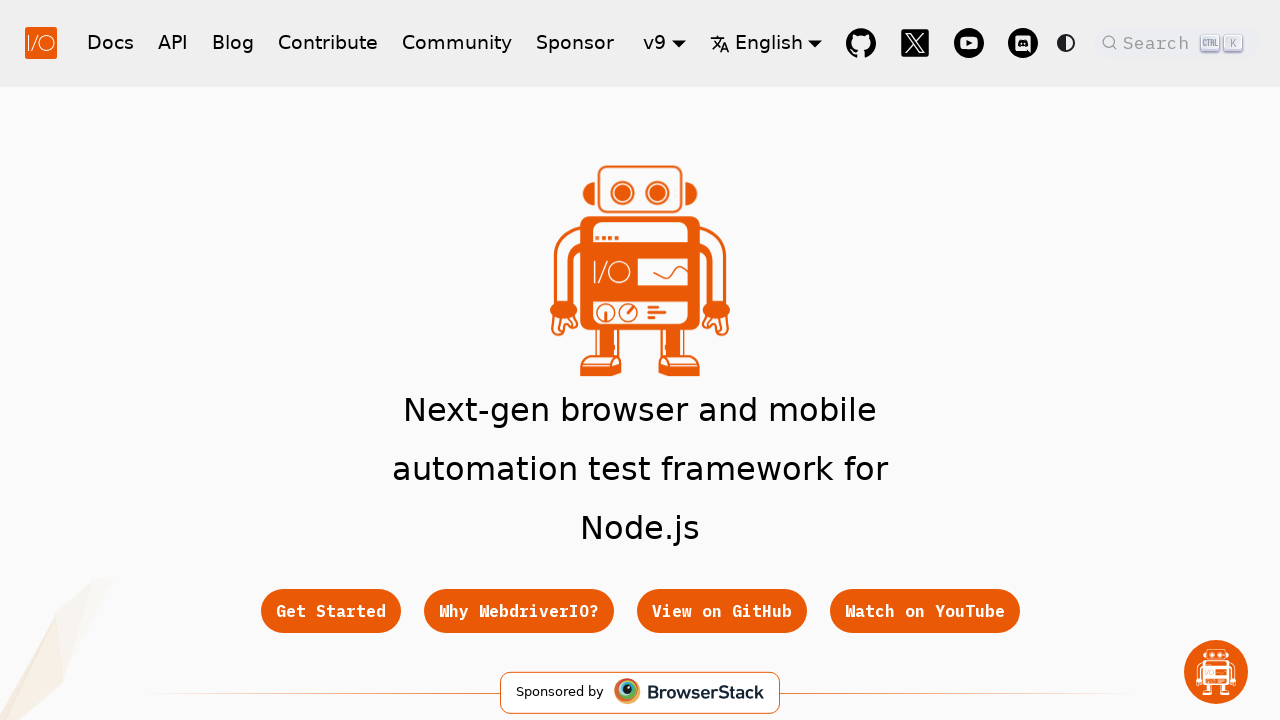

Verified link with href: https://openjsf.org/
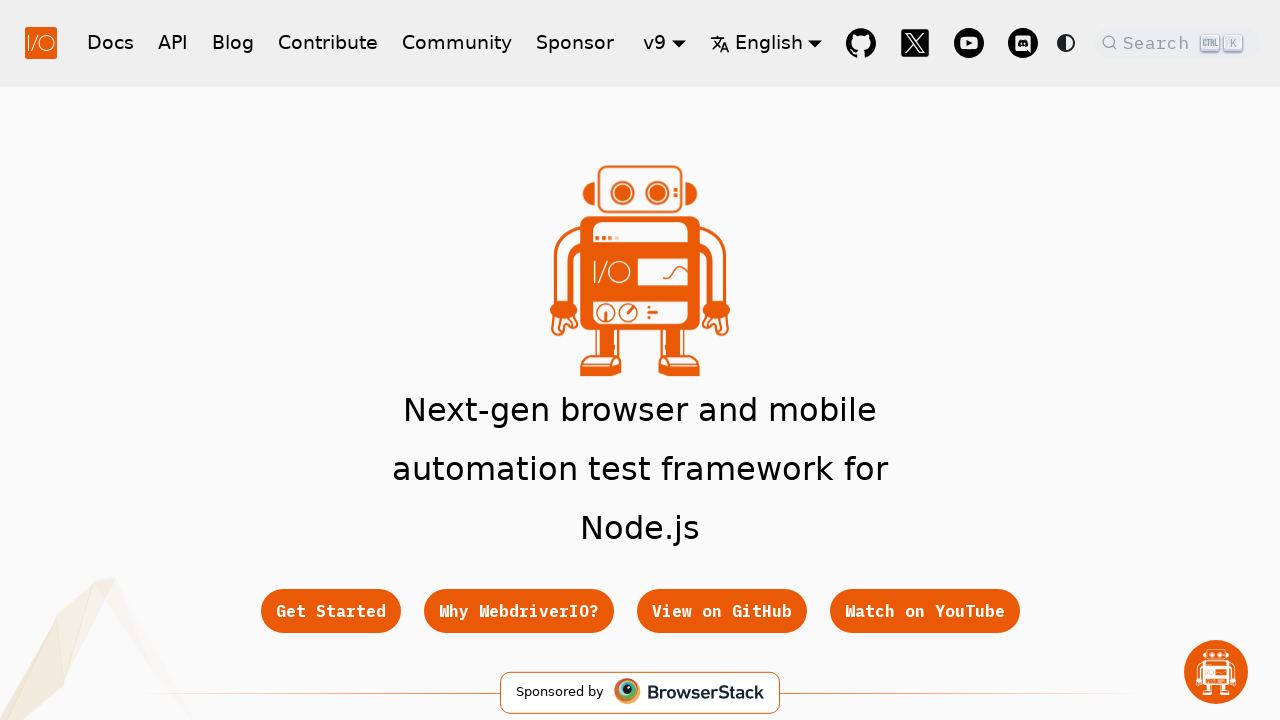

Verified link with href: https://terms-of-use.openjsf.org/
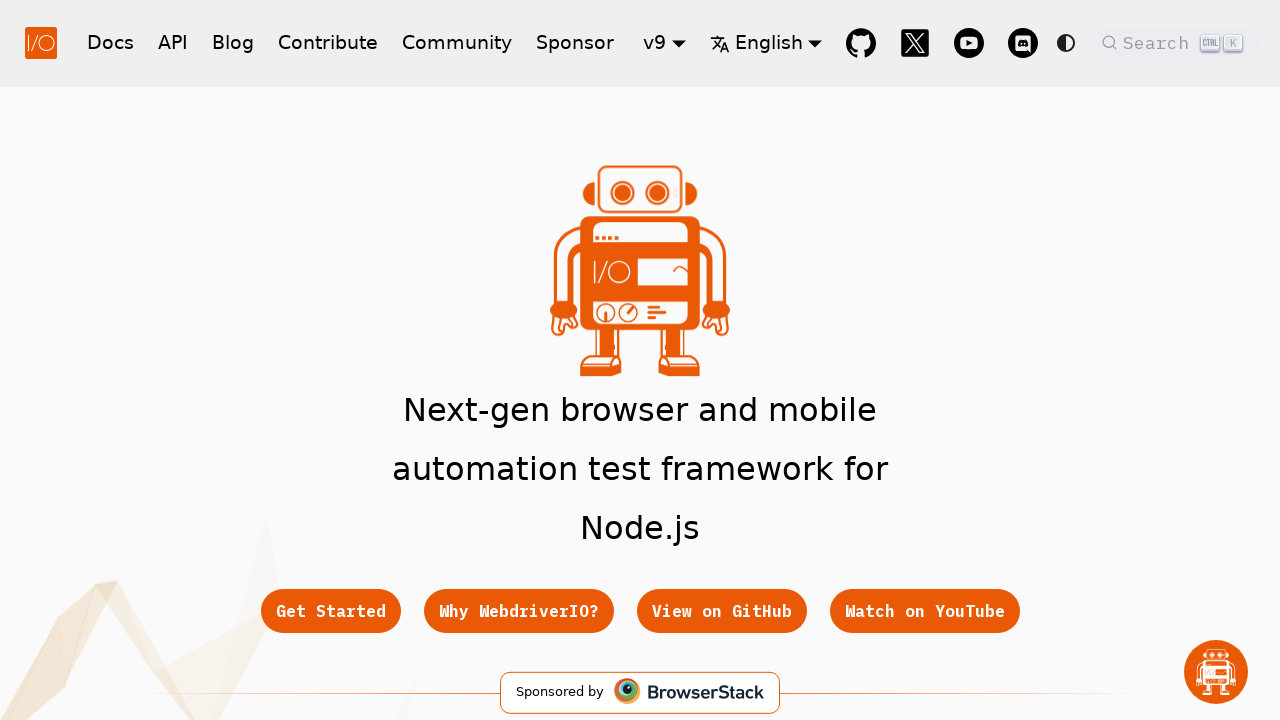

Verified link with href: https://privacy-policy.openjsf.org/
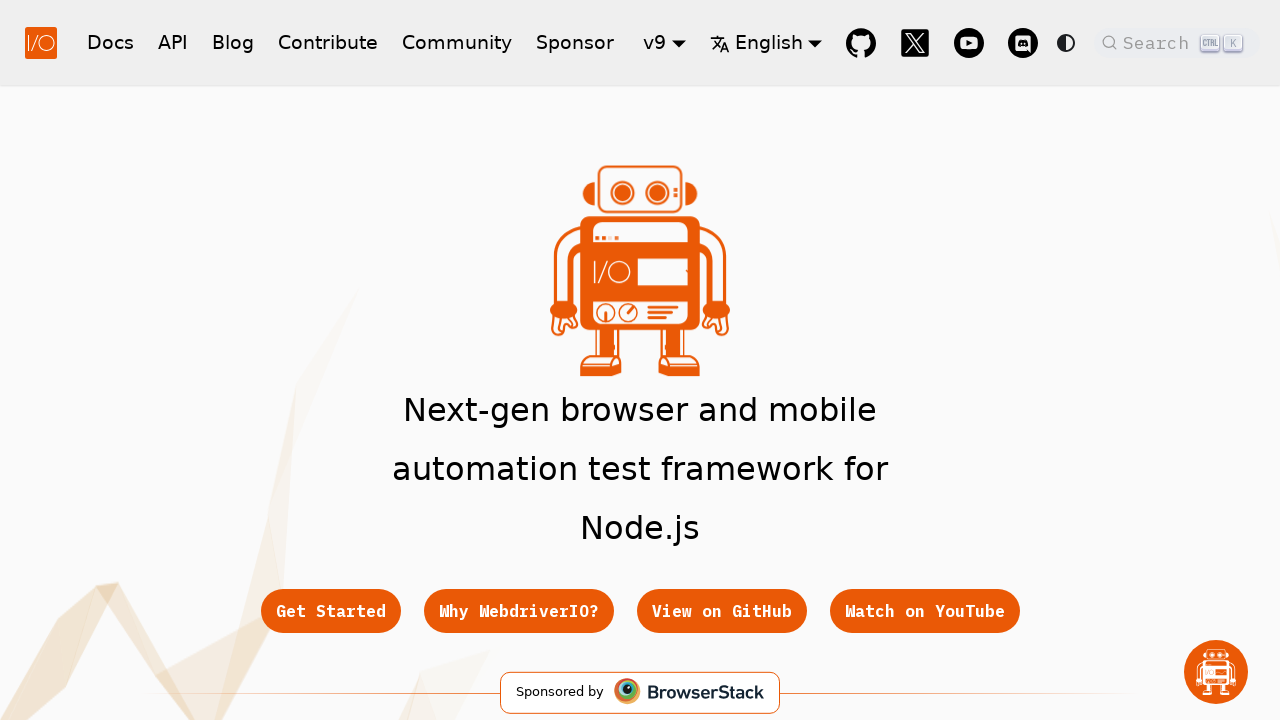

Verified link with href: https://bylaws.openjsf.org/
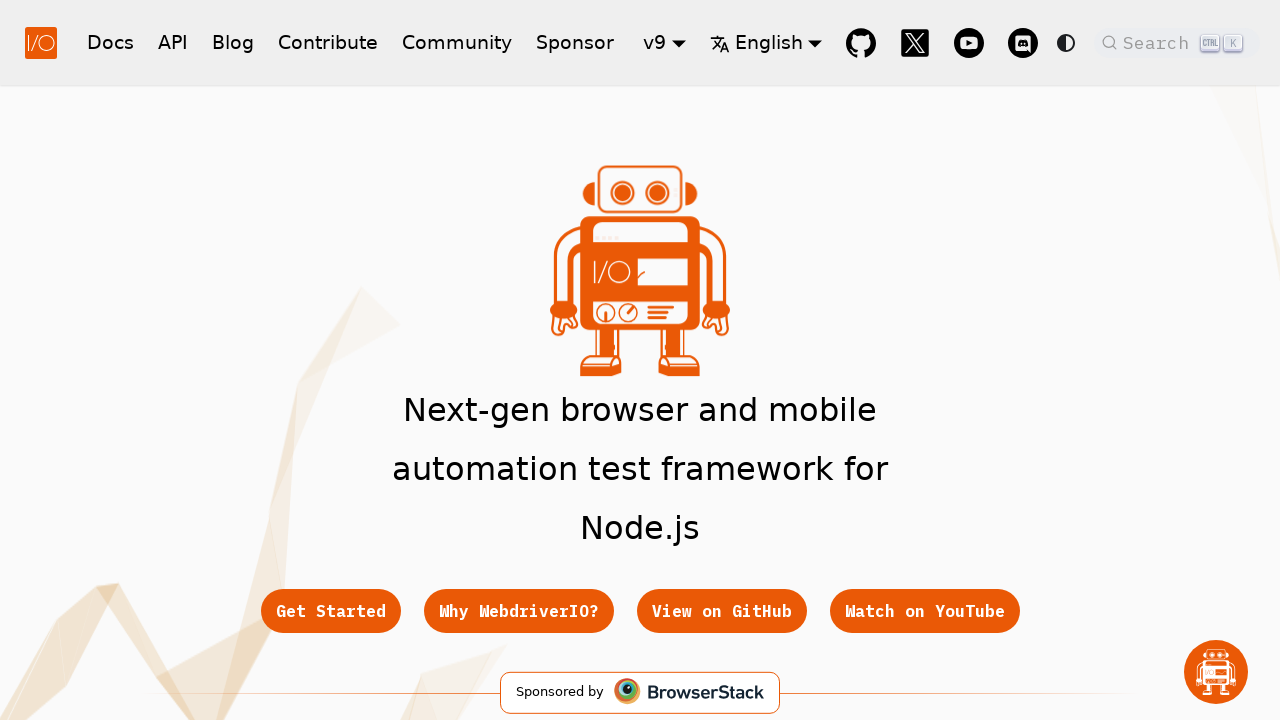

Verified link with href: https://code-of-conduct.openjsf.org/
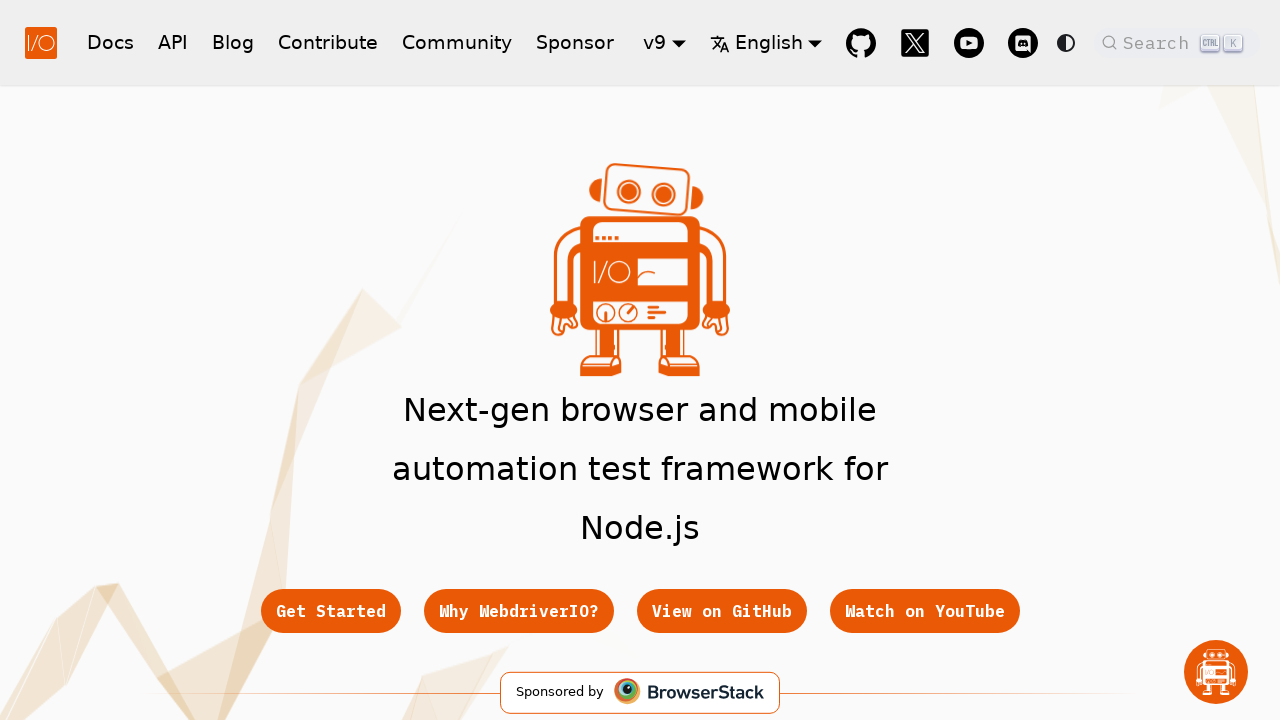

Verified link with href: https://trademark-policy.openjsf.org/
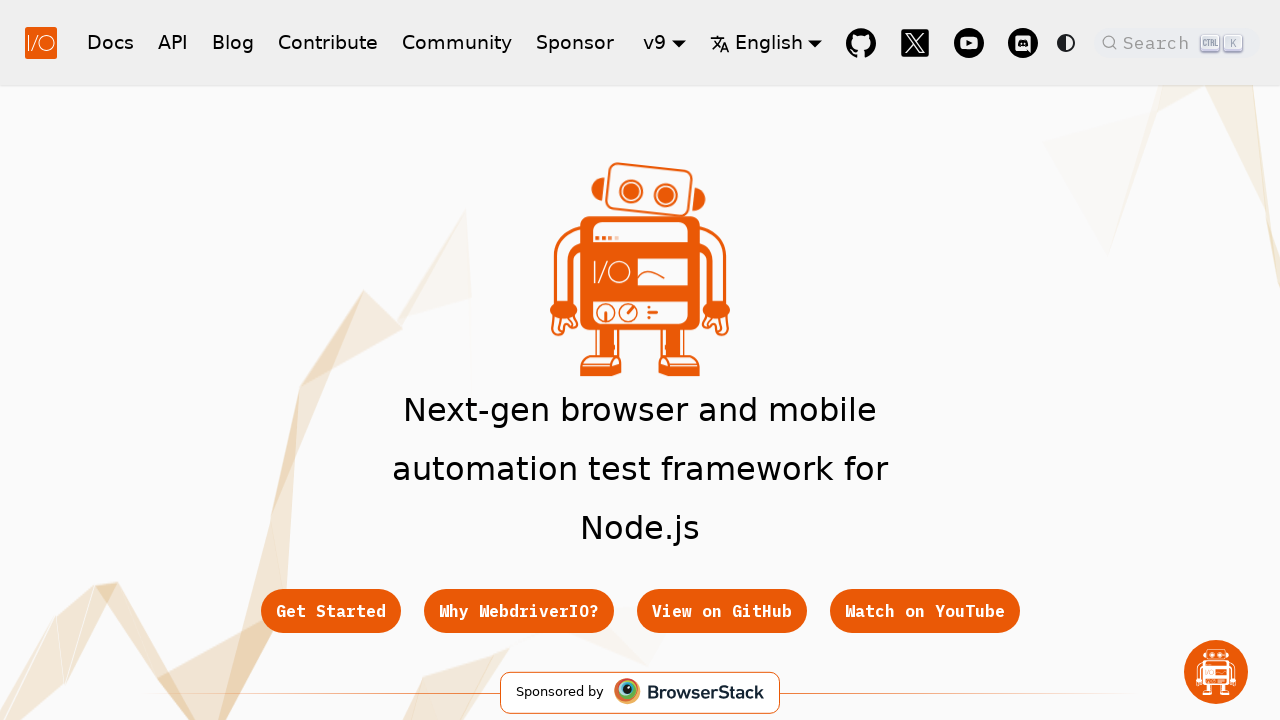

Verified link with href: https://trademark-list.openjsf.org/
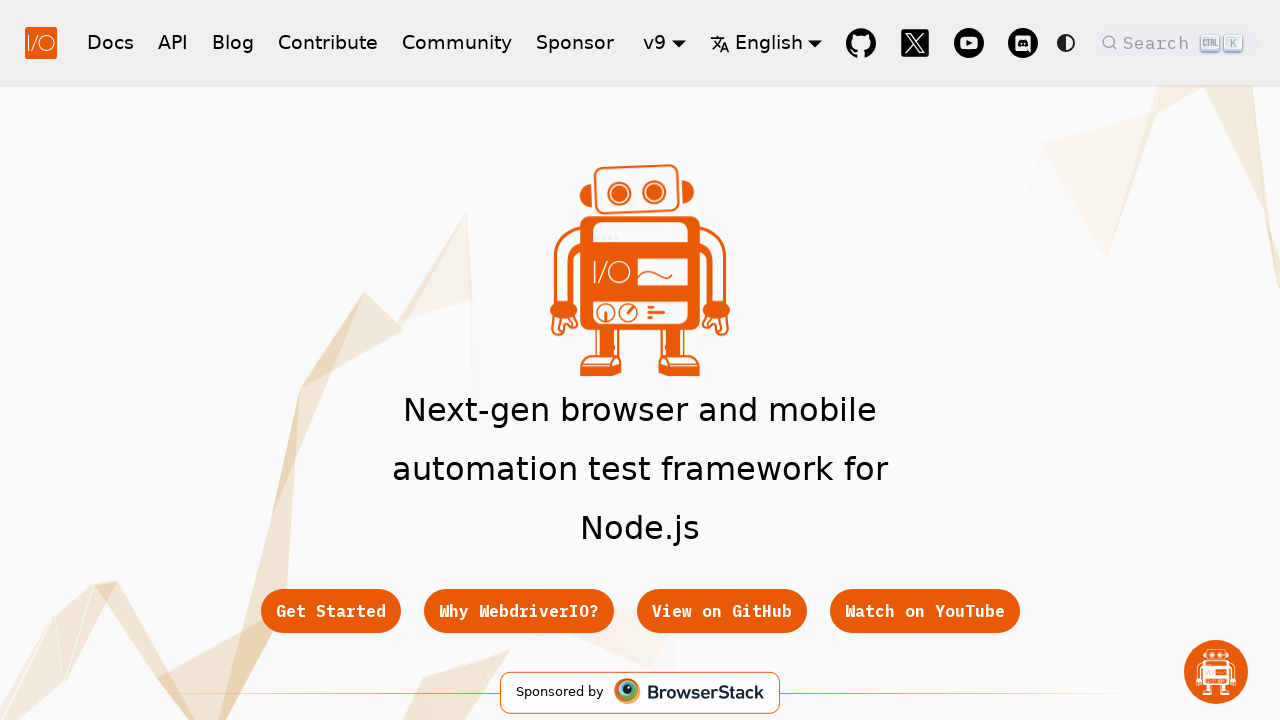

Verified link with href: https://www.linuxfoundation.org/cookies/
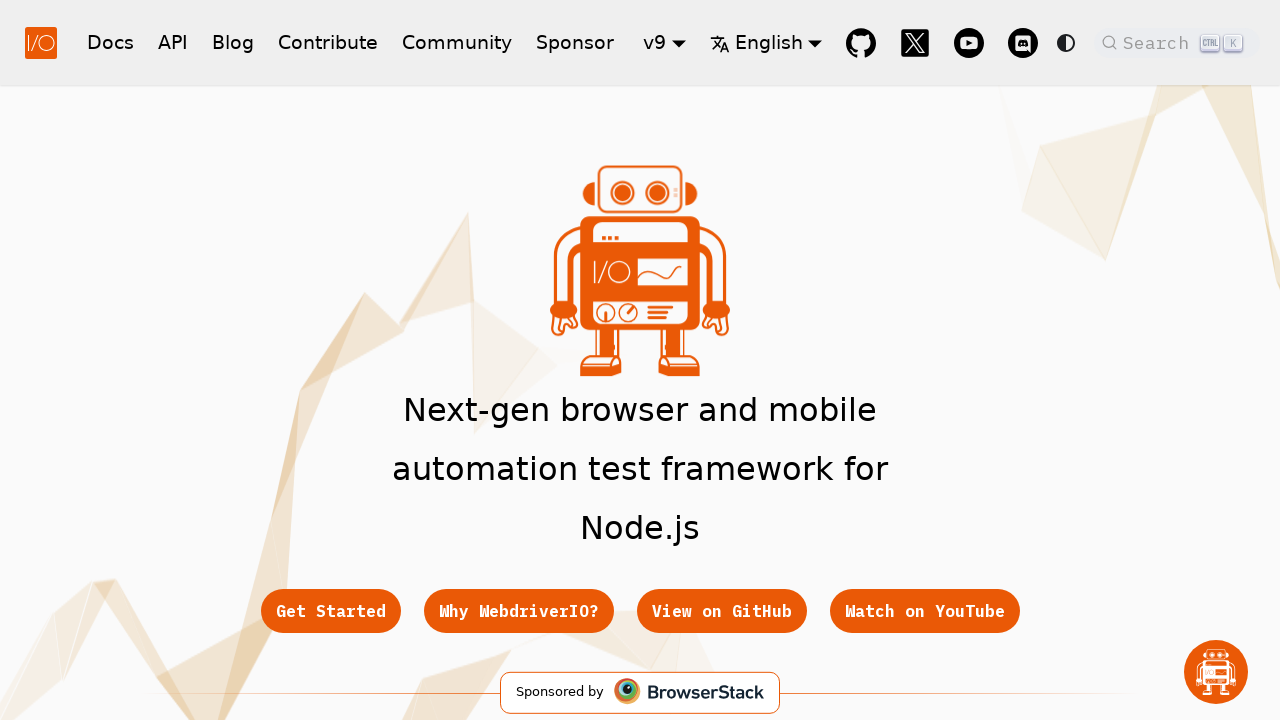

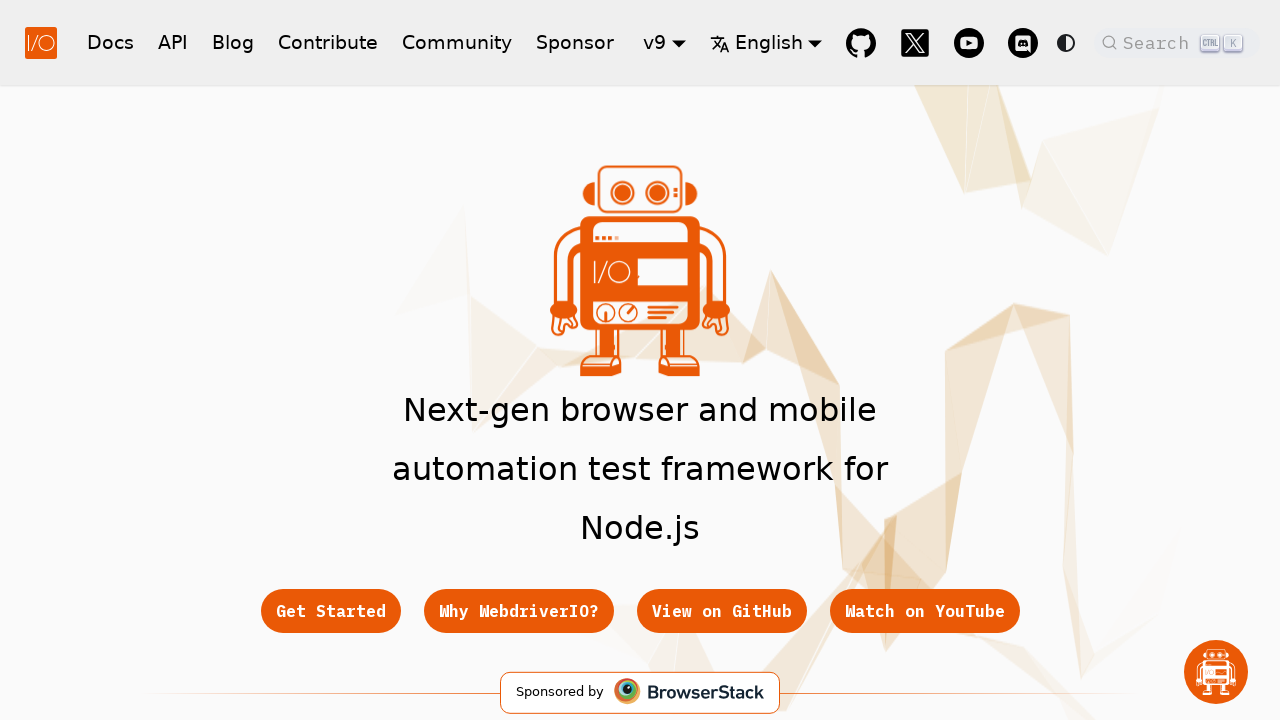